Navigates to W3Schools website and finds all anchor tag elements on the page

Starting URL: https://www.w3schools.com/

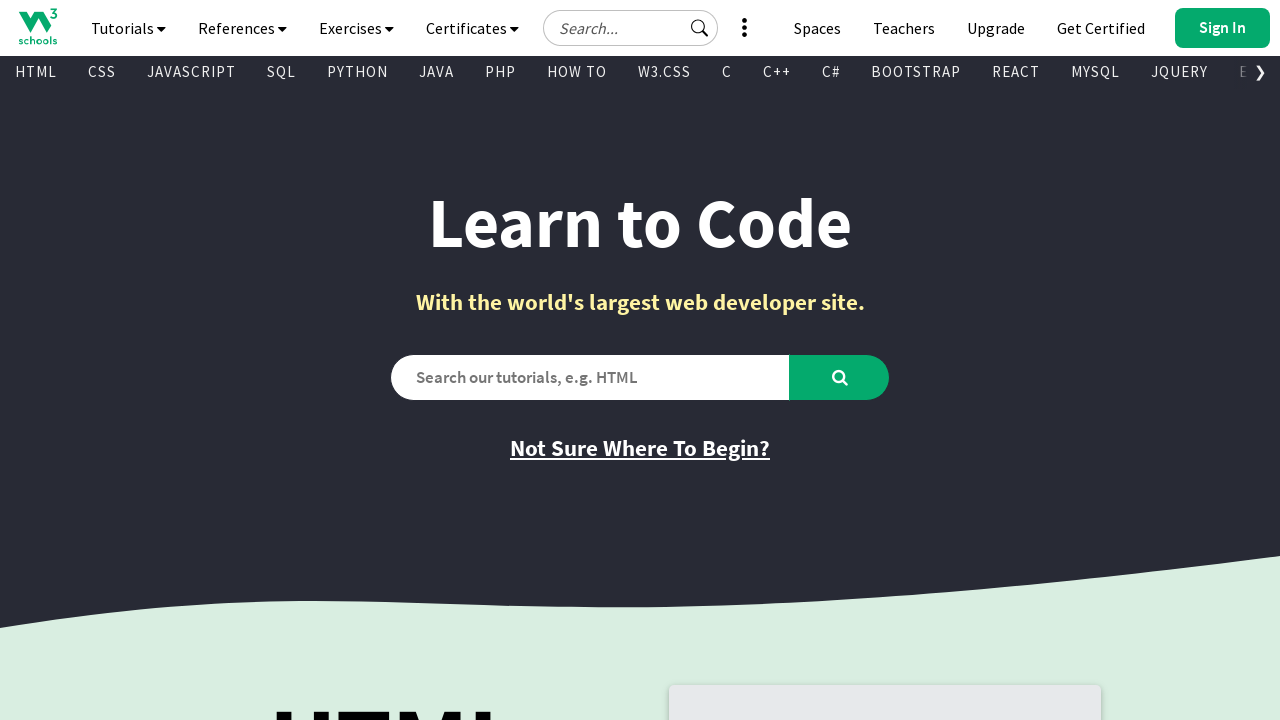

Navigated to W3Schools website
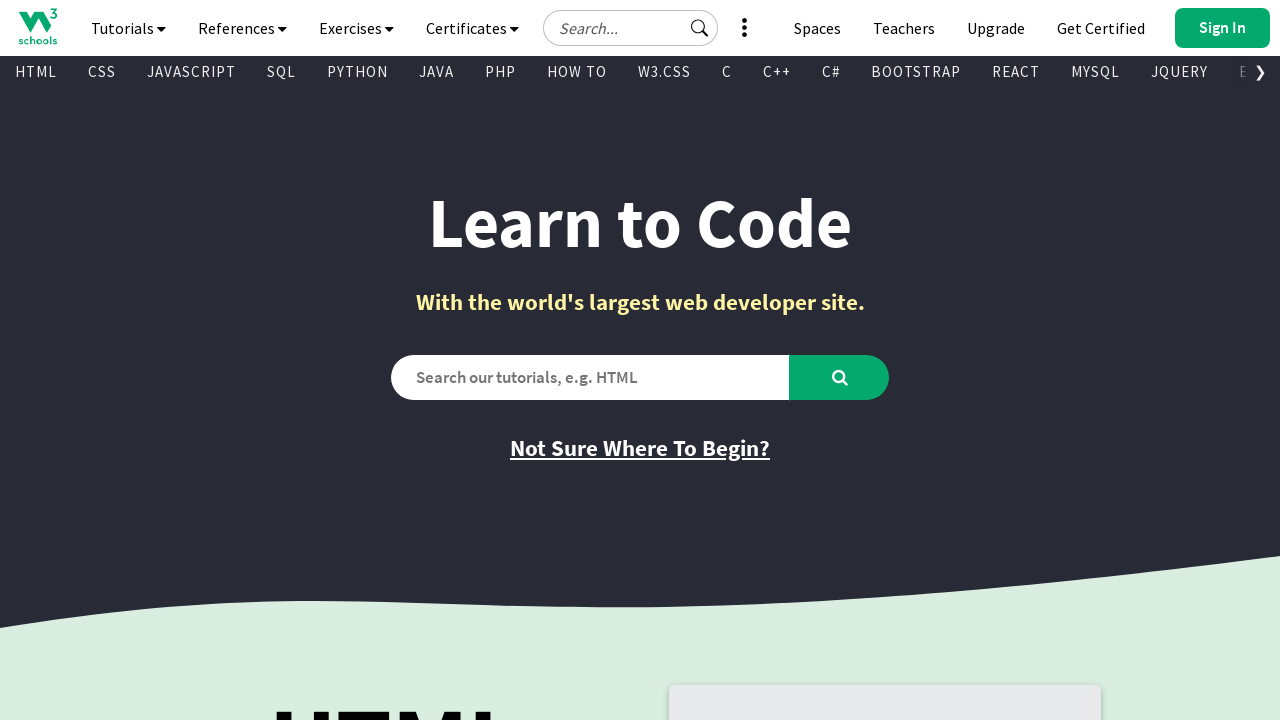

Found all anchor tag elements on the page
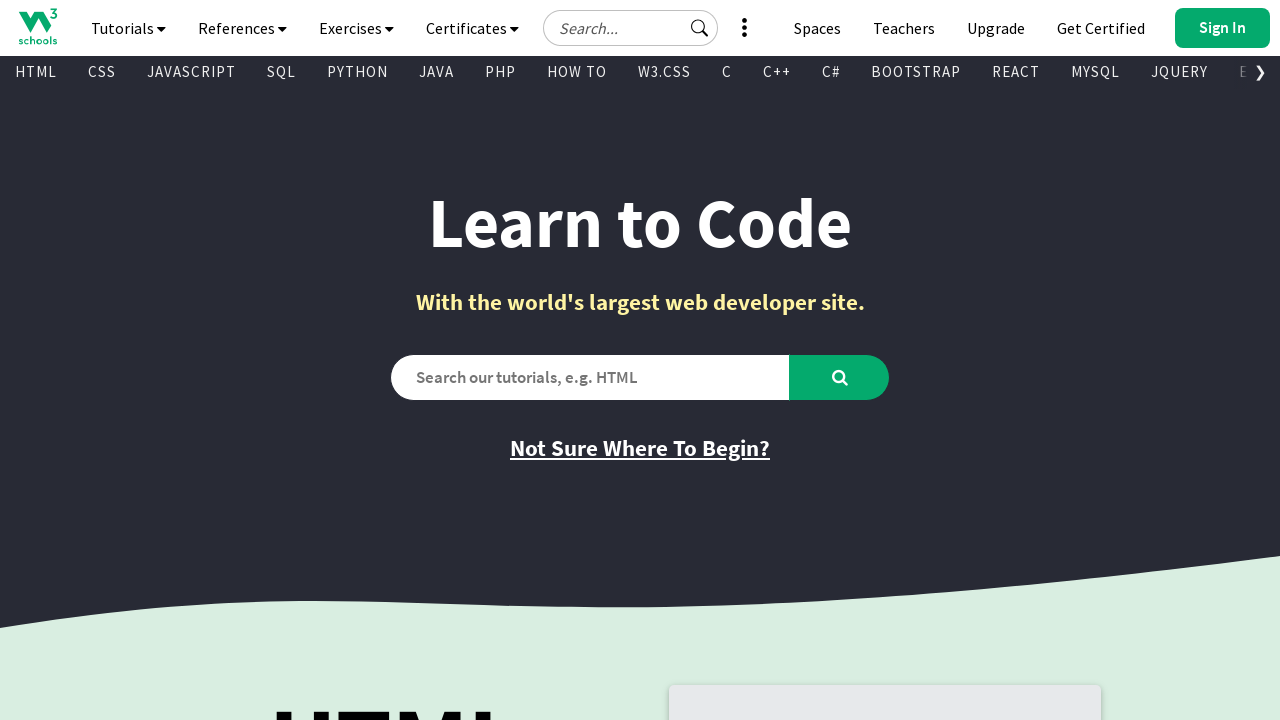

Found visible link: 
      
    
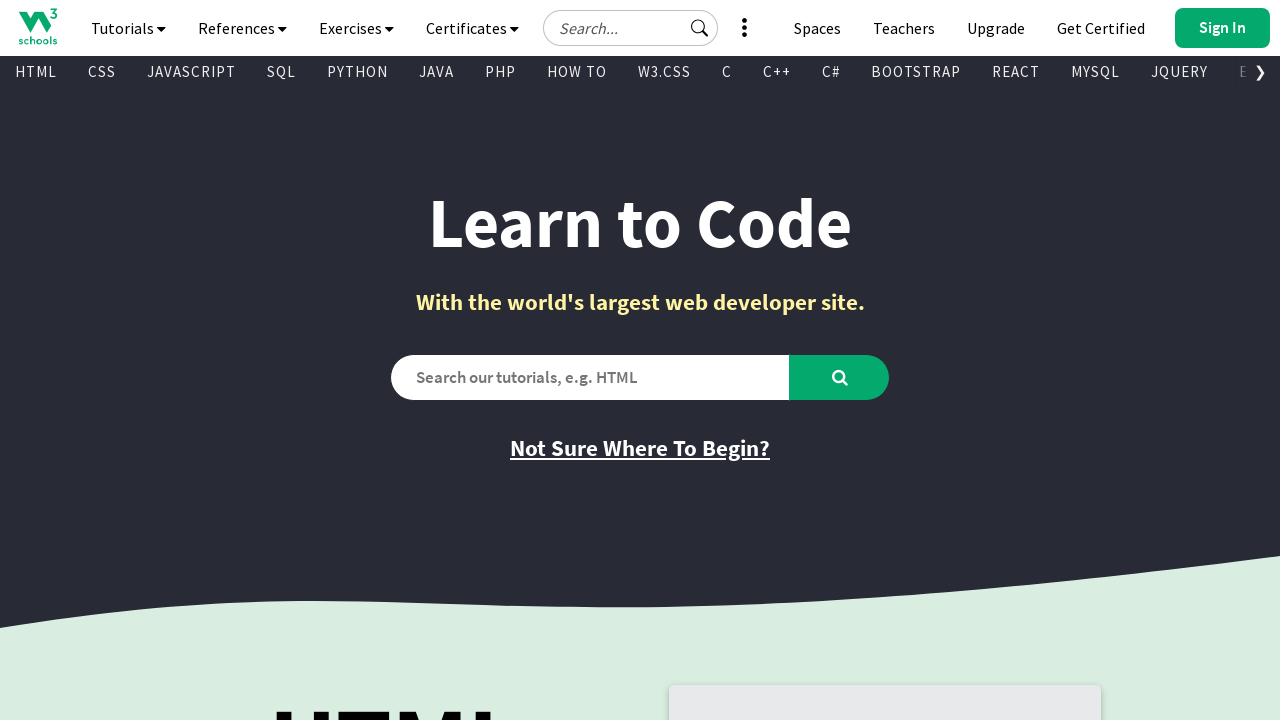

Found visible link: 
        Tutorials
        
        
      
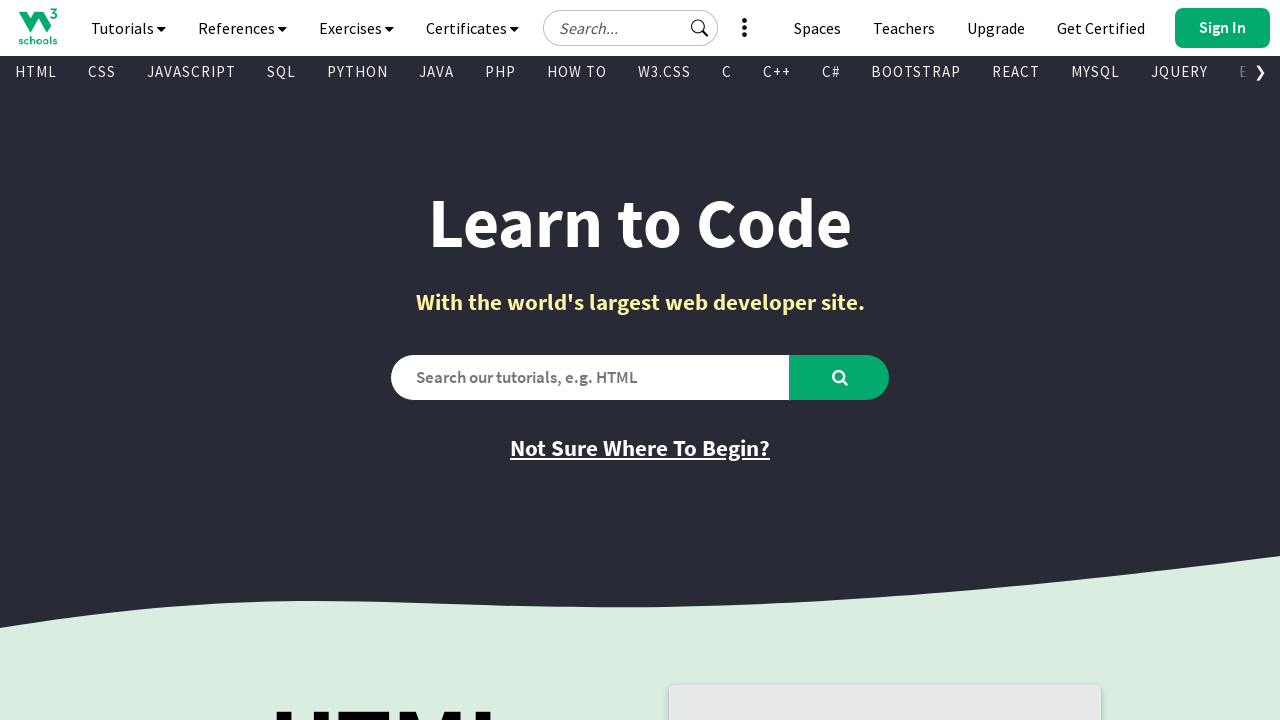

Found visible link: 
        References
        
        
      
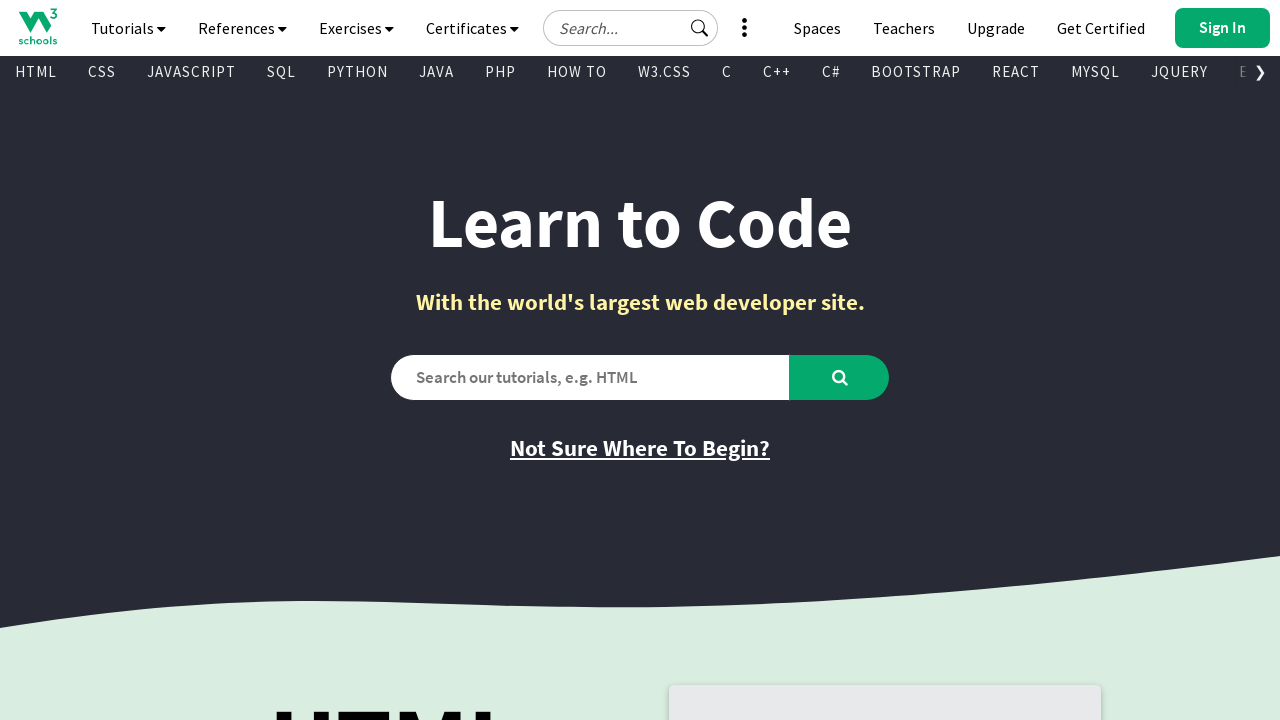

Found visible link: 
        Exercises
        
        
      
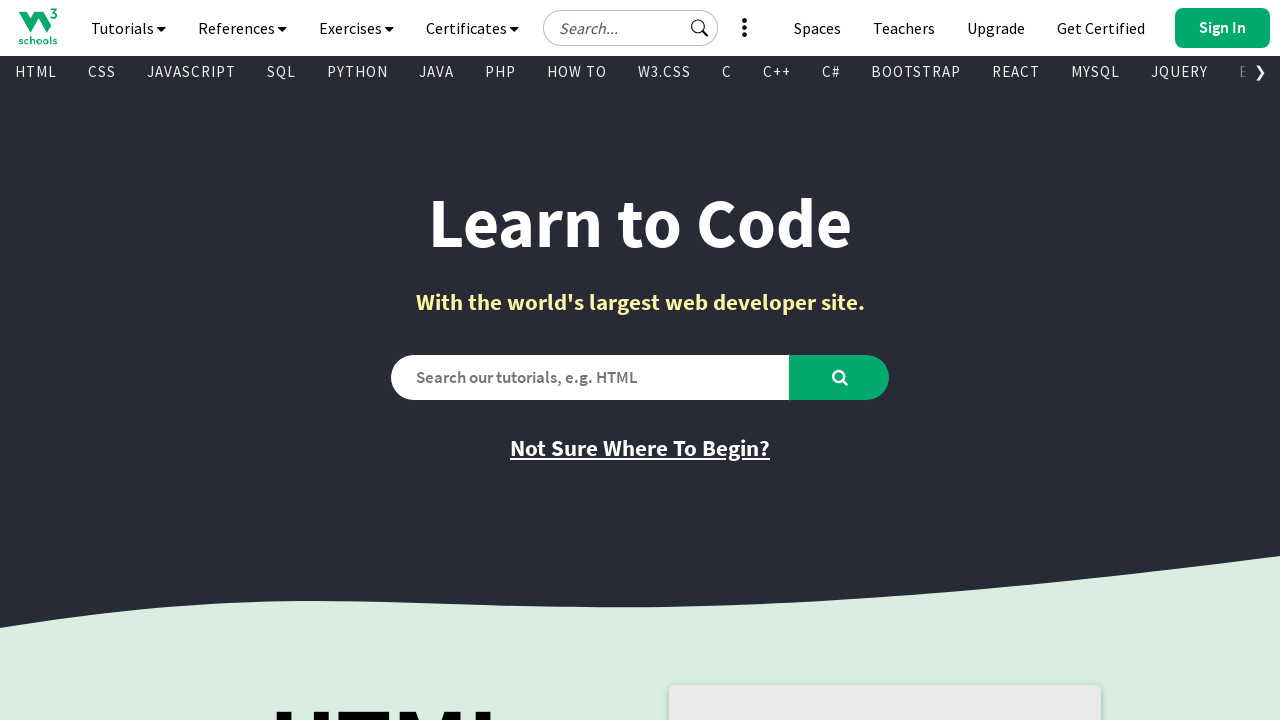

Found visible link: 
        Certificates
        
        
      
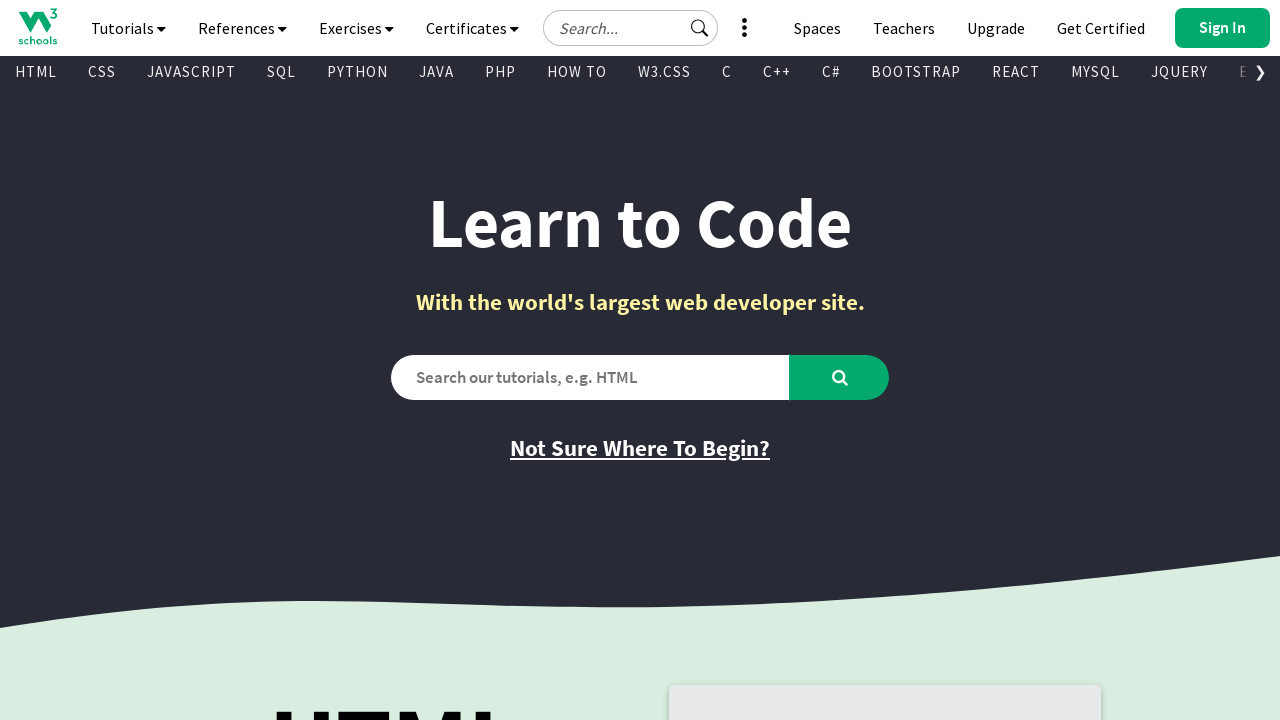

Found visible link: 
        See More
        
         
        
        
      
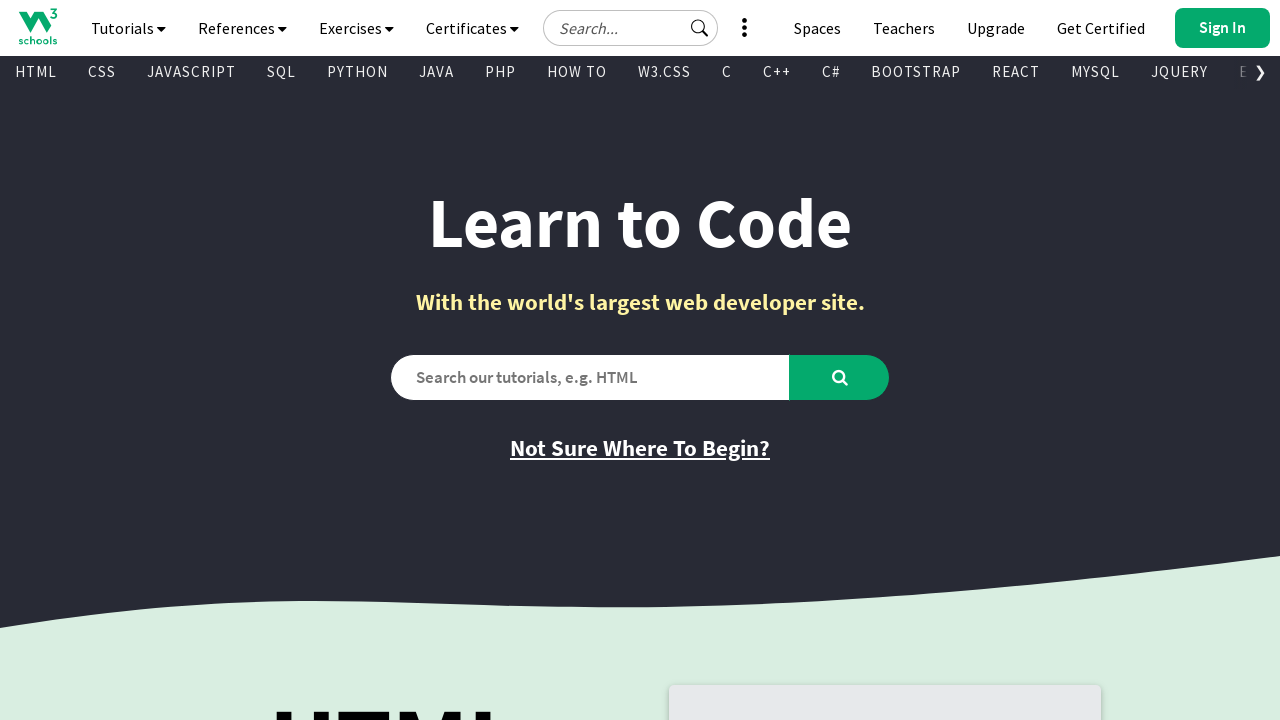

Found visible link: 
        
          
        
        Get Certified
      
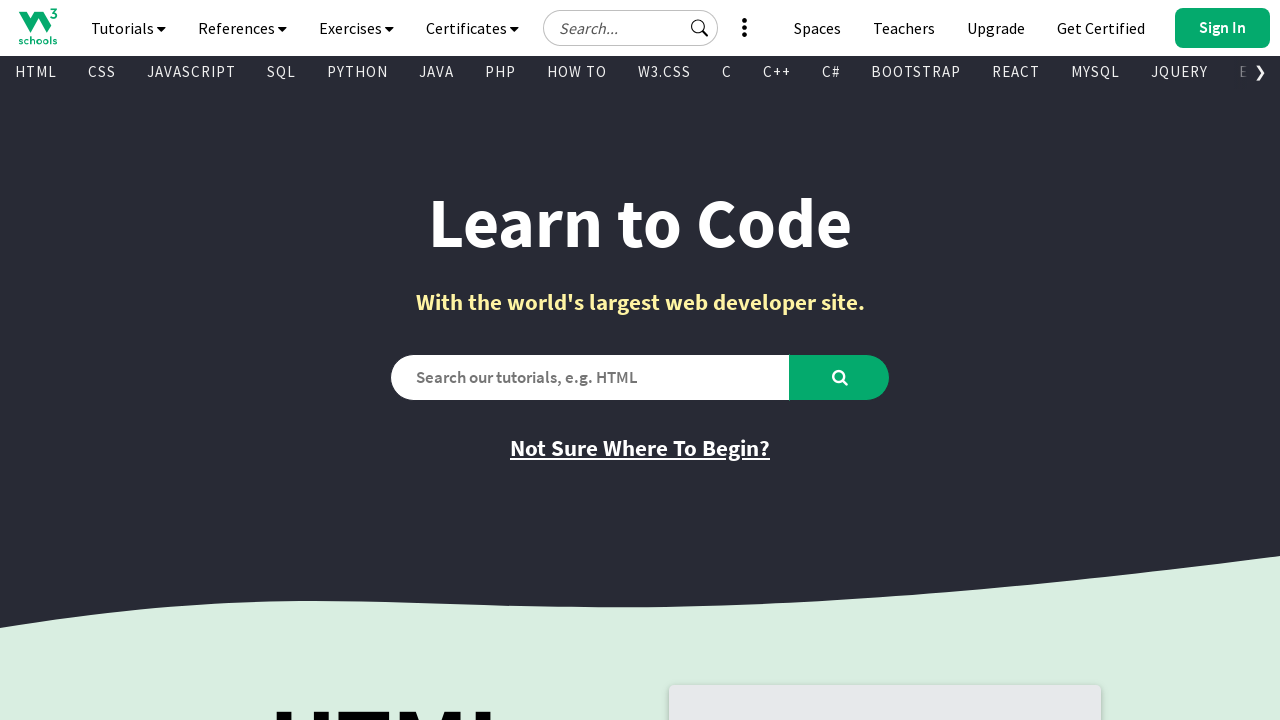

Found visible link: 
        
          
          
          
        
        Upgrade
      
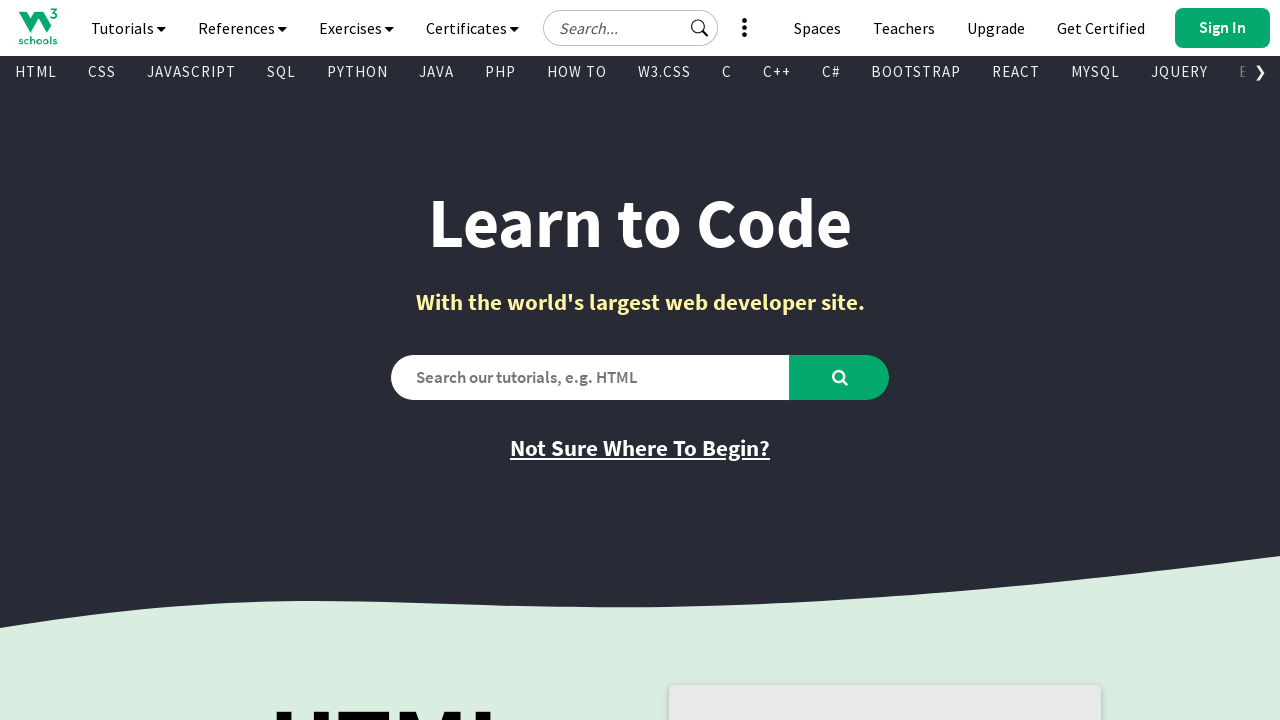

Found visible link: 
        
          
        
        Teachers
      
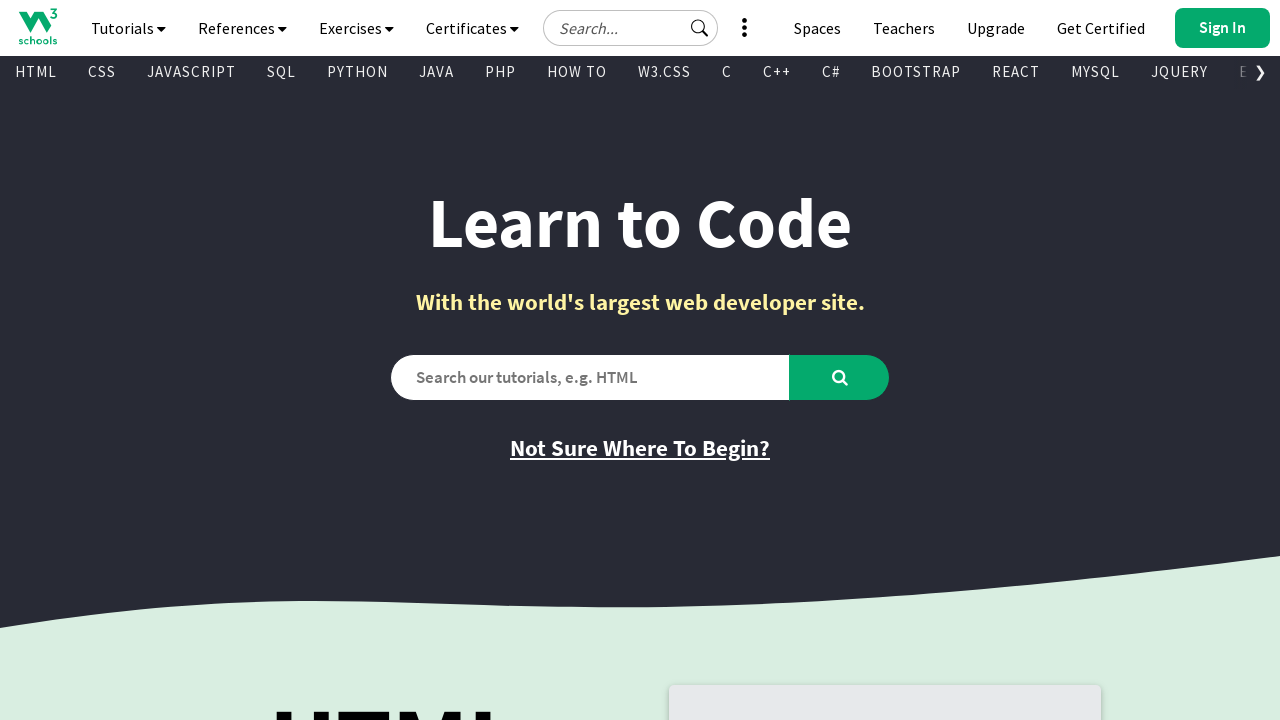

Found visible link: 
        
          
        
        Spaces
      
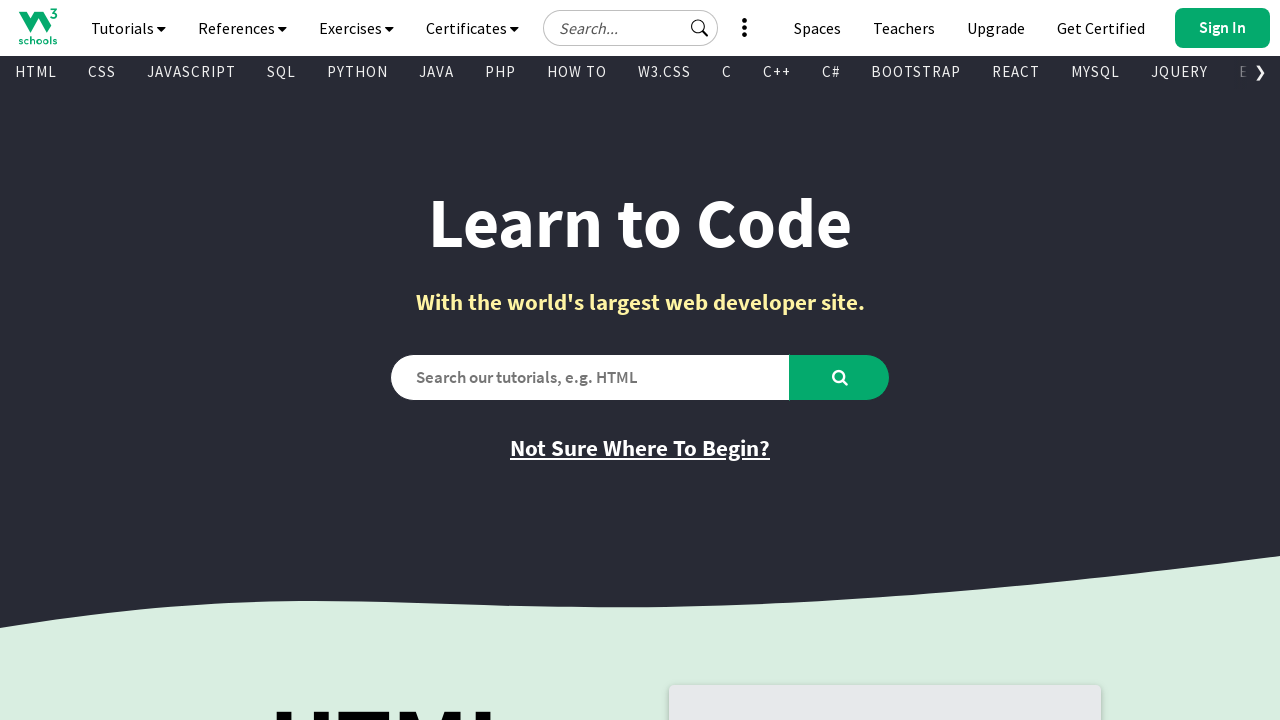

Found visible link: 
        
          
        
        Bootcamps
      
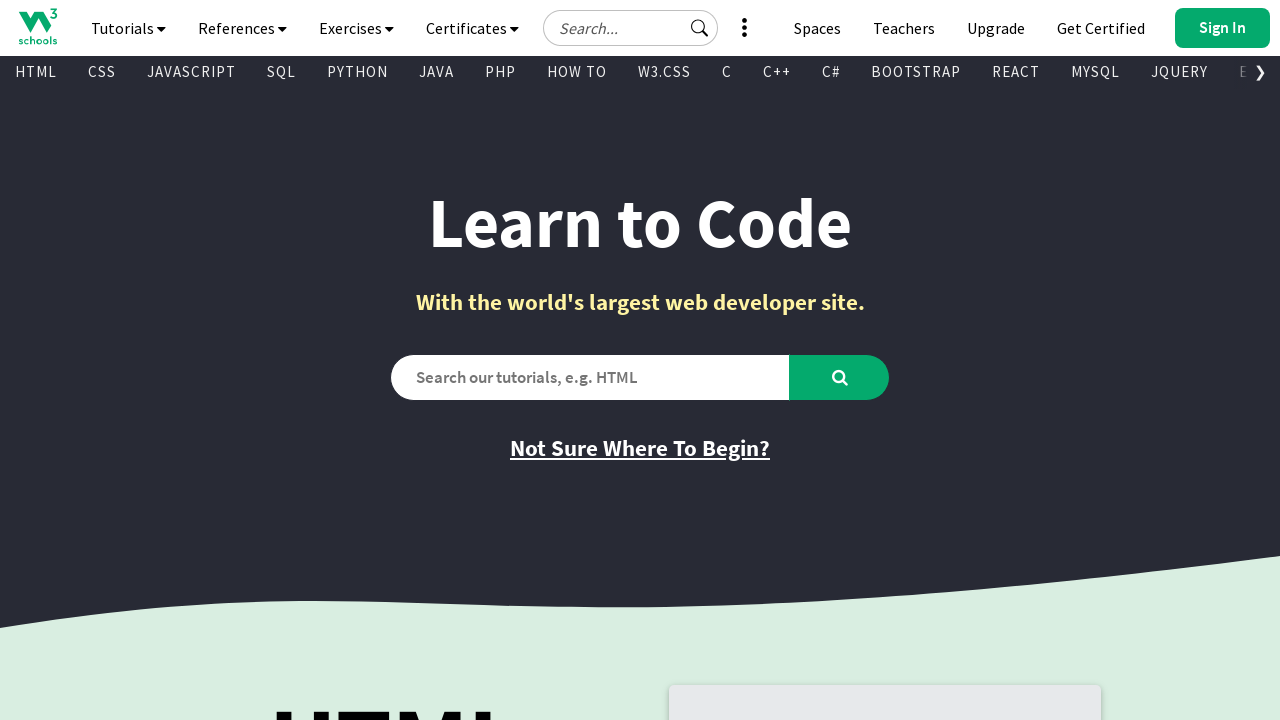

Found visible link: HTML
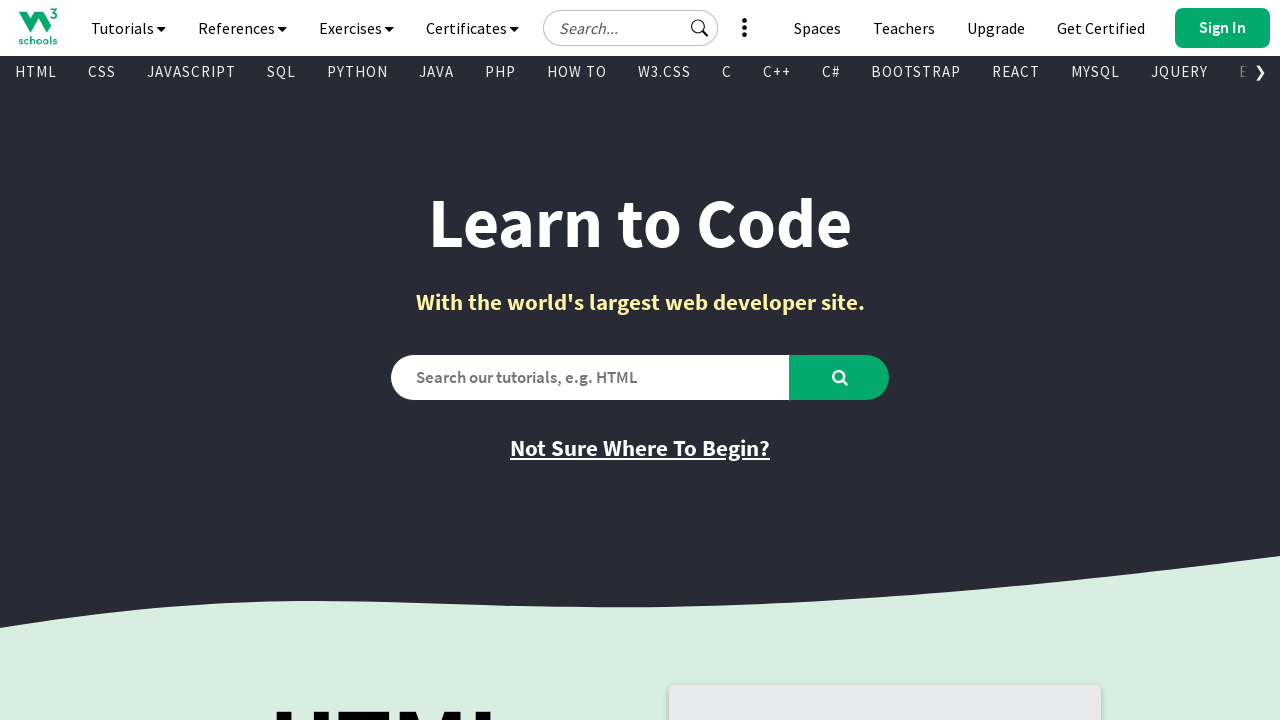

Found visible link: CSS
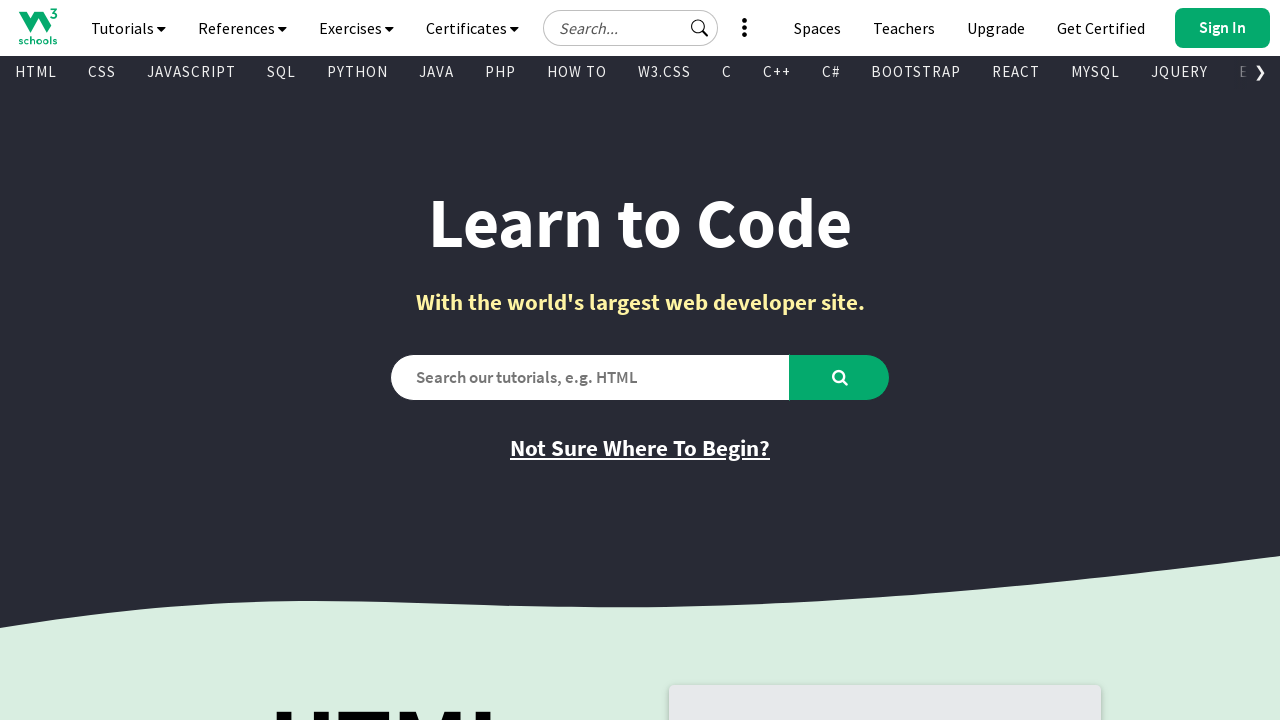

Found visible link: JAVASCRIPT
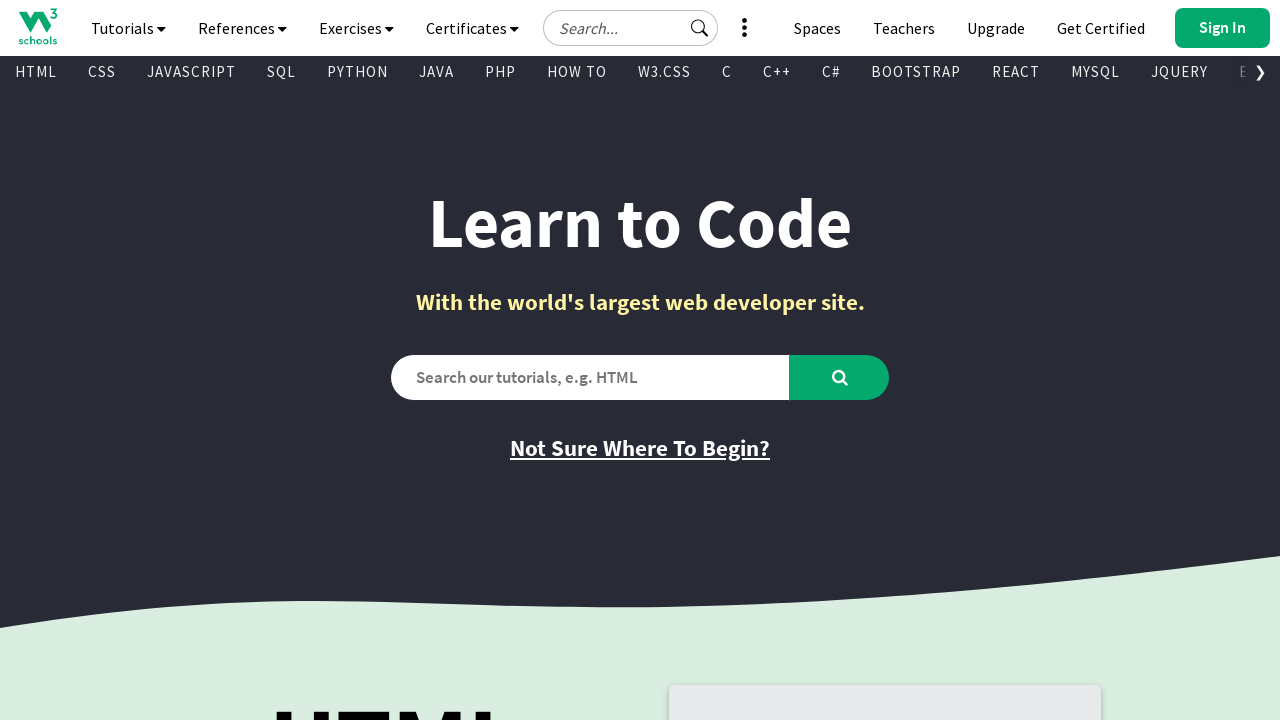

Found visible link: SQL
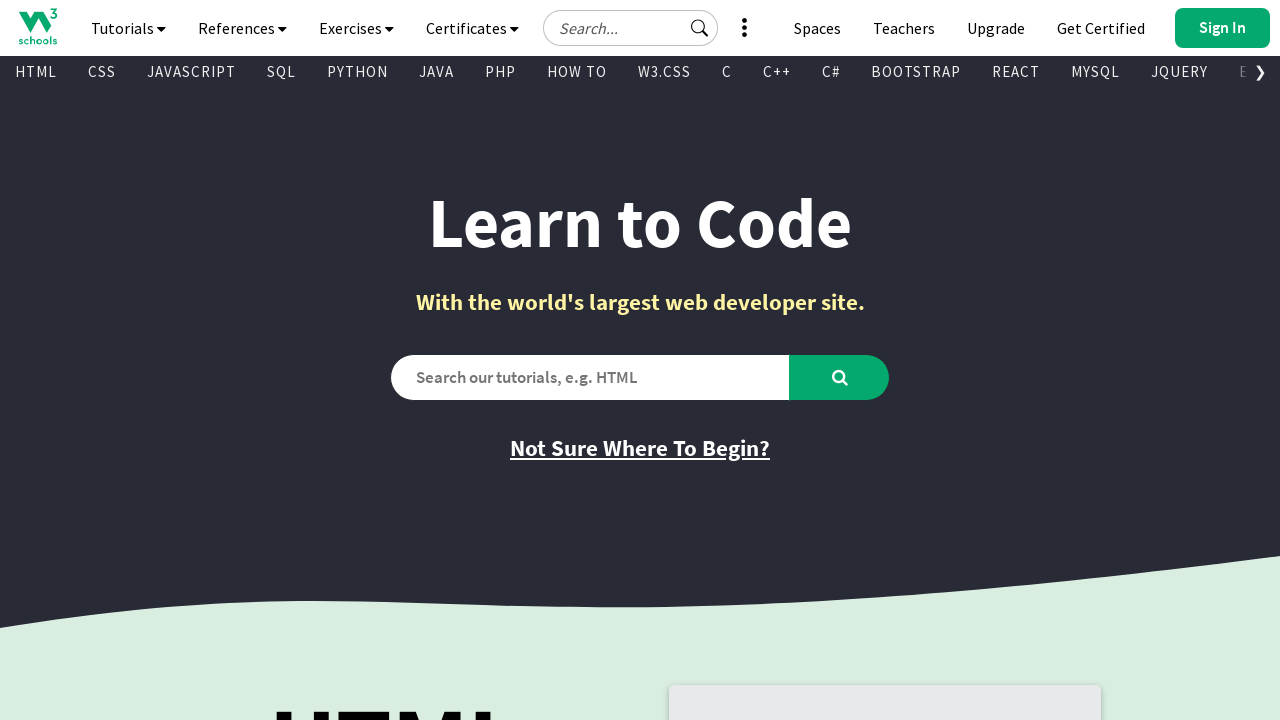

Found visible link: PYTHON
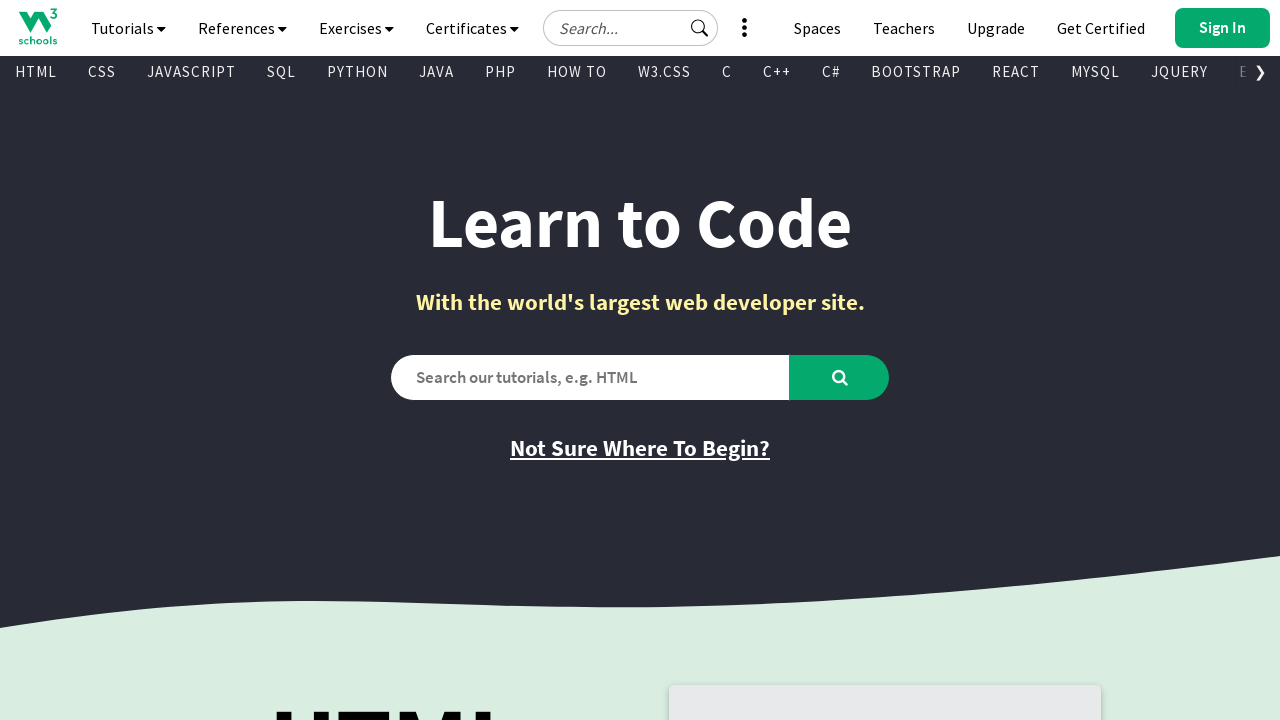

Found visible link: JAVA
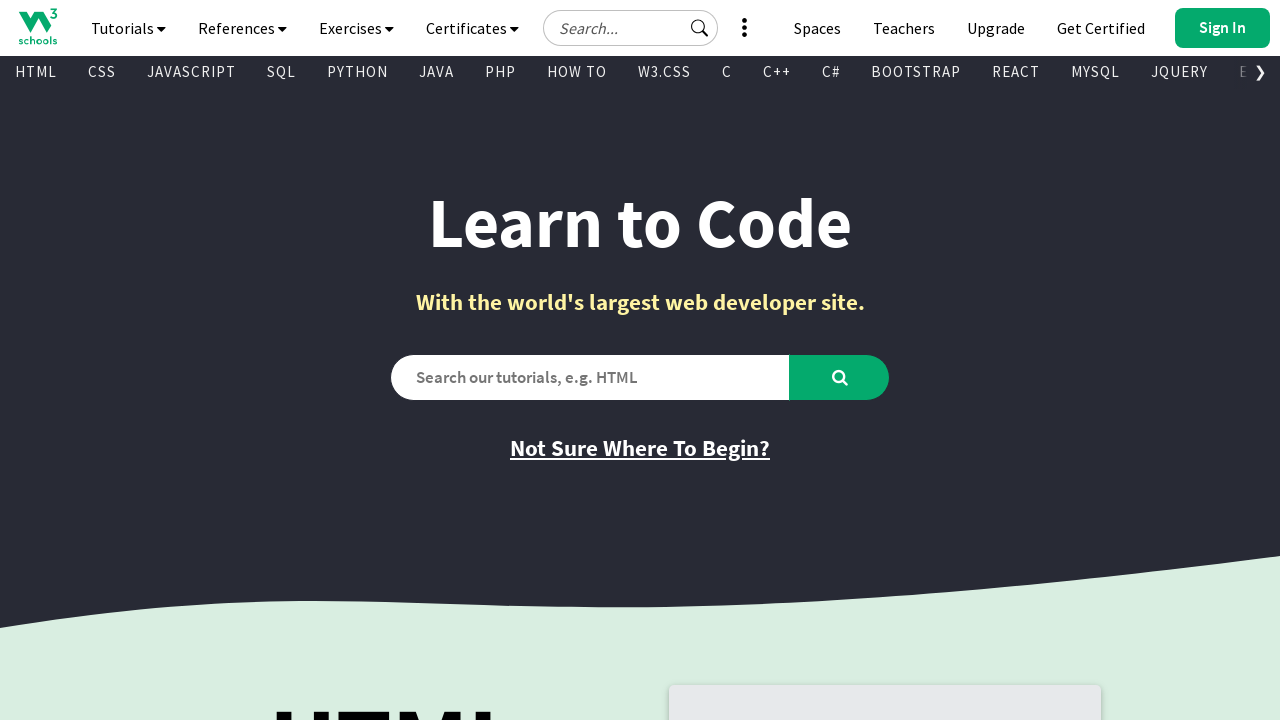

Found visible link: PHP
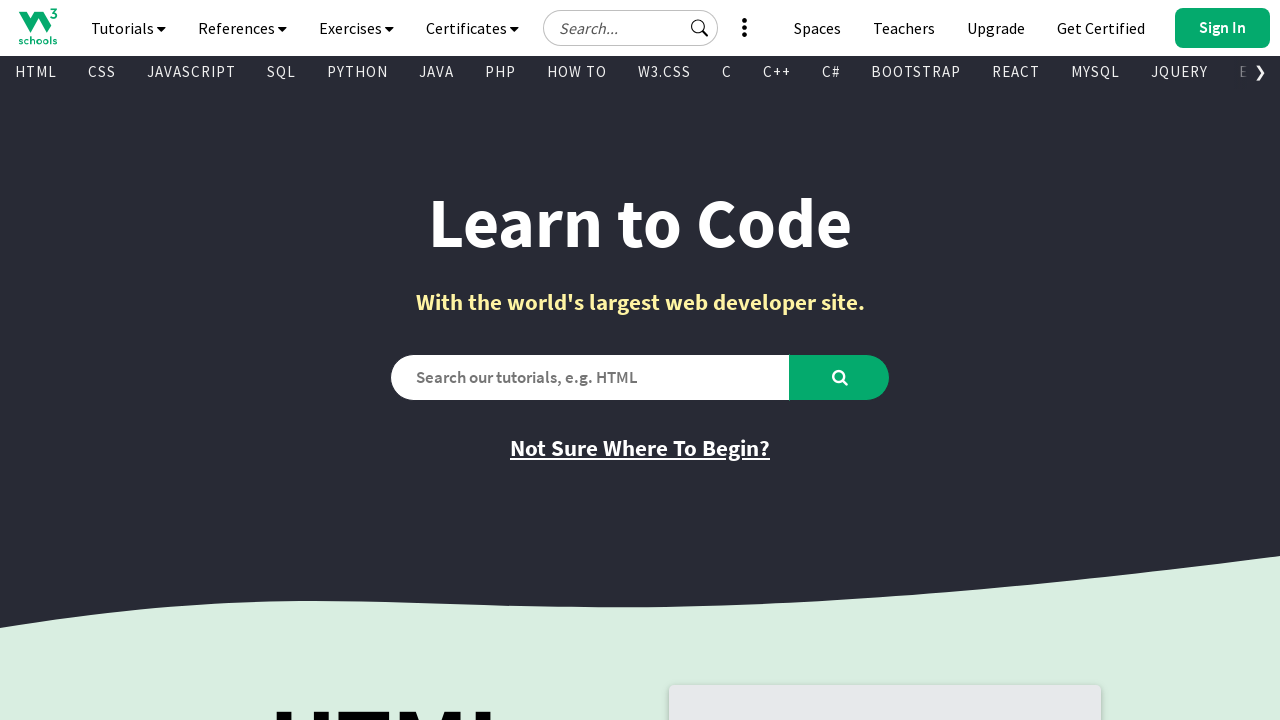

Found visible link: HOW TO
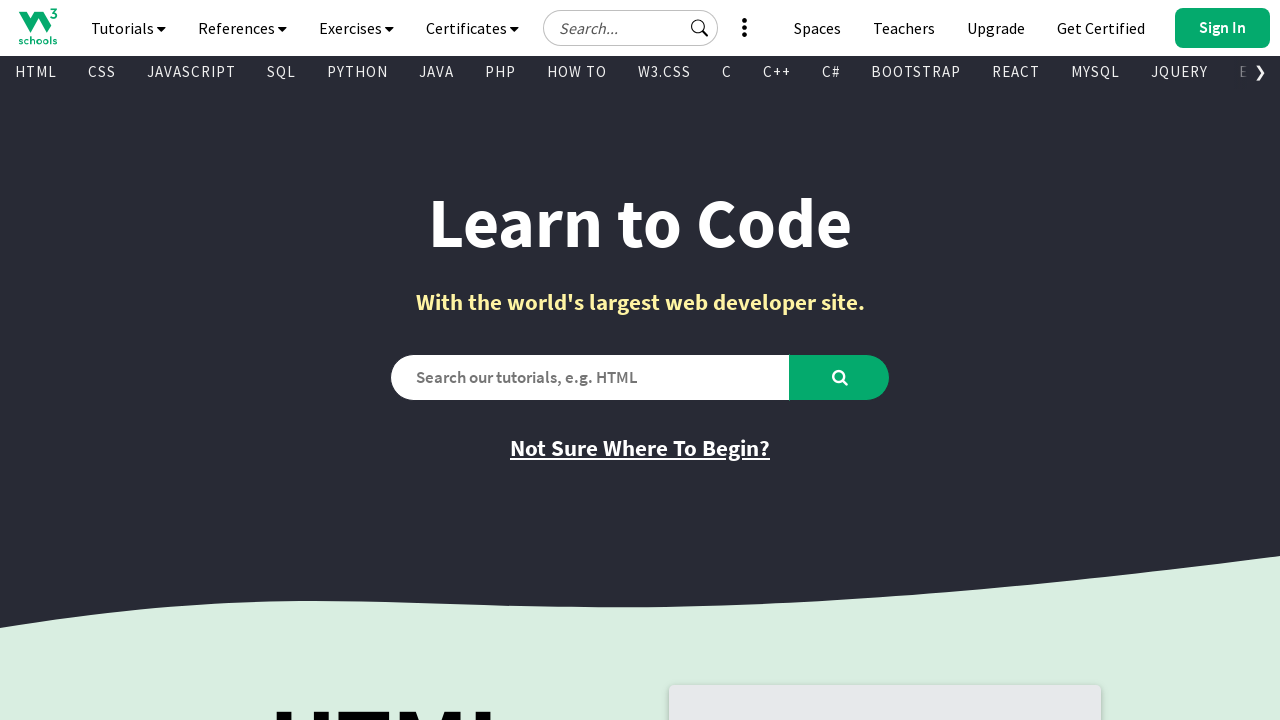

Found visible link: W3.CSS
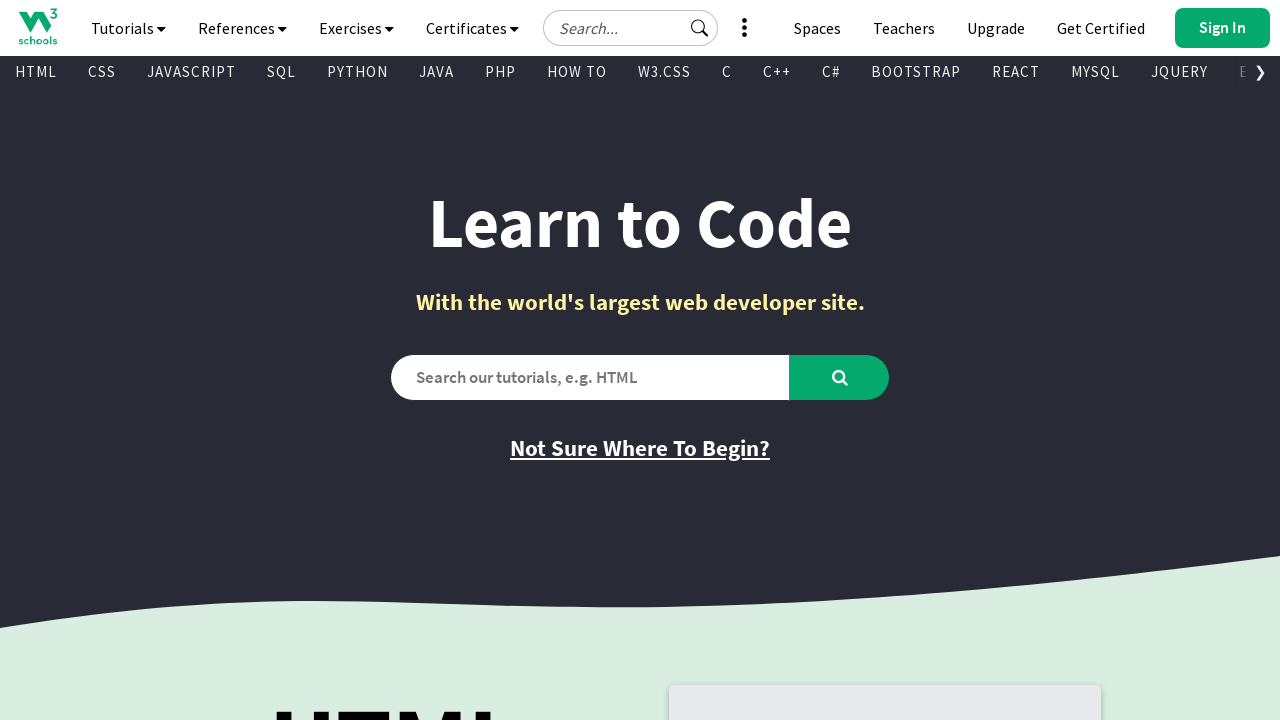

Found visible link: C
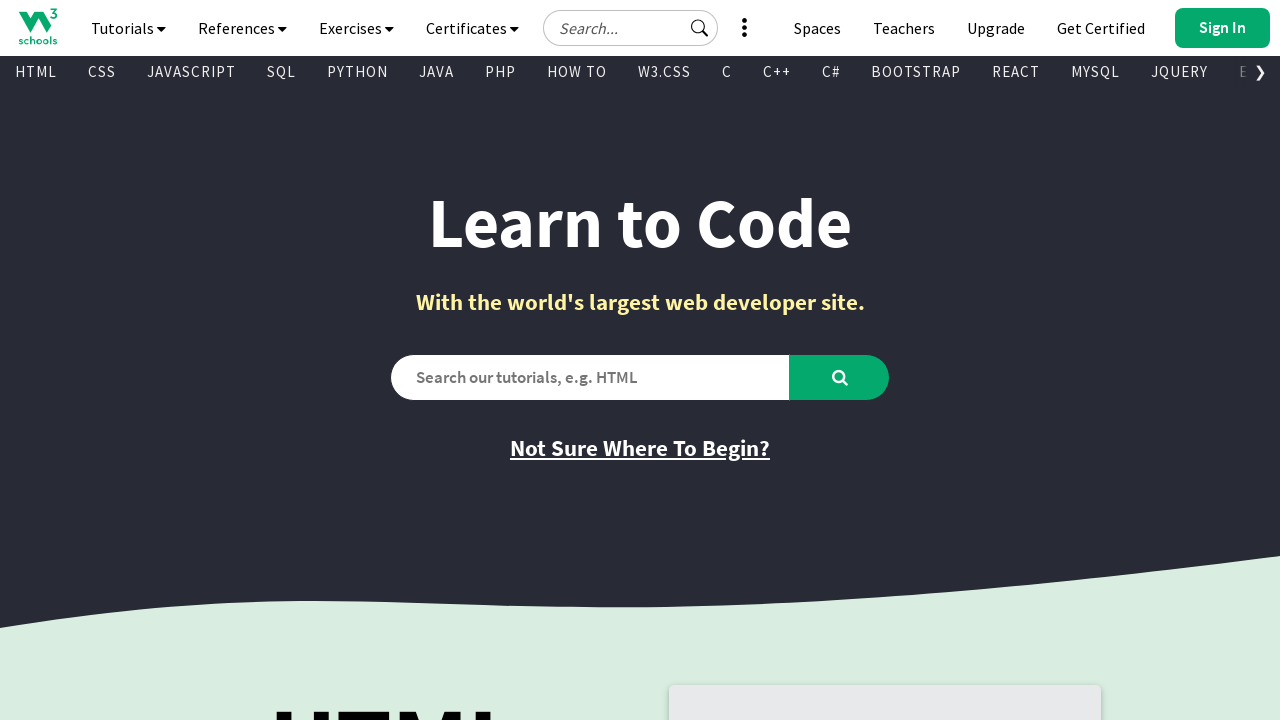

Found visible link: C++
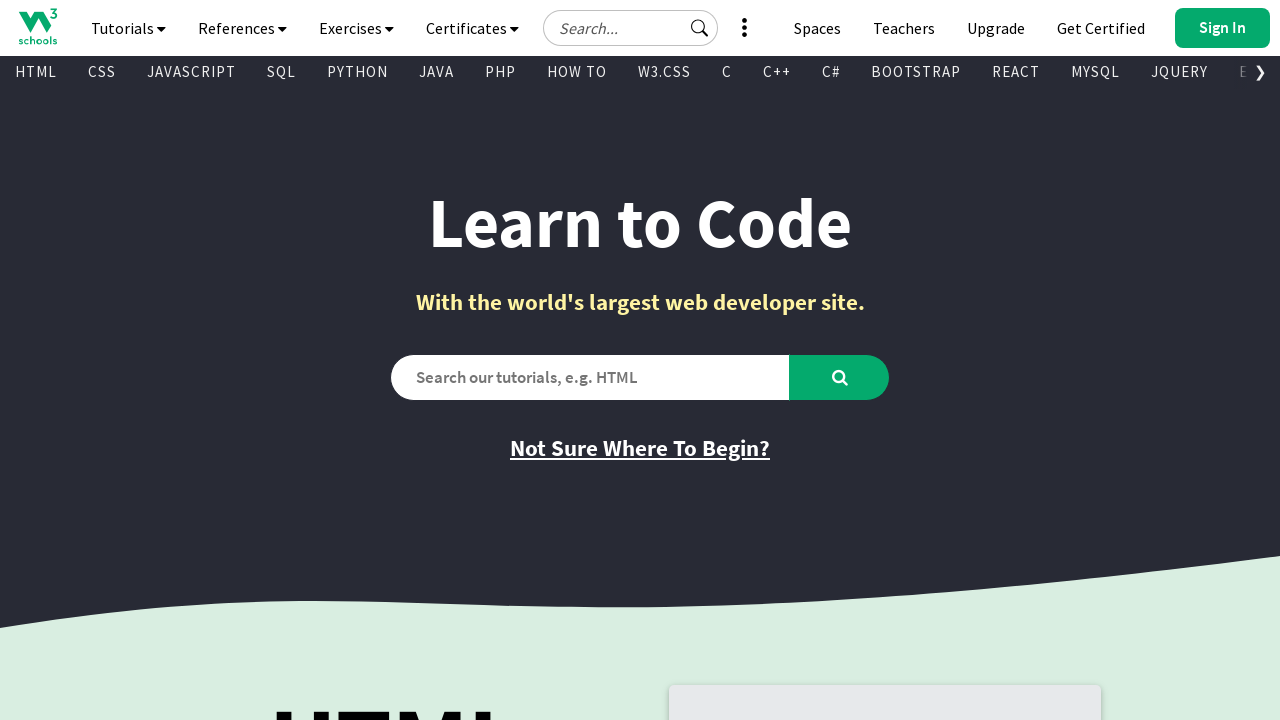

Found visible link: C#
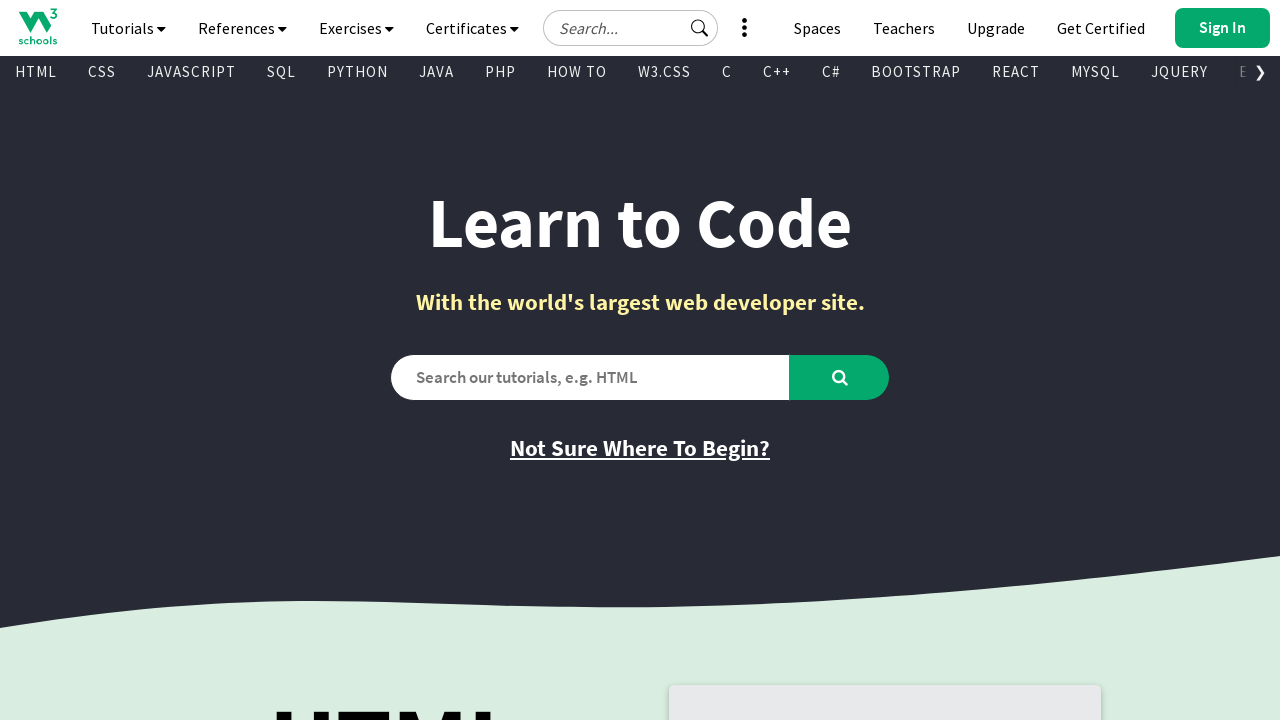

Found visible link: BOOTSTRAP
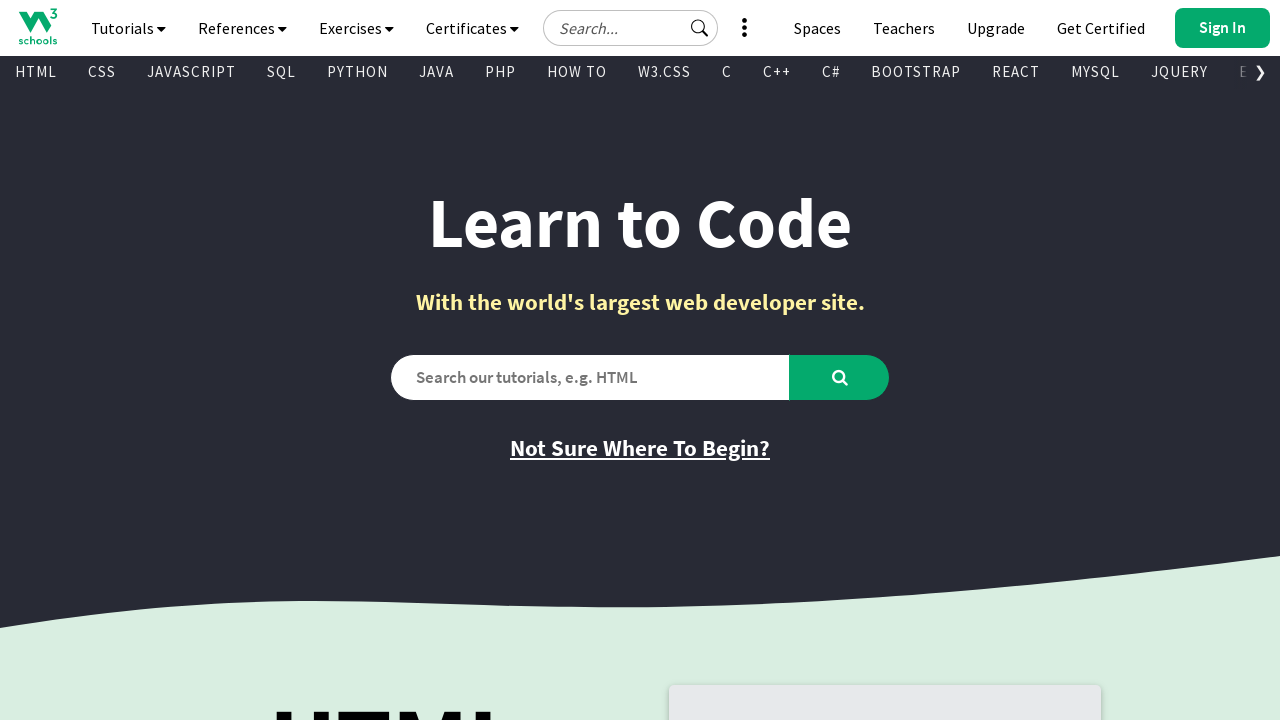

Found visible link: REACT
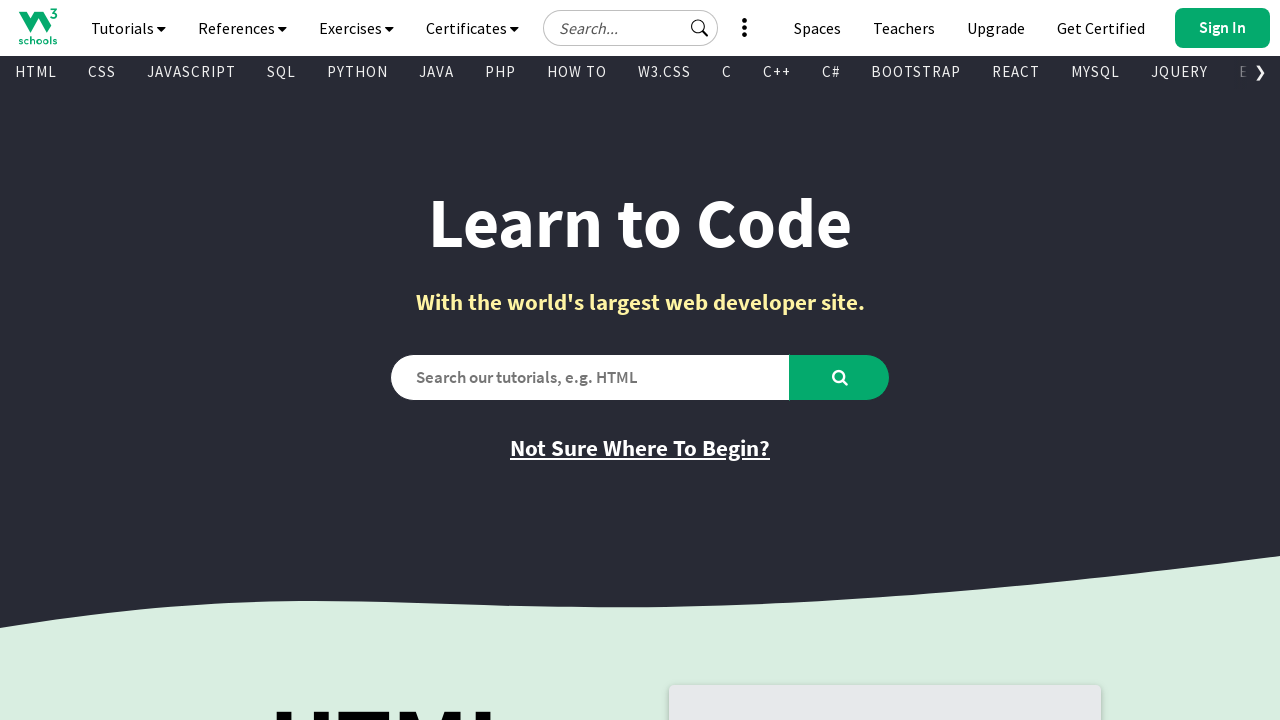

Found visible link: MYSQL
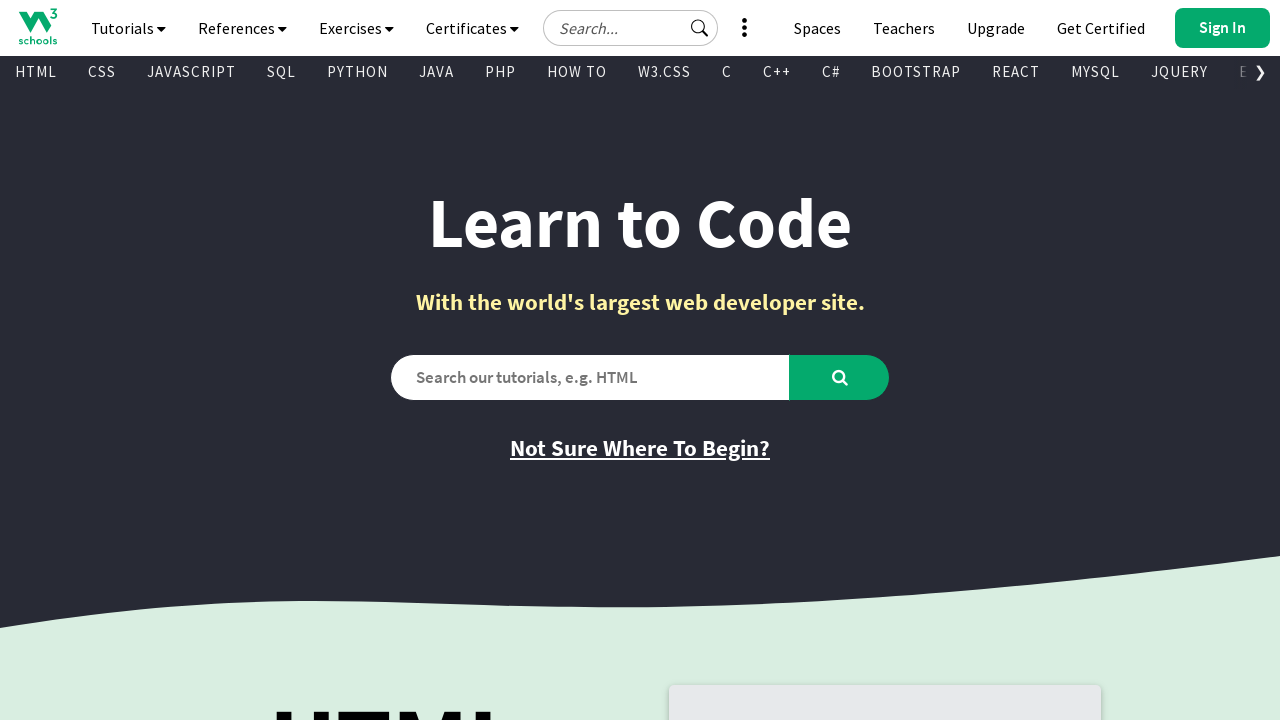

Found visible link: JQUERY
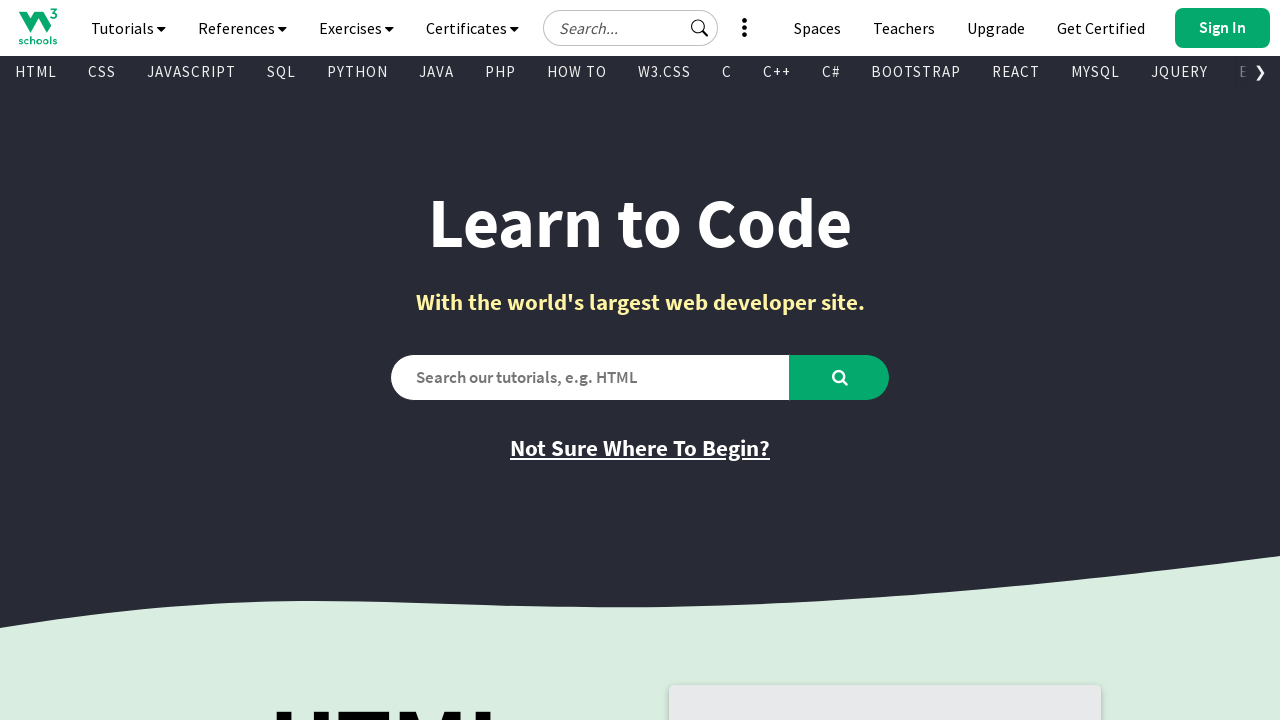

Found visible link: EXCEL
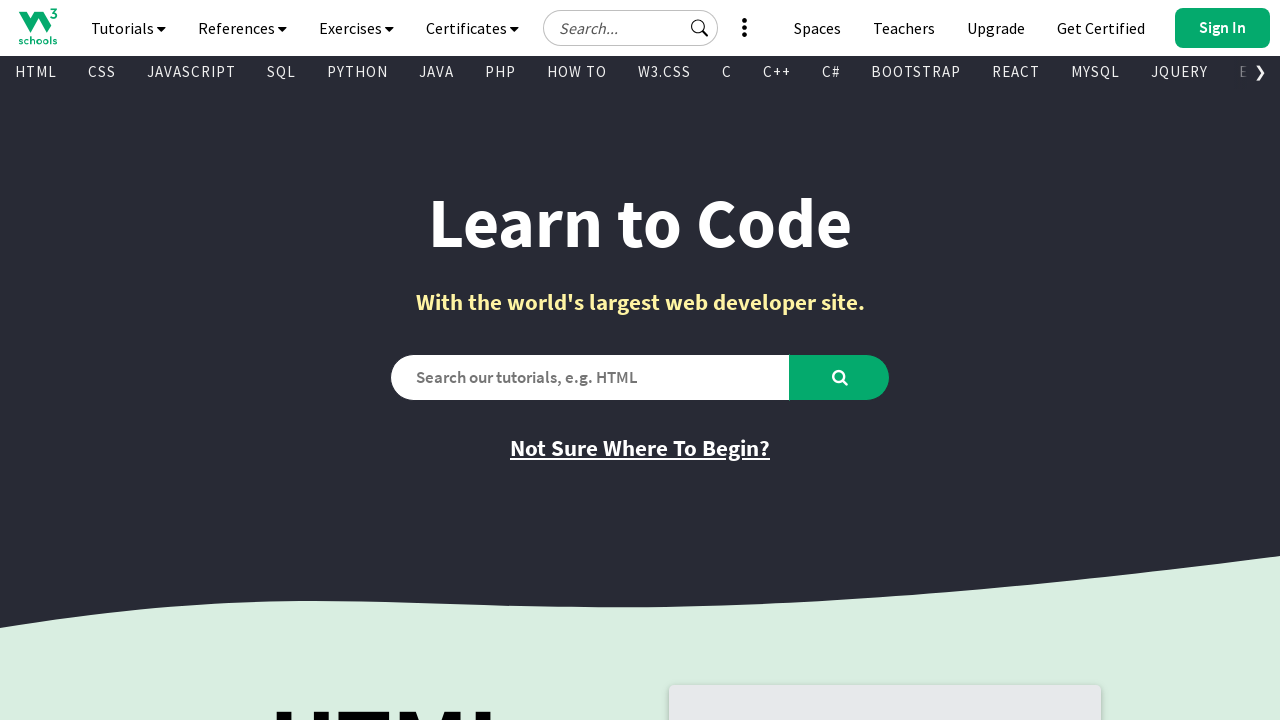

Found visible link: XML
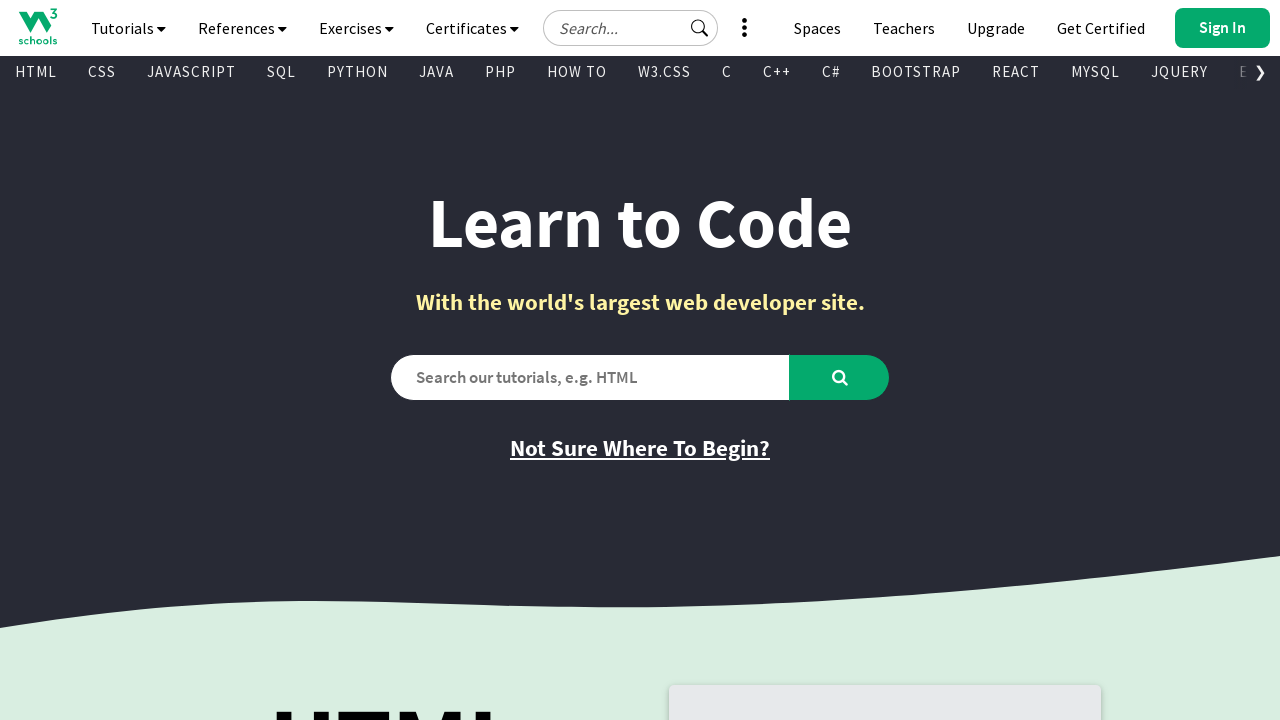

Found visible link: DJANGO
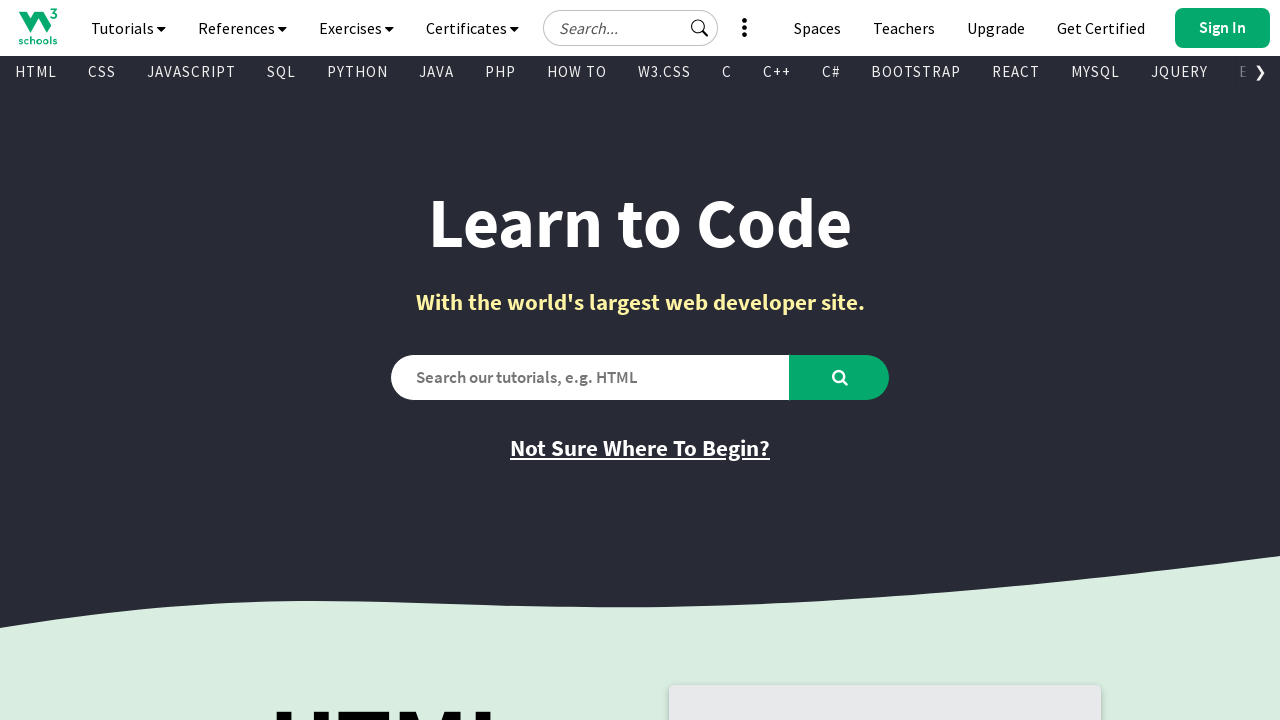

Found visible link: NUMPY
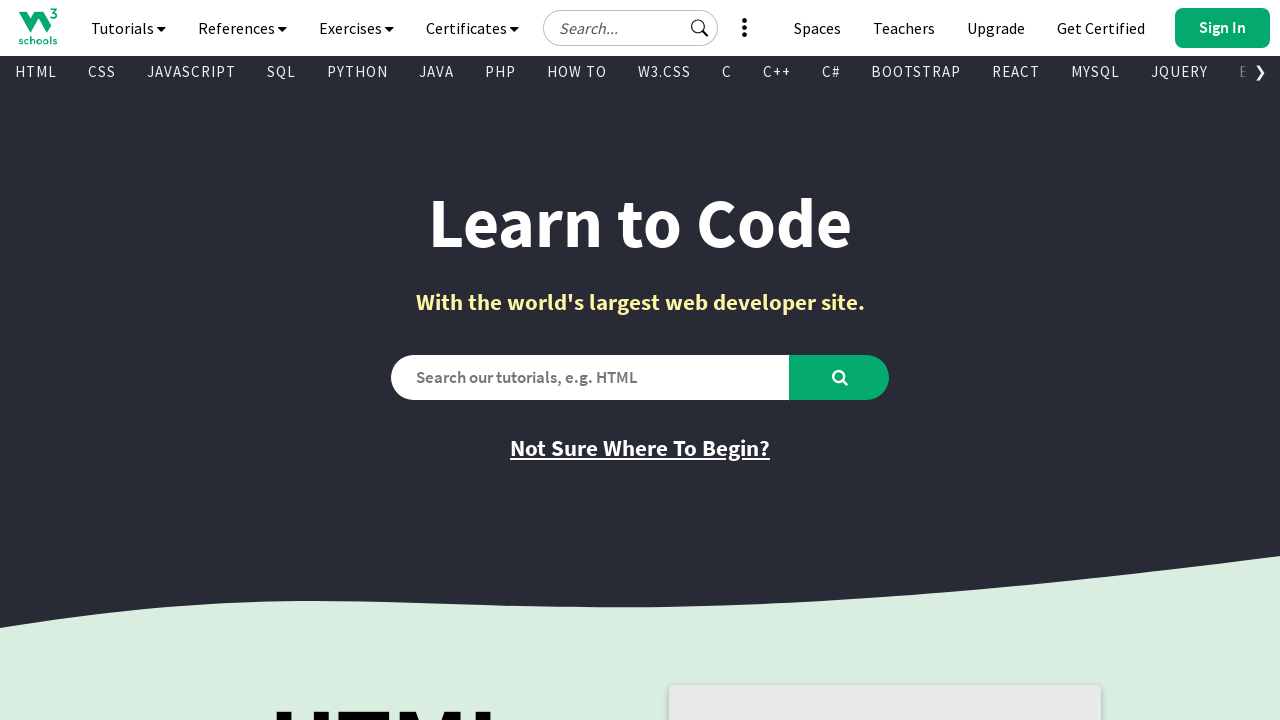

Found visible link: PANDAS
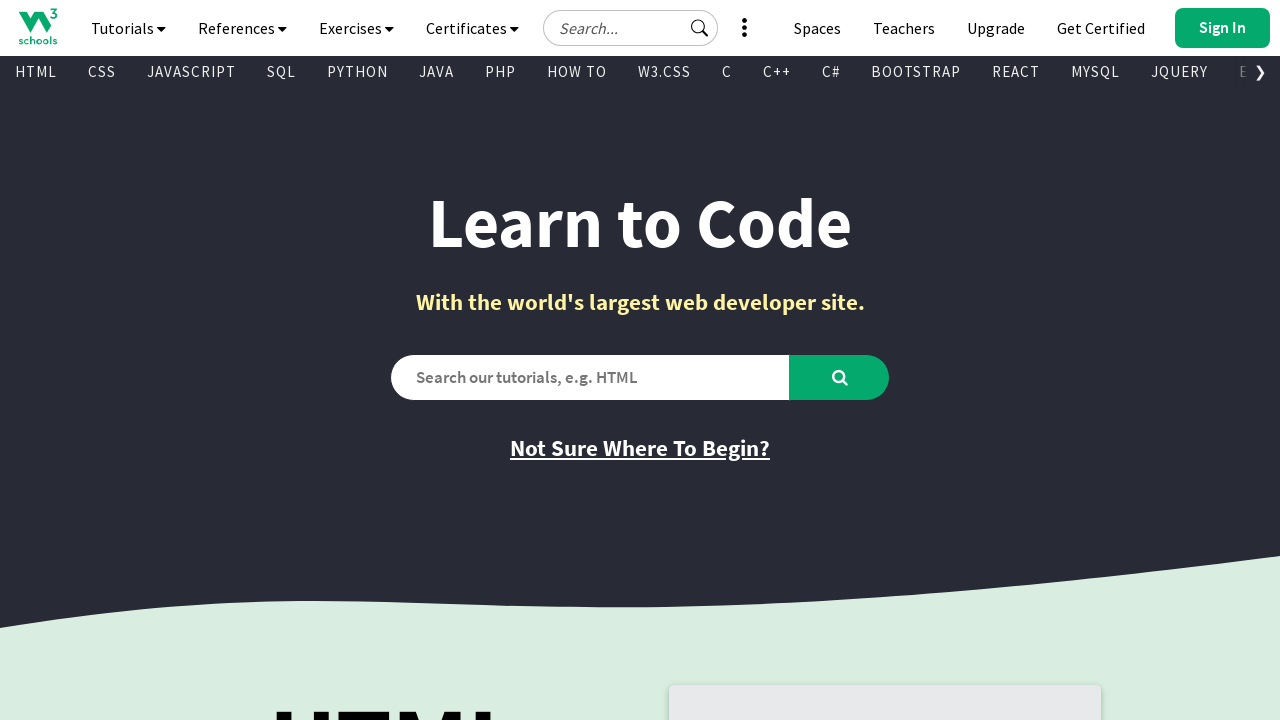

Found visible link: NODEJS
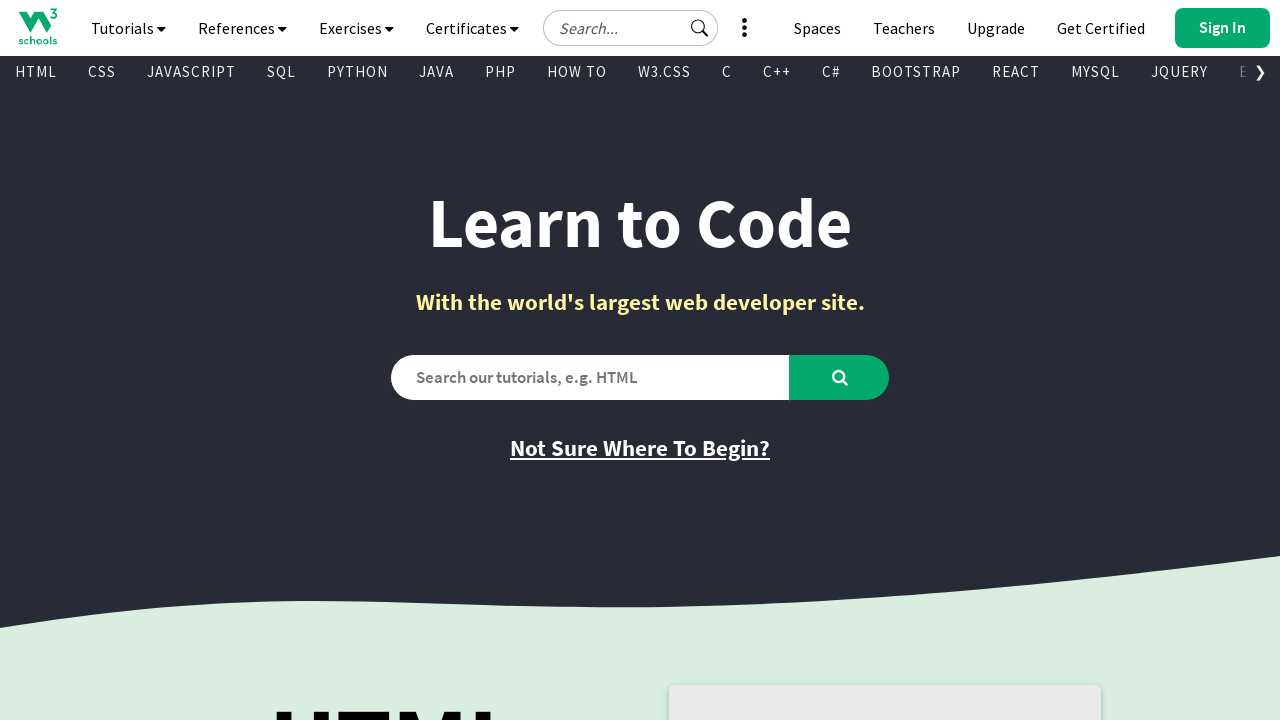

Found visible link: DSA
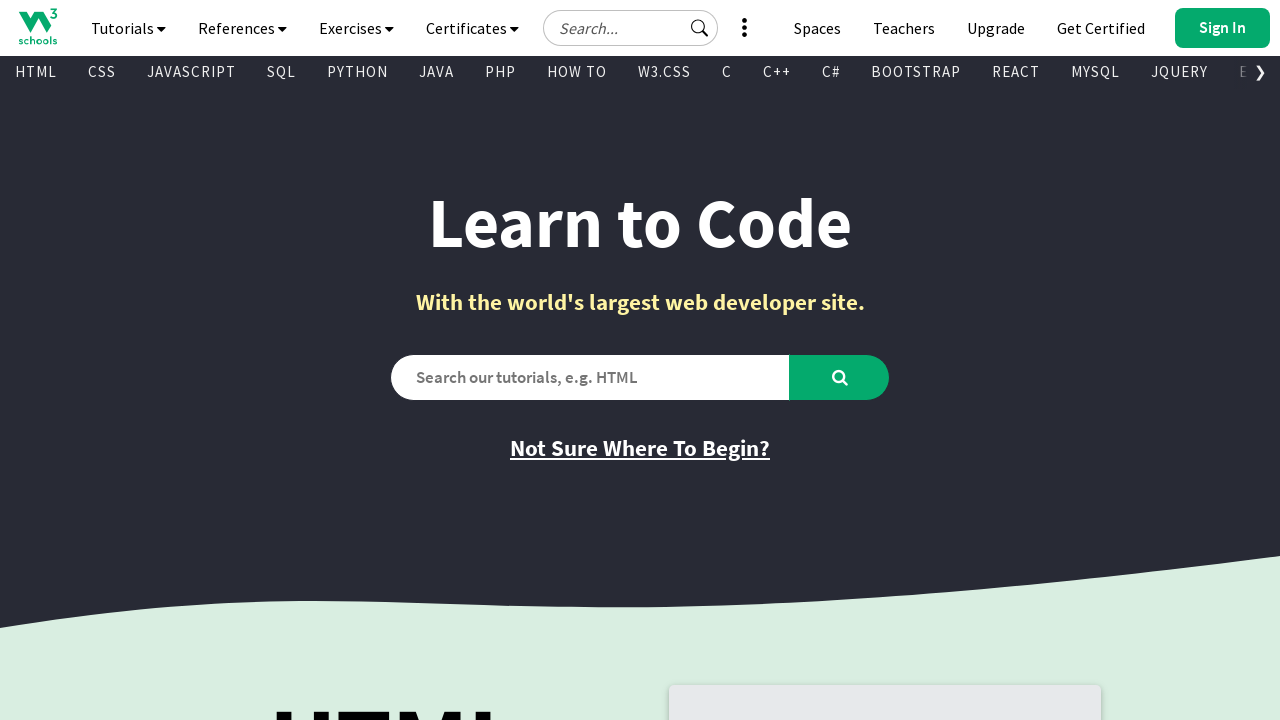

Found visible link: TYPESCRIPT
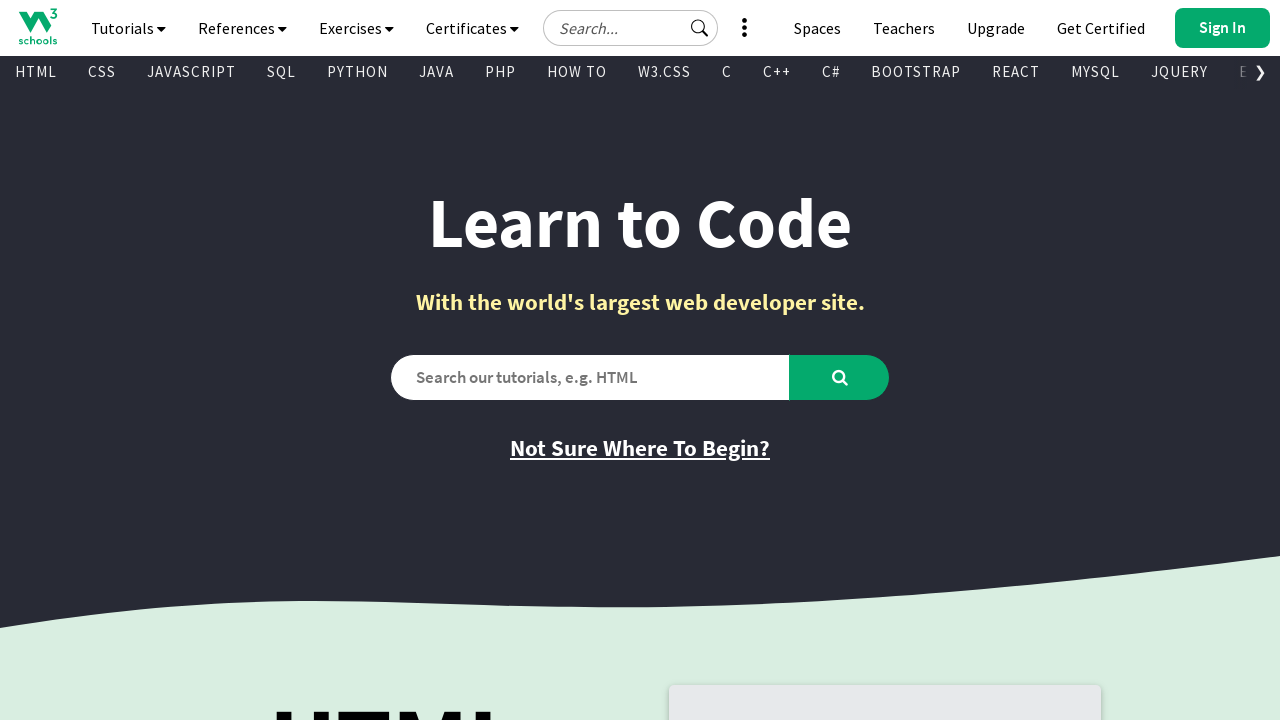

Found visible link: ANGULAR
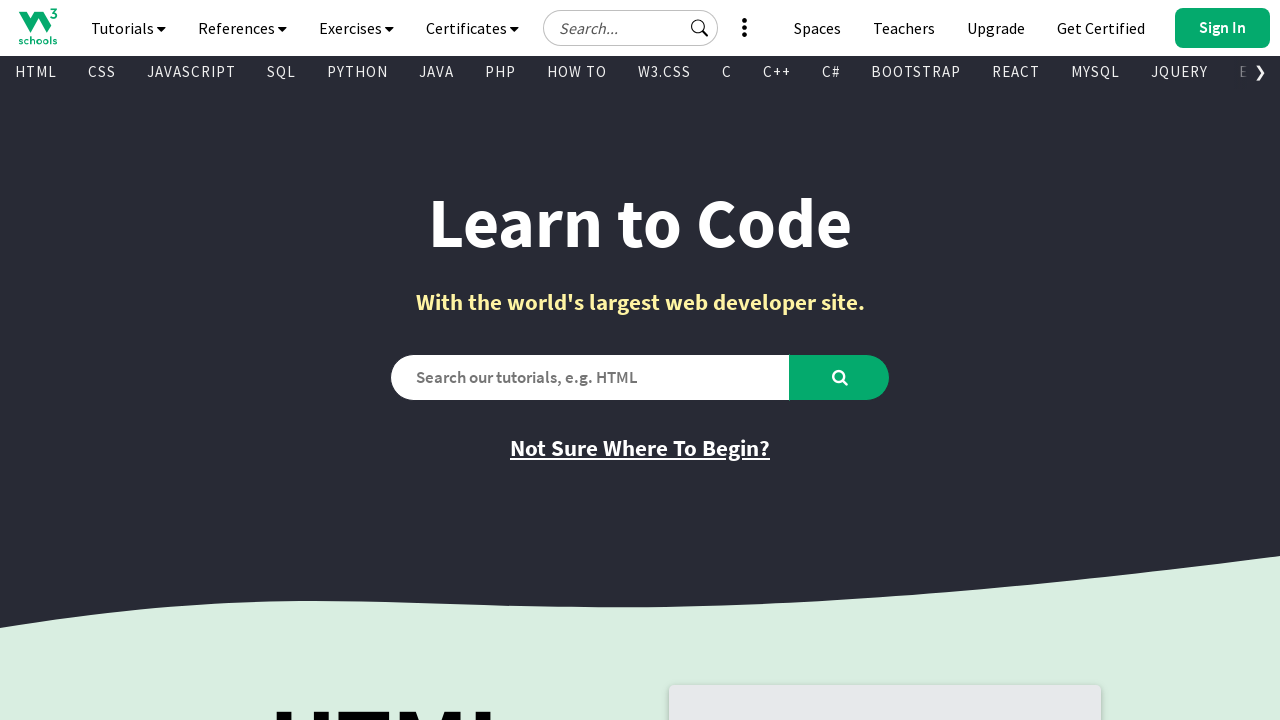

Found visible link: ANGULARJS
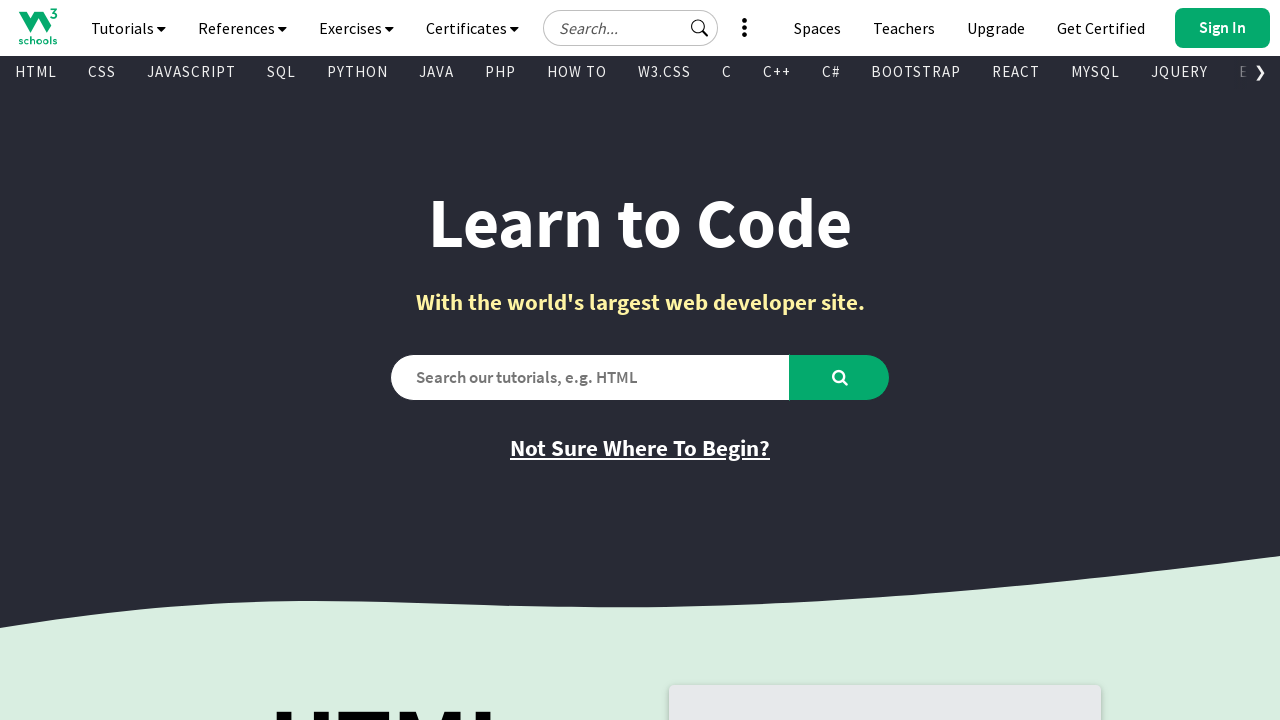

Found visible link: GIT
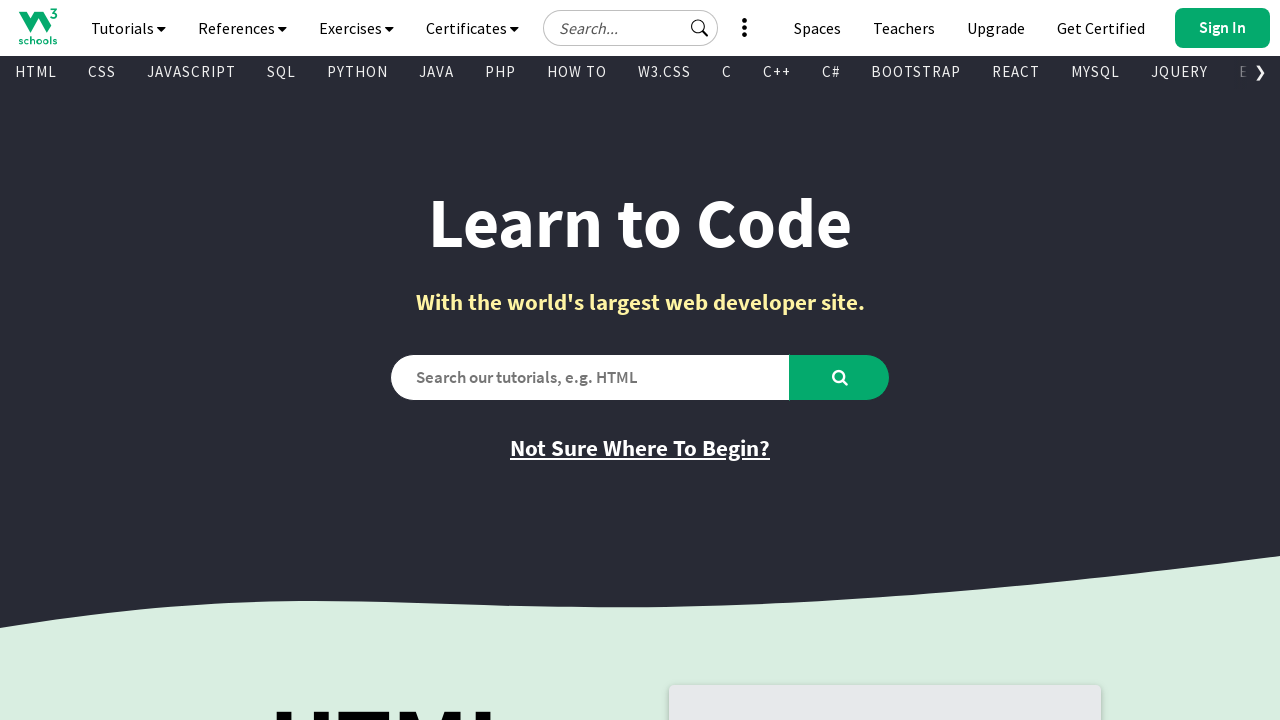

Found visible link: POSTGRESQL
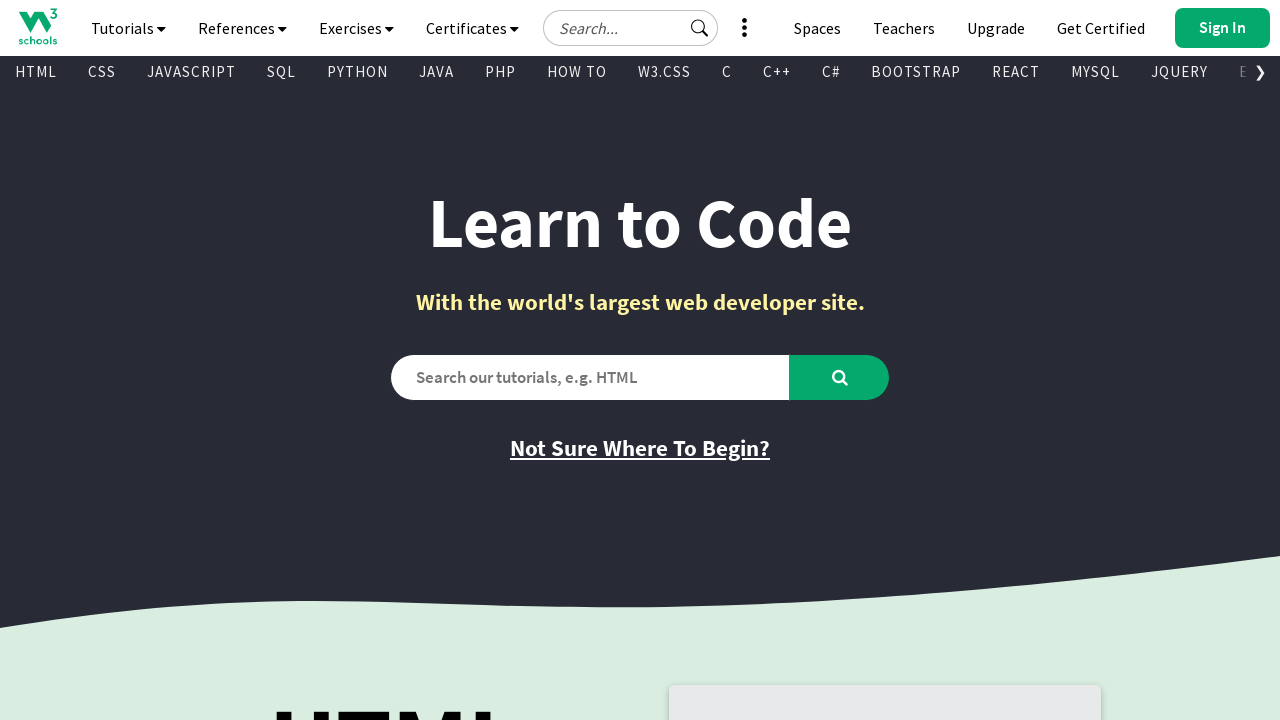

Found visible link: MONGODB
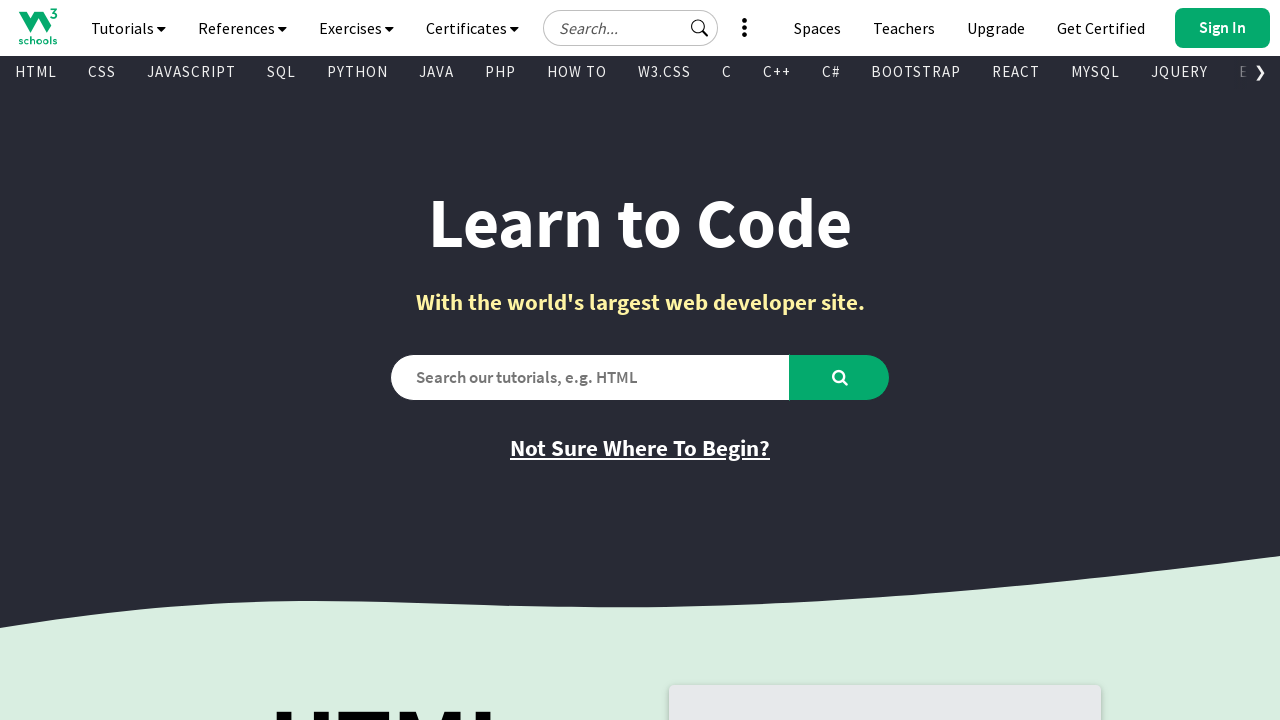

Found visible link: ASP
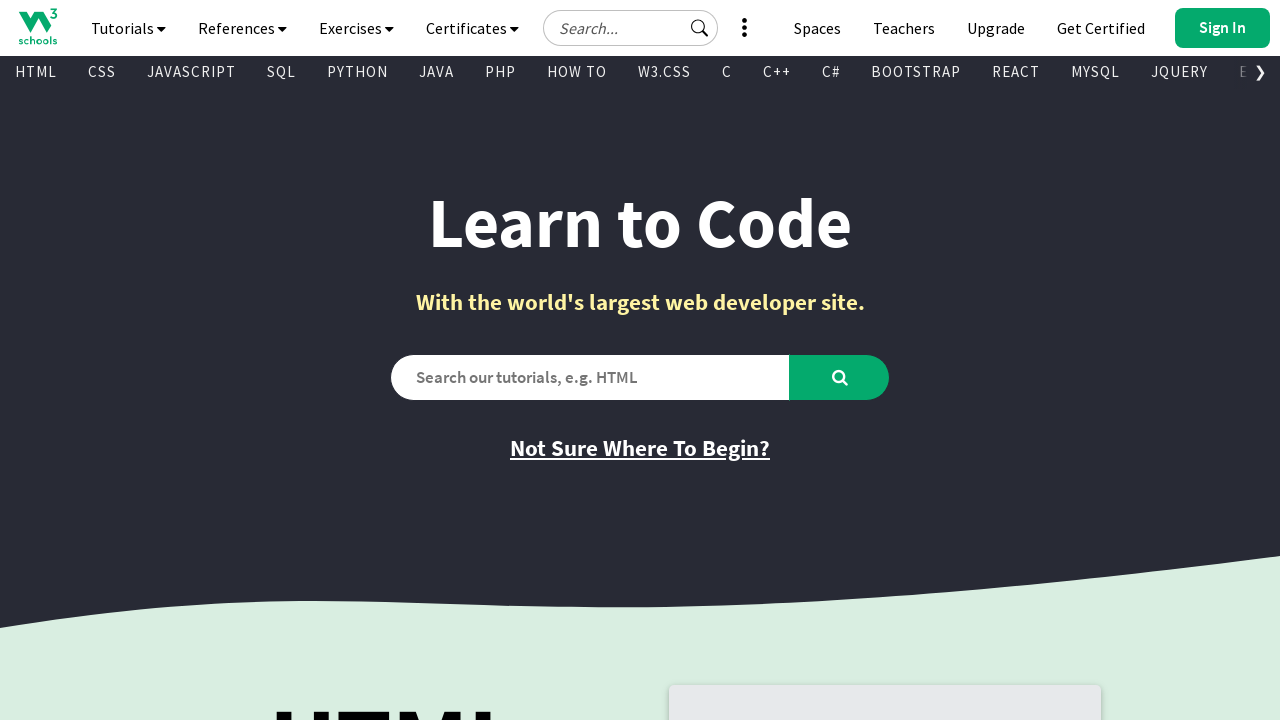

Found visible link: AI
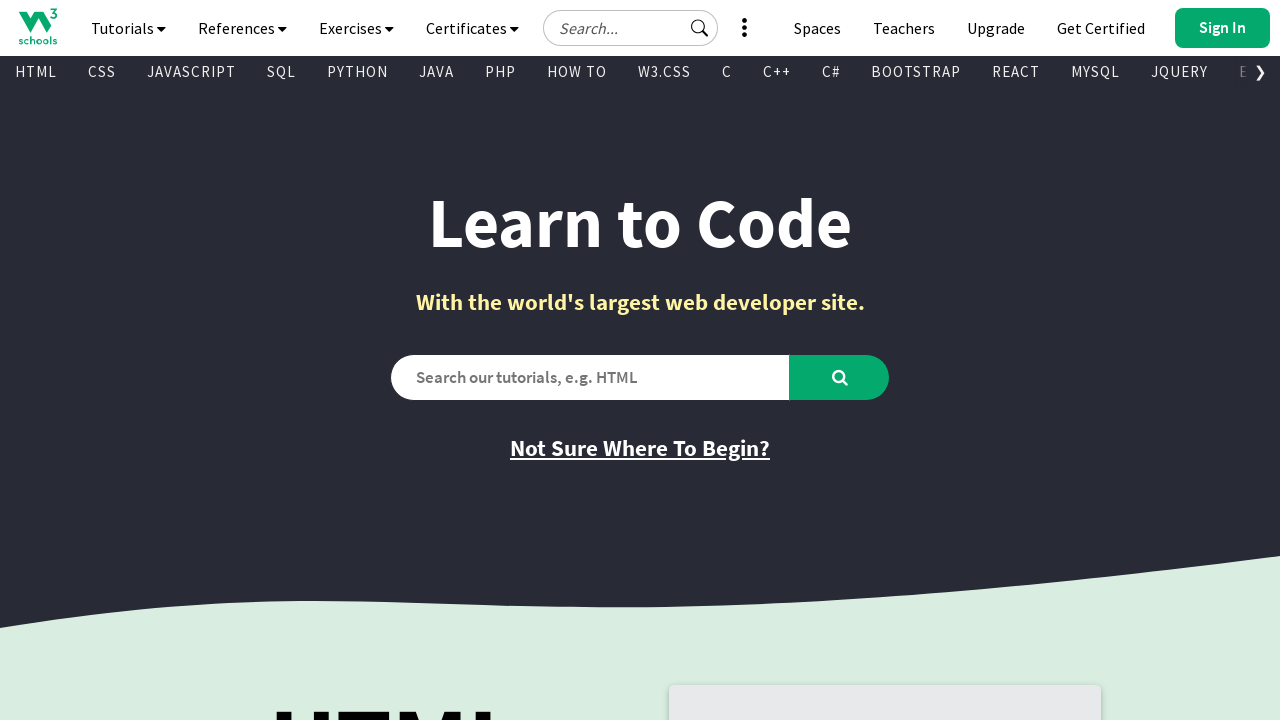

Found visible link: R
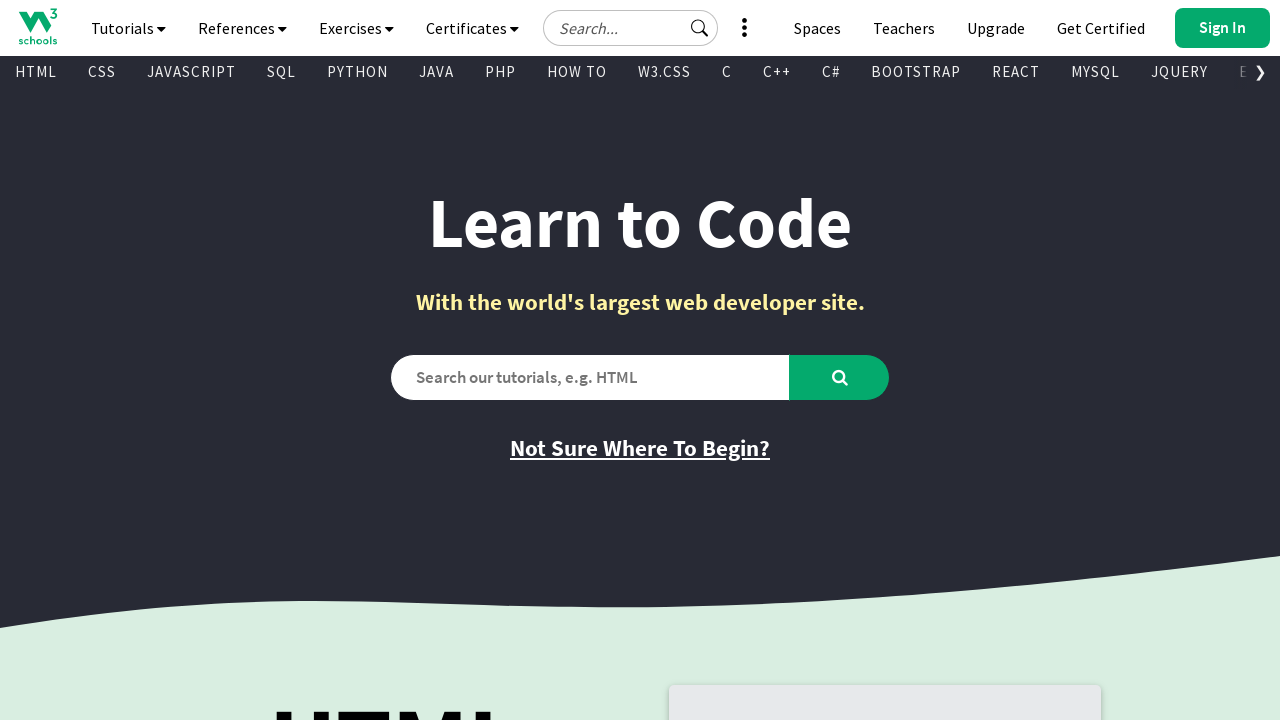

Found visible link: GO
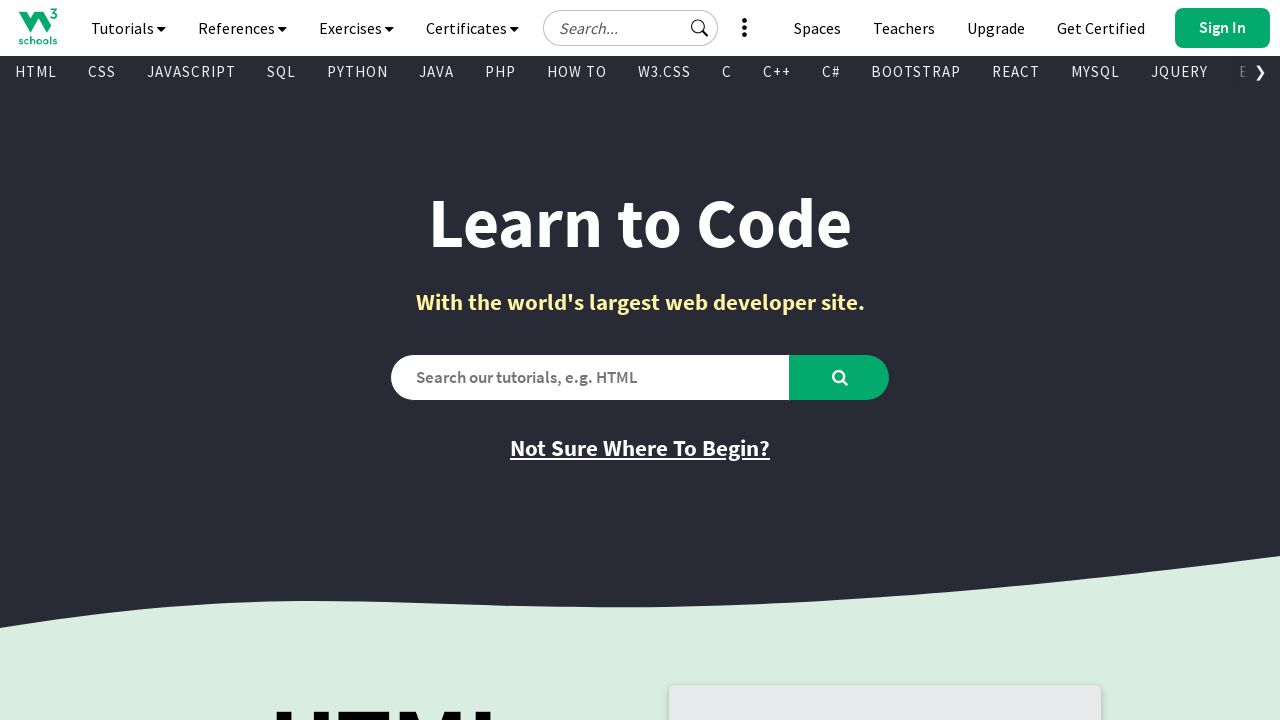

Found visible link: KOTLIN
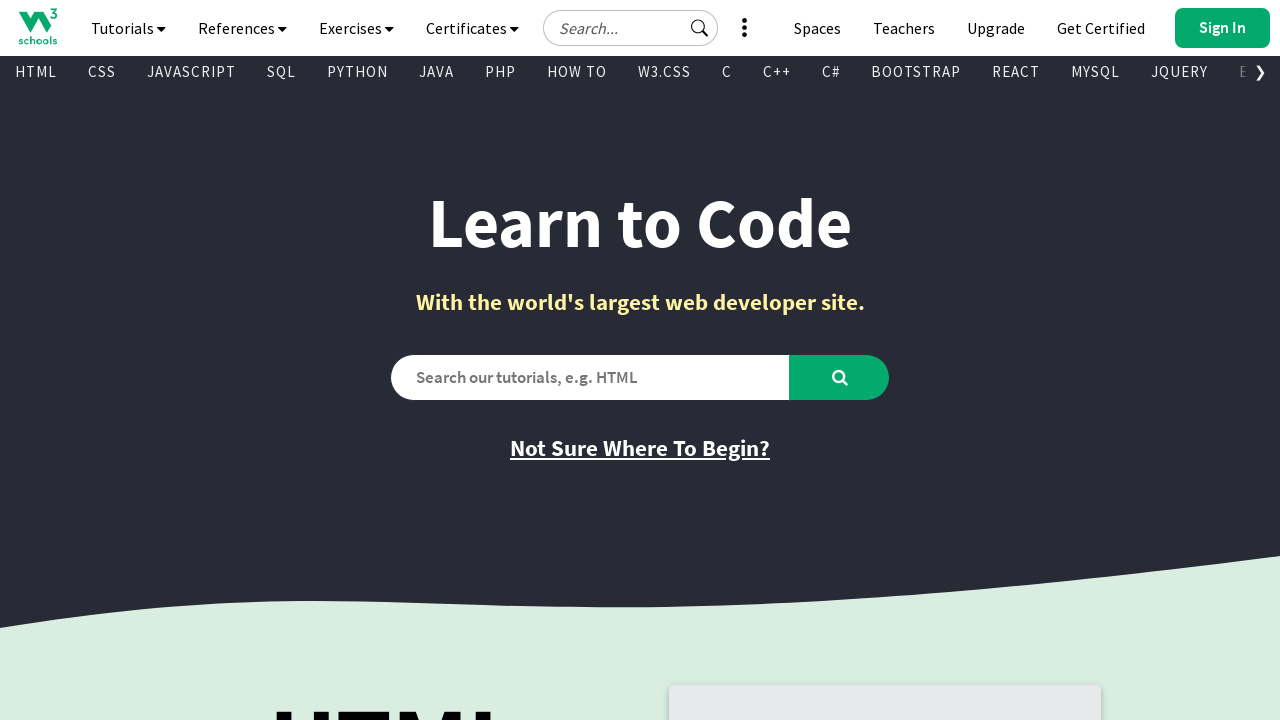

Found visible link: SWIFT
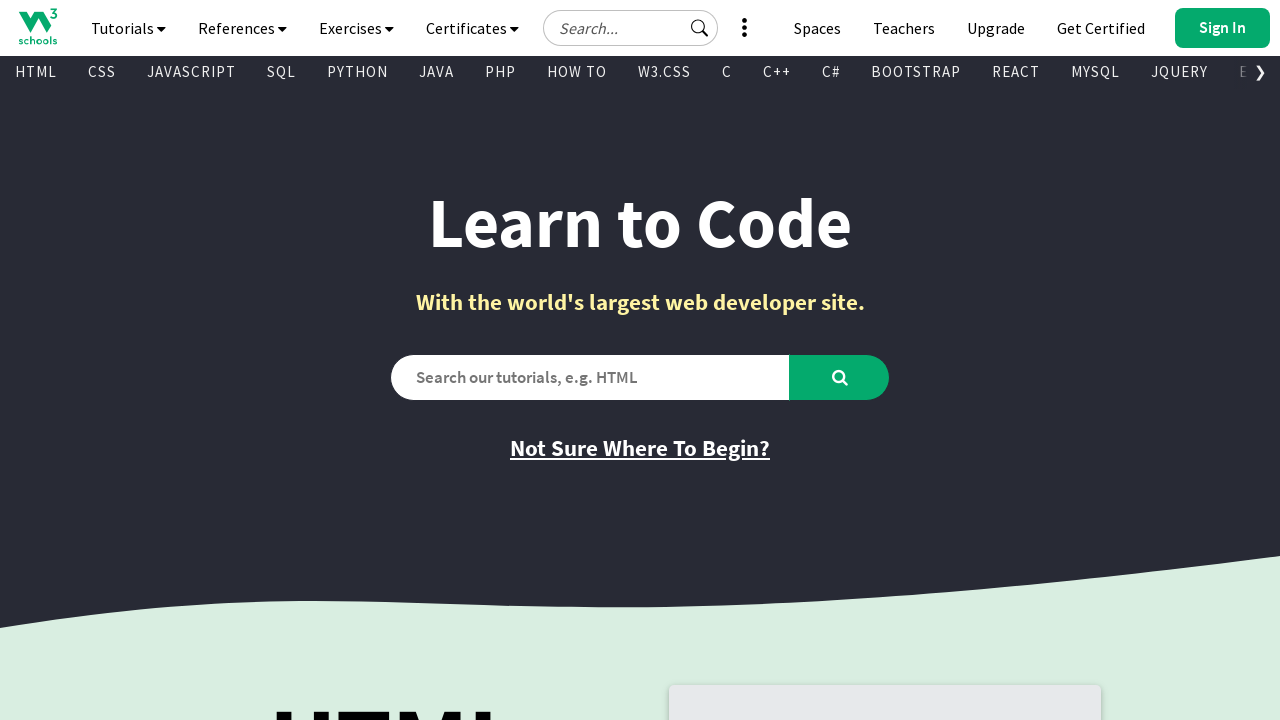

Found visible link: SASS
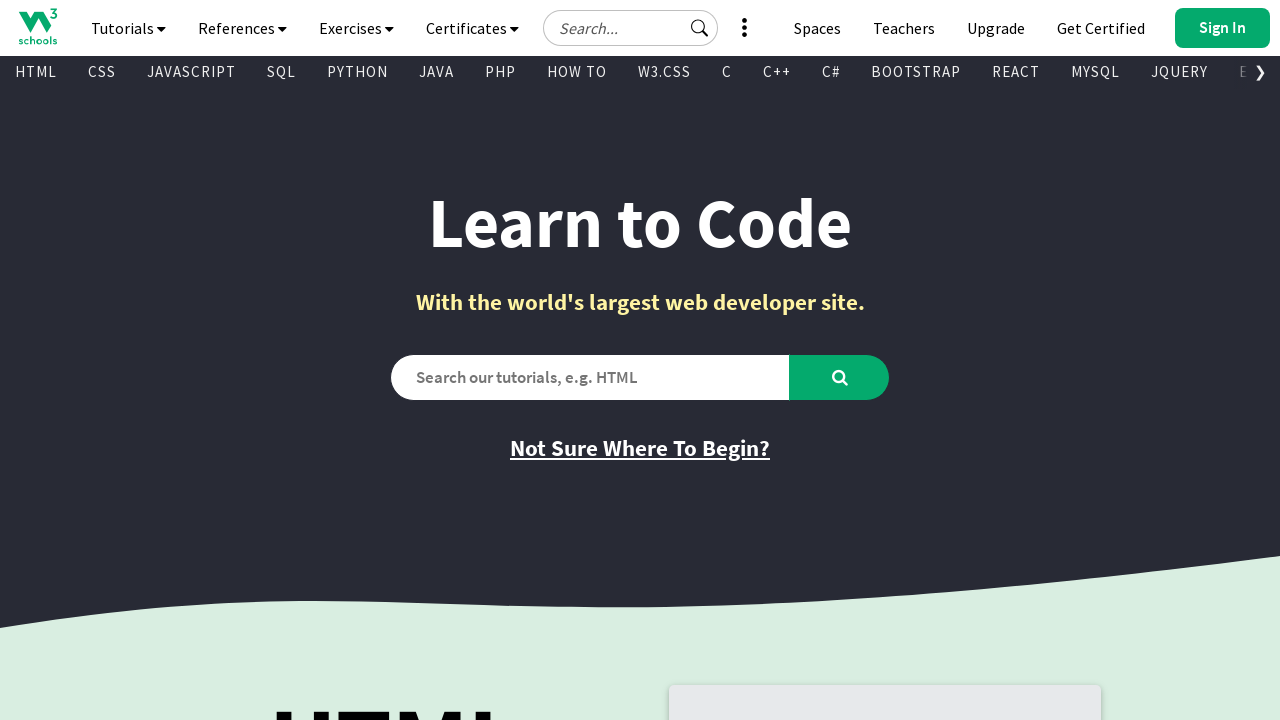

Found visible link: VUE
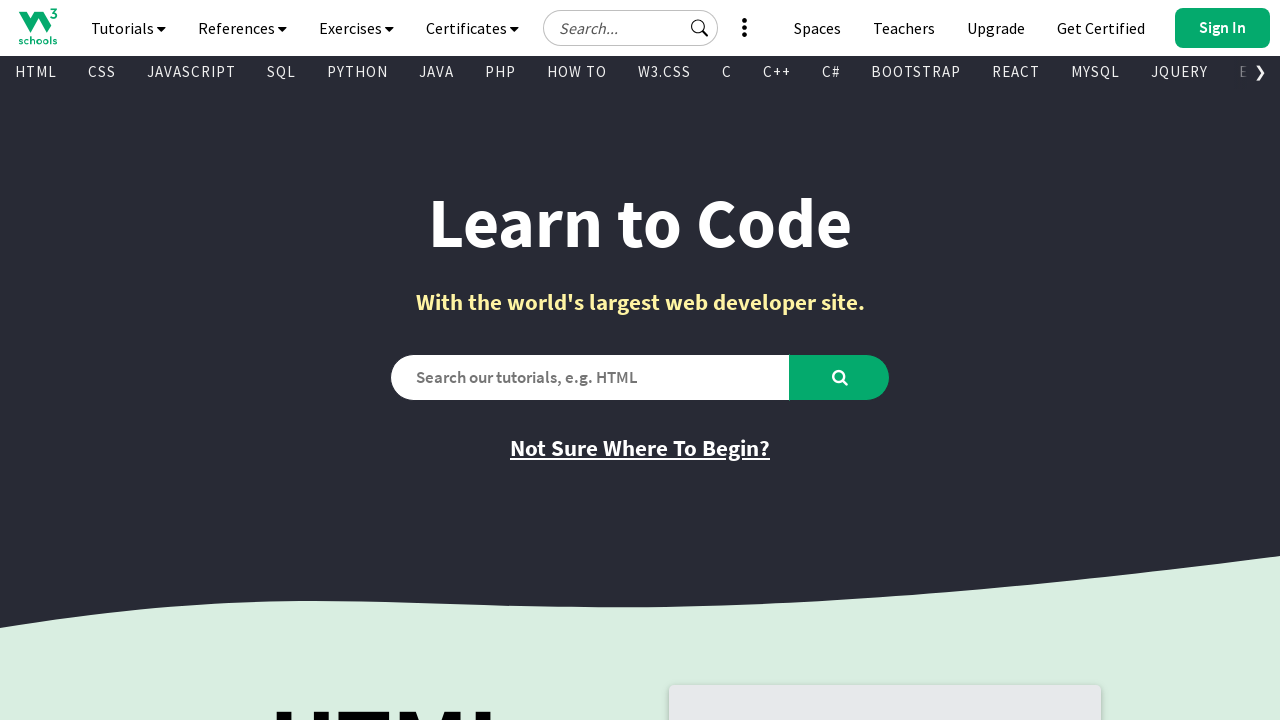

Found visible link: GEN AI
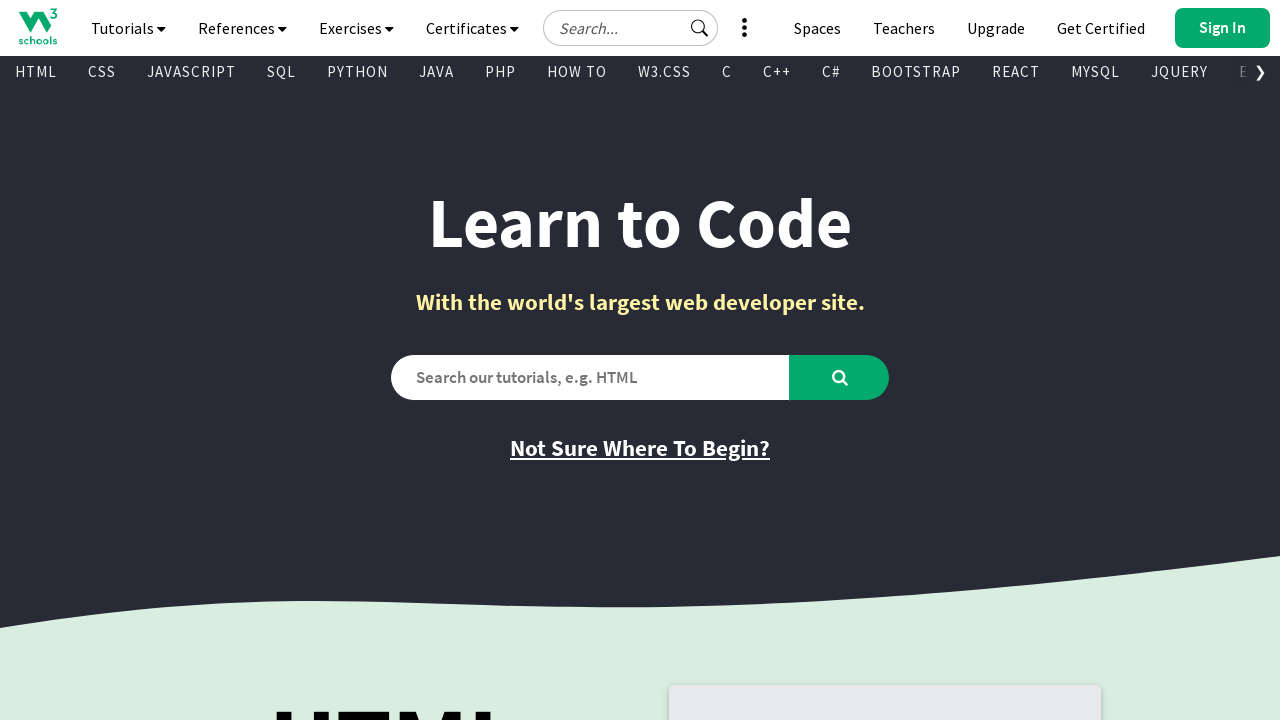

Found visible link: SCIPY
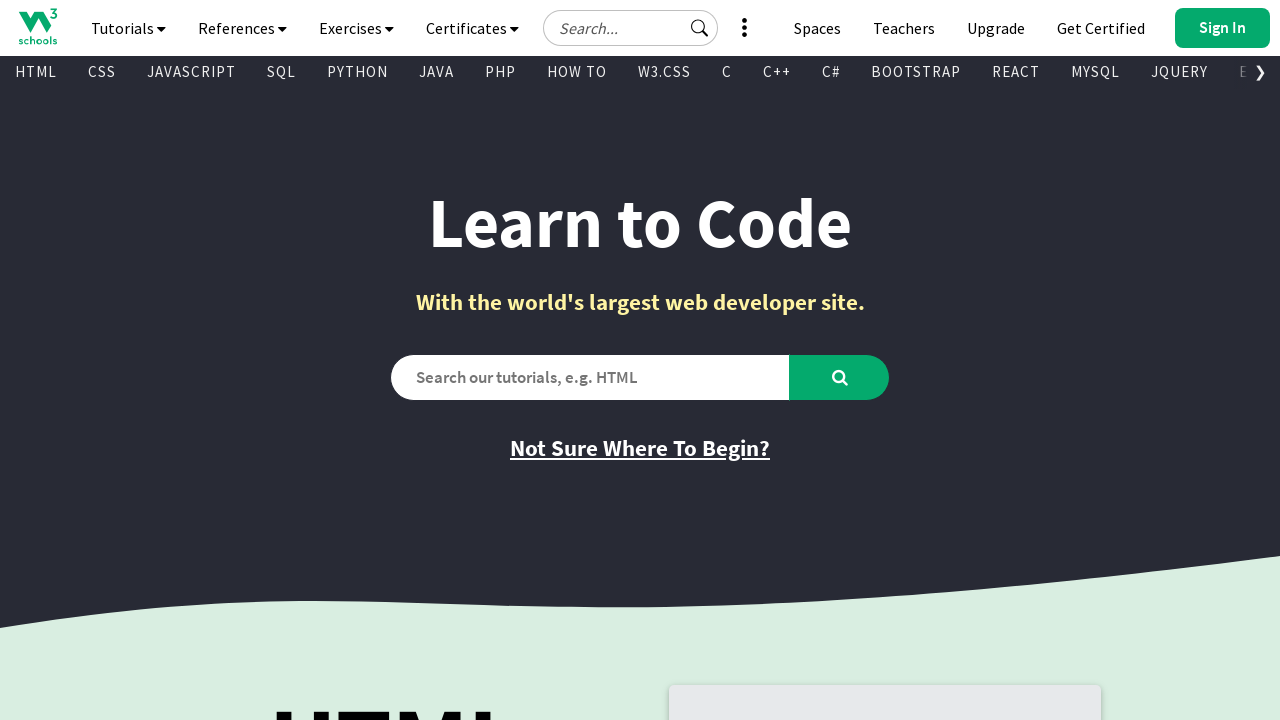

Found visible link: AWS
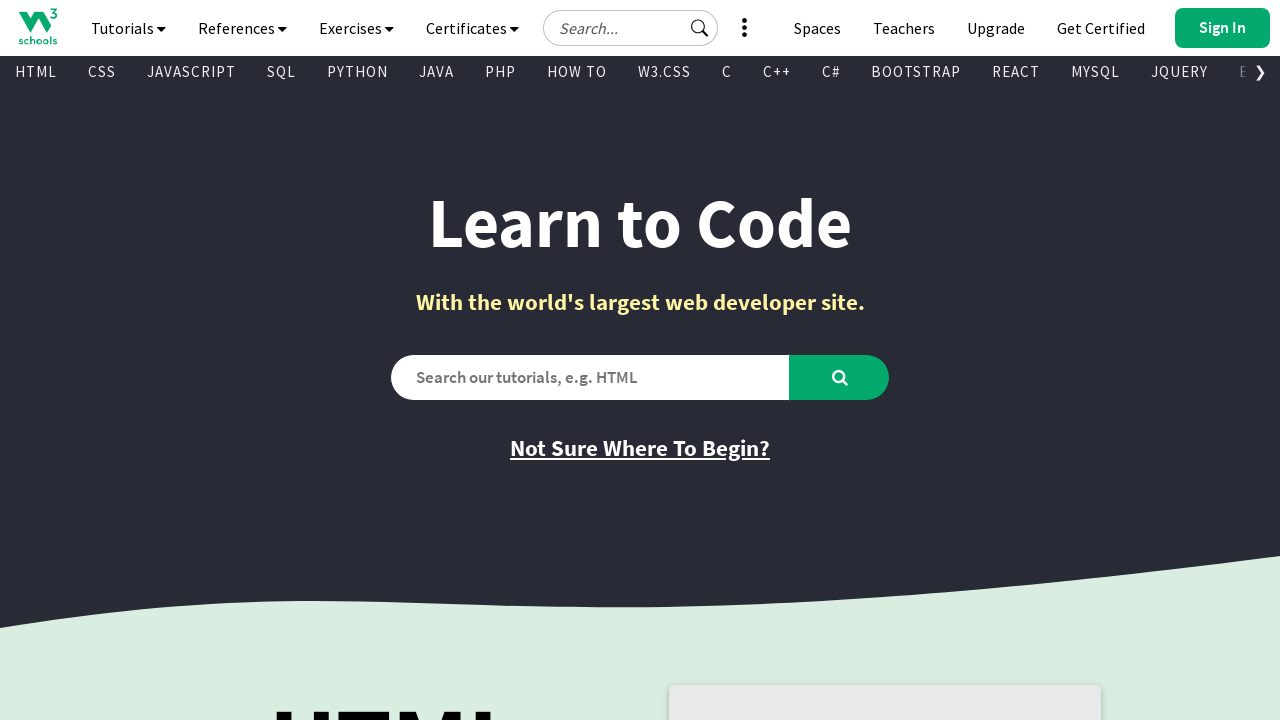

Found visible link: CYBERSECURITY
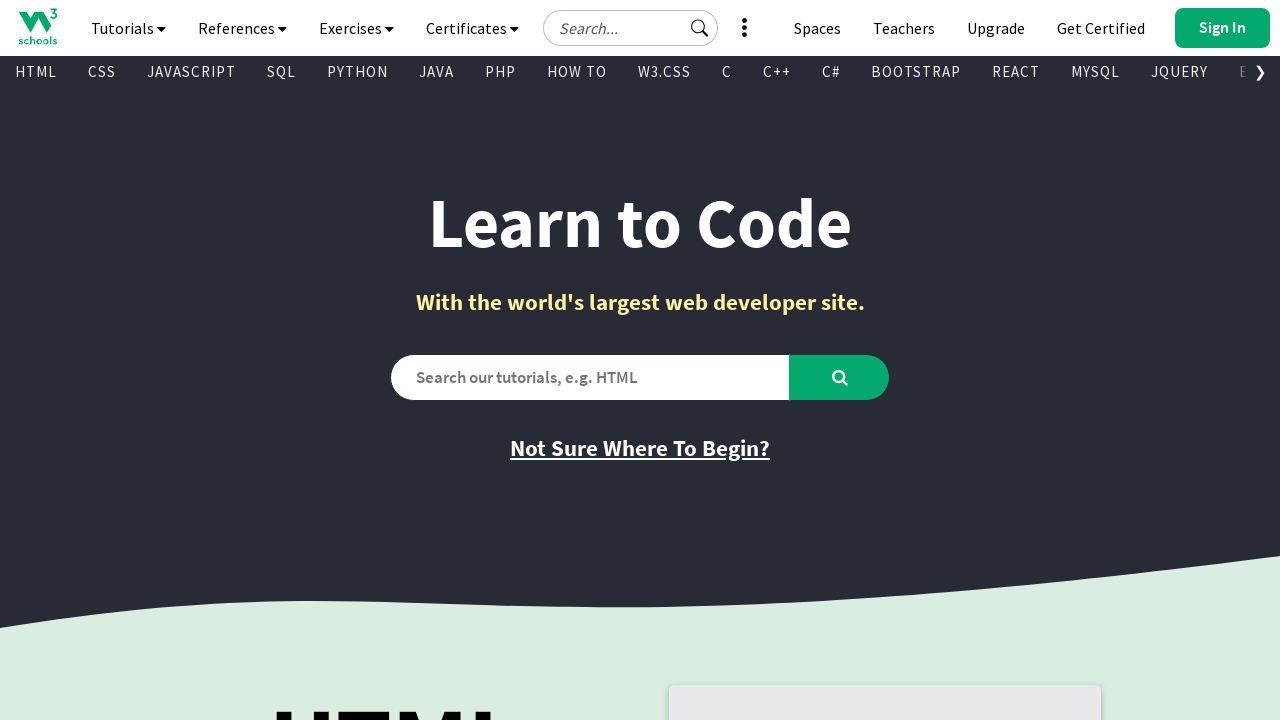

Found visible link: DATA SCIENCE
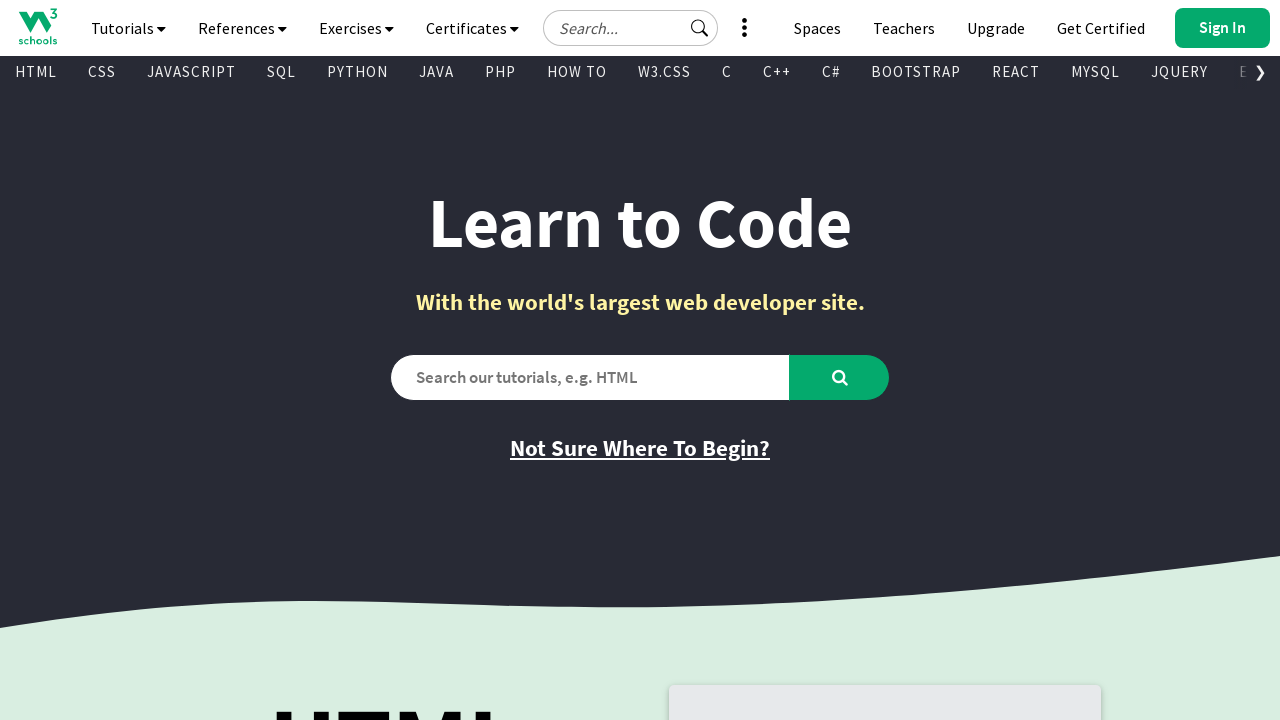

Found visible link: INTRO TO PROGRAMMING
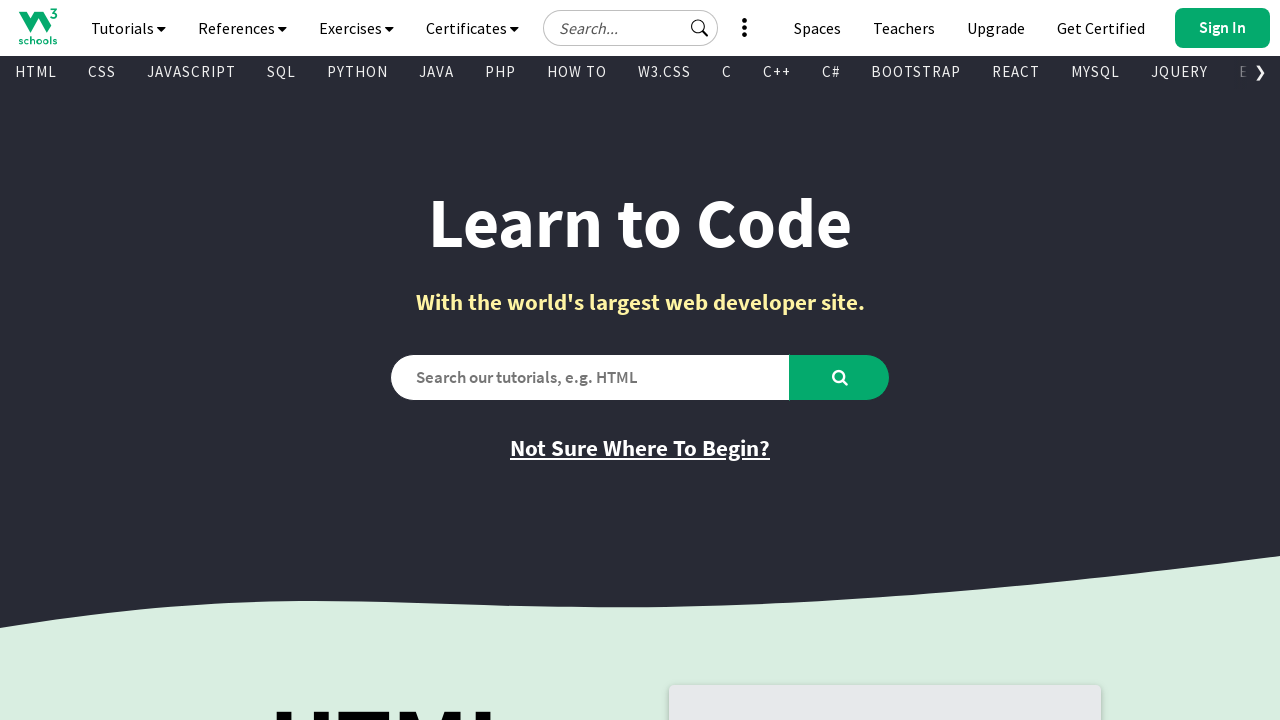

Found visible link: INTRO TO HTML & CSS
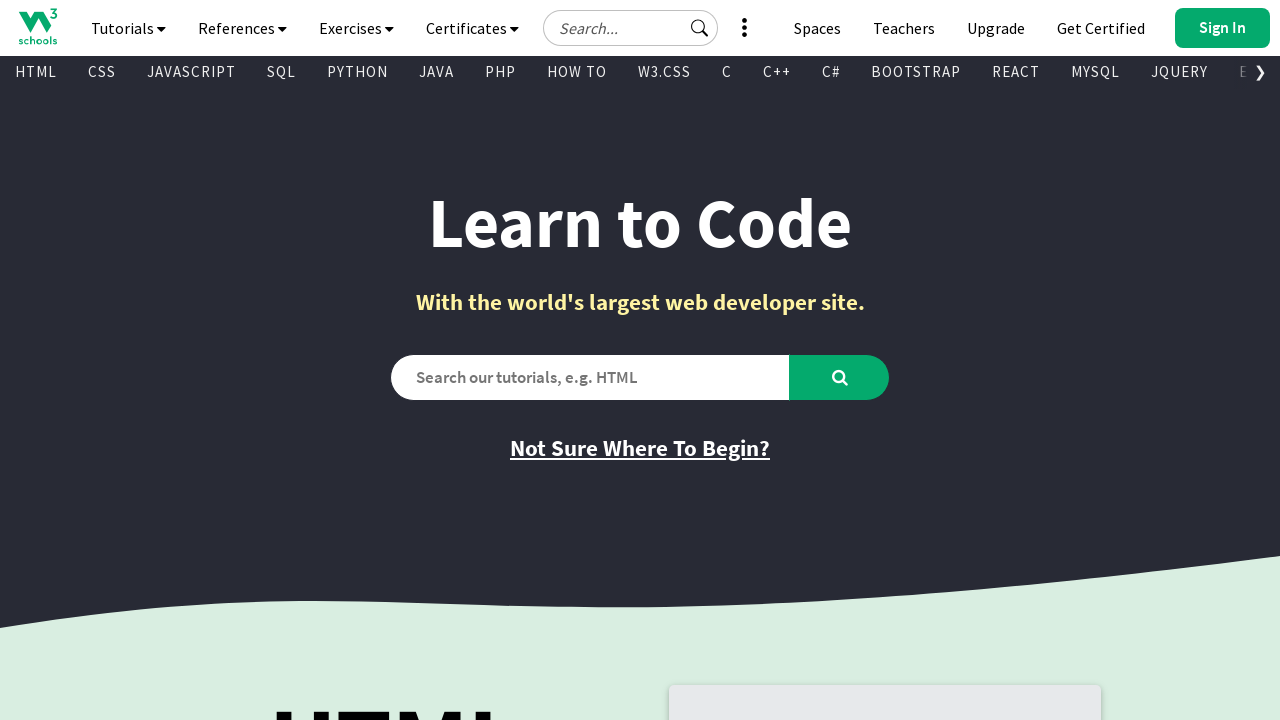

Found visible link: BASH
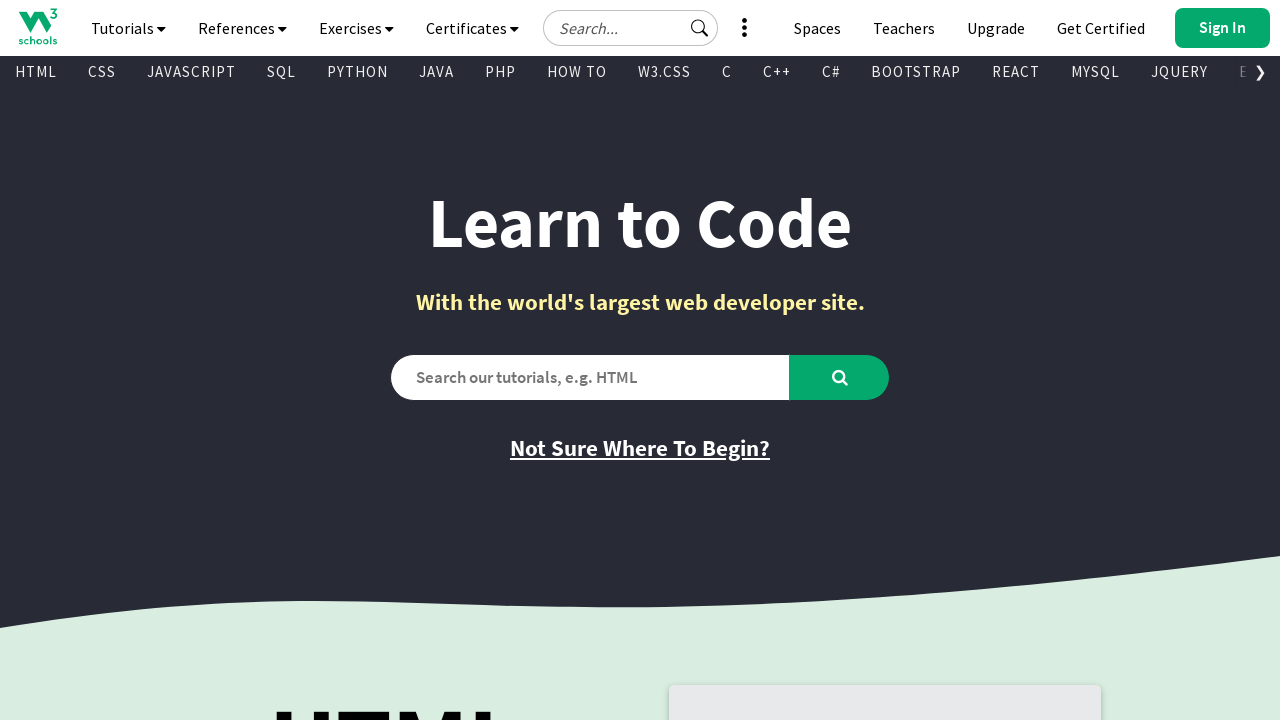

Found visible link: RUST
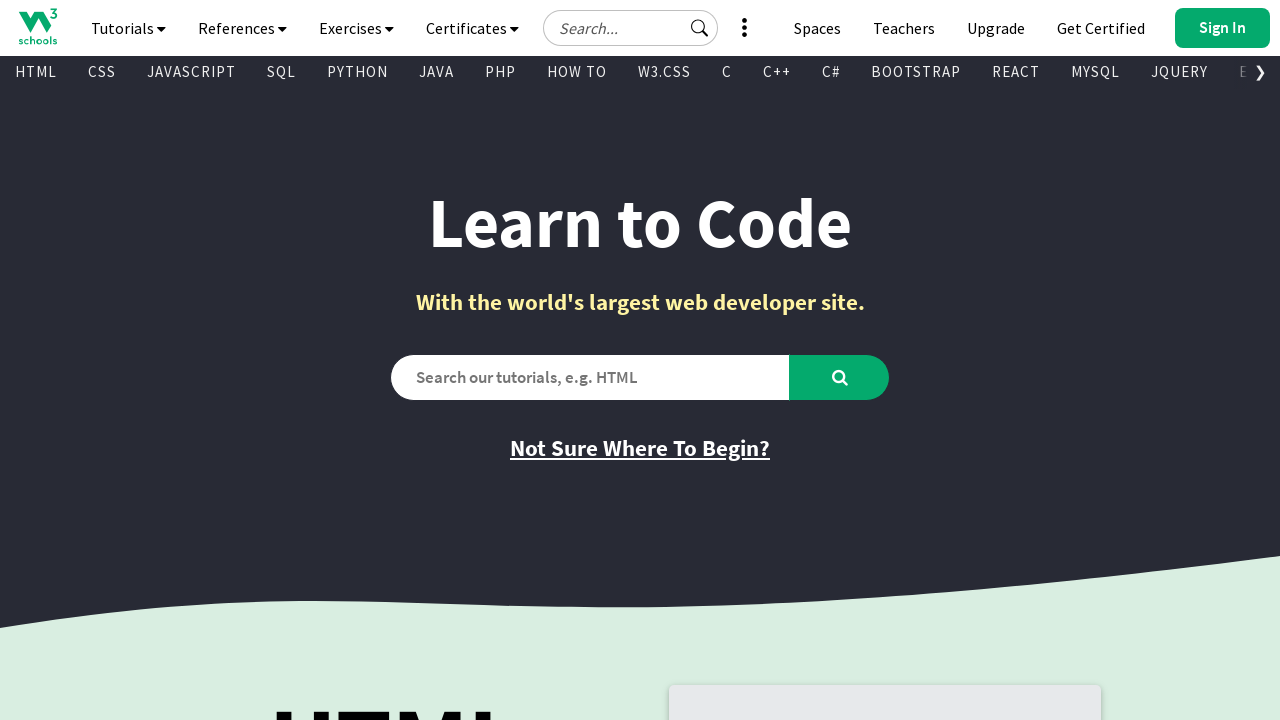

Found visible link: Not Sure Where To Begin?
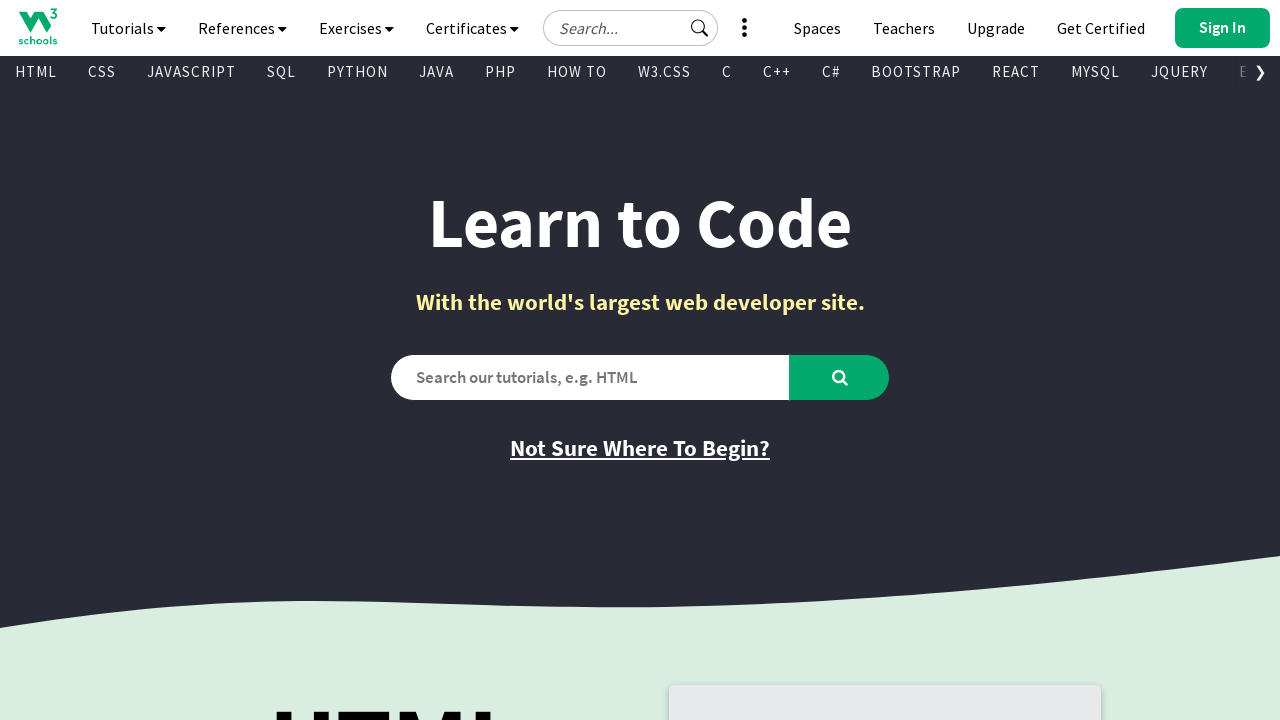

Found visible link: Learn HTML
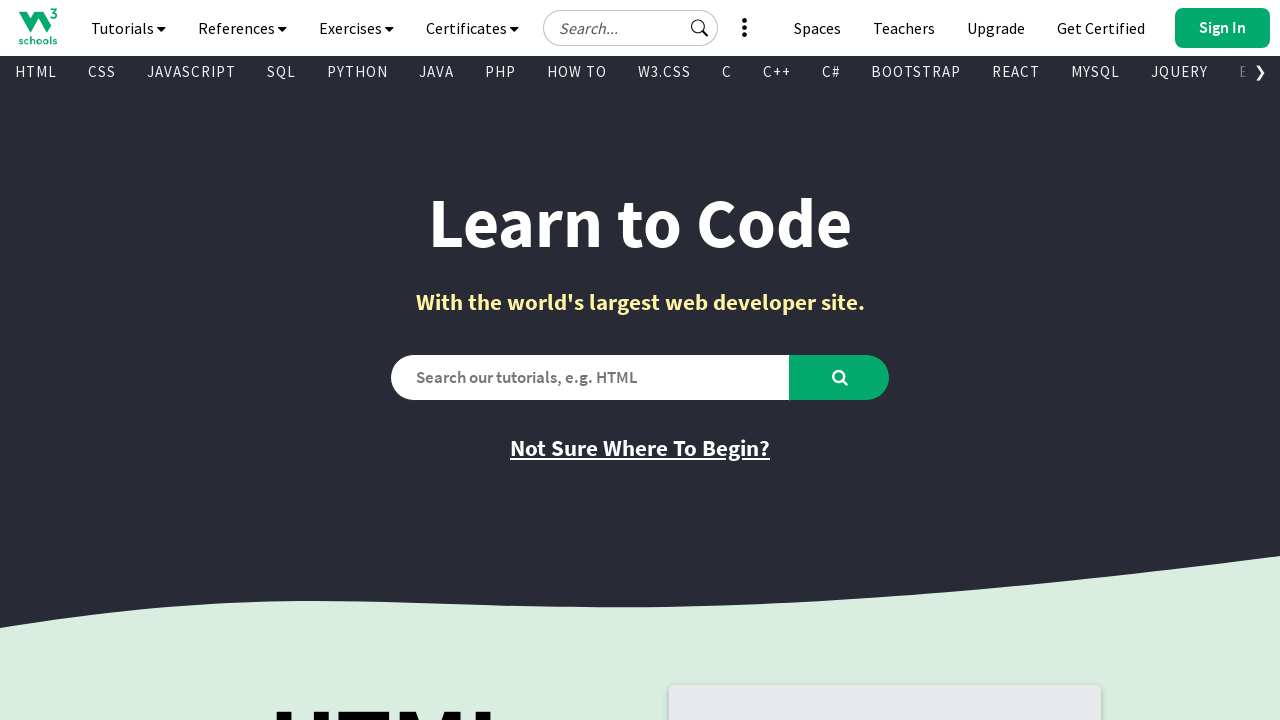

Found visible link: Video Tutorial
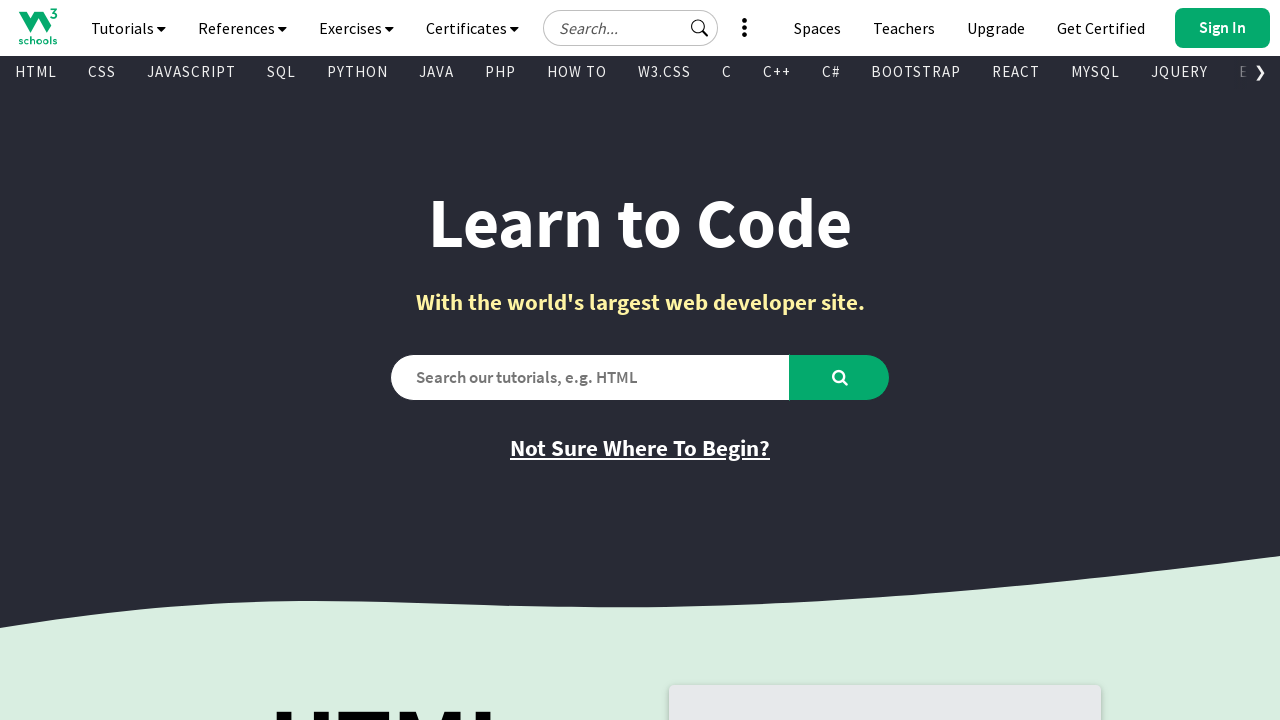

Found visible link: HTML Reference
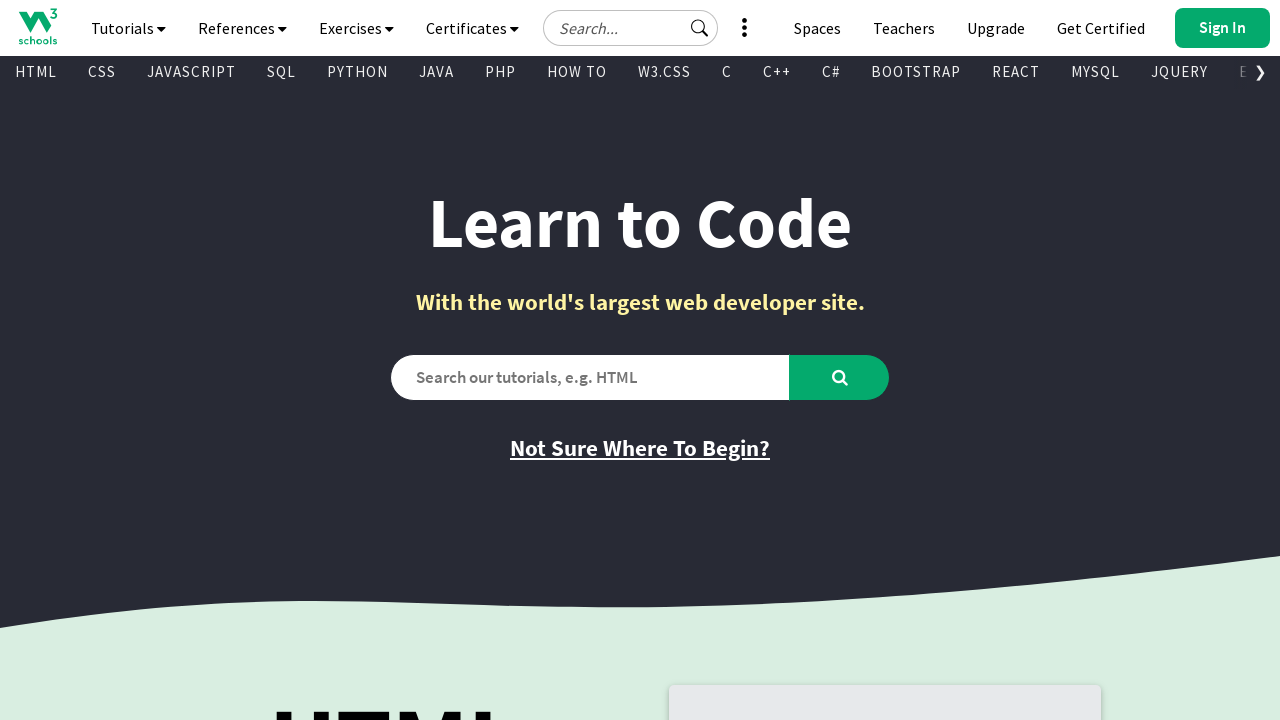

Found visible link: Get Certified
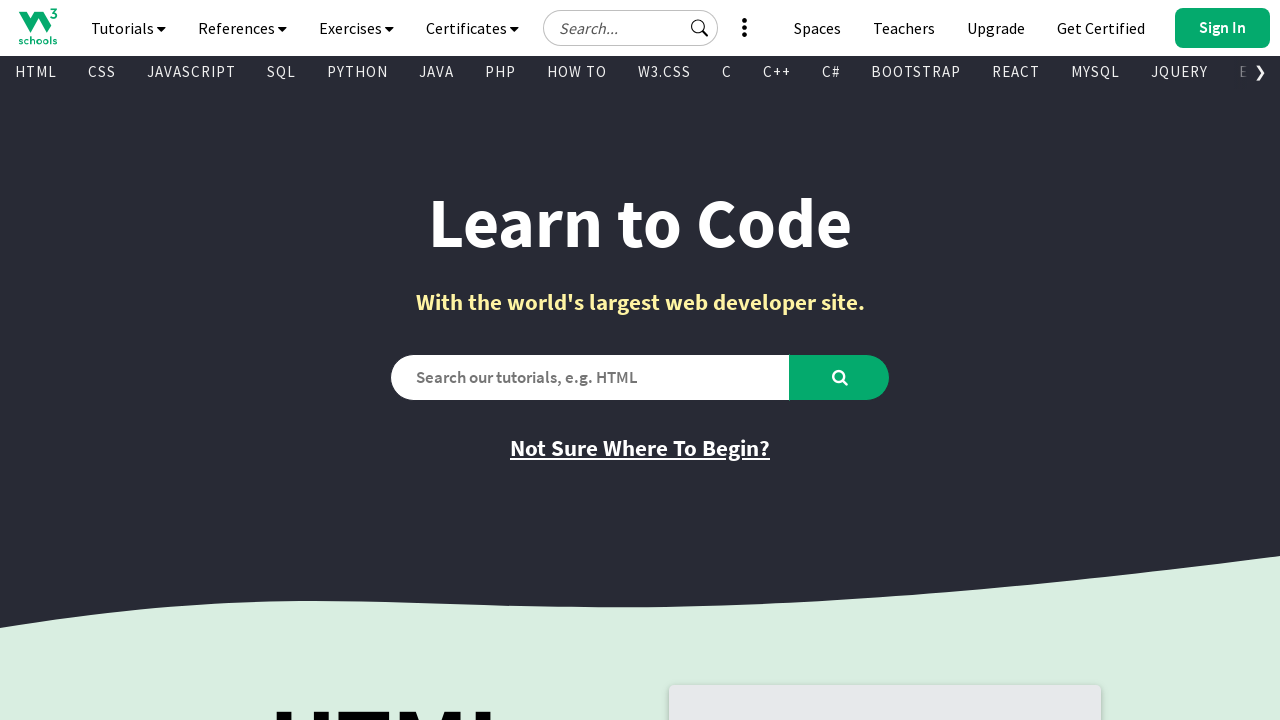

Found visible link: Try it Yourself
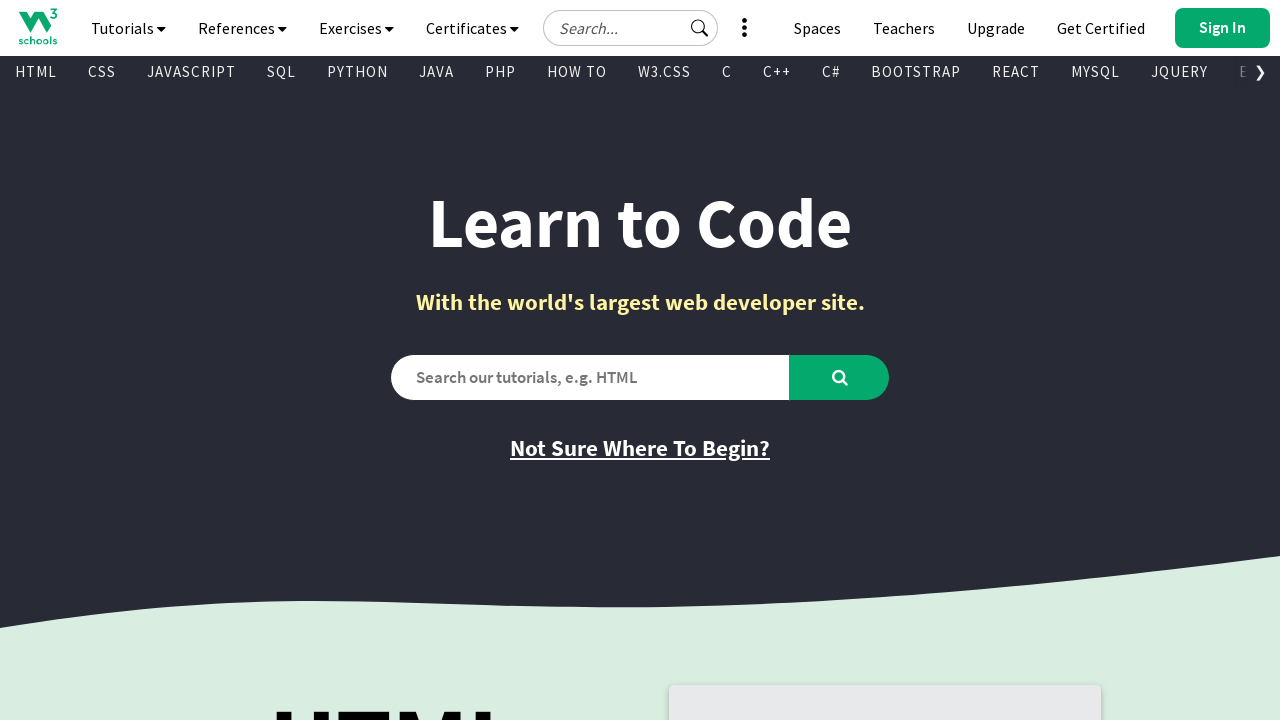

Found visible link: Learn CSS
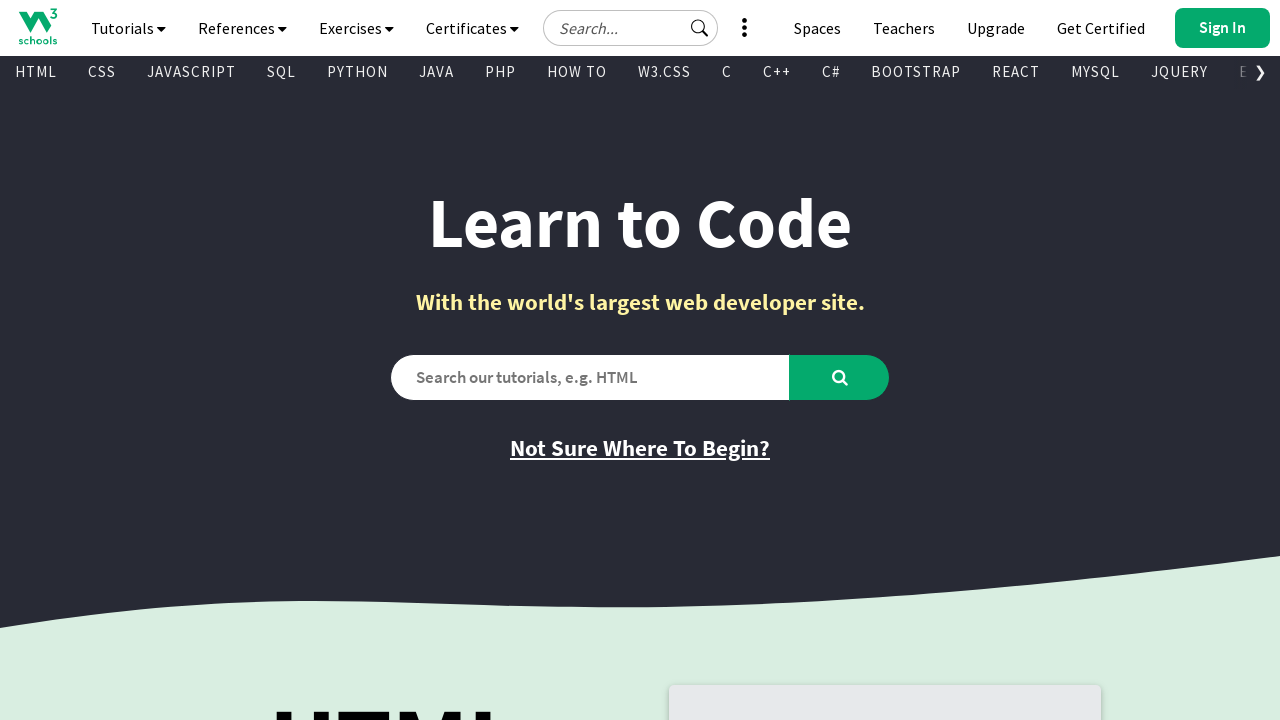

Found visible link: CSS Reference
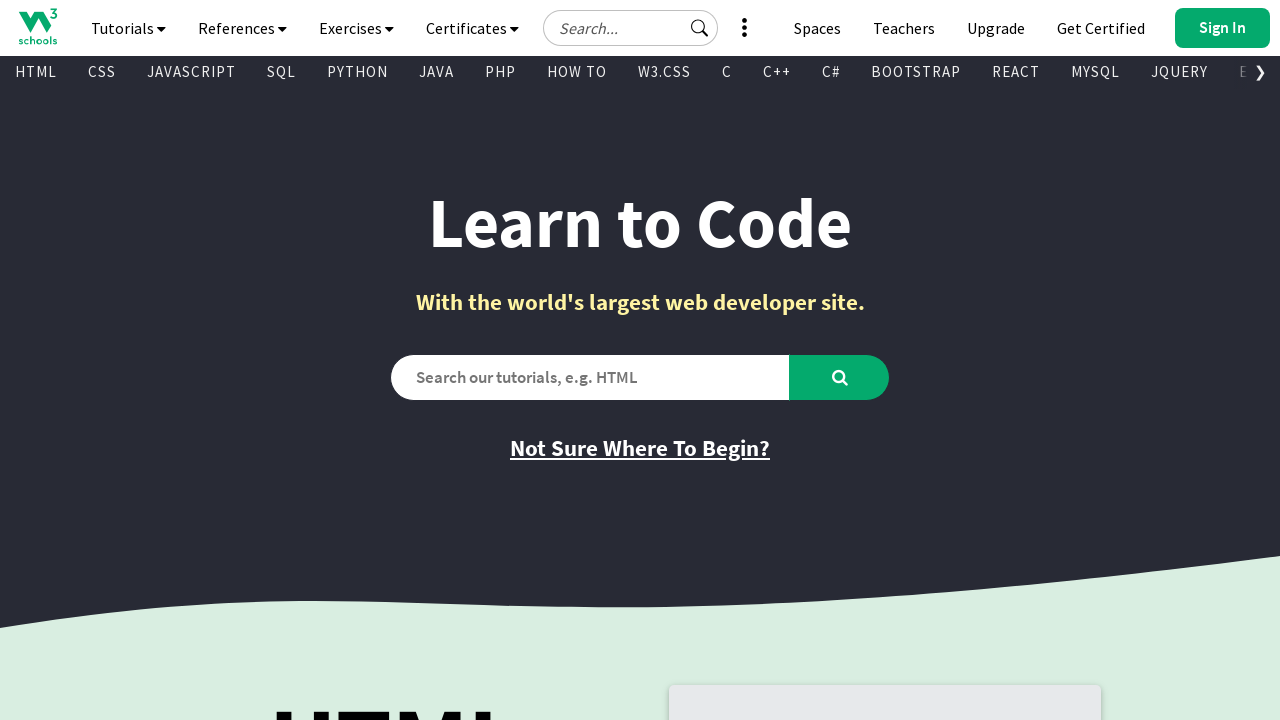

Found visible link: Get Certified
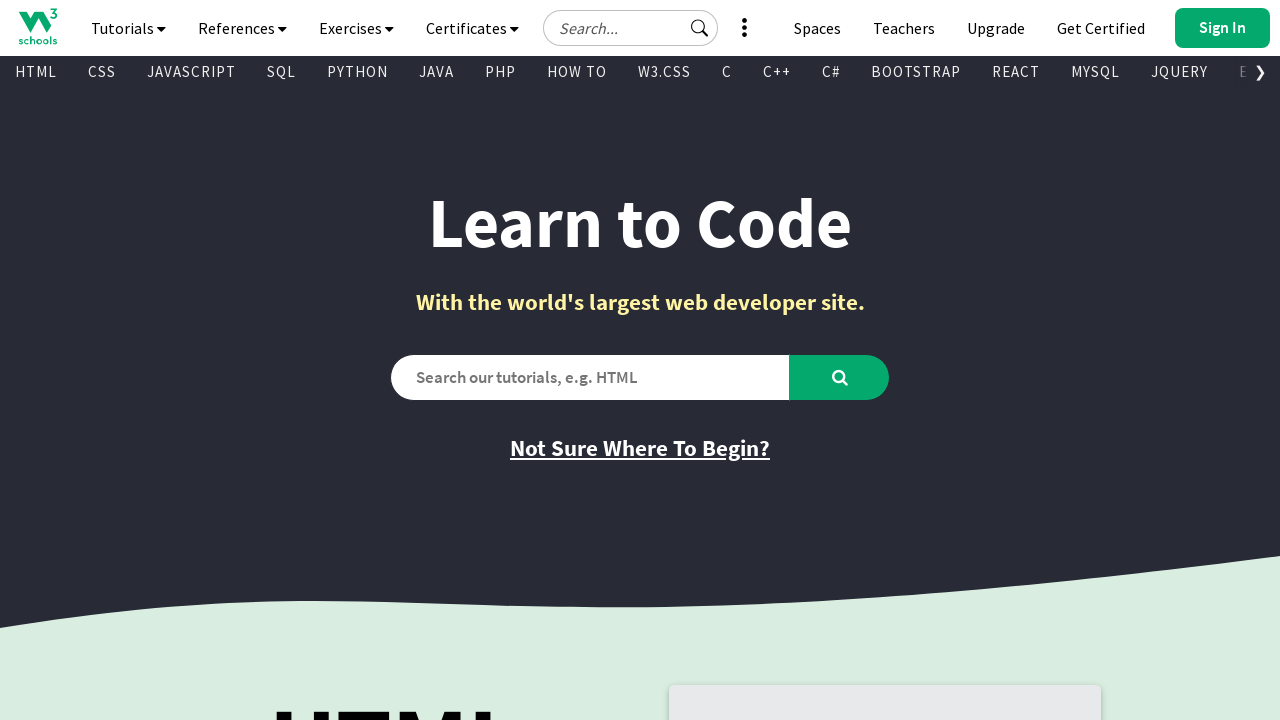

Found visible link: Try it Yourself
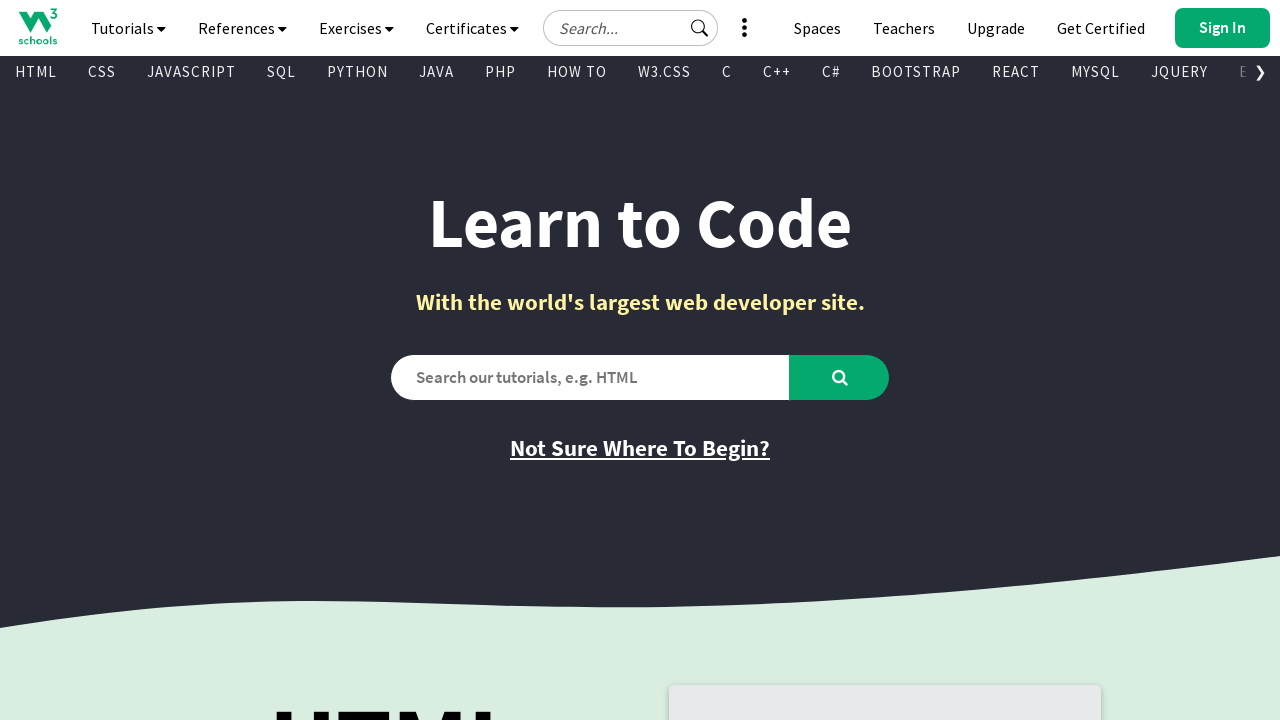

Found visible link: Learn JavaScript
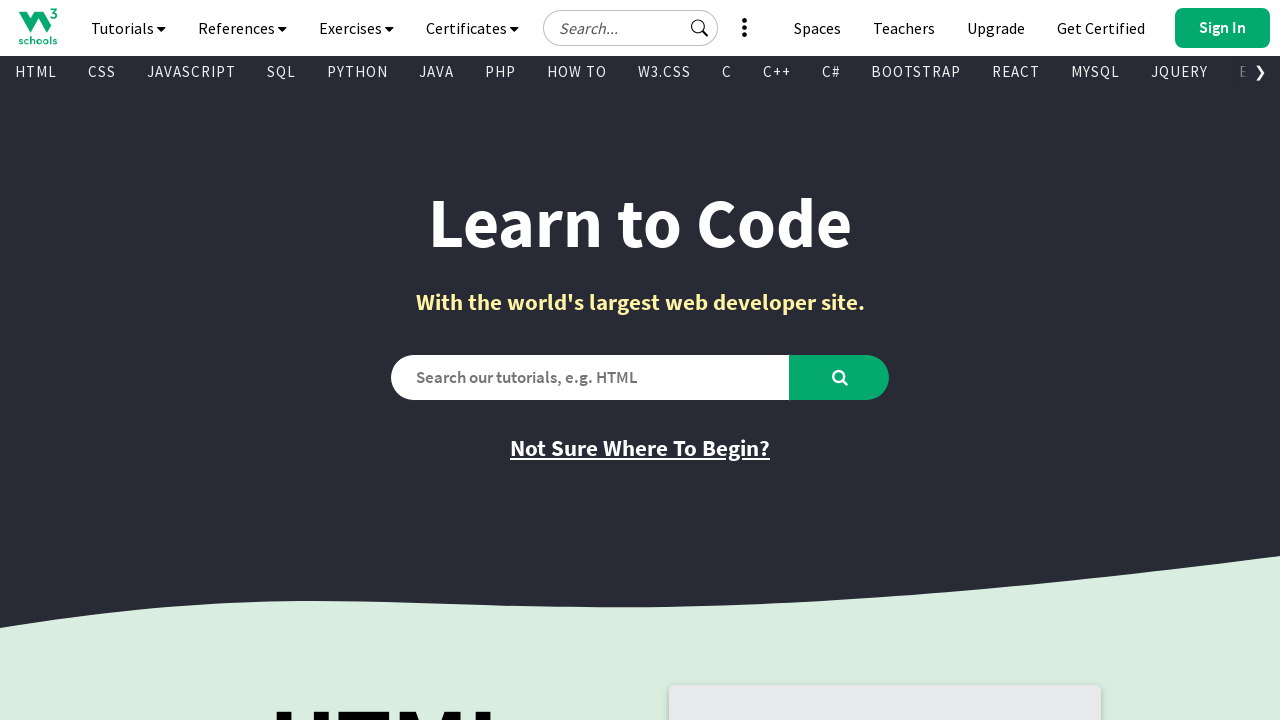

Found visible link: JavaScript Reference
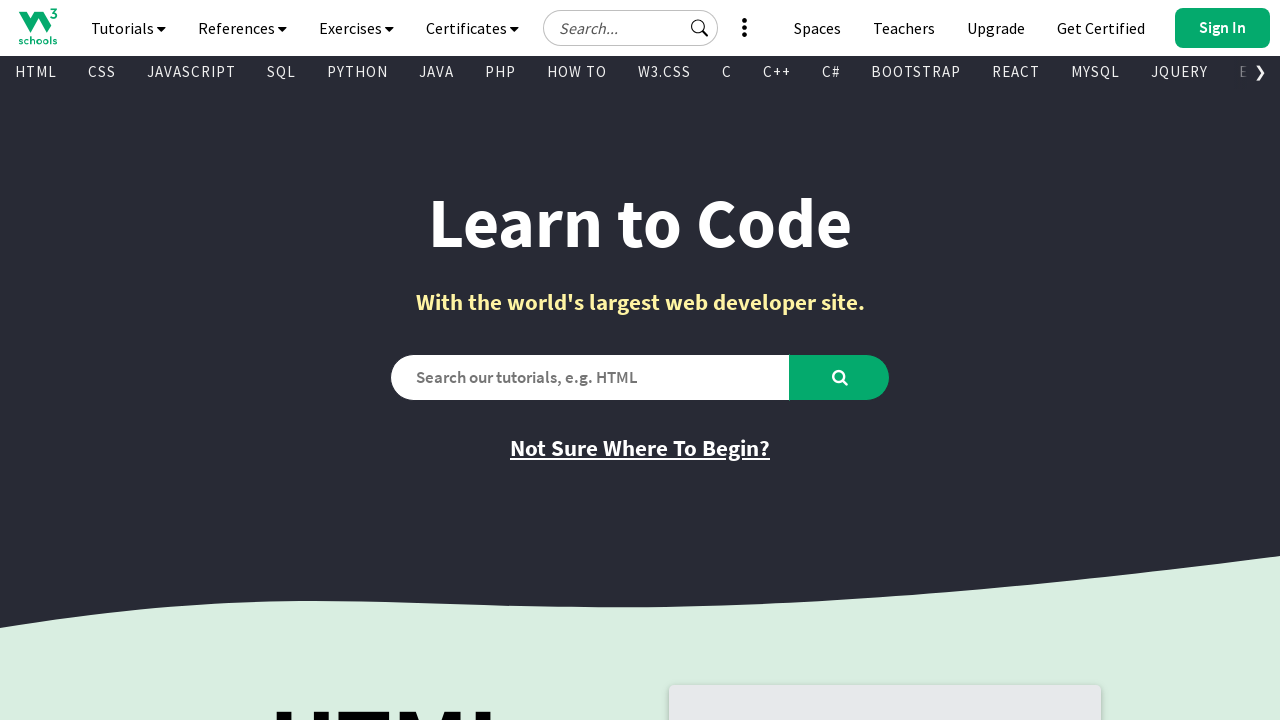

Found visible link: Get Certified
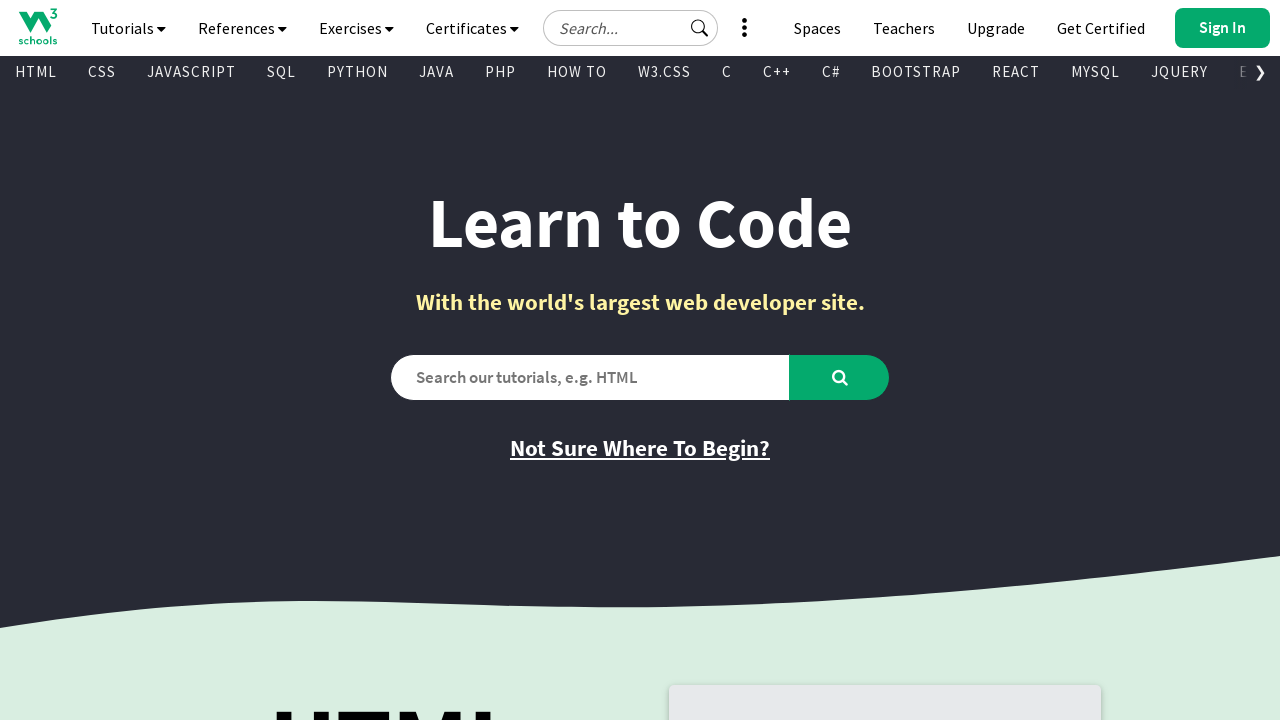

Found visible link: Try it Yourself
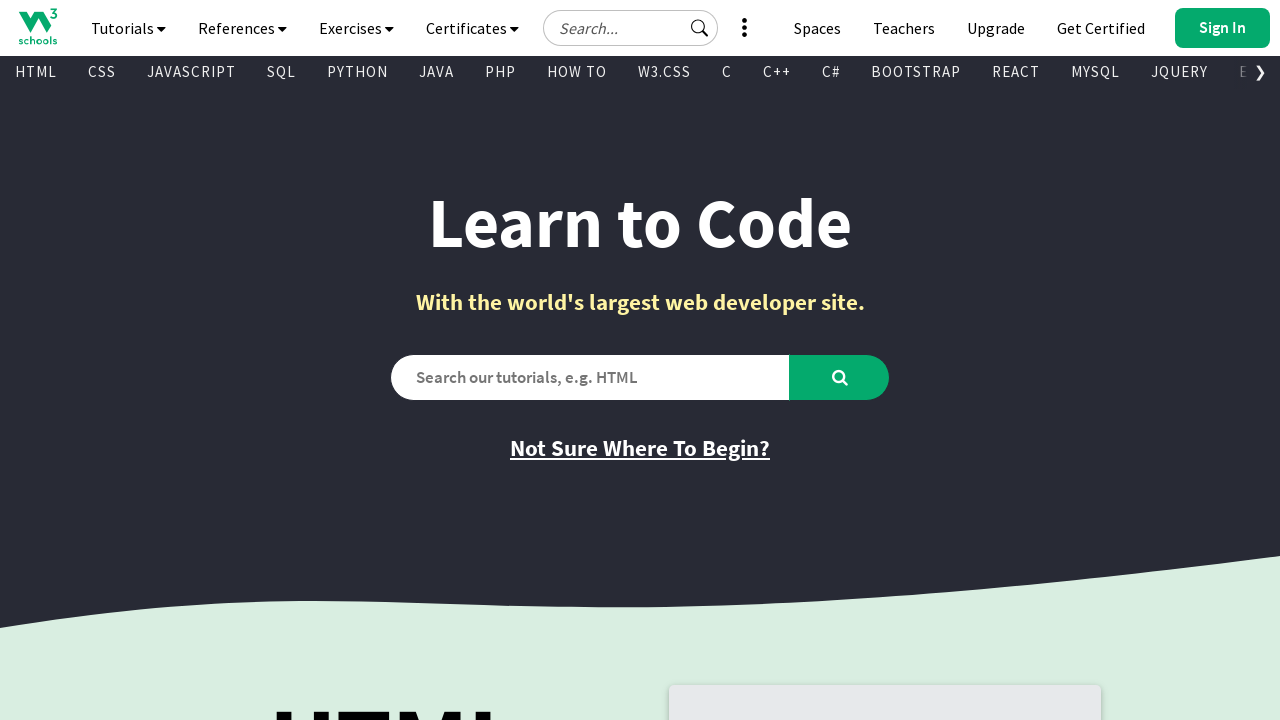

Found visible link: Learn Python
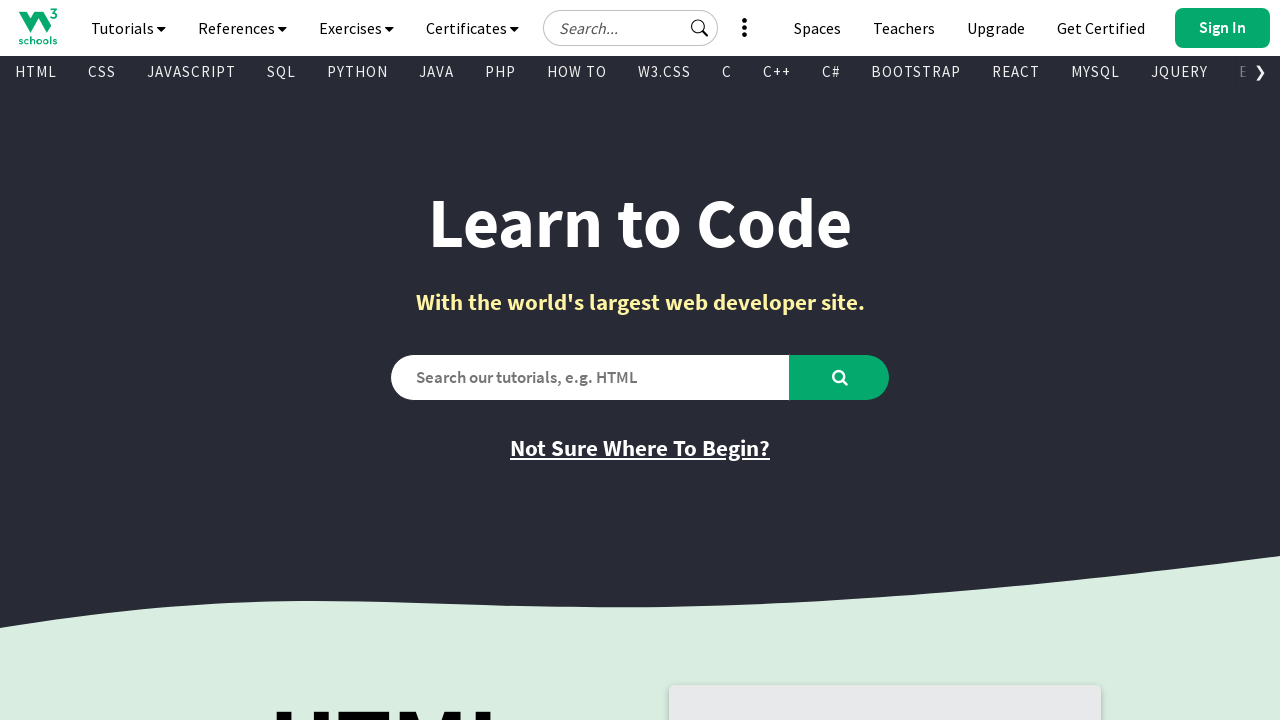

Found visible link: Python Reference
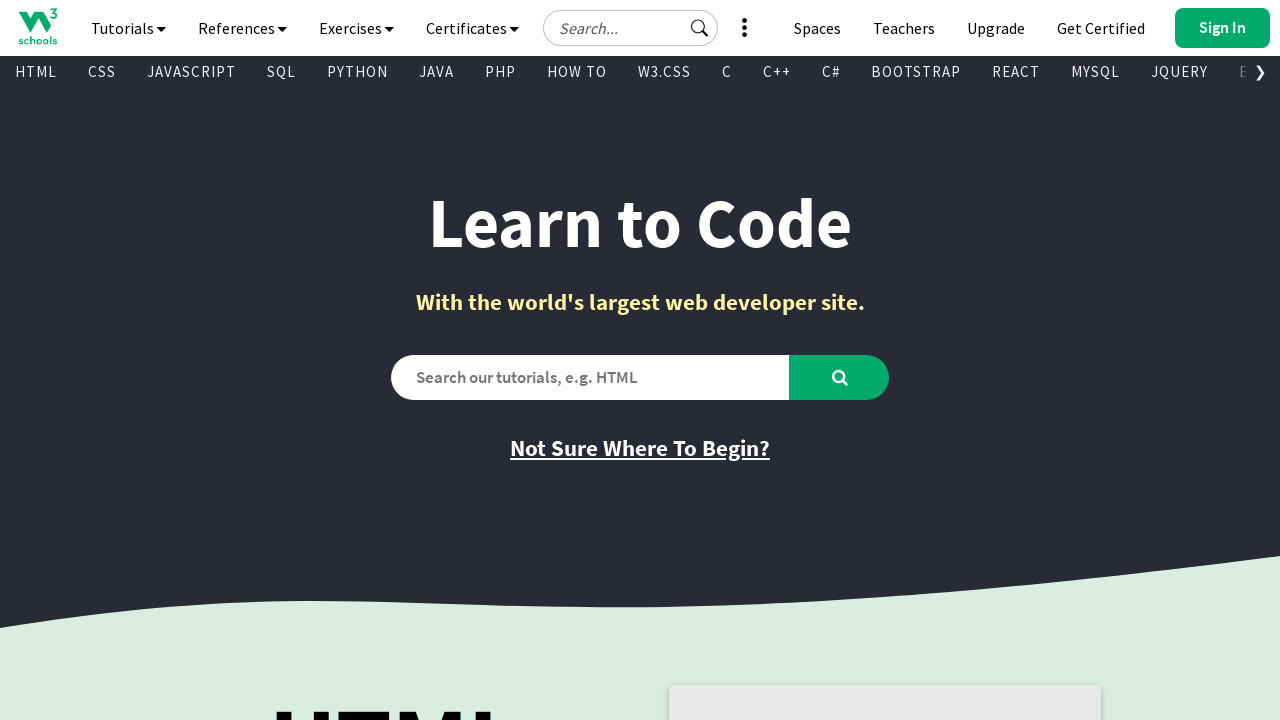

Found visible link: Get Certified
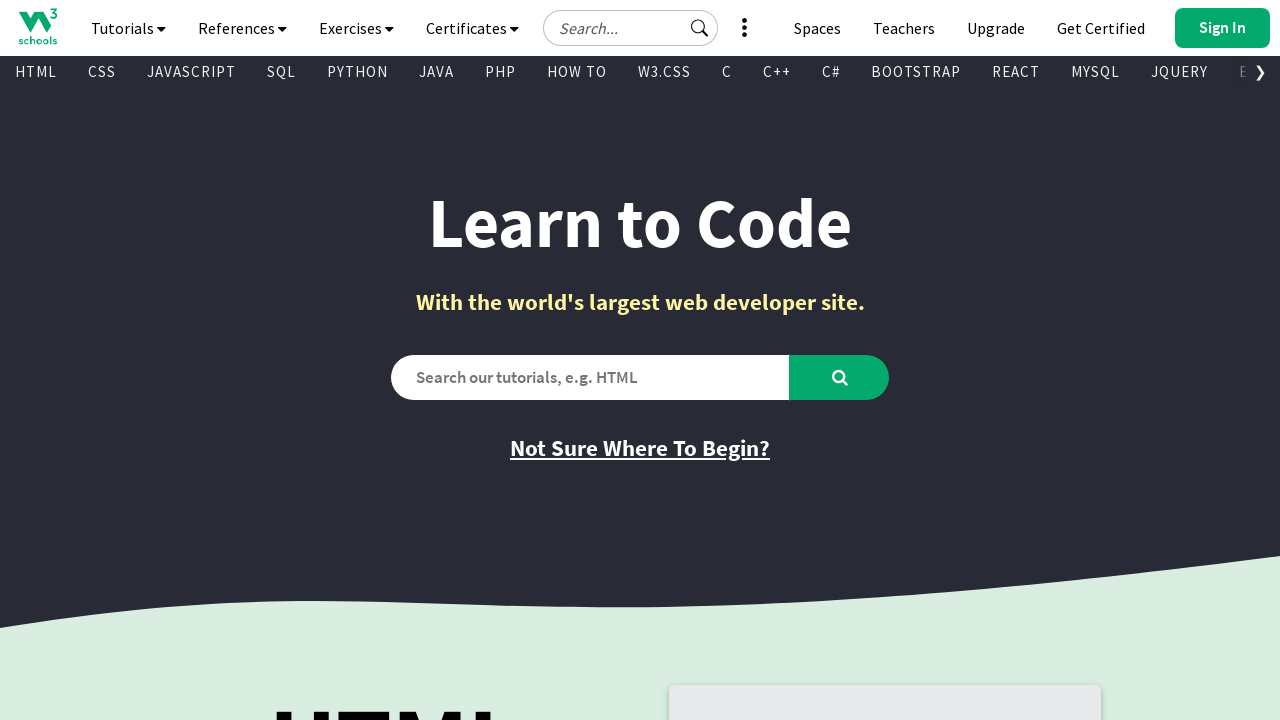

Found visible link: Try it Yourself
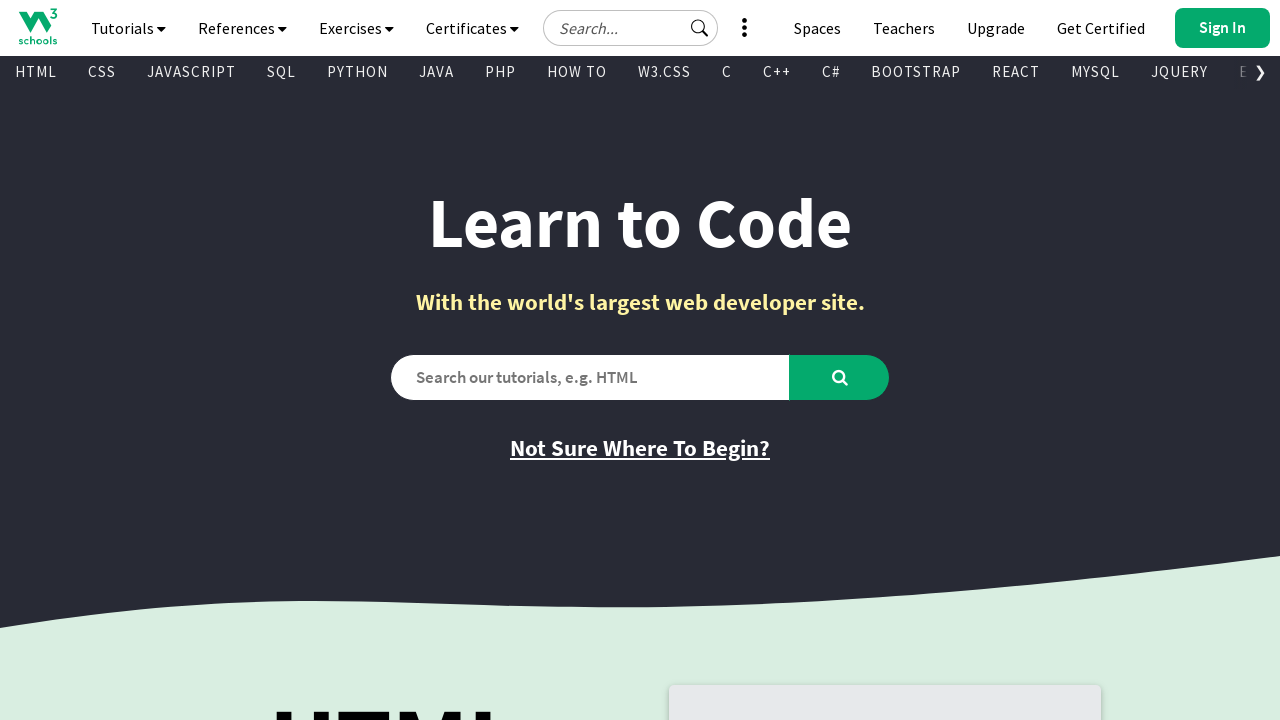

Found visible link: Learn SQL
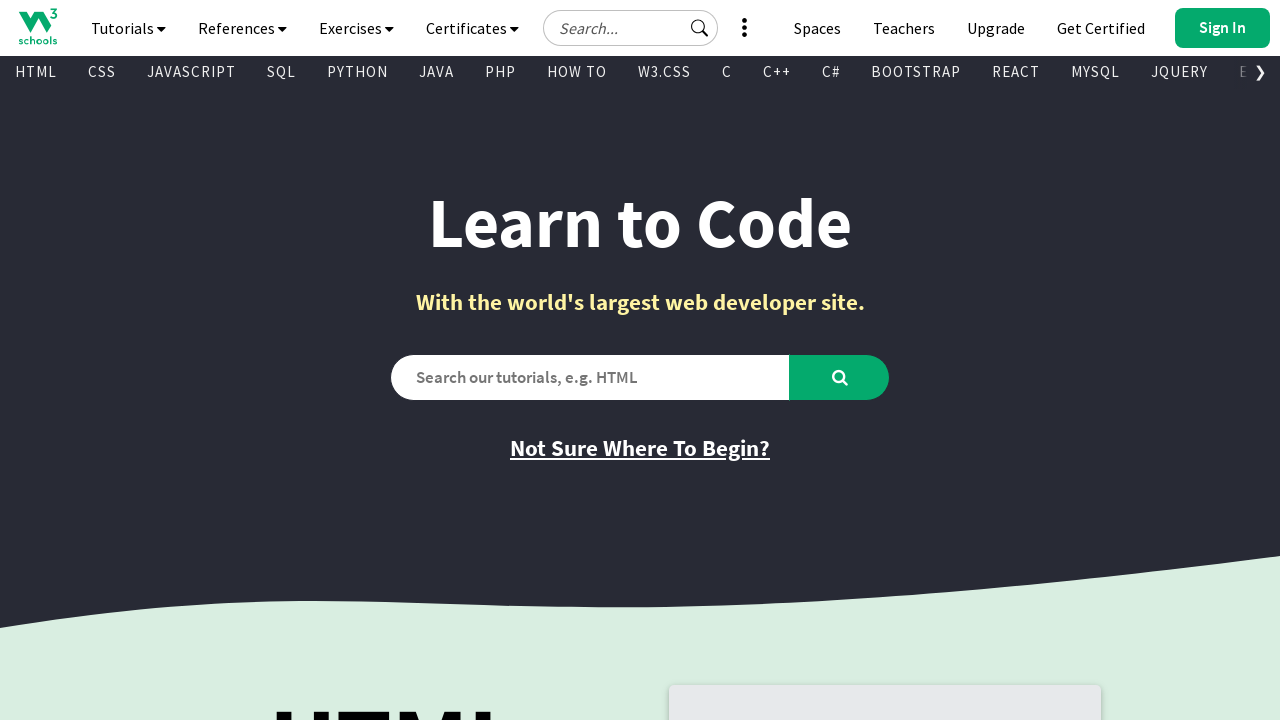

Found visible link: SQL Reference
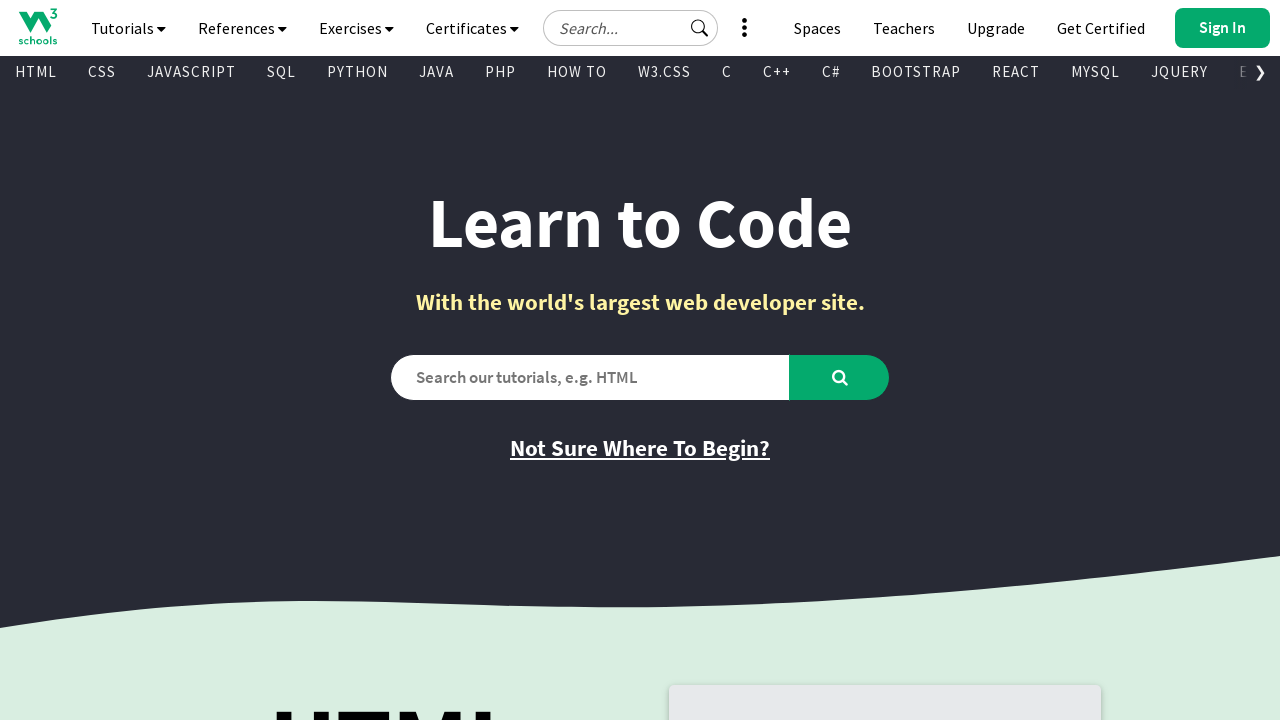

Found visible link: Get Certified
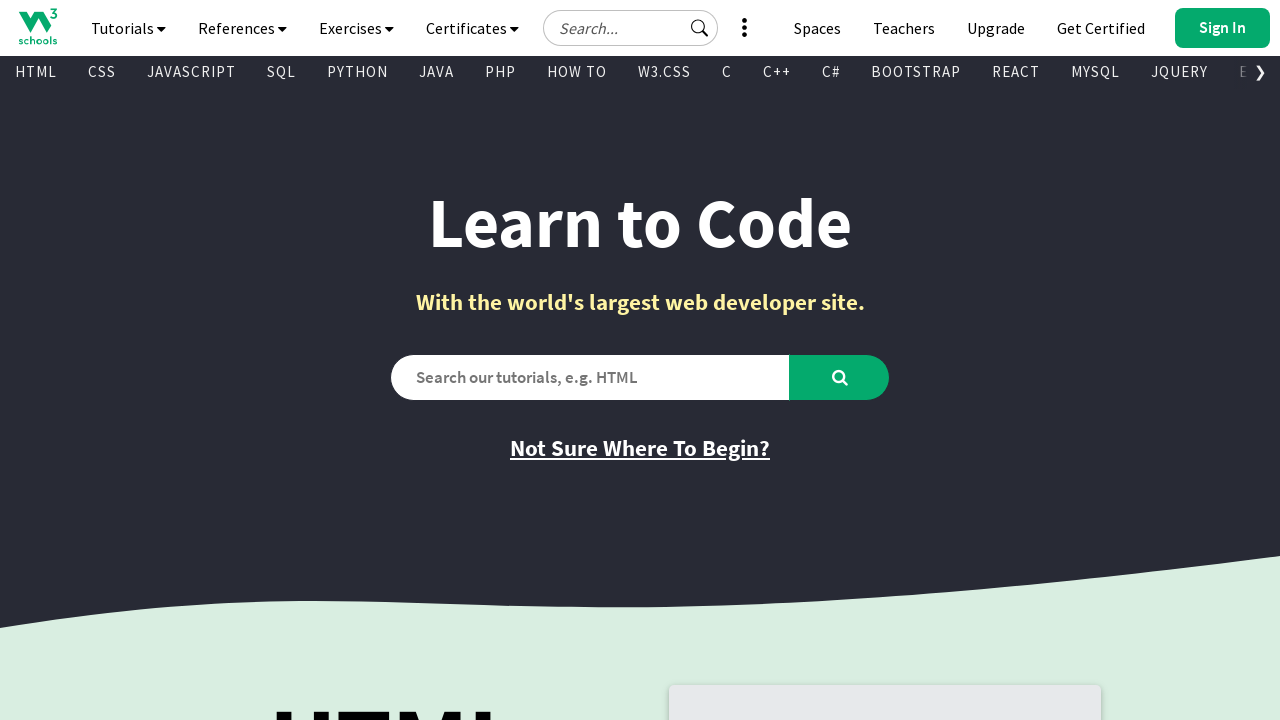

Found visible link: Try it Yourself
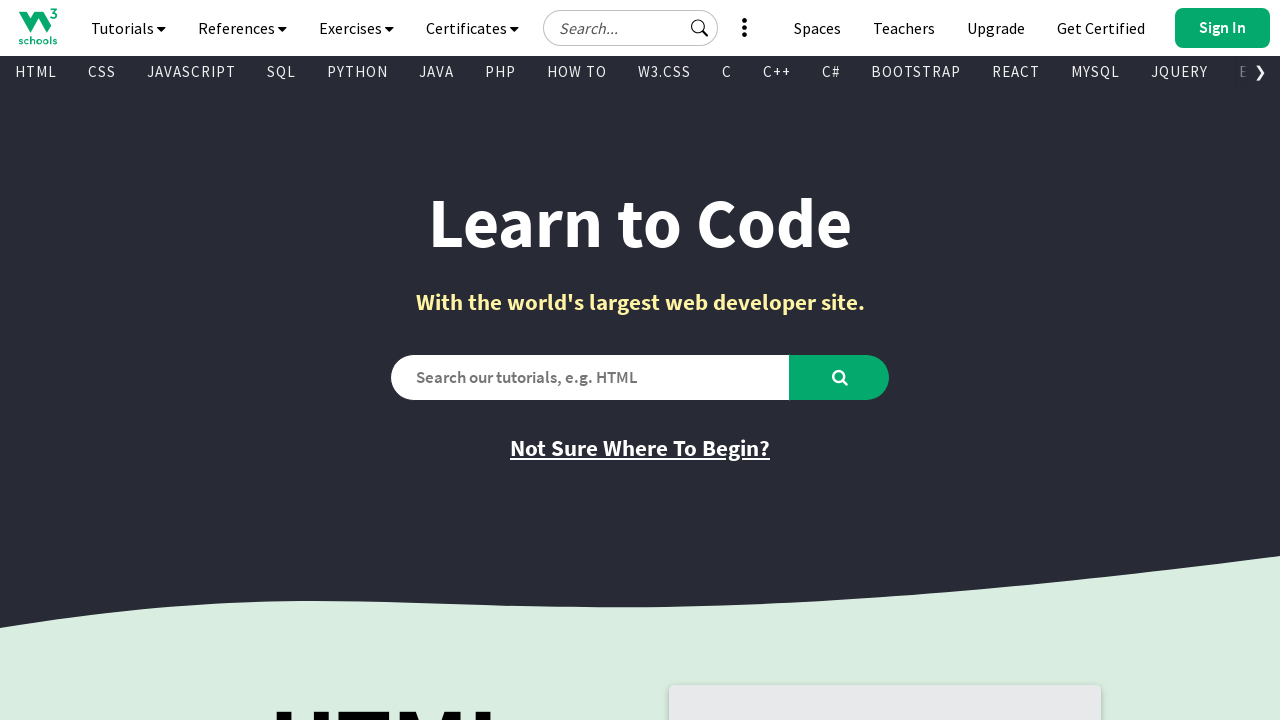

Found visible link: Learn PHP
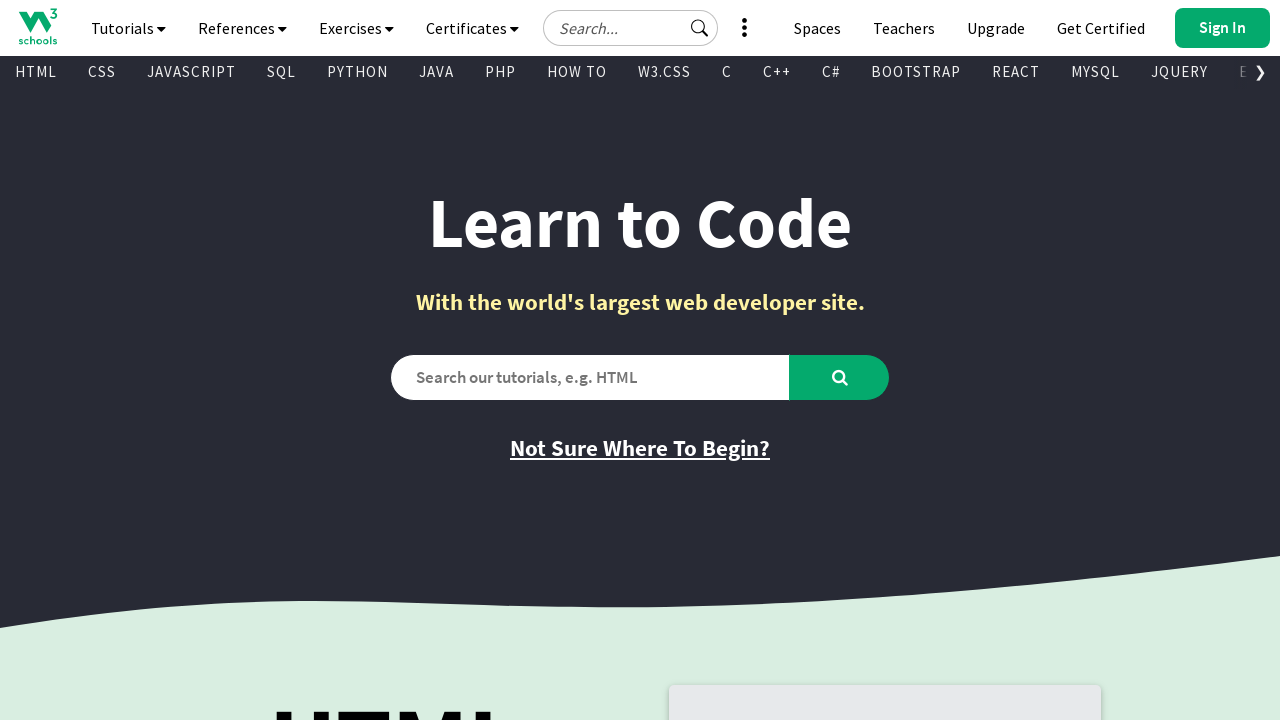

Found visible link: Learn jQuery
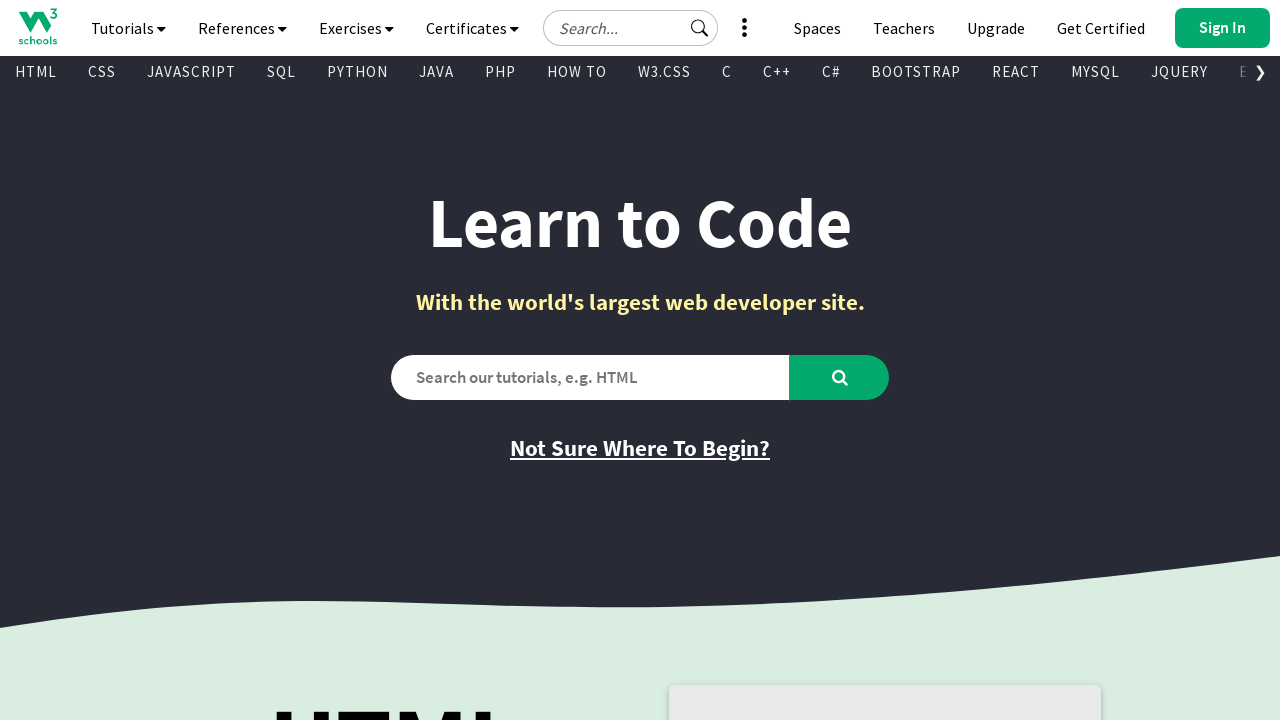

Found visible link: Learn Java
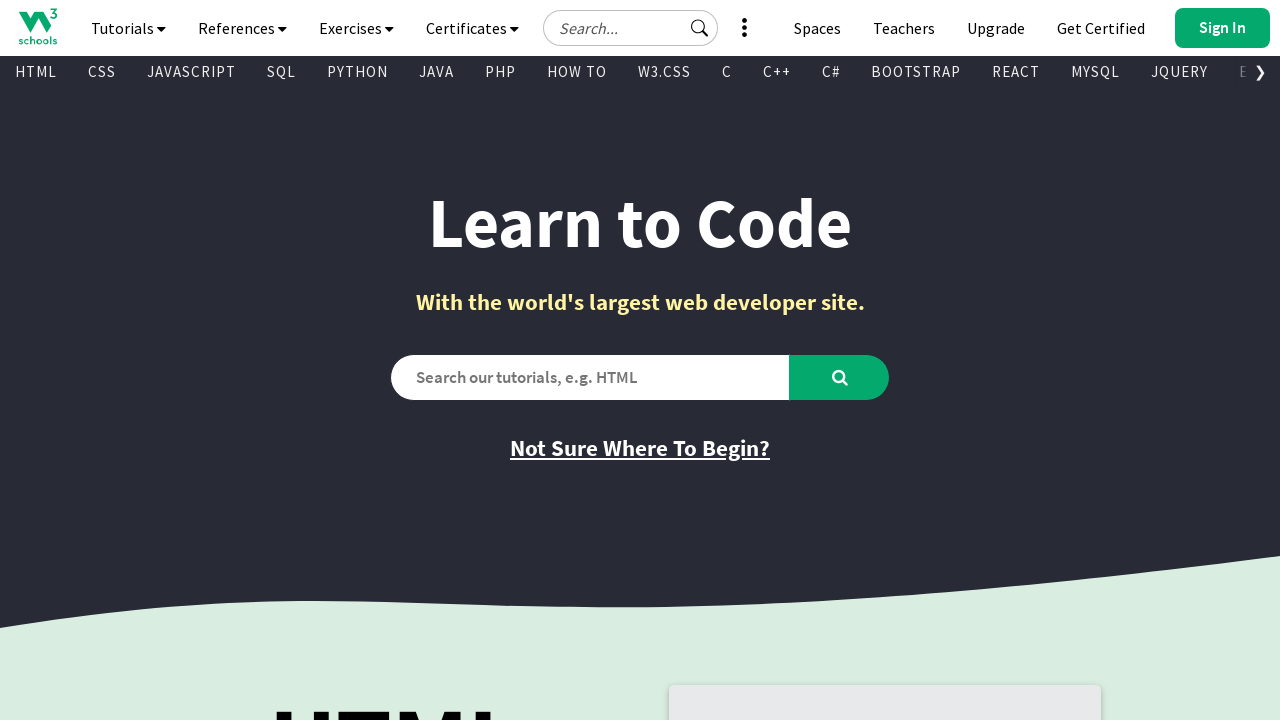

Found visible link: Learn C++
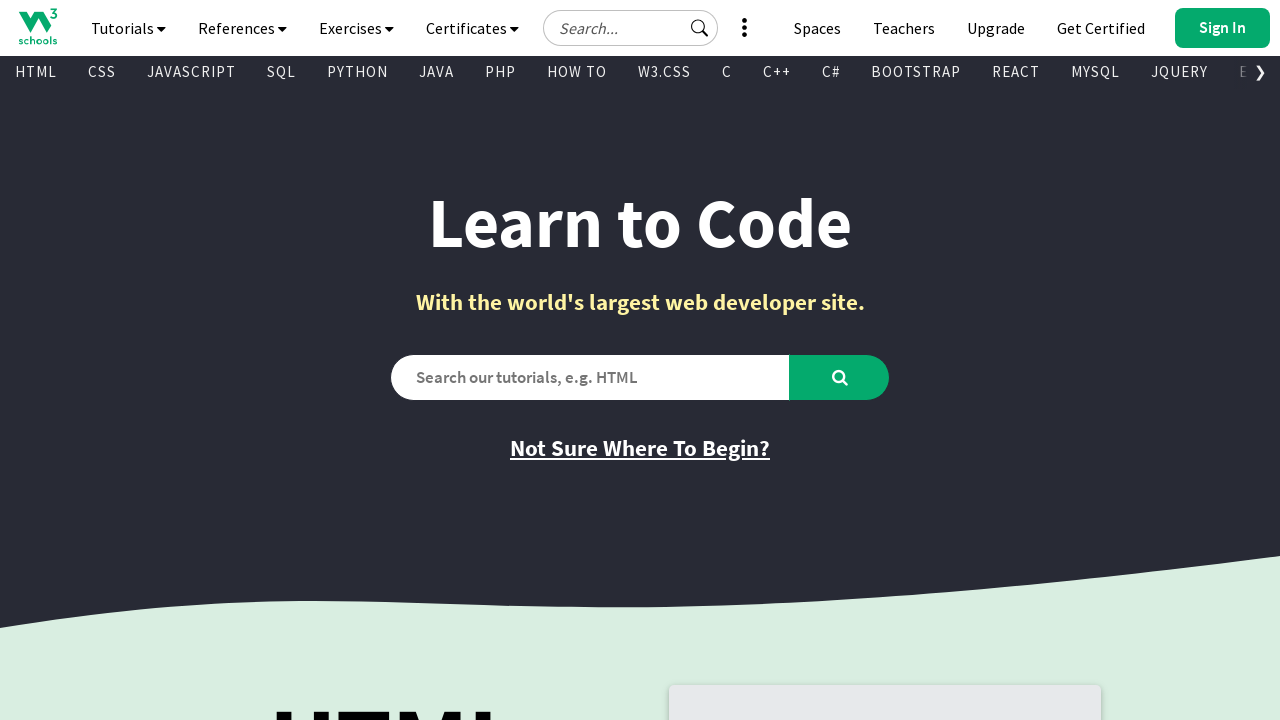

Found visible link: Learn W3.CSS
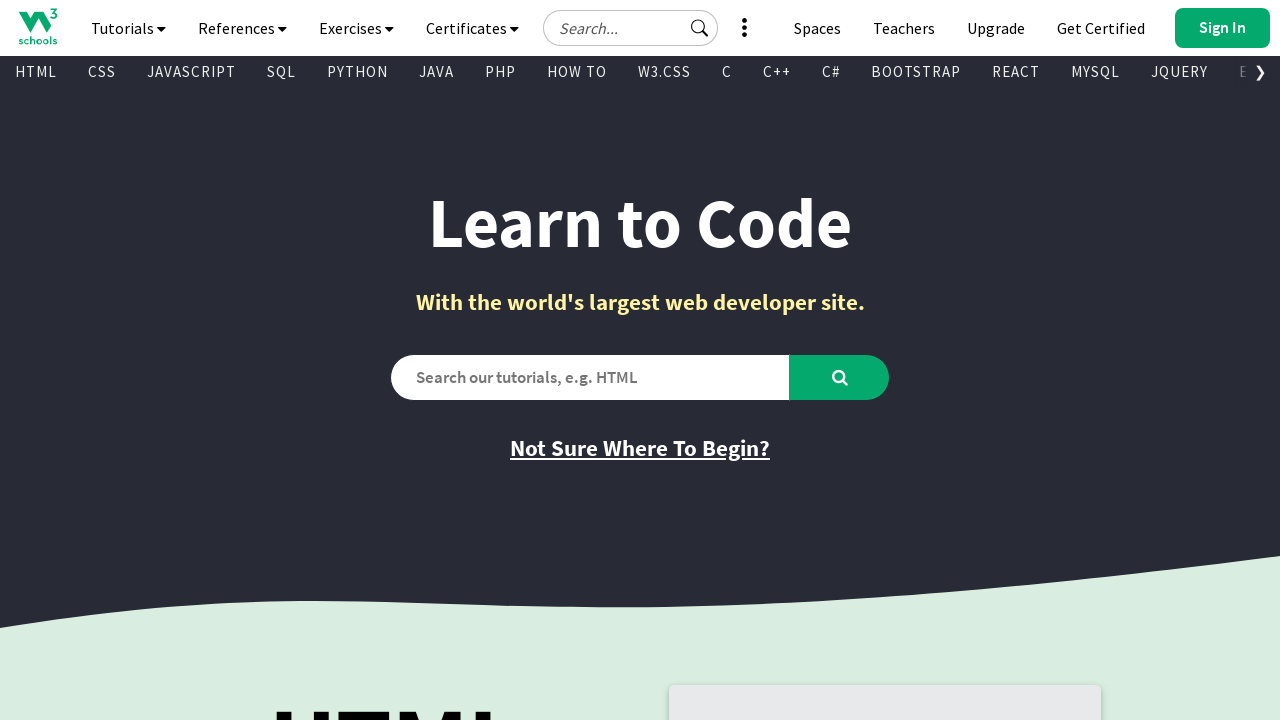

Found visible link: Learn Bootstrap
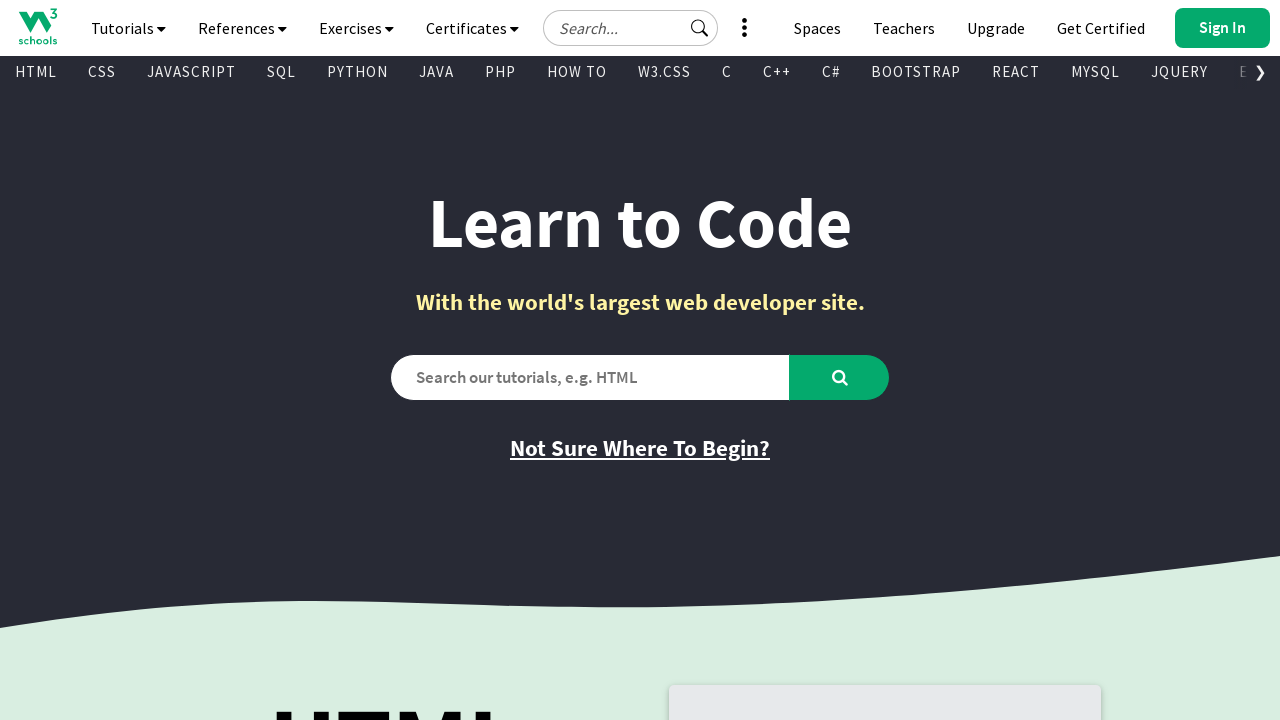

Found visible link: 
        
          C
        
      
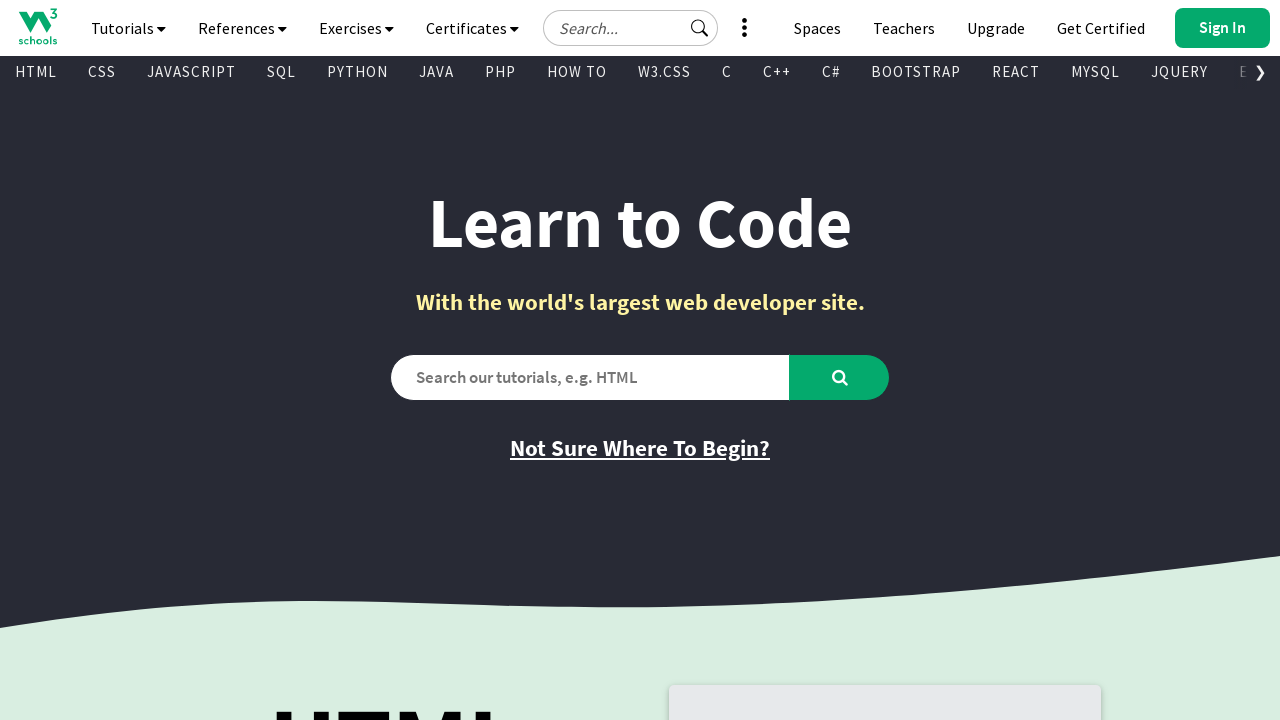

Found visible link: 
        
          C#
        
      
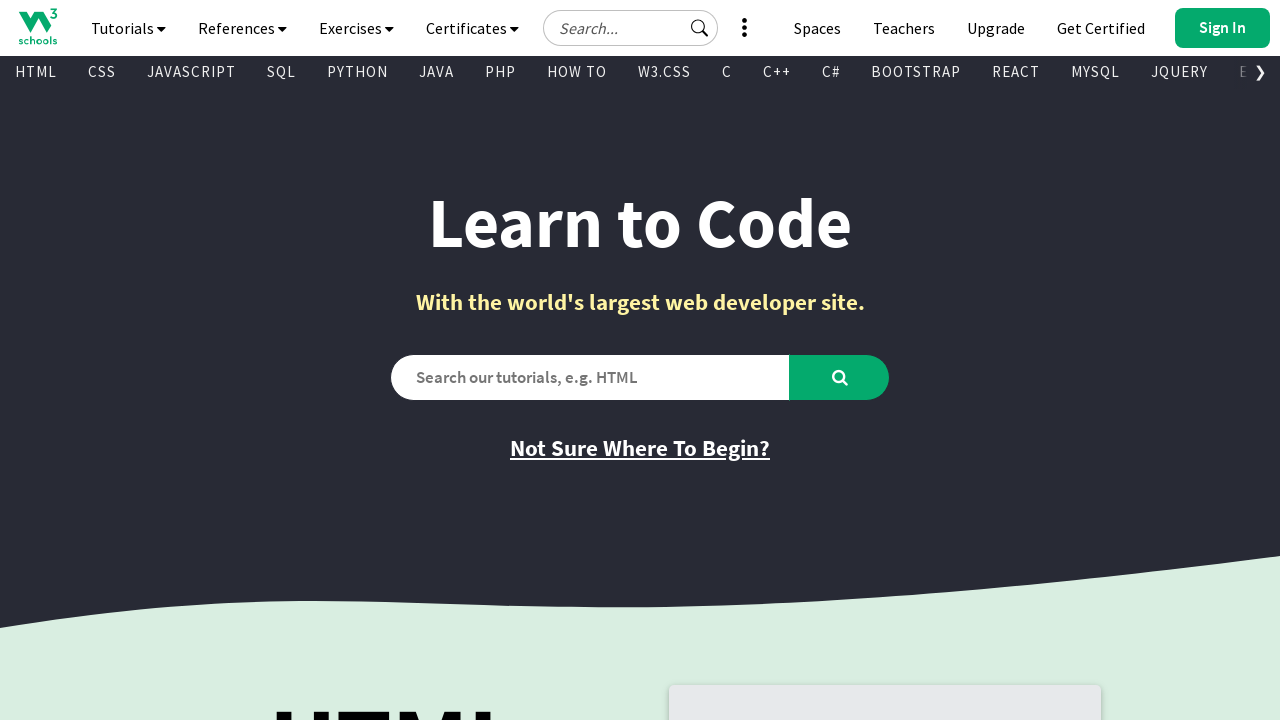

Found visible link: 
        
          R
        
      
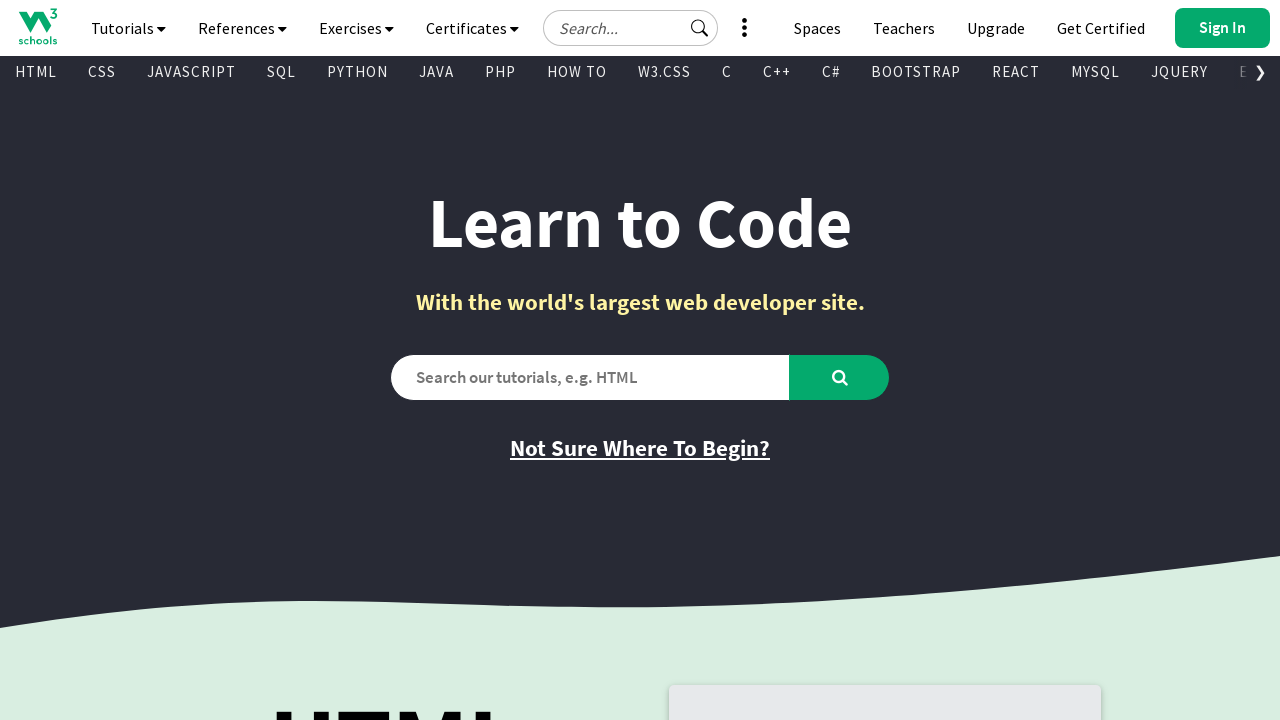

Found visible link: 
        
          Kotlin
        
      
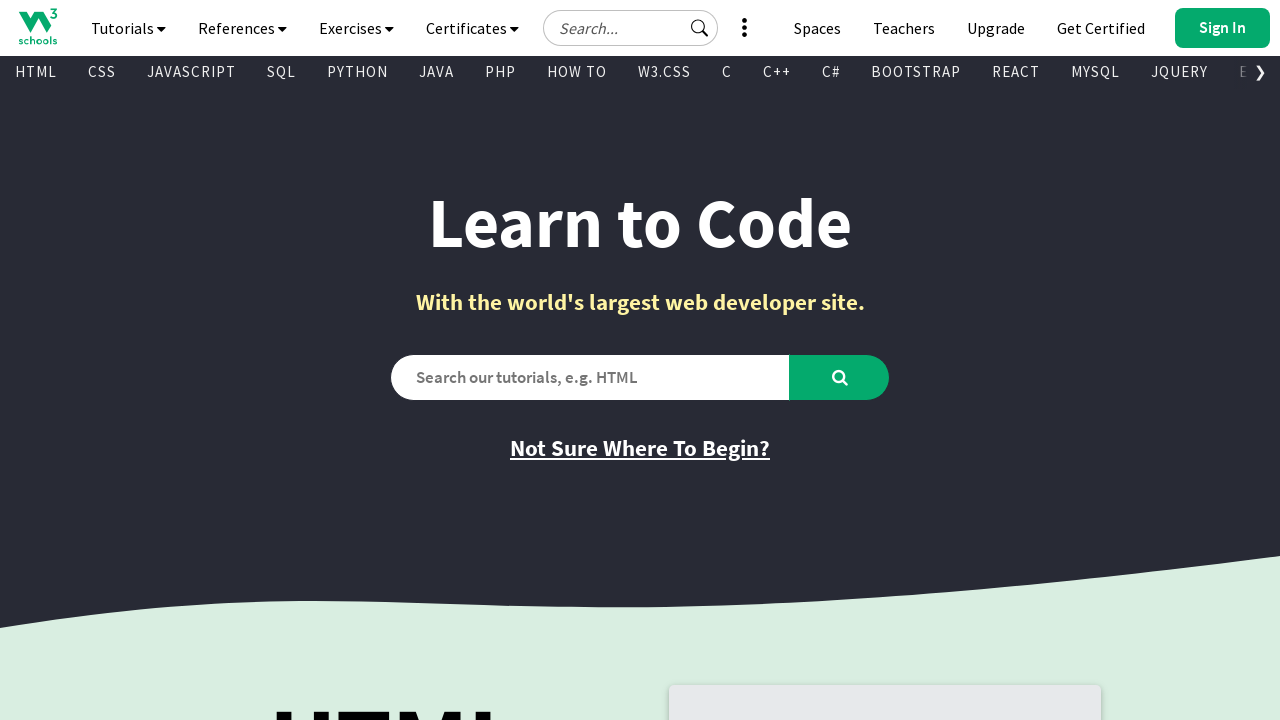

Found visible link: 
        
          Node.js
        
      
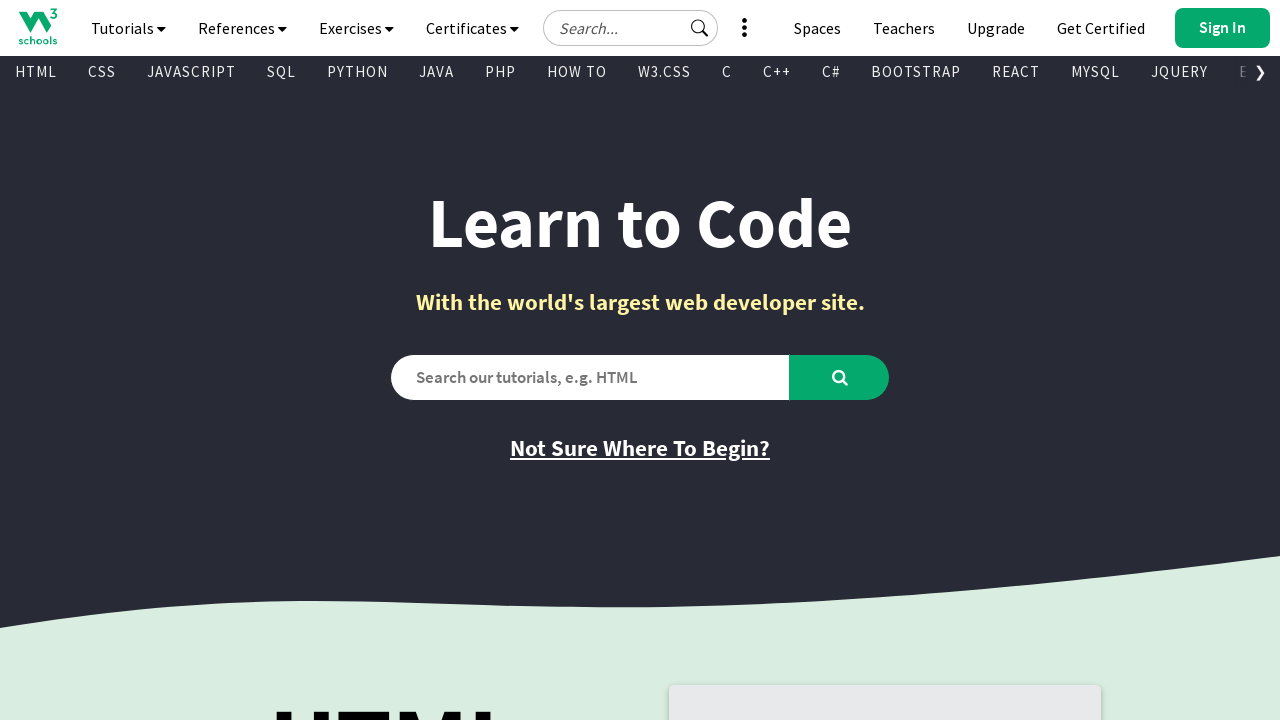

Found visible link: 
        
          React
        
      
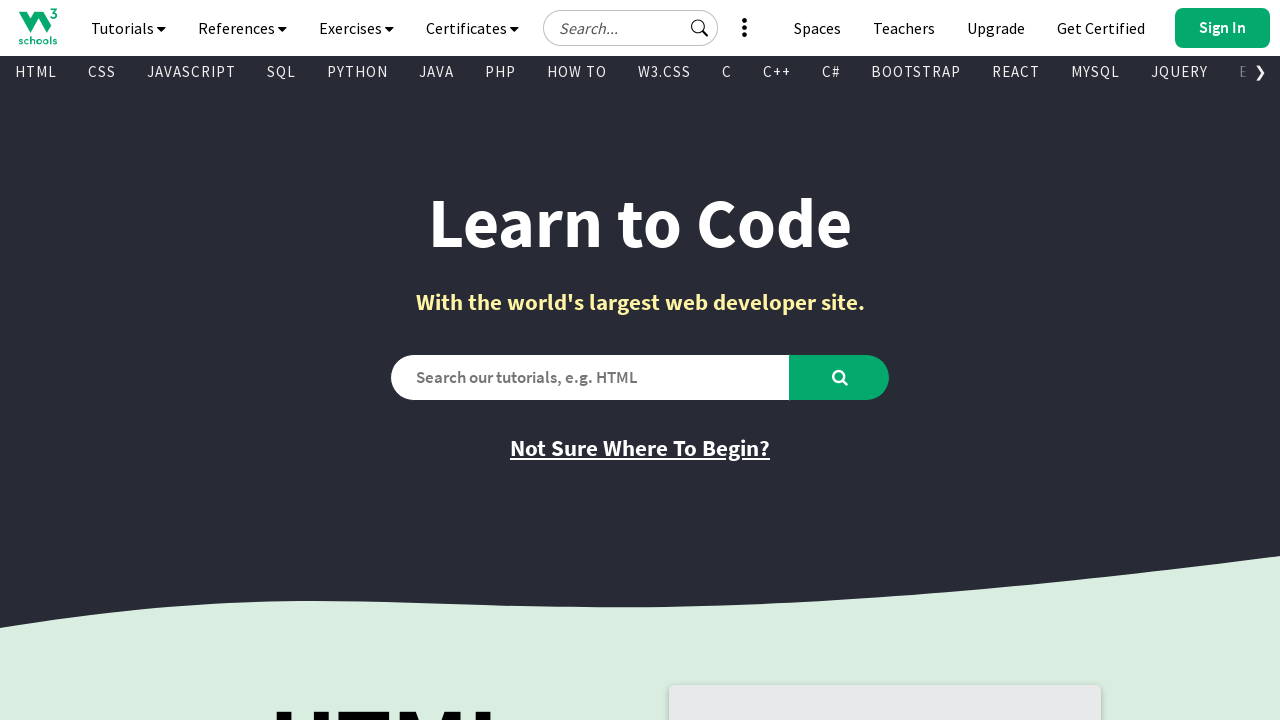

Found visible link: 
        
          JSON
        
      
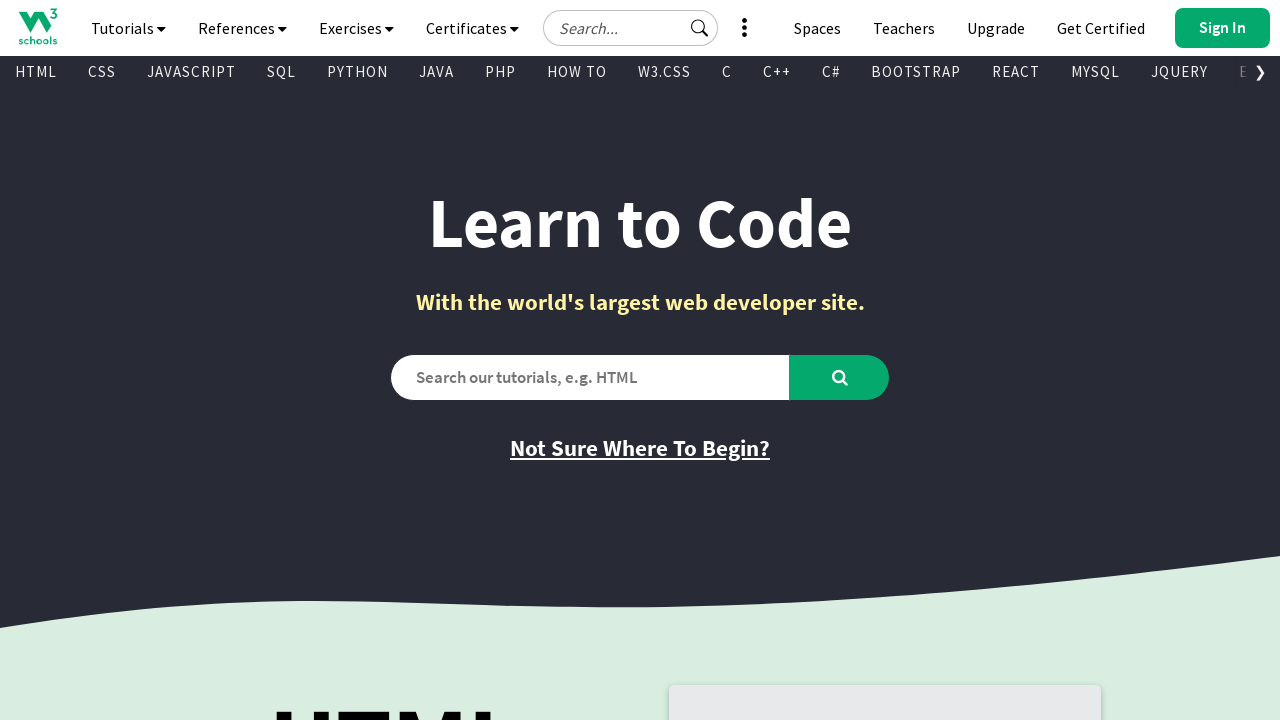

Found visible link: 
        
          Vue
        
      
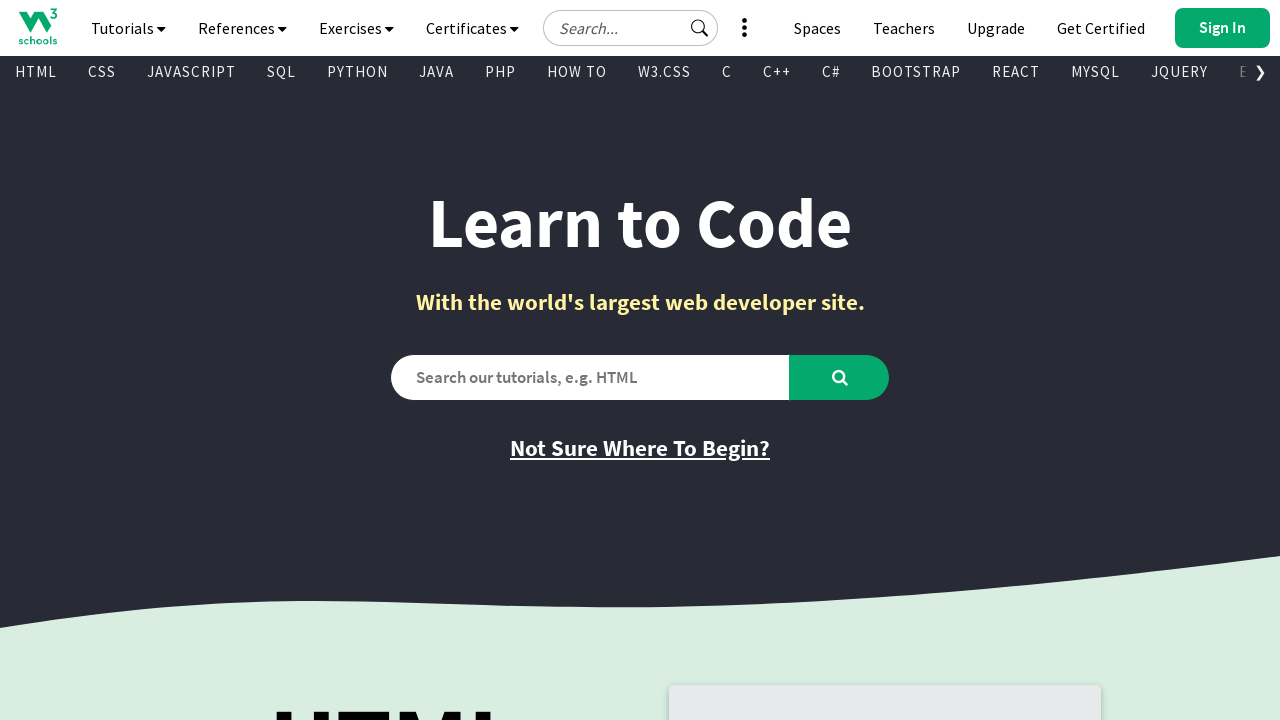

Found visible link: 
        
          MySQL
        
      
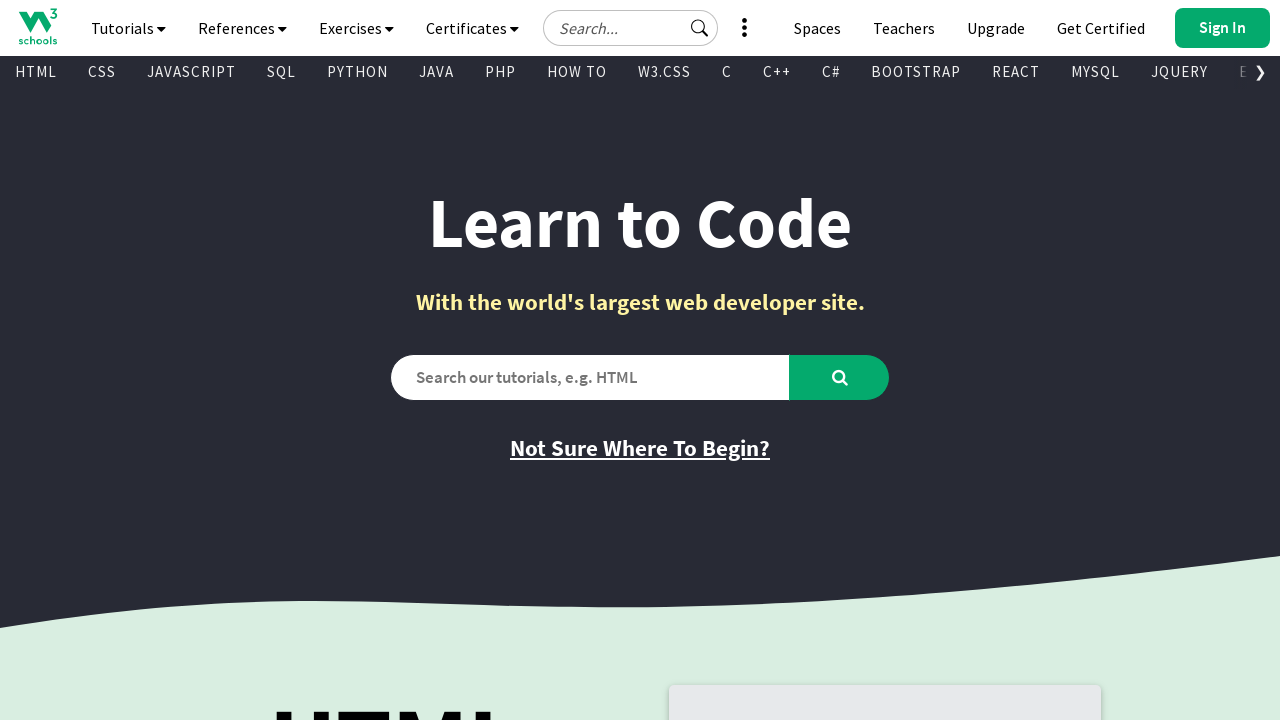

Found visible link: 
        
          XML
        
      
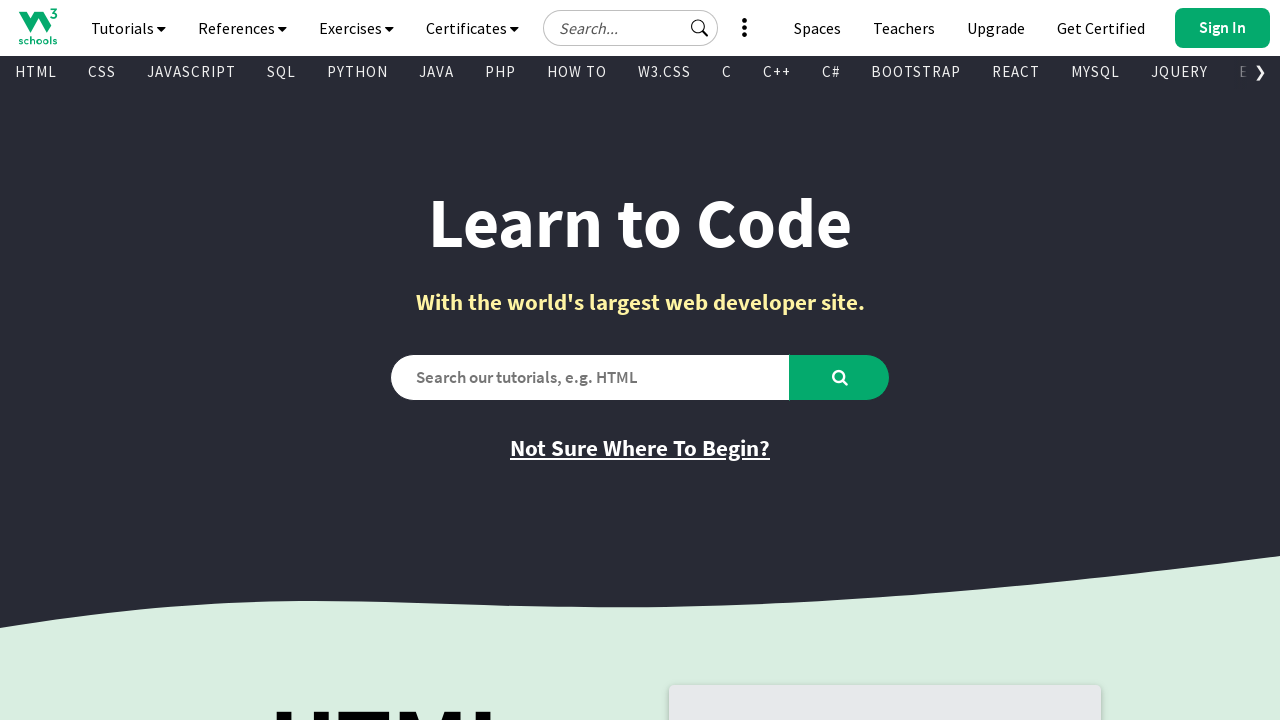

Found visible link: 
        
          Sass
        
      
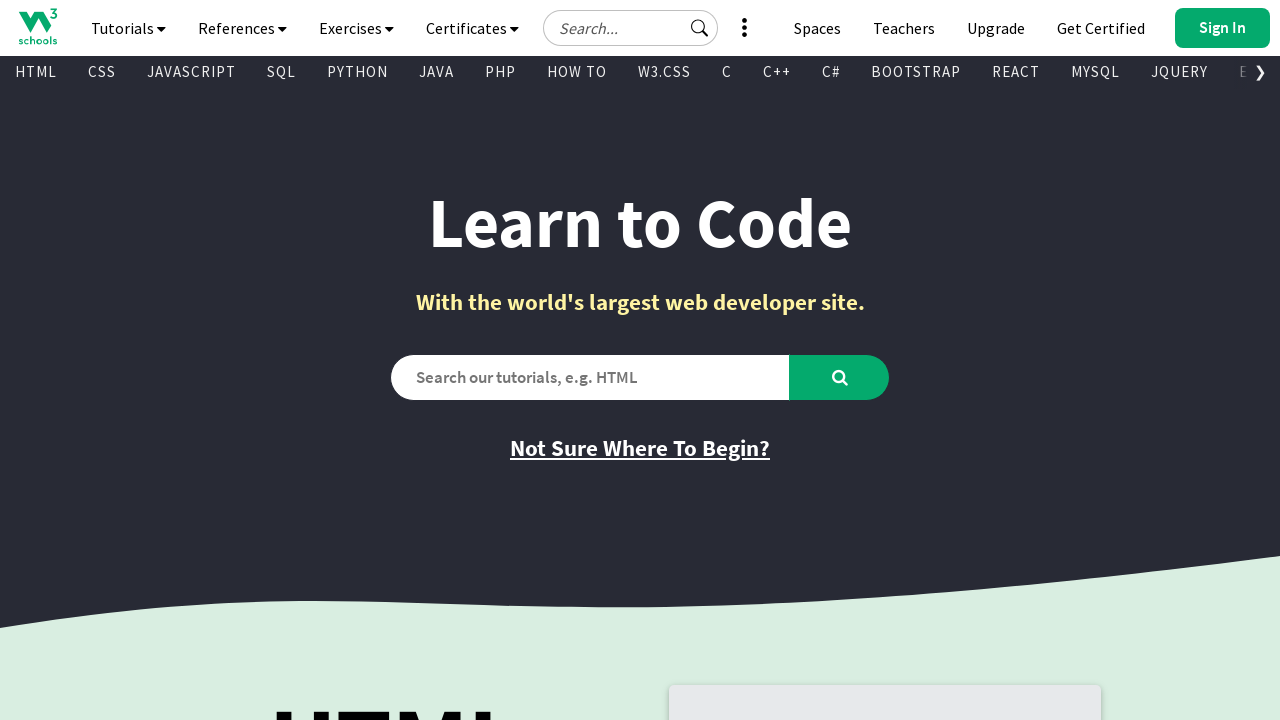

Found visible link: 
        
          Icons
        
      
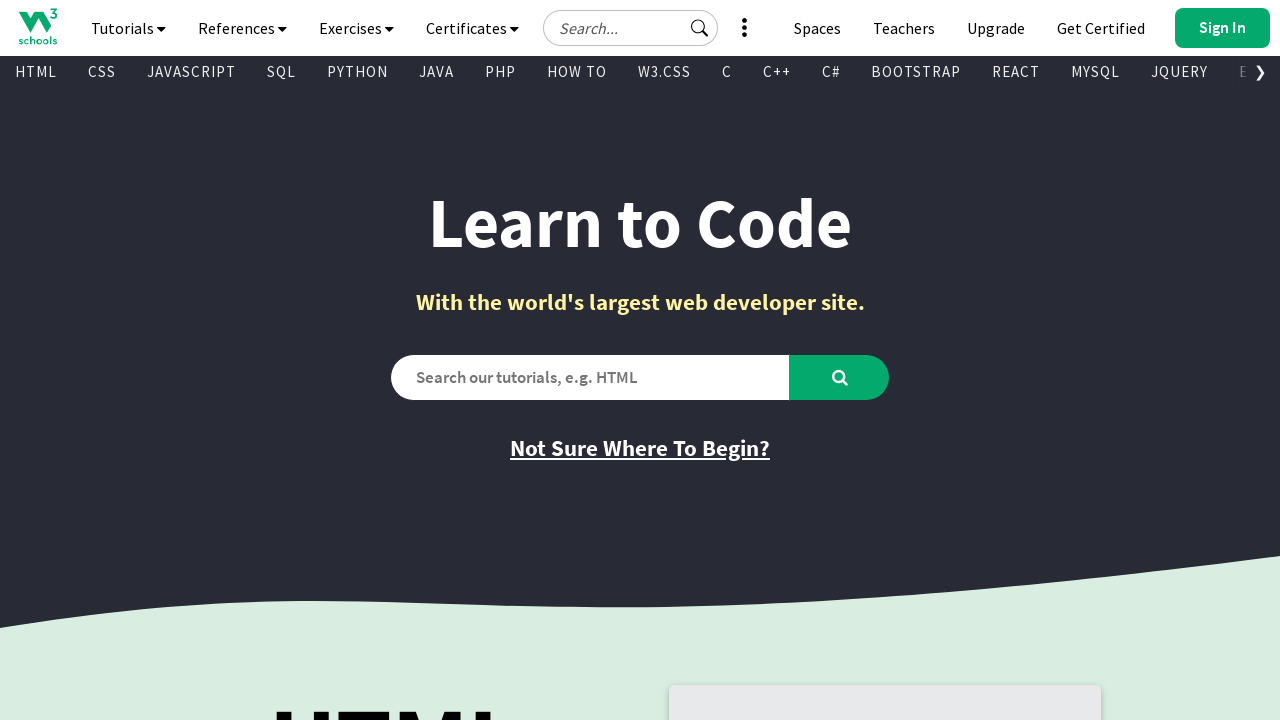

Found visible link: 
        
          RWD
        
      
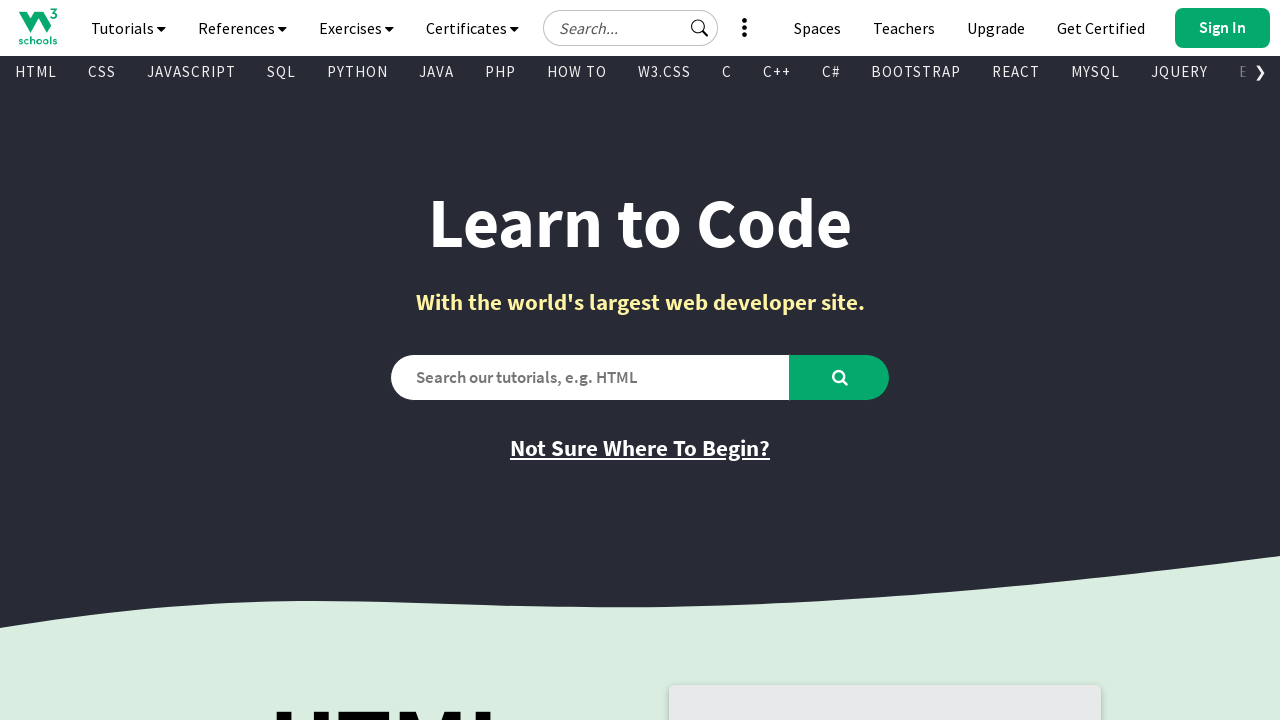

Found visible link: 
        
          Graphics
        
      
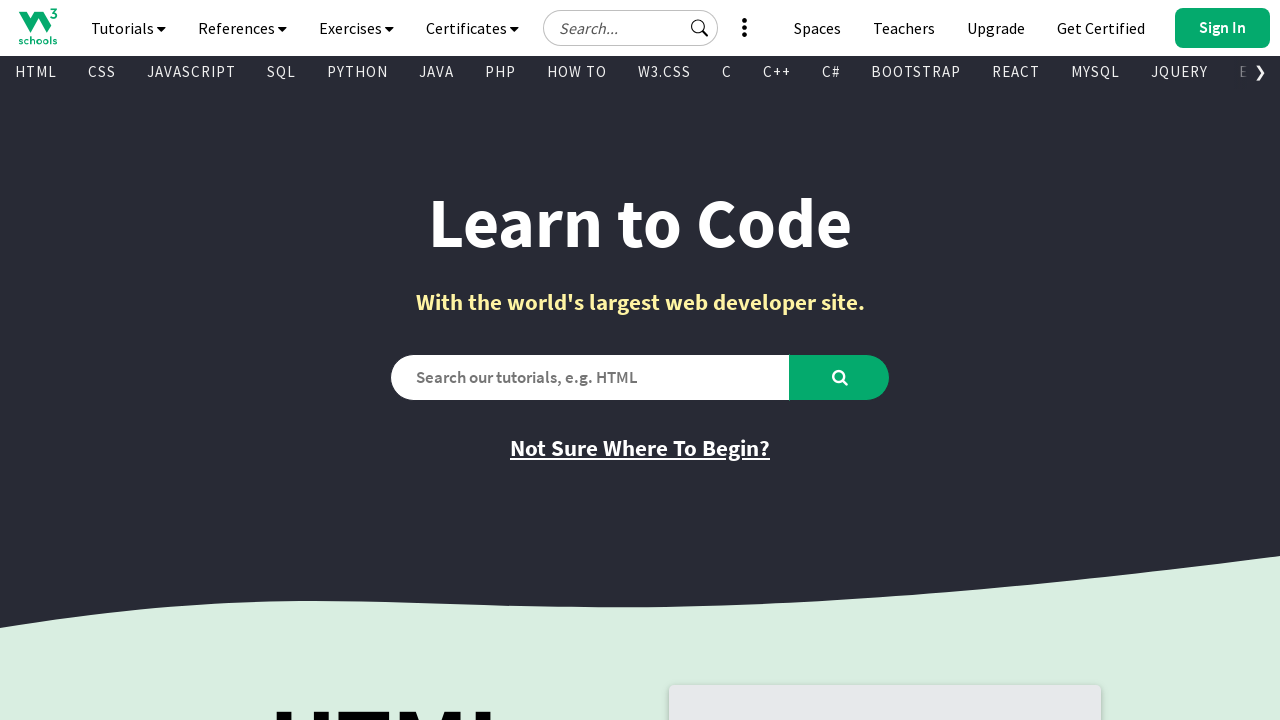

Found visible link: 
        
          SVG
        
      
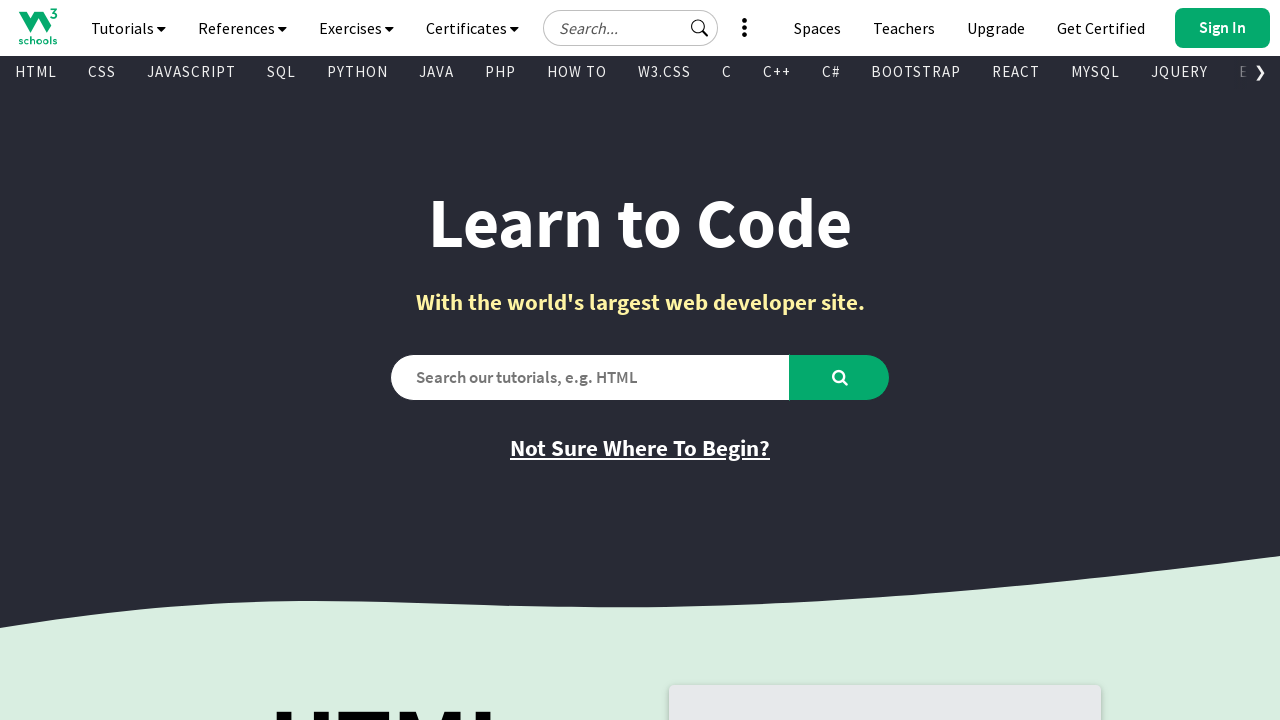

Found visible link: 
        
          Canvas
        
      
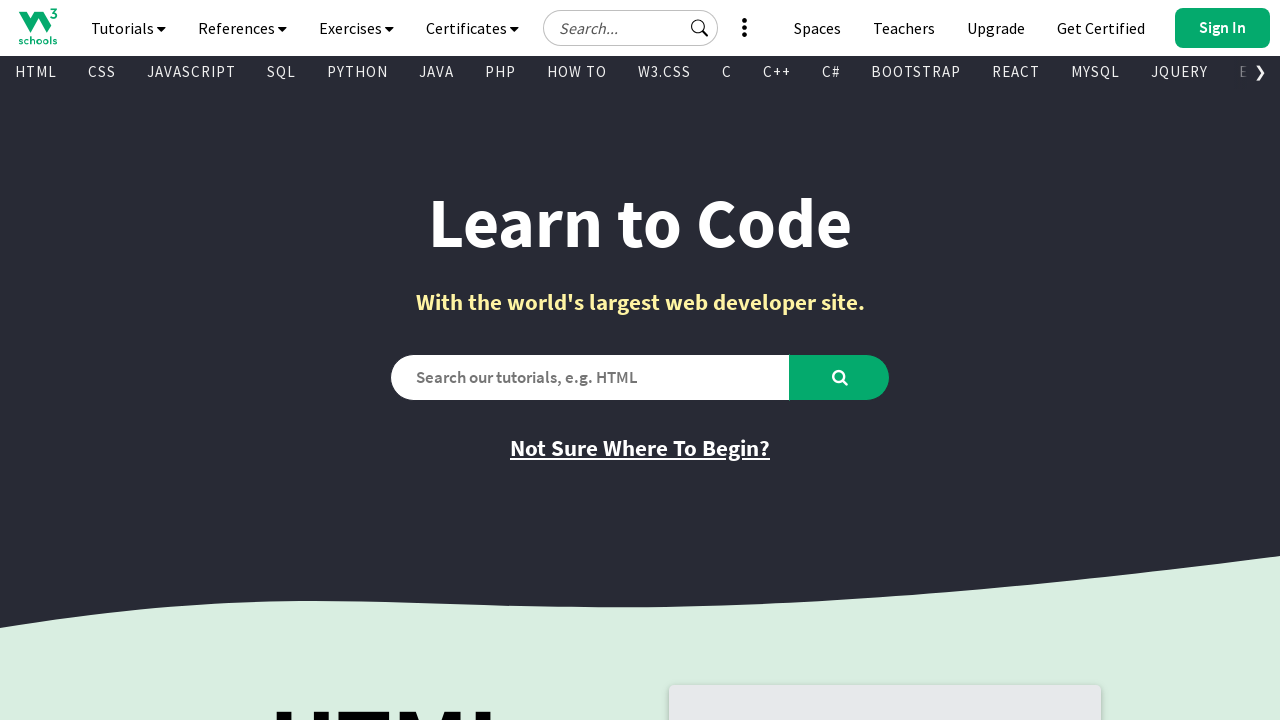

Found visible link: 
        
          Raspberry Pi
        
      
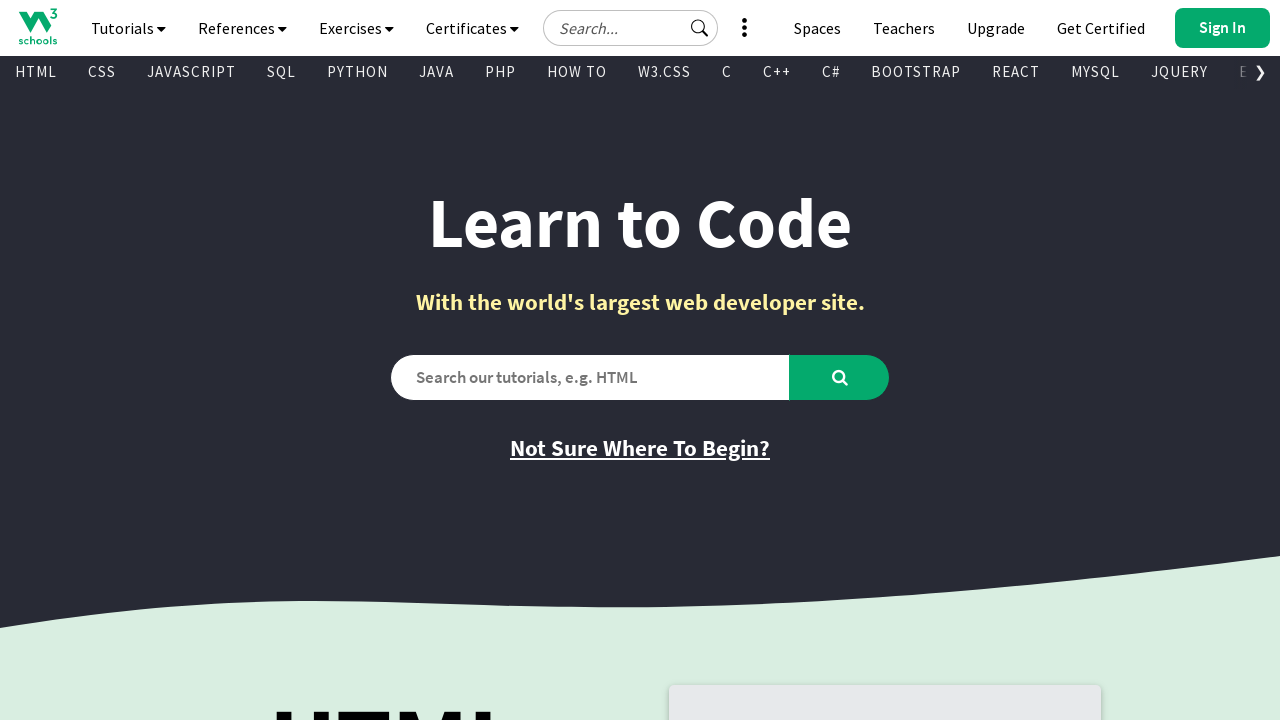

Found visible link: 
        
          Cyber Security
        
      
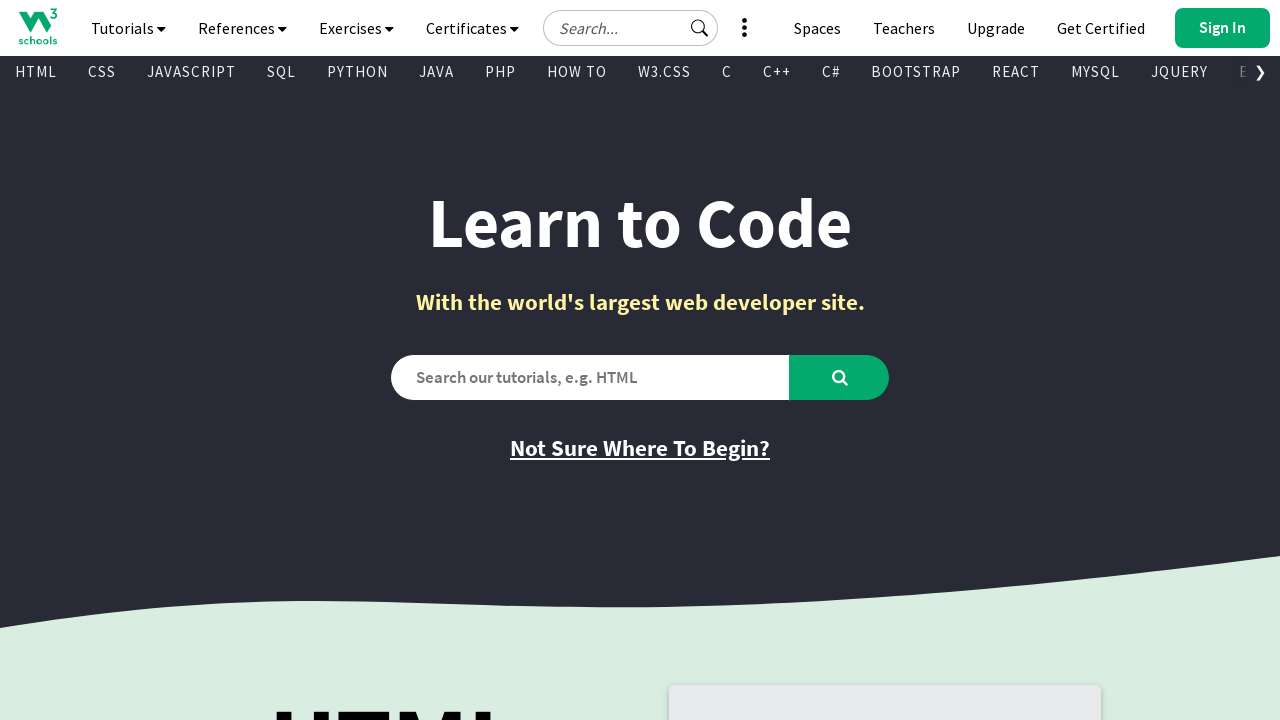

Found visible link: 
        
          Colors
        
      
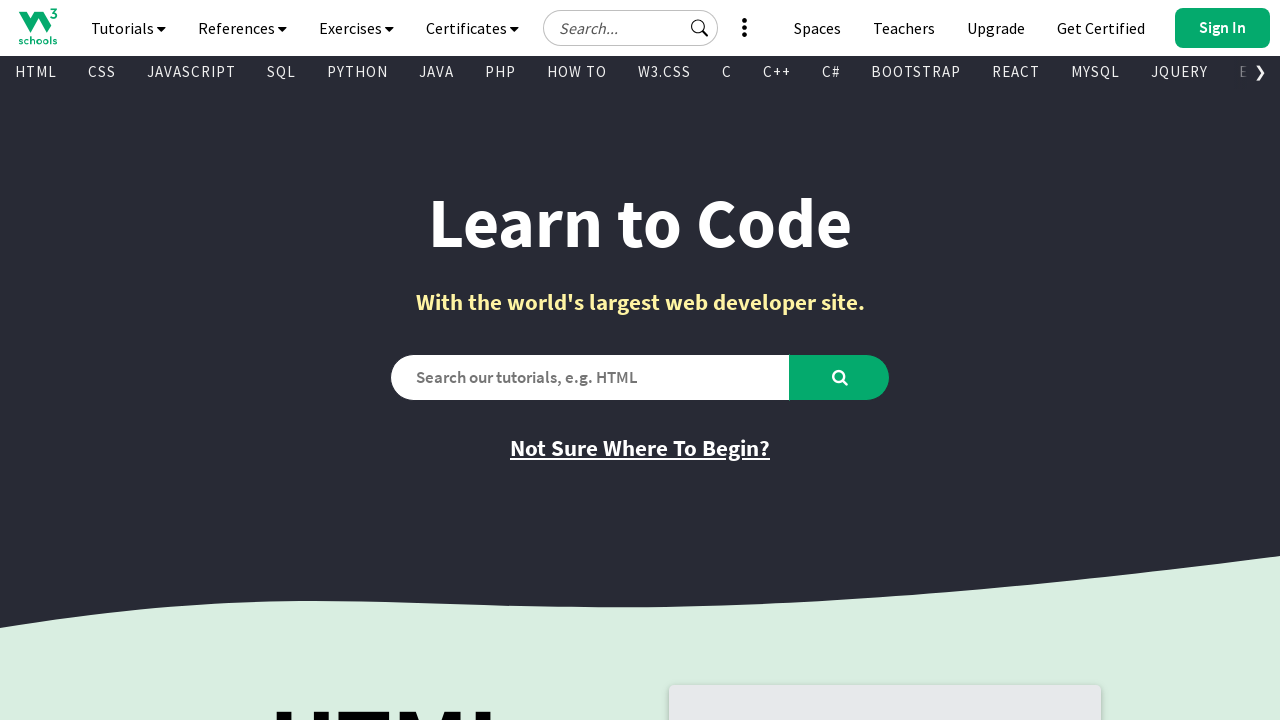

Found visible link: 
        
          Git
        
      
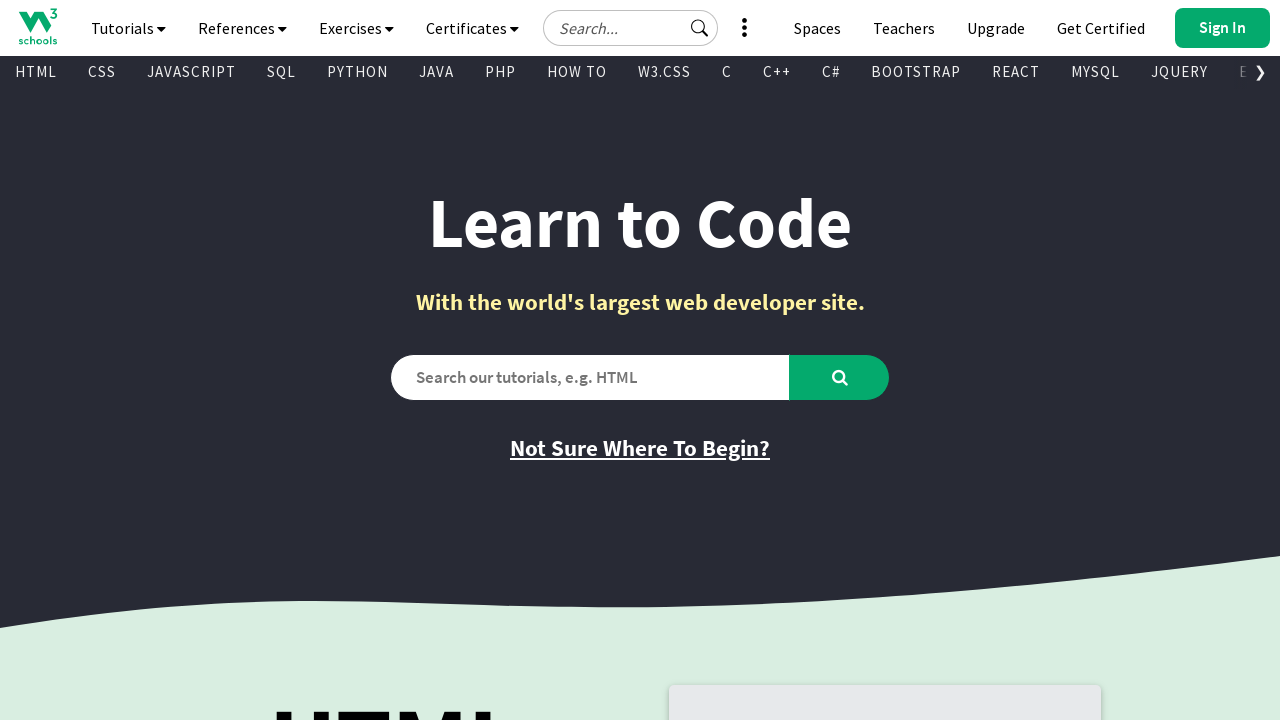

Found visible link: 
        
          Matplotlib
        
      
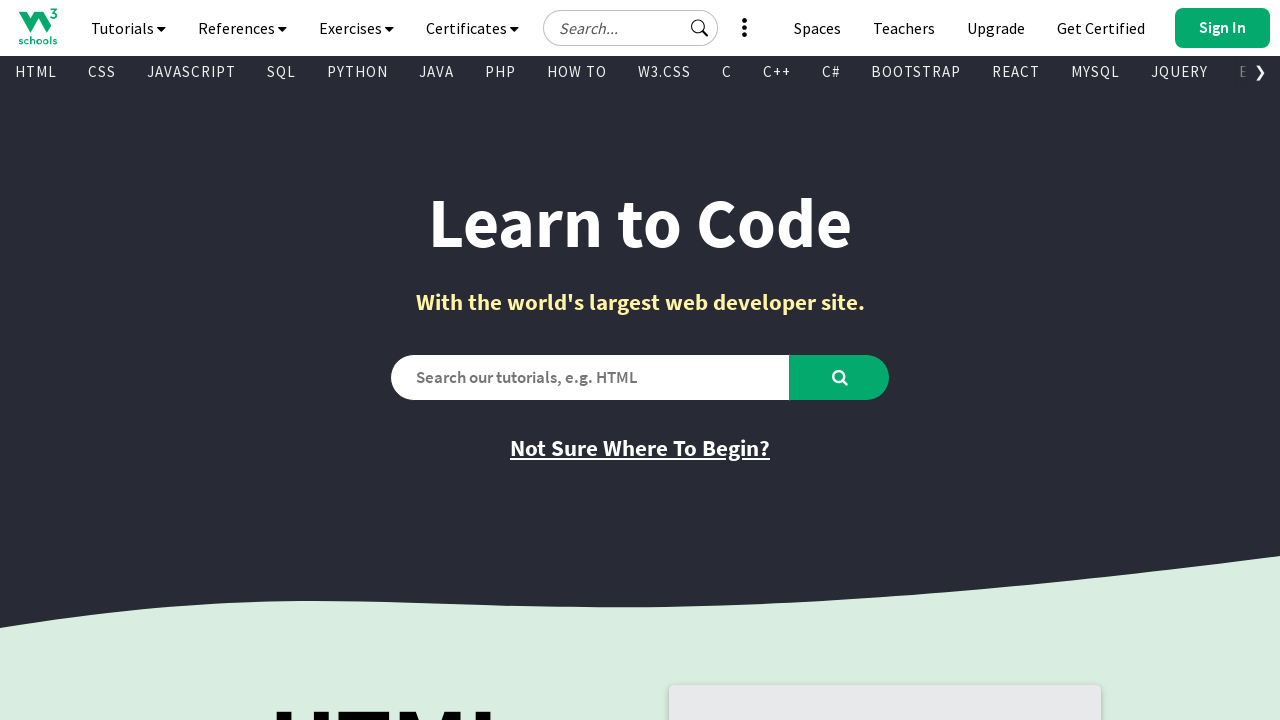

Found visible link: 
        
          NumPy
        
      
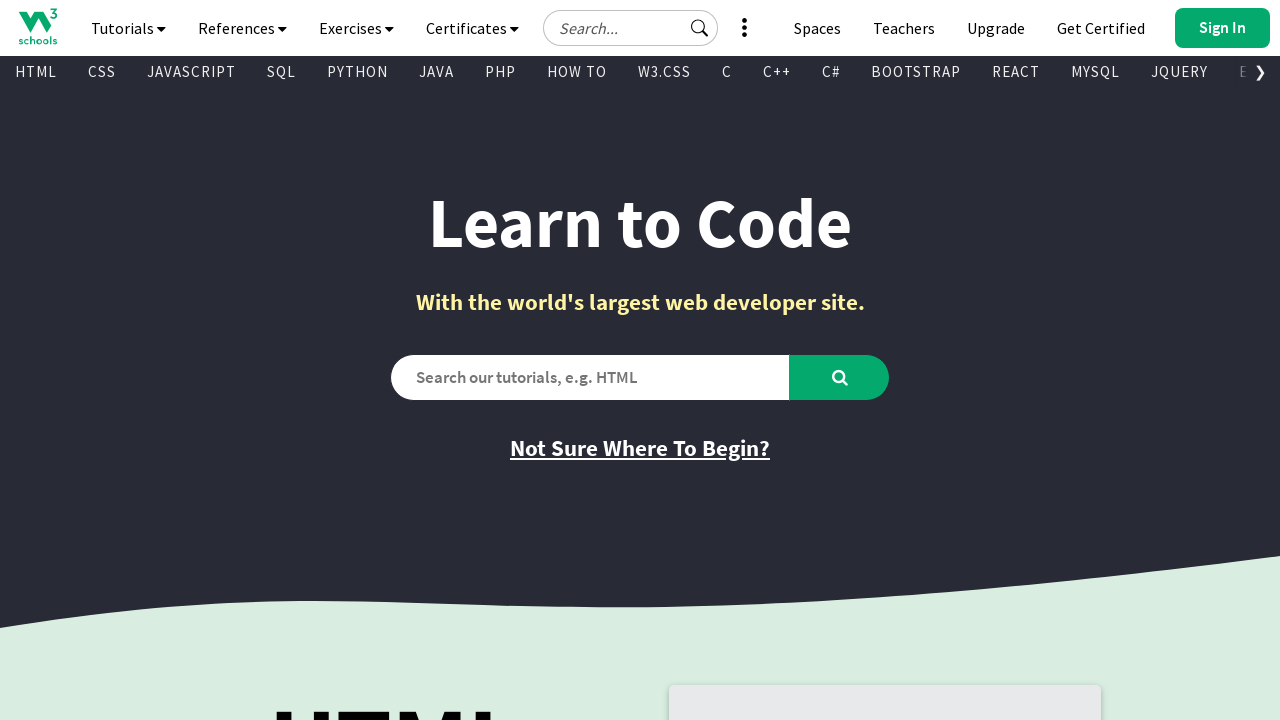

Found visible link: 
        
          Pandas
        
      
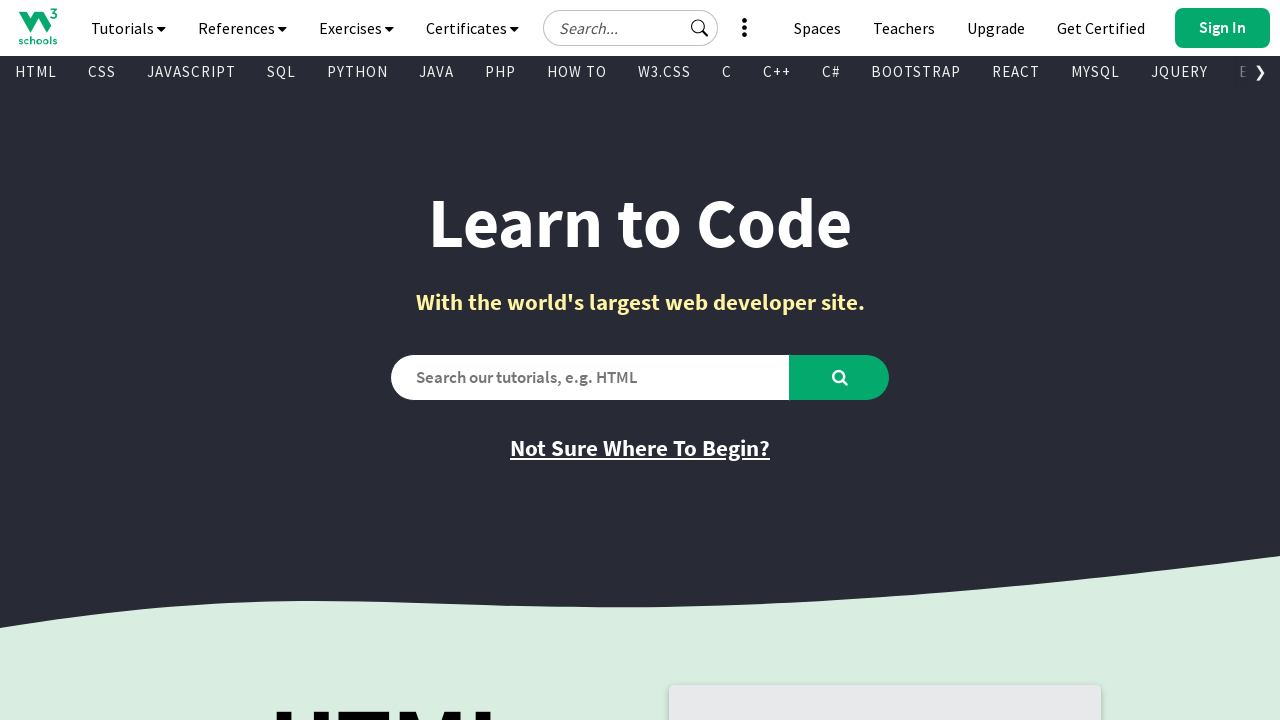

Found visible link: 
        
          SciPy
        
      
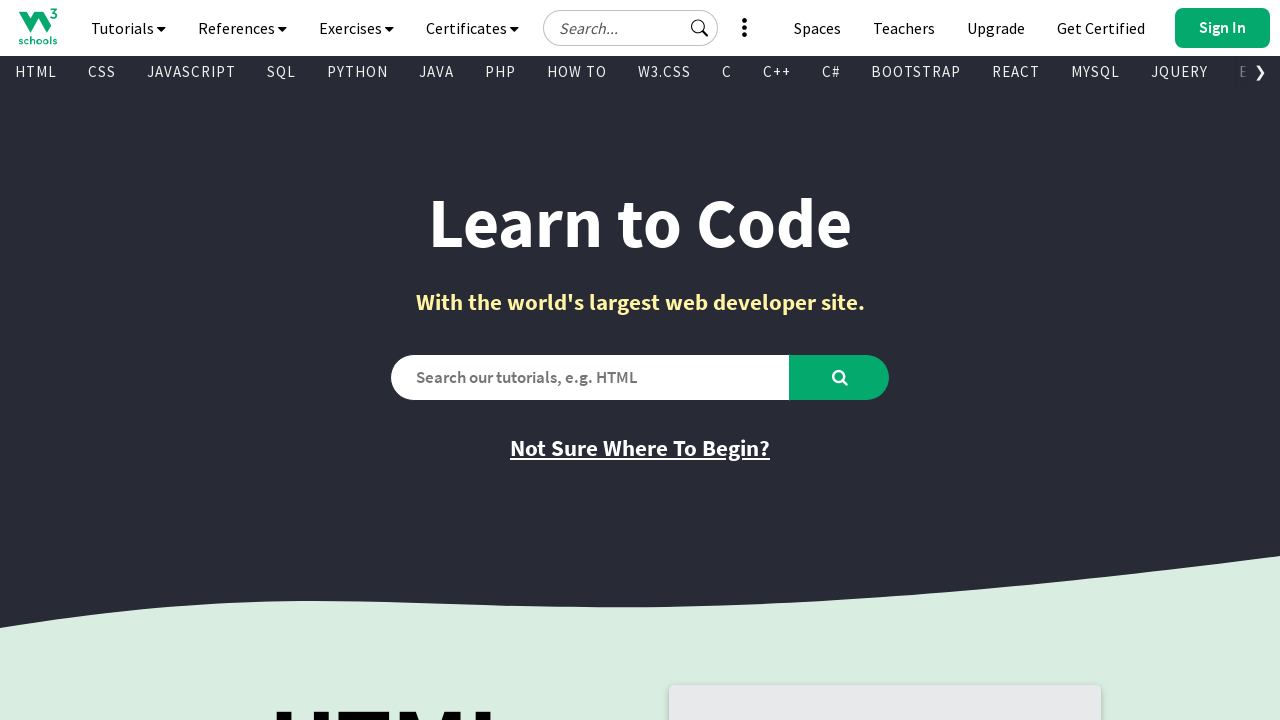

Found visible link: 
        
          ASP
        
      
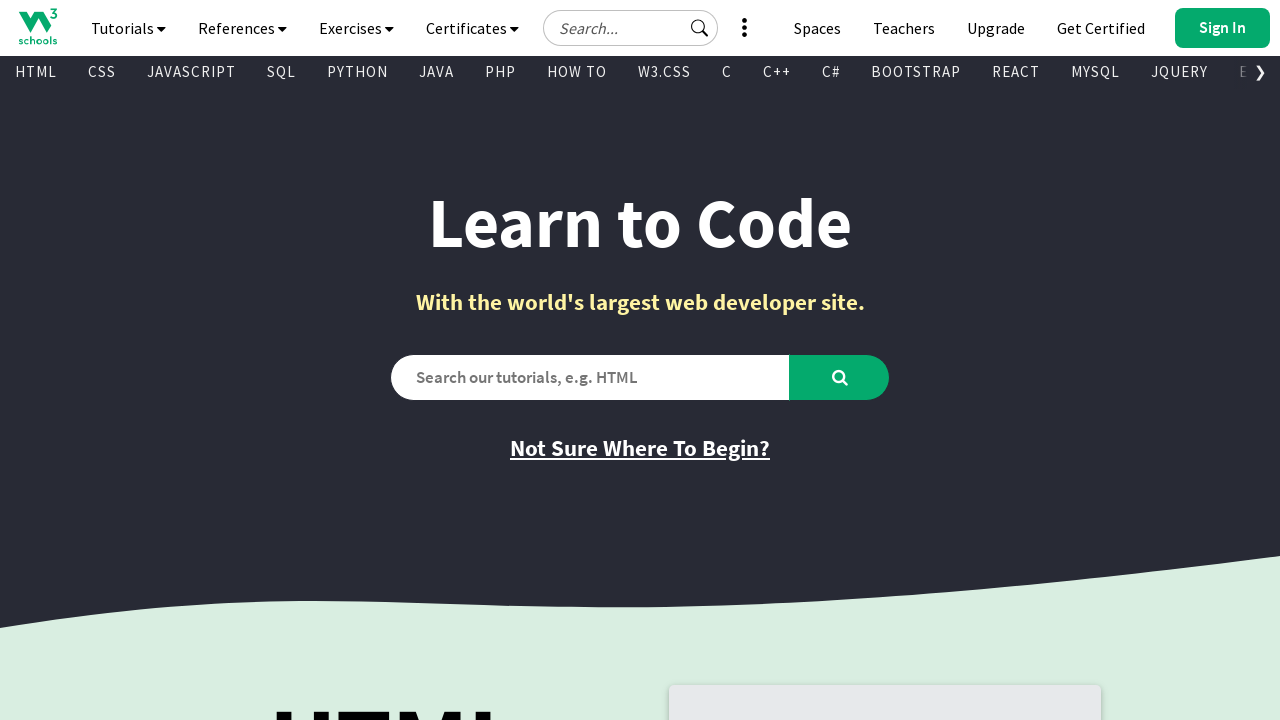

Found visible link: 
        
          AngularJS
        
      
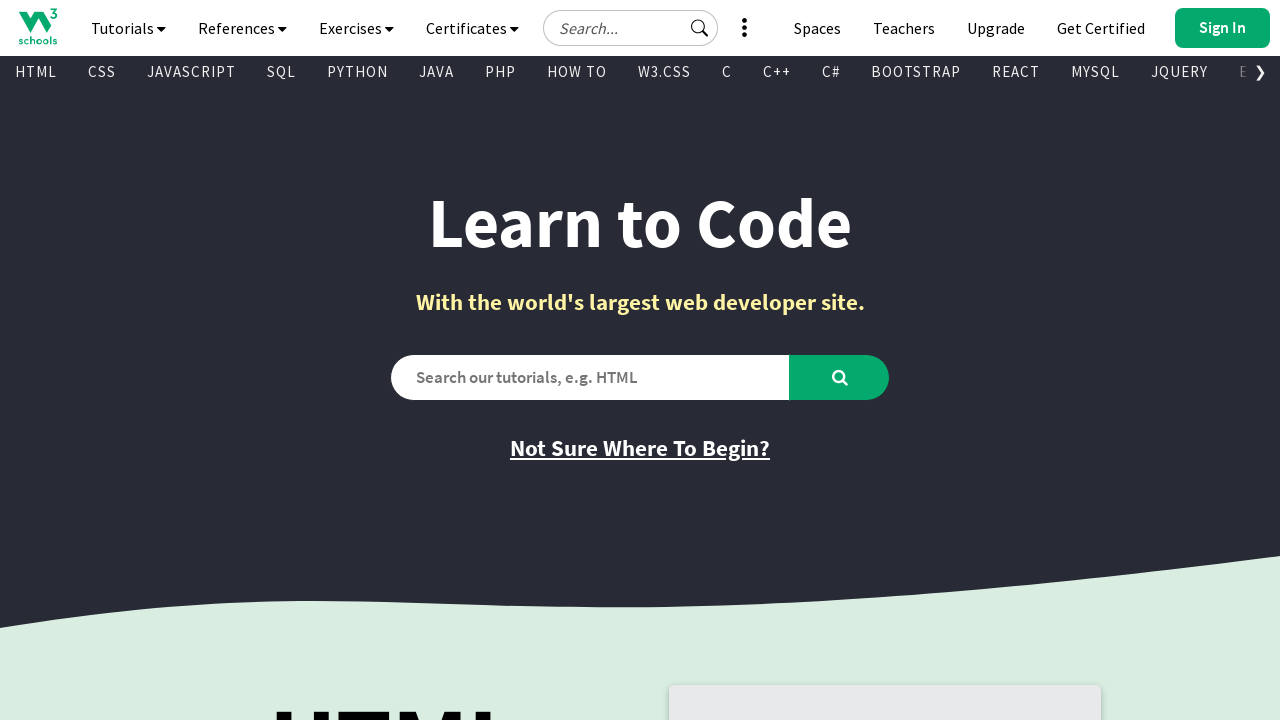

Found visible link: 
        
          AppML
        
      
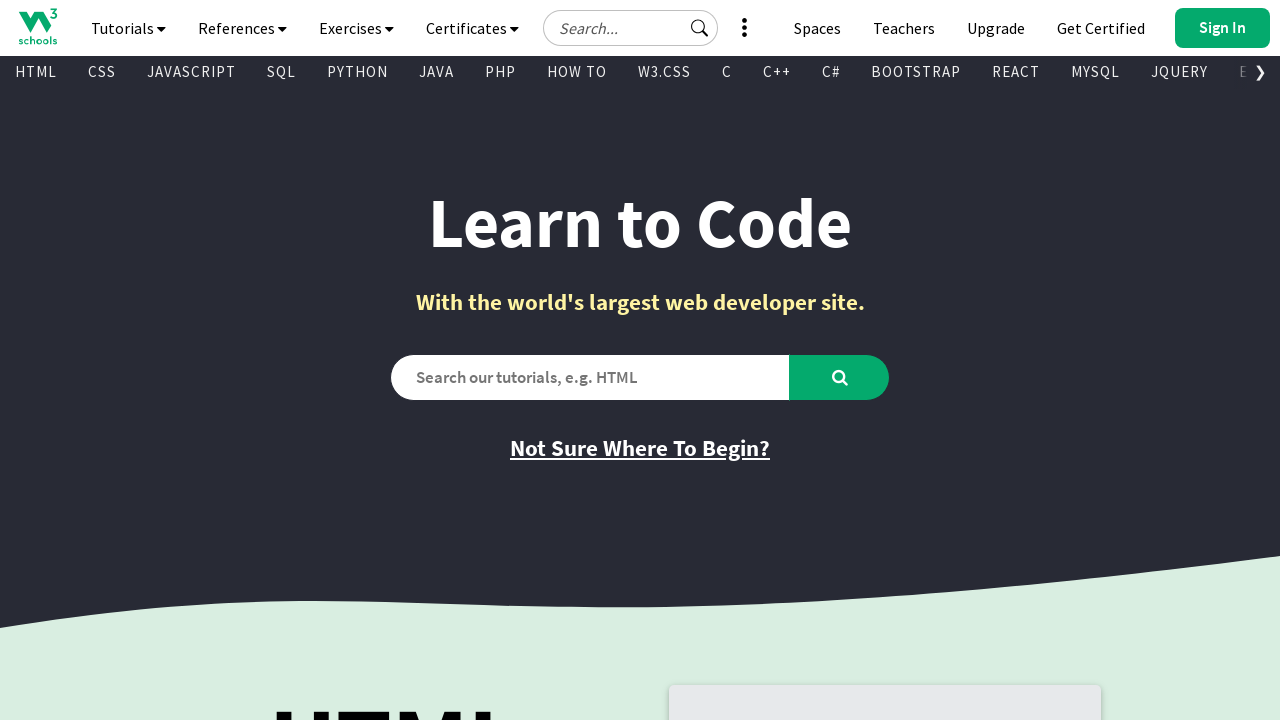

Found visible link: 
        
          Go
        
      
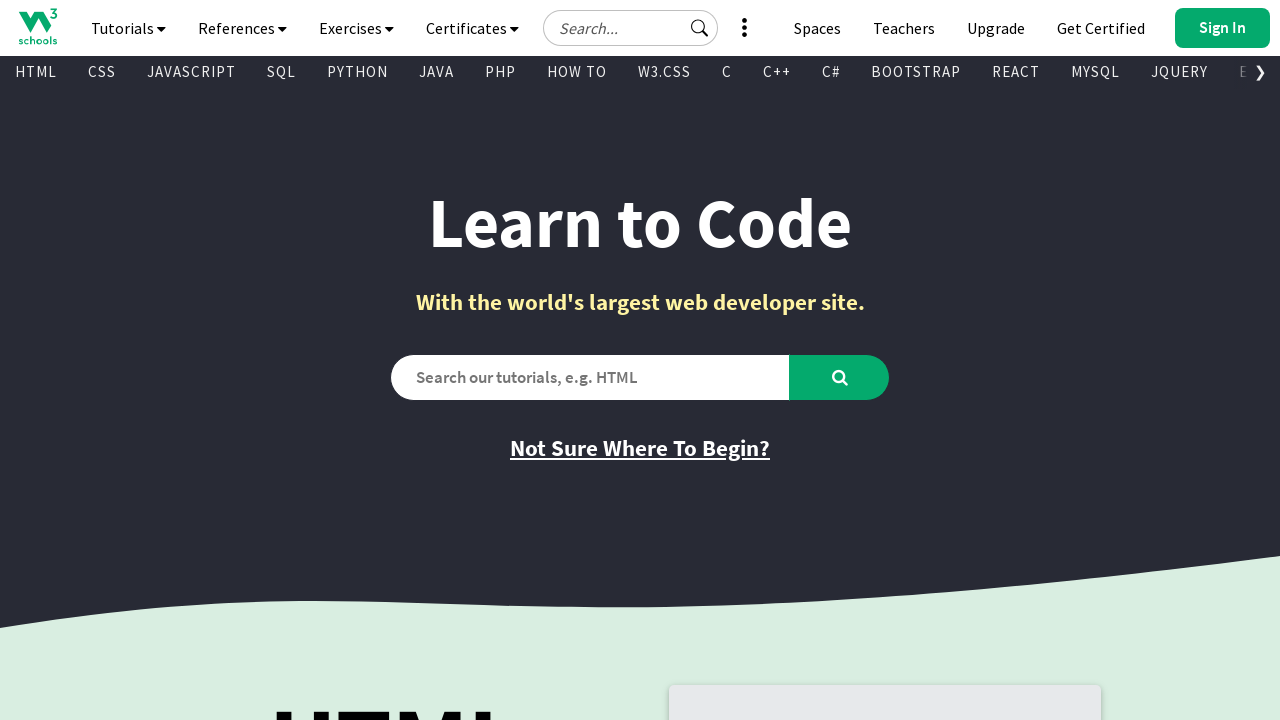

Found visible link: 
        
          TypeScript
        
      
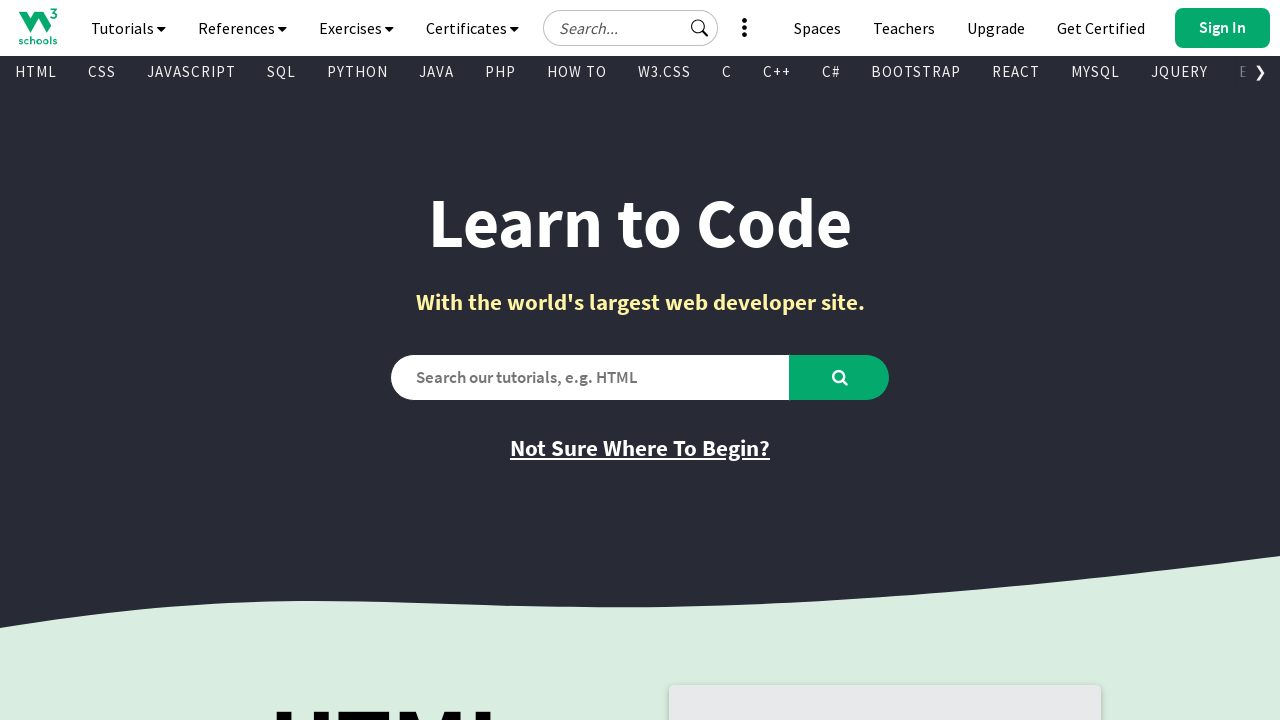

Found visible link: 
        
          Django
        
      
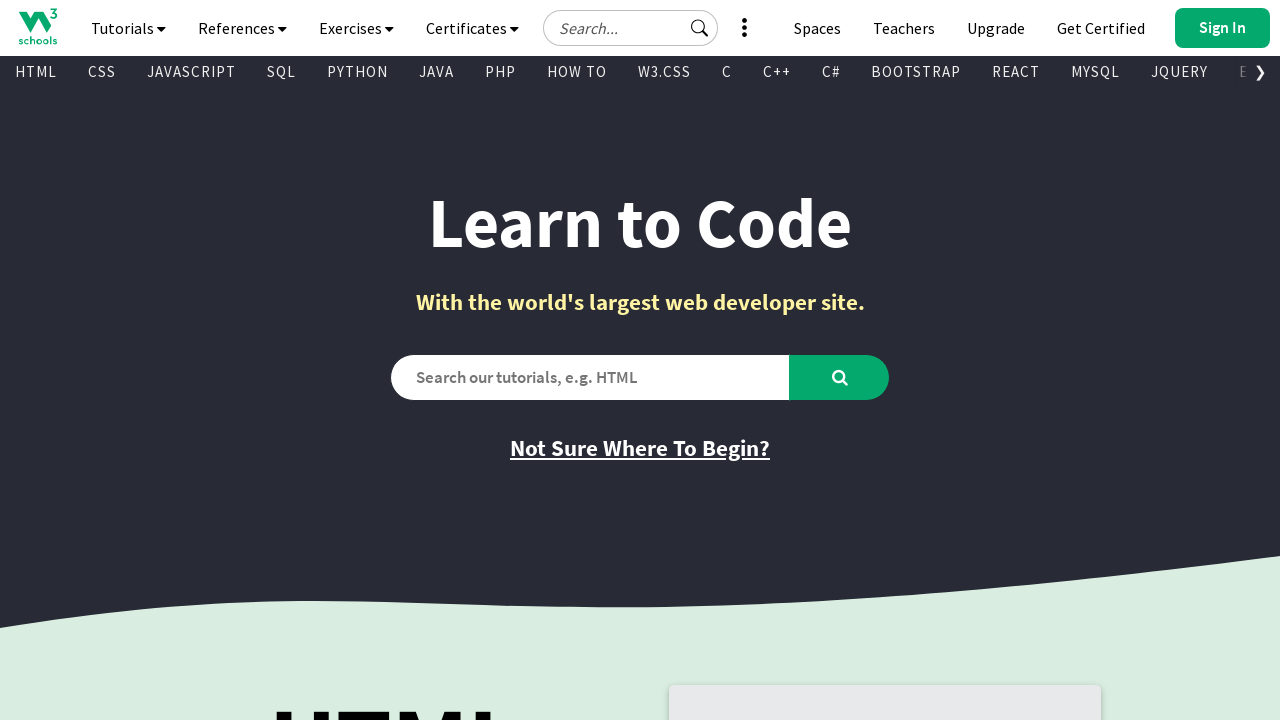

Found visible link: 
        
          MongoDB
        
      
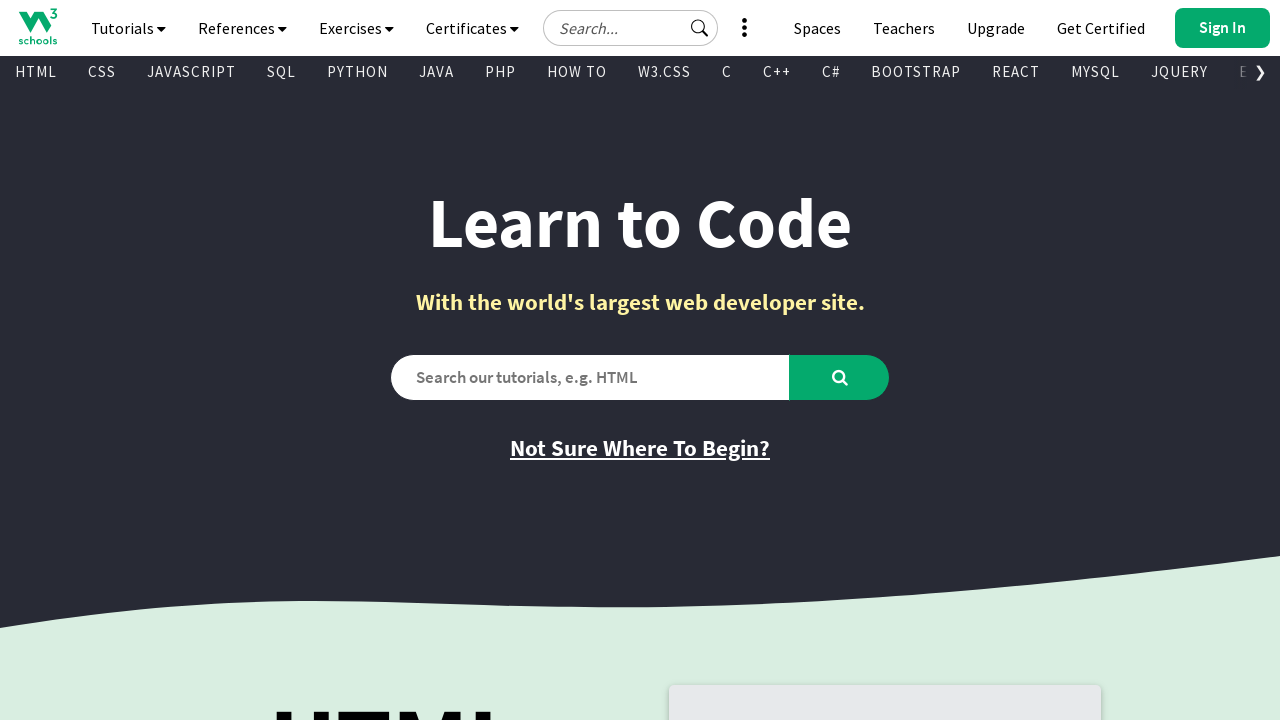

Found visible link: 
        
          Statistics
        
      
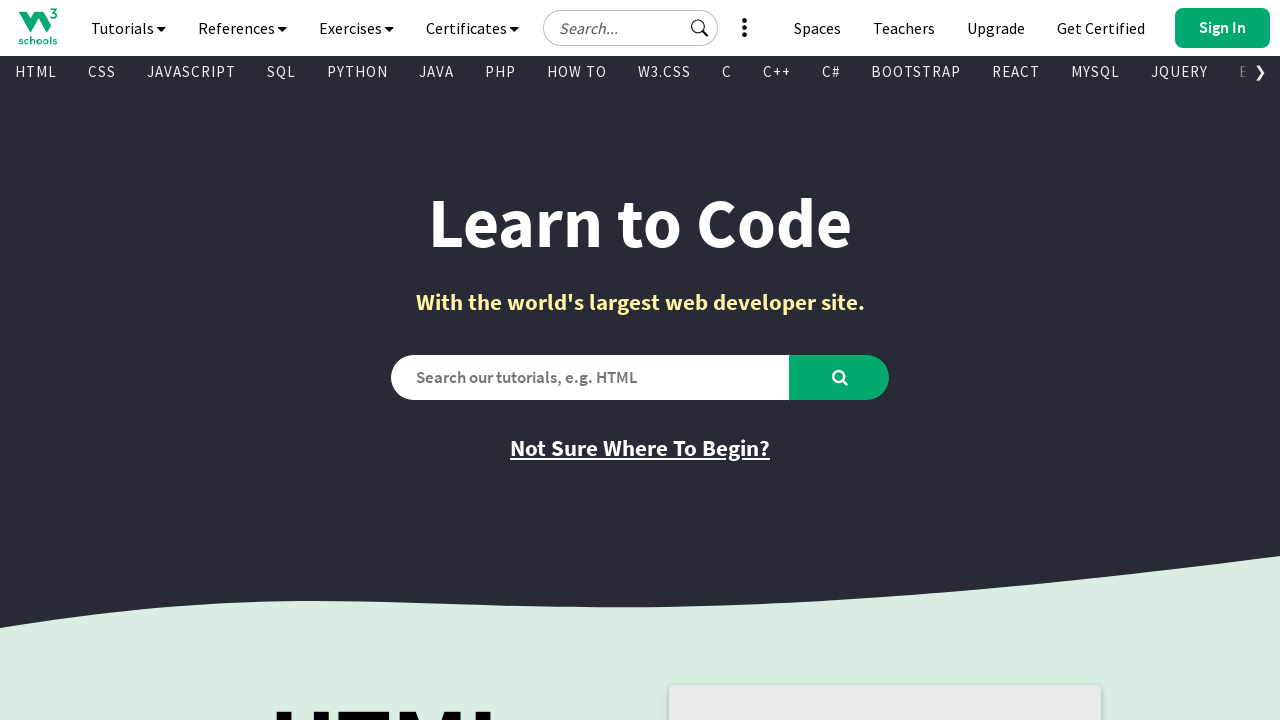

Found visible link: 
        
          Data Science
        
      
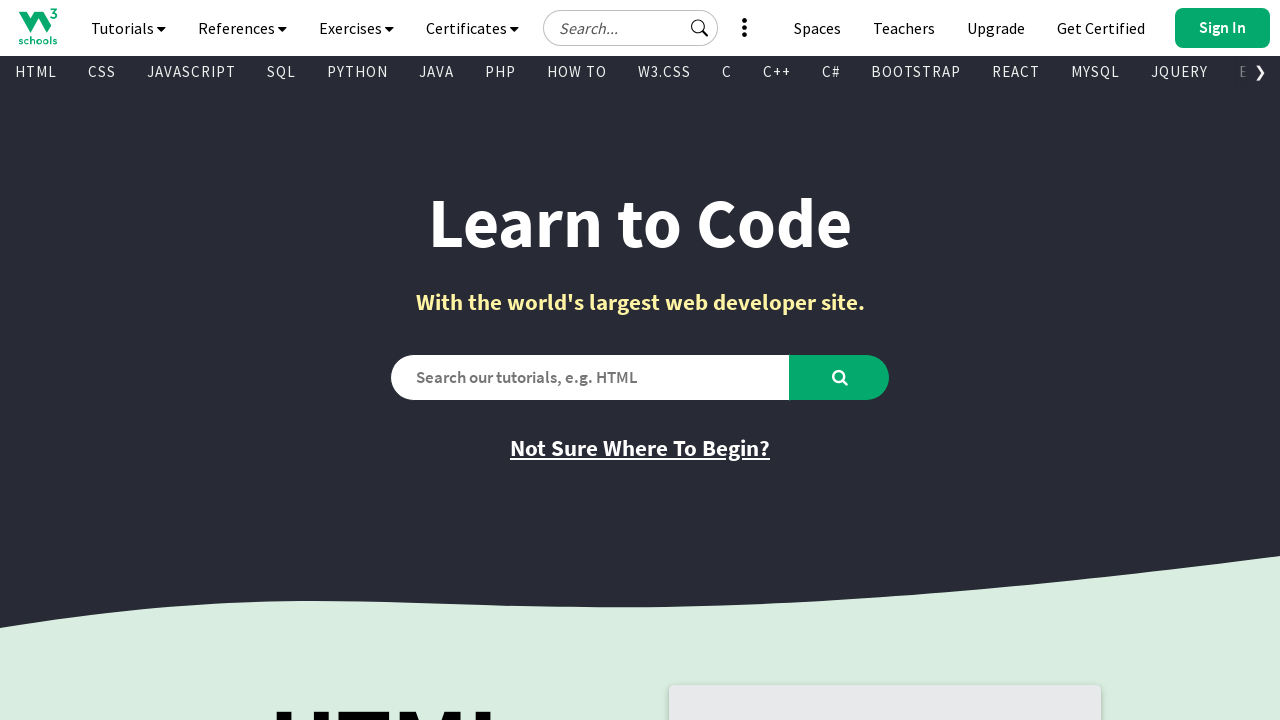

Found visible link: 
        
          PostgreSQL
        
      
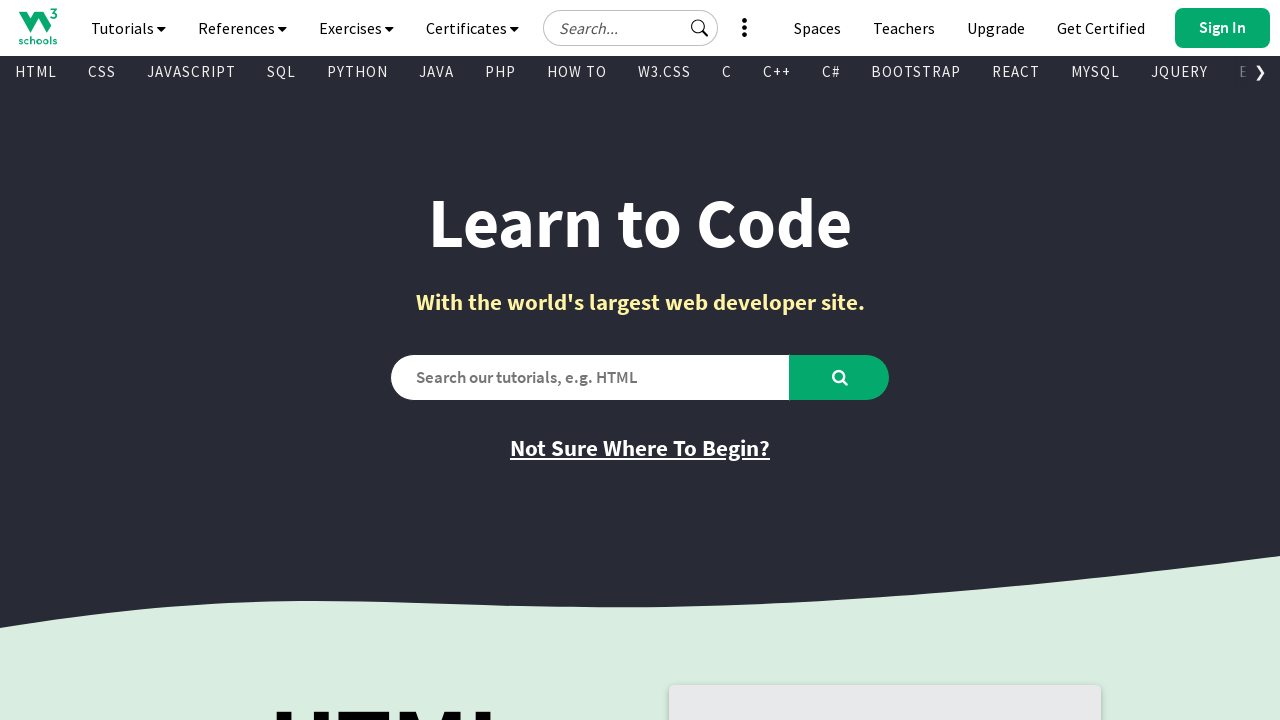

Found visible link: 
        
          HowTo
        
      
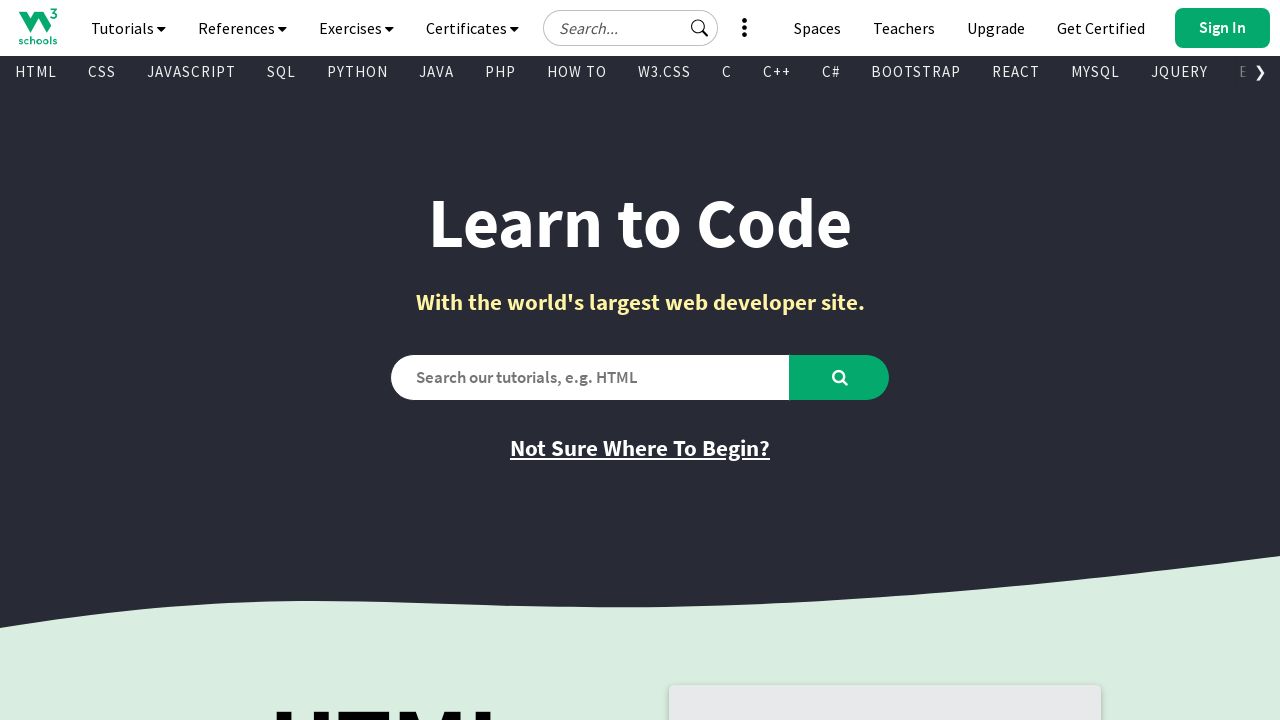

Found visible link: 
        
          Rust
        
      
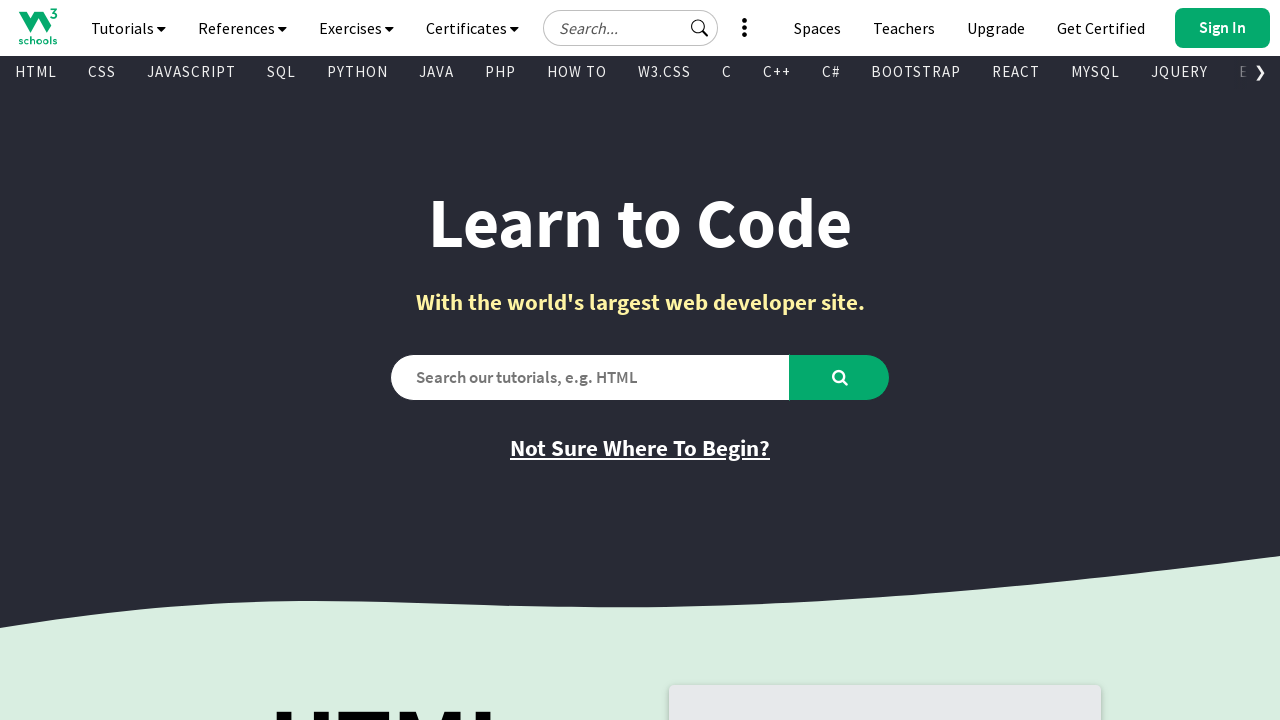

Found visible link: 
        
          Spaces
        
      
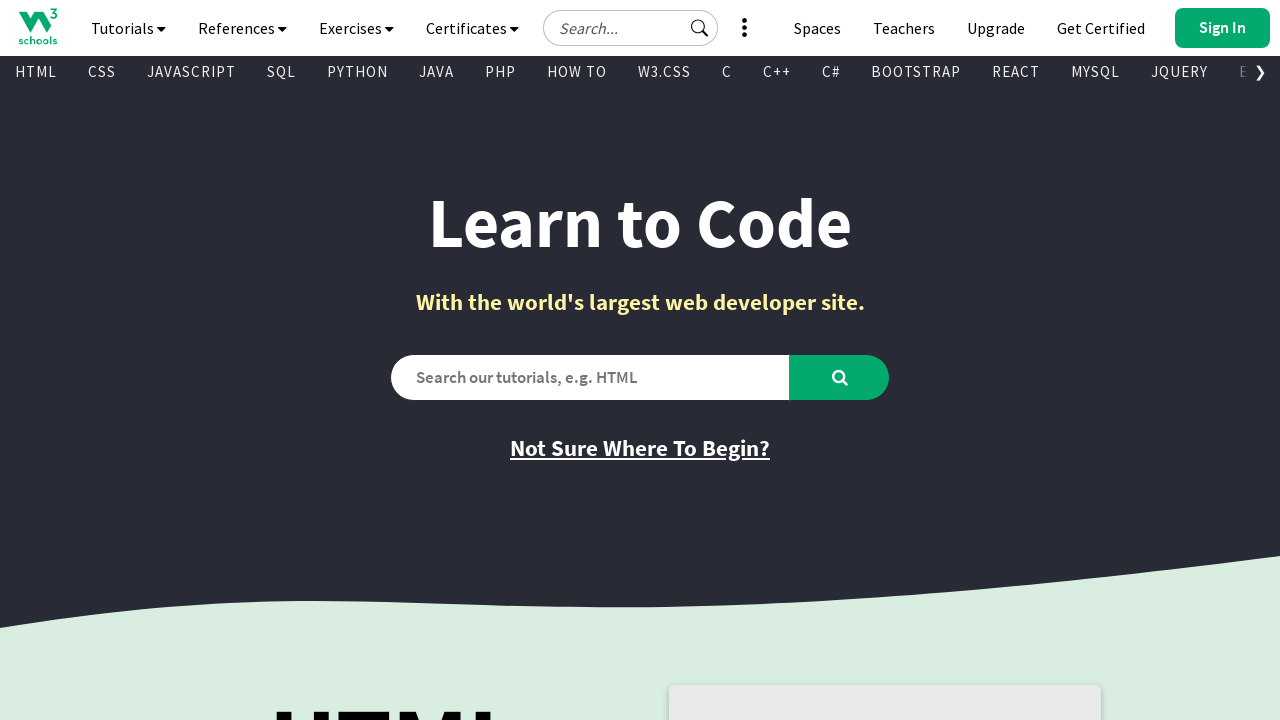

Found visible link: 
        
          Typing Speed
        
      
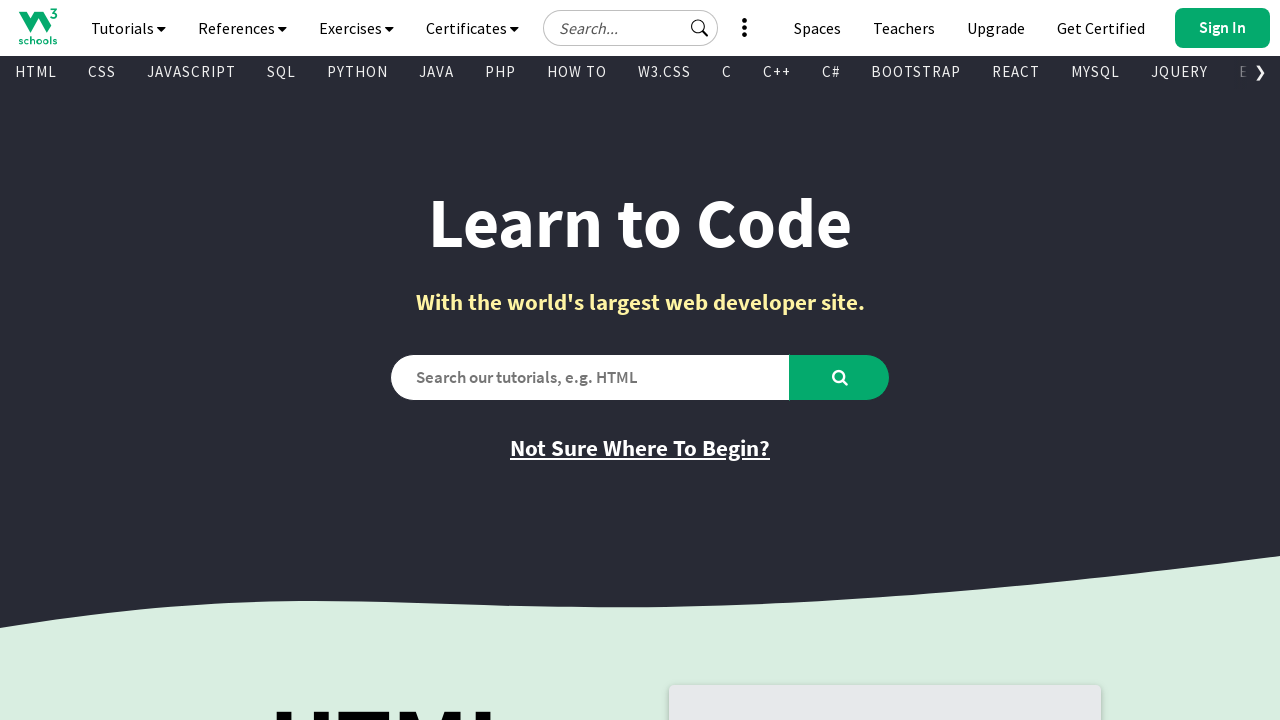

Found visible link: 
        
          Excel
        
      
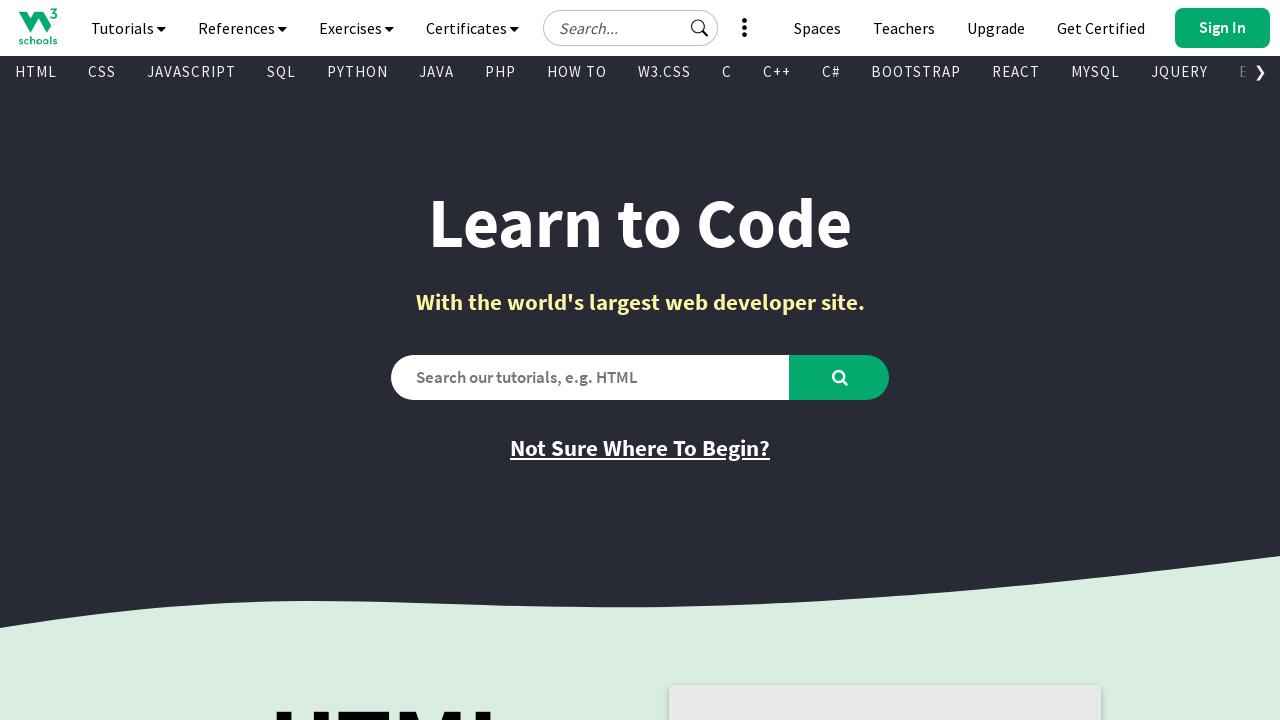

Found visible link: 
        
          DSA - Data Structures and Algorithms
        
      
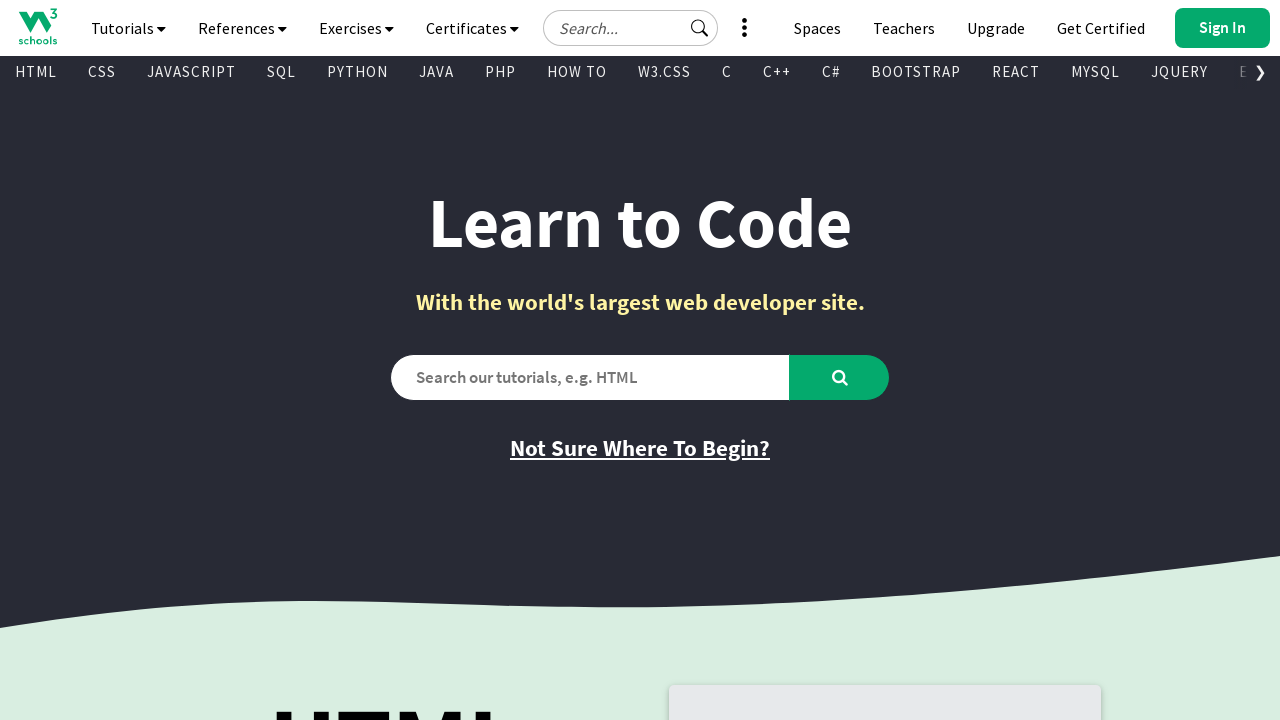

Found visible link: 
        
          Machine Learning
        
      
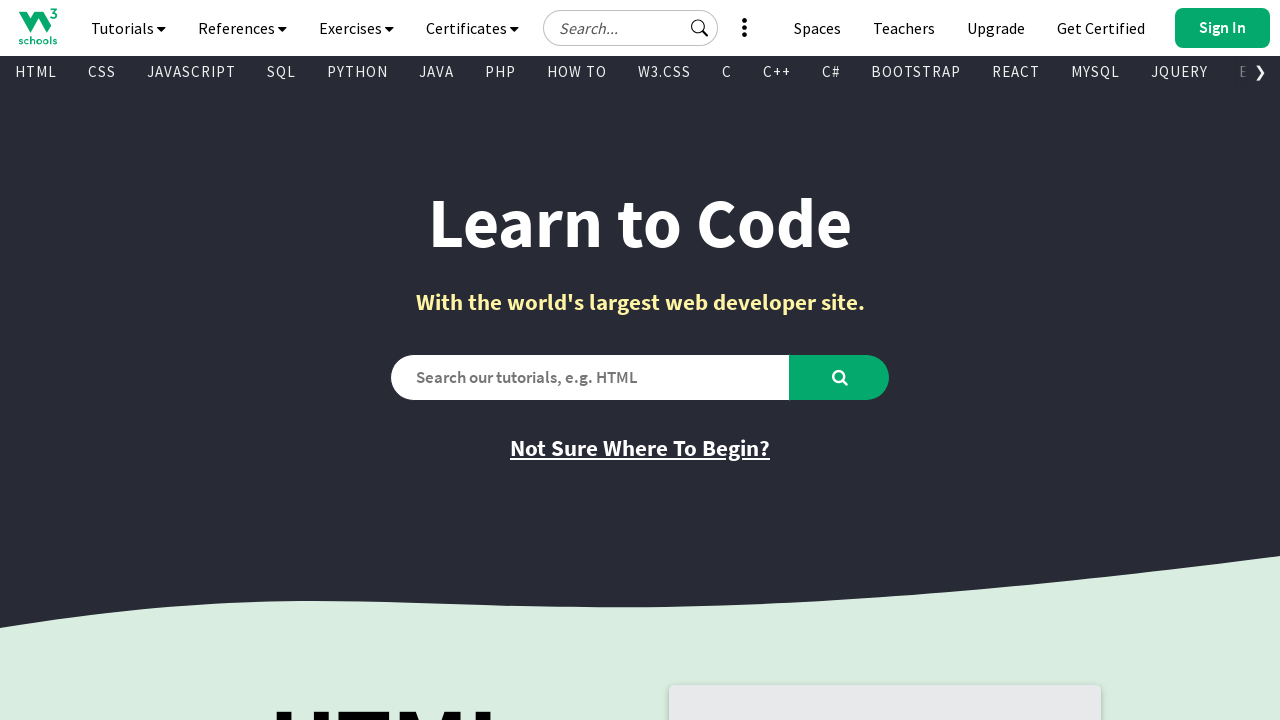

Found visible link: 
        
          Artificial Intelligence
        
      
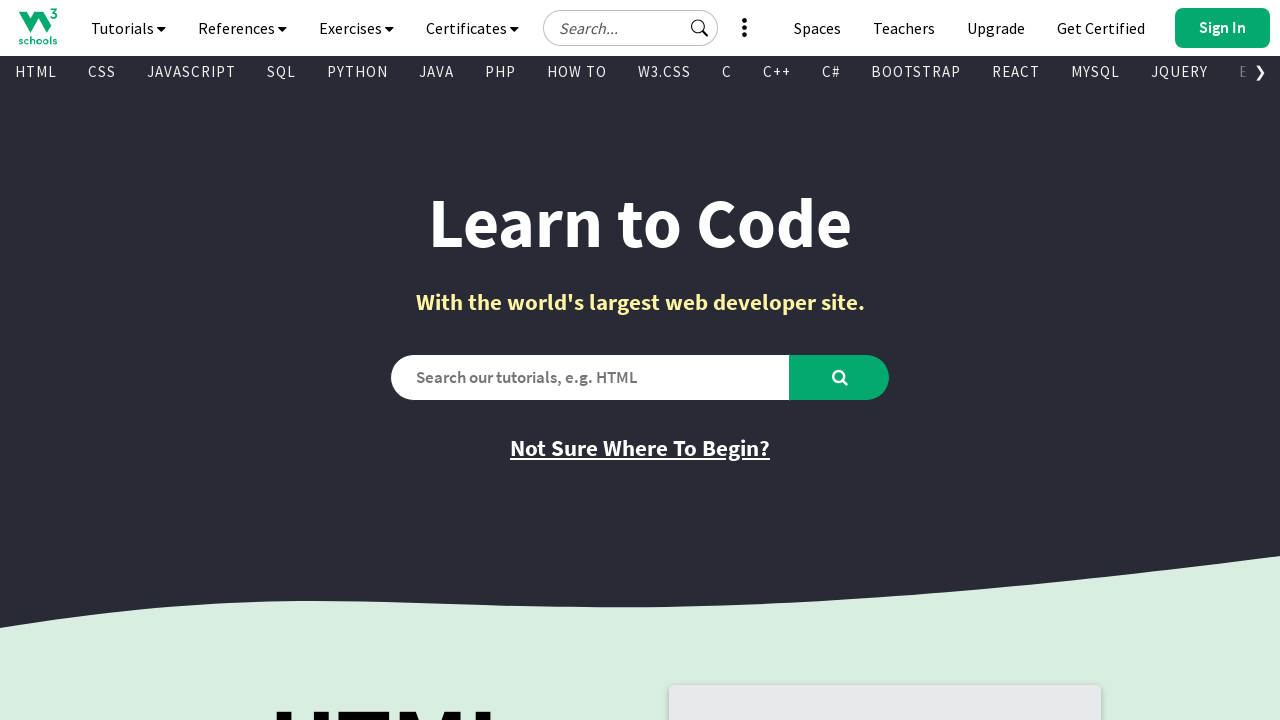

Found visible link: 
        
          Introduction to Programming
        
      
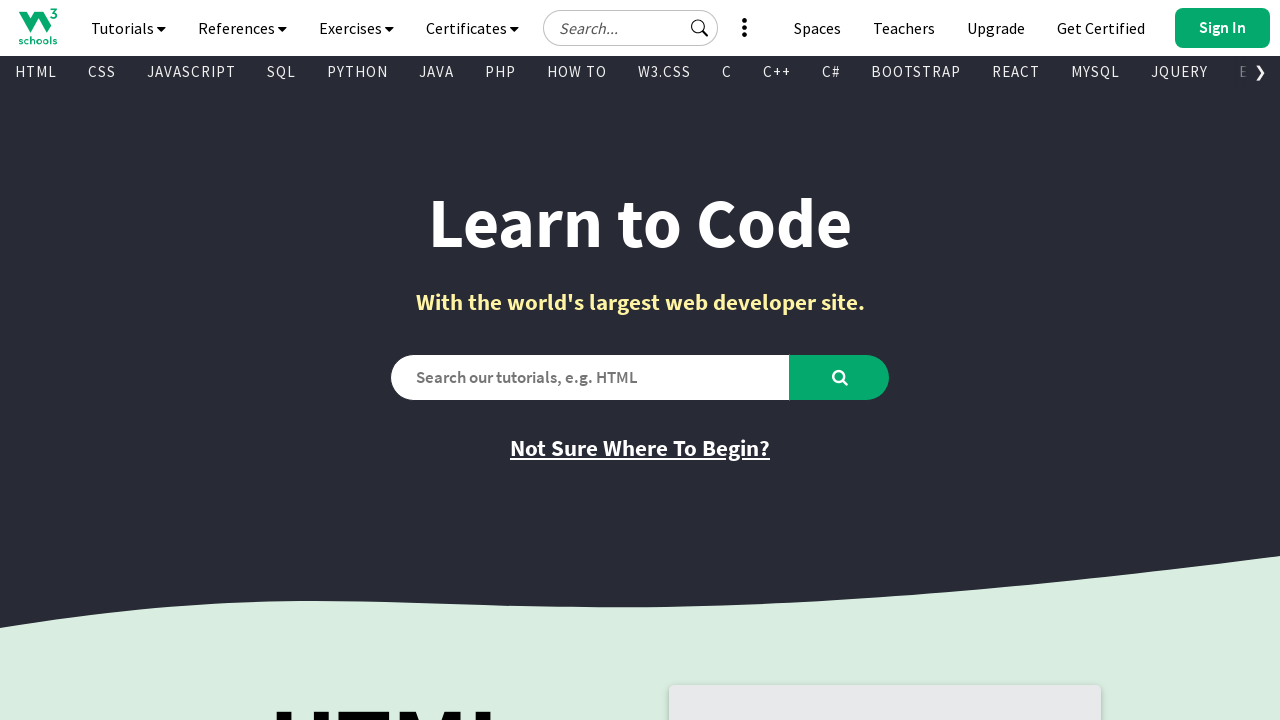

Found visible link: 
        
          Bash
        
      
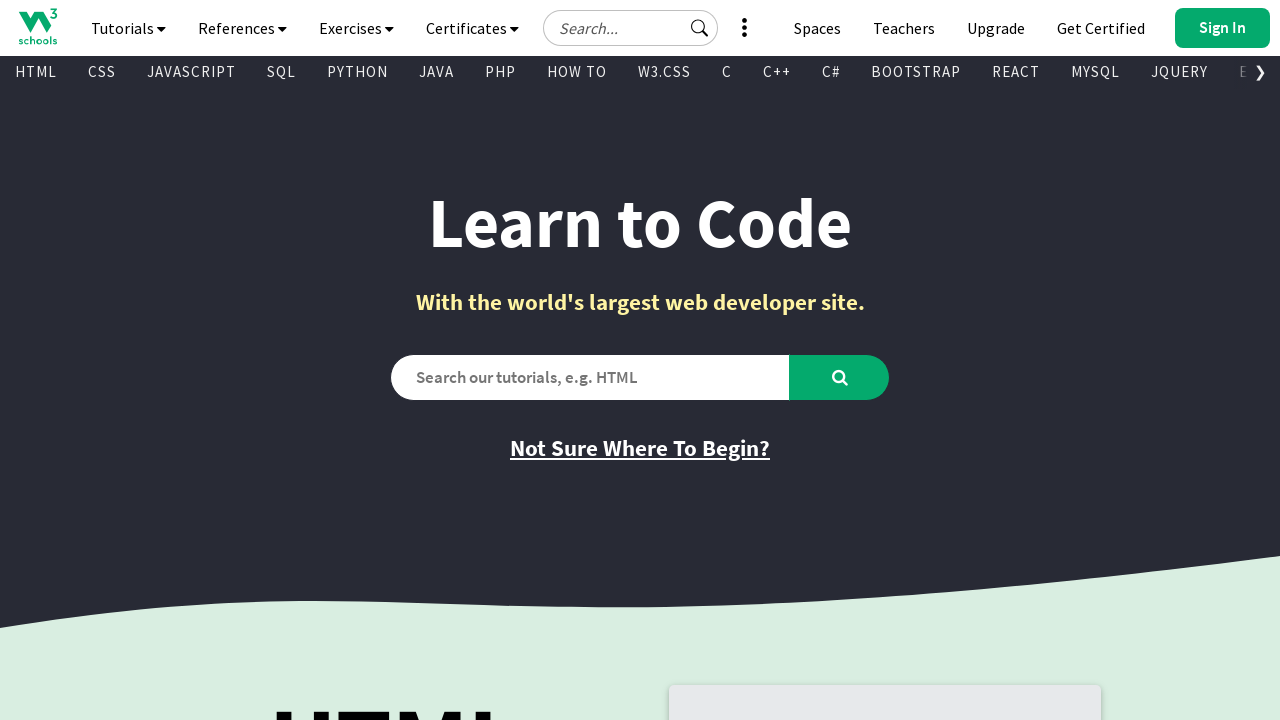

Found visible link: 
        
          Swift
        
      
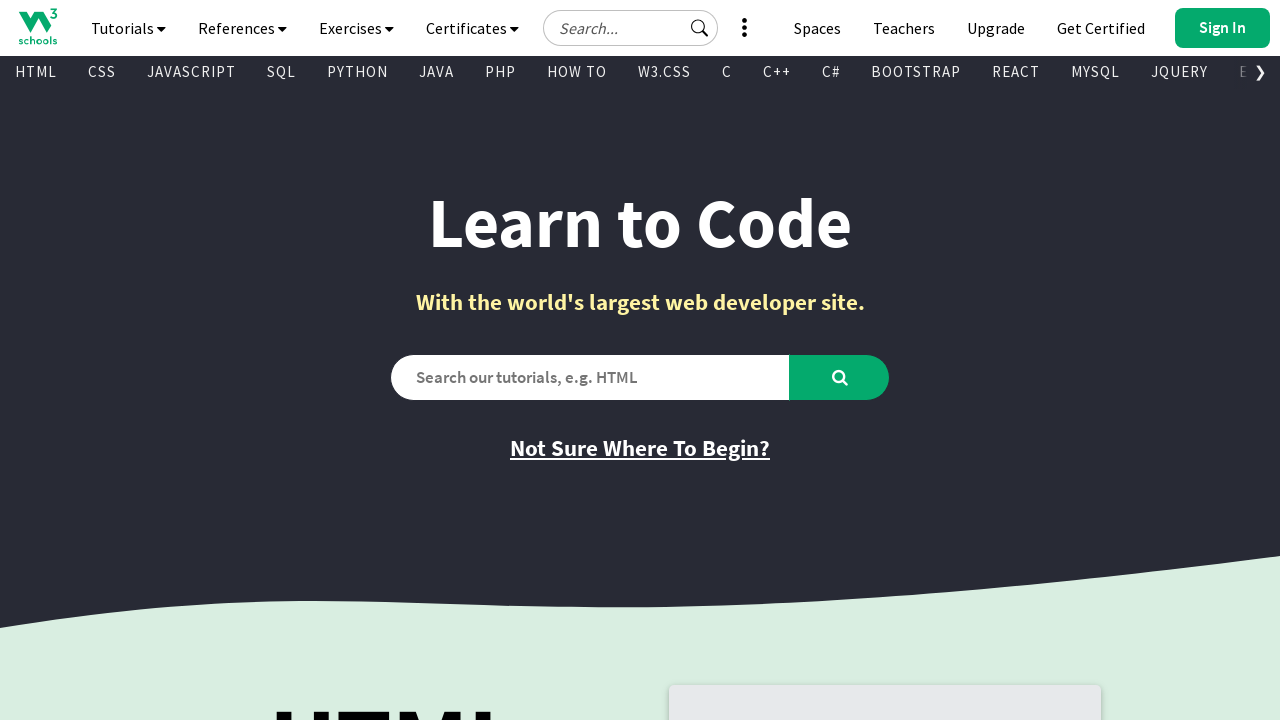

Found visible link: 
        
          Angular
        
      
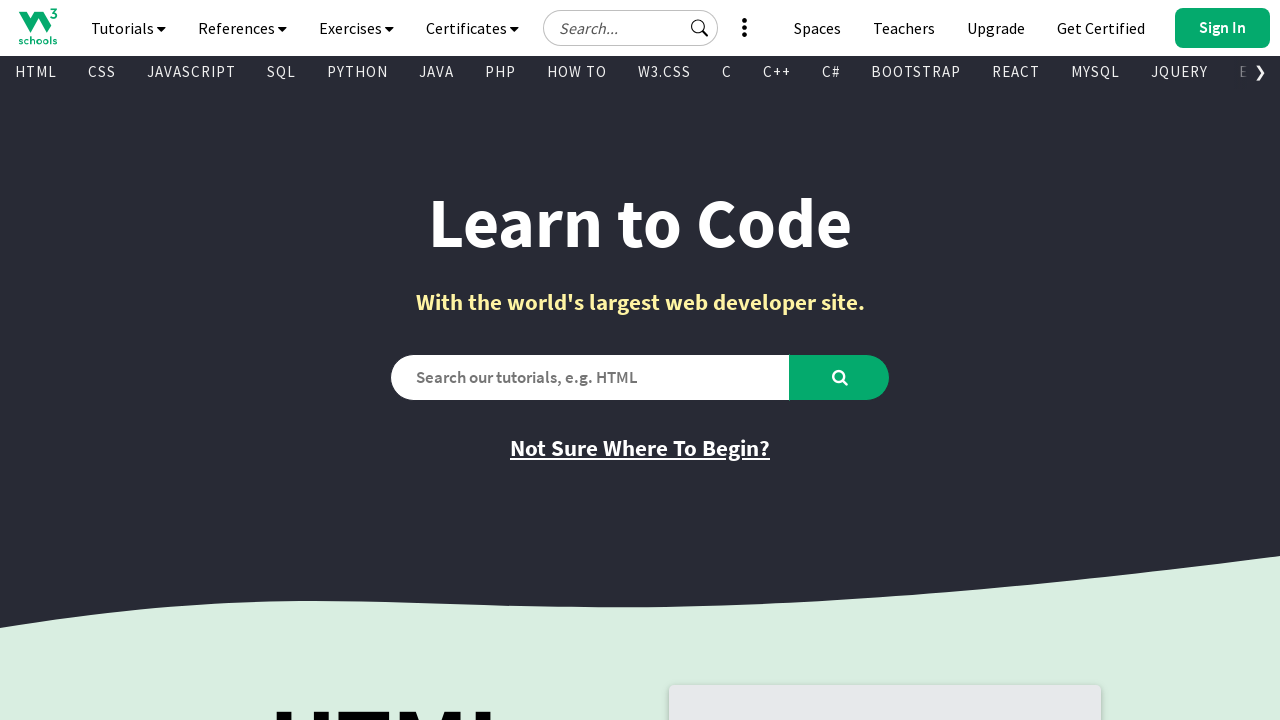

Found visible link: Sign Up
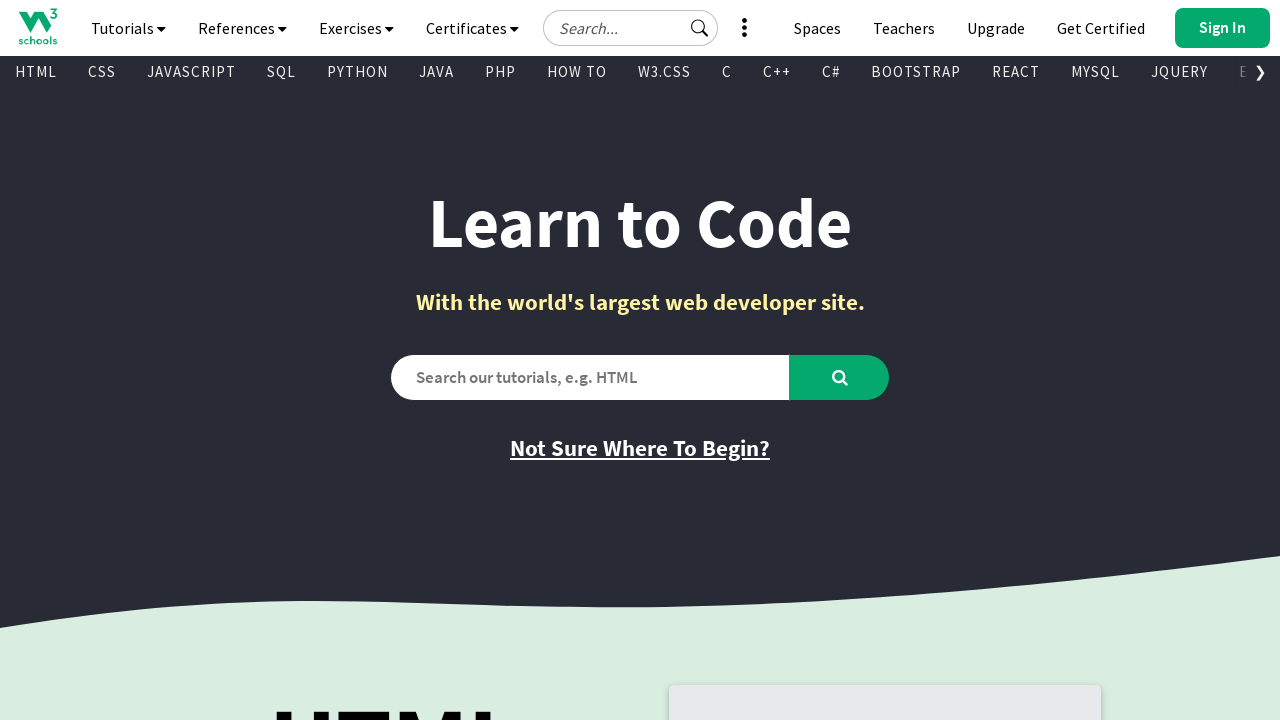

Found visible link: Try Frontend Editor (HTML/CSS/JS)
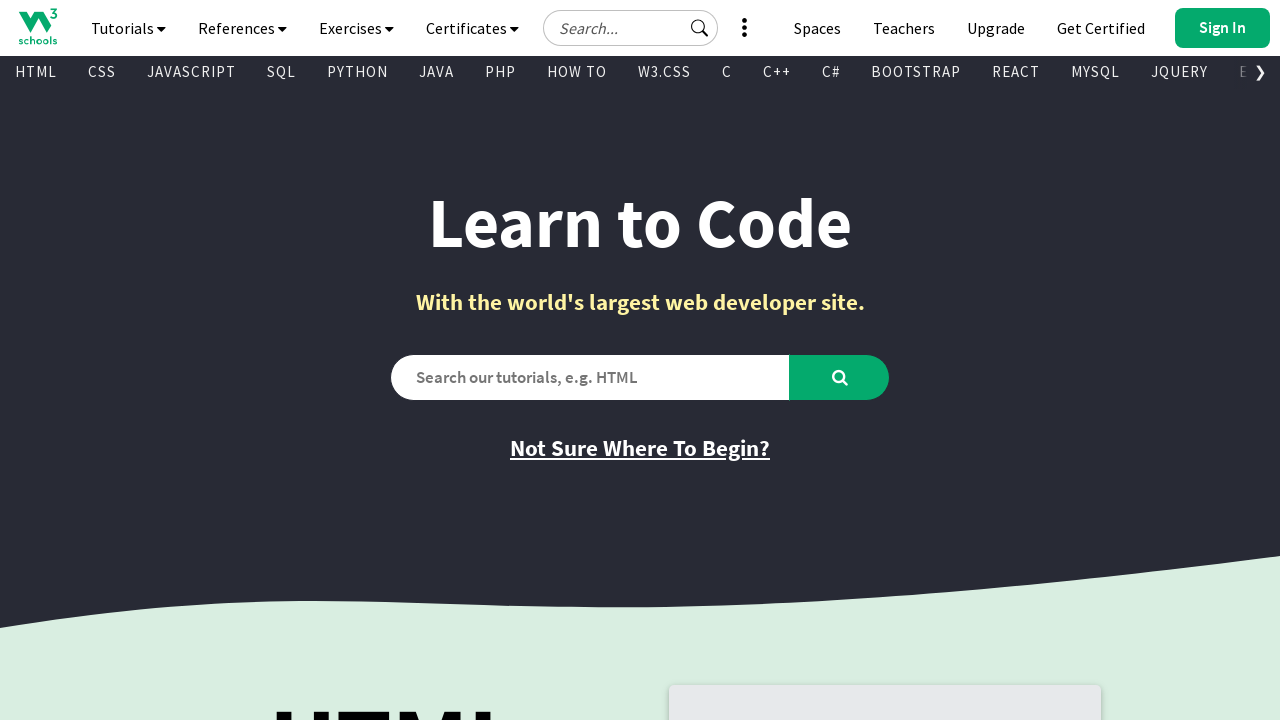

Found visible link: Try Backend Editor (Python/PHP/Java/C..)
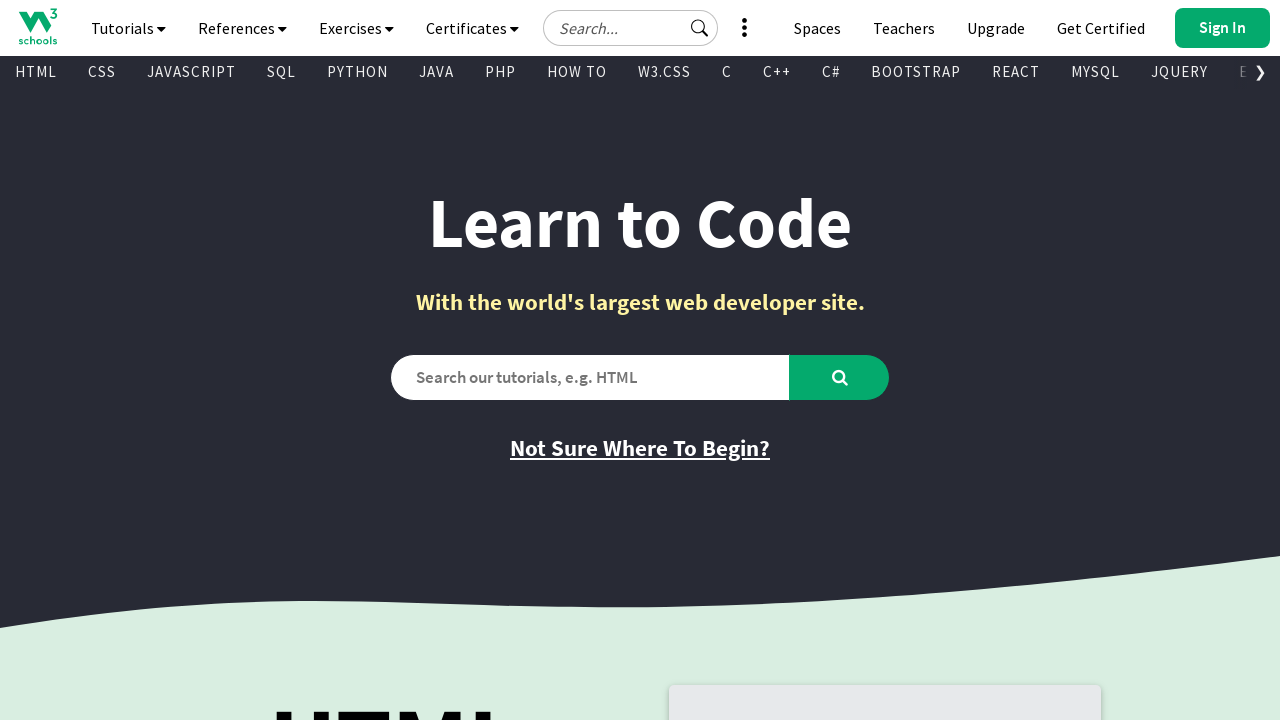

Found visible link: W3Schools Spaces
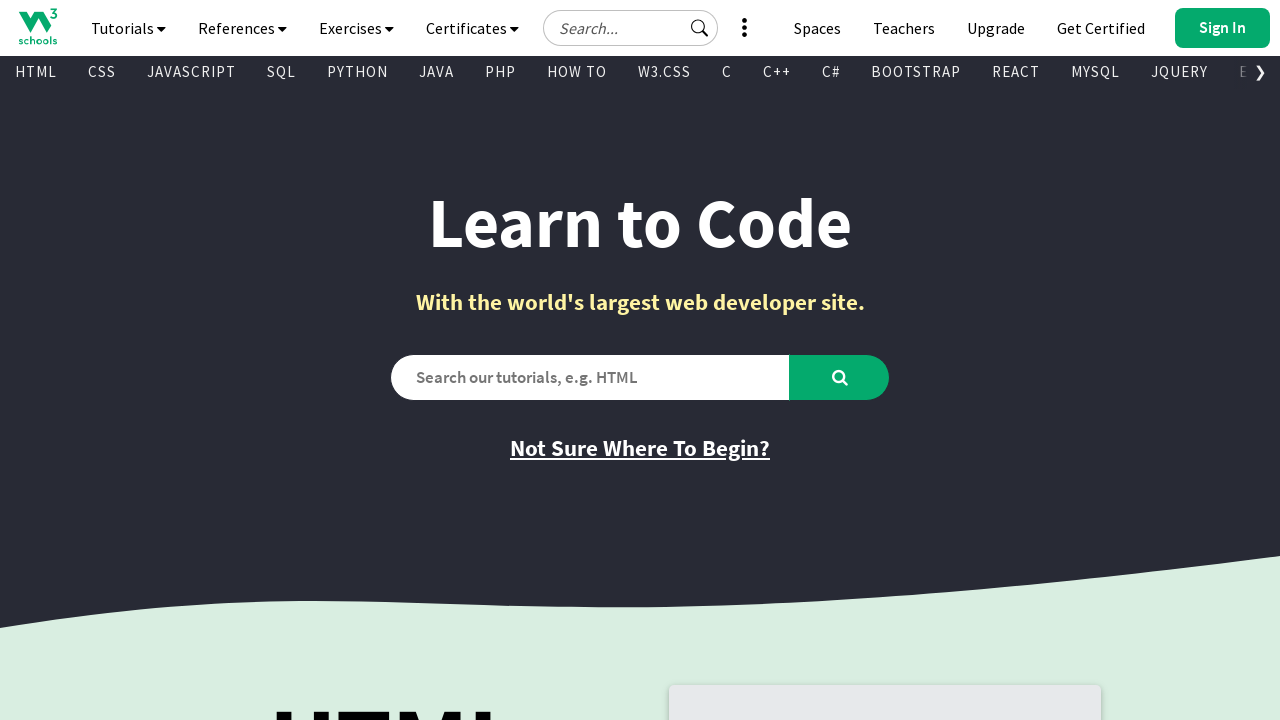

Found visible link: Learn More
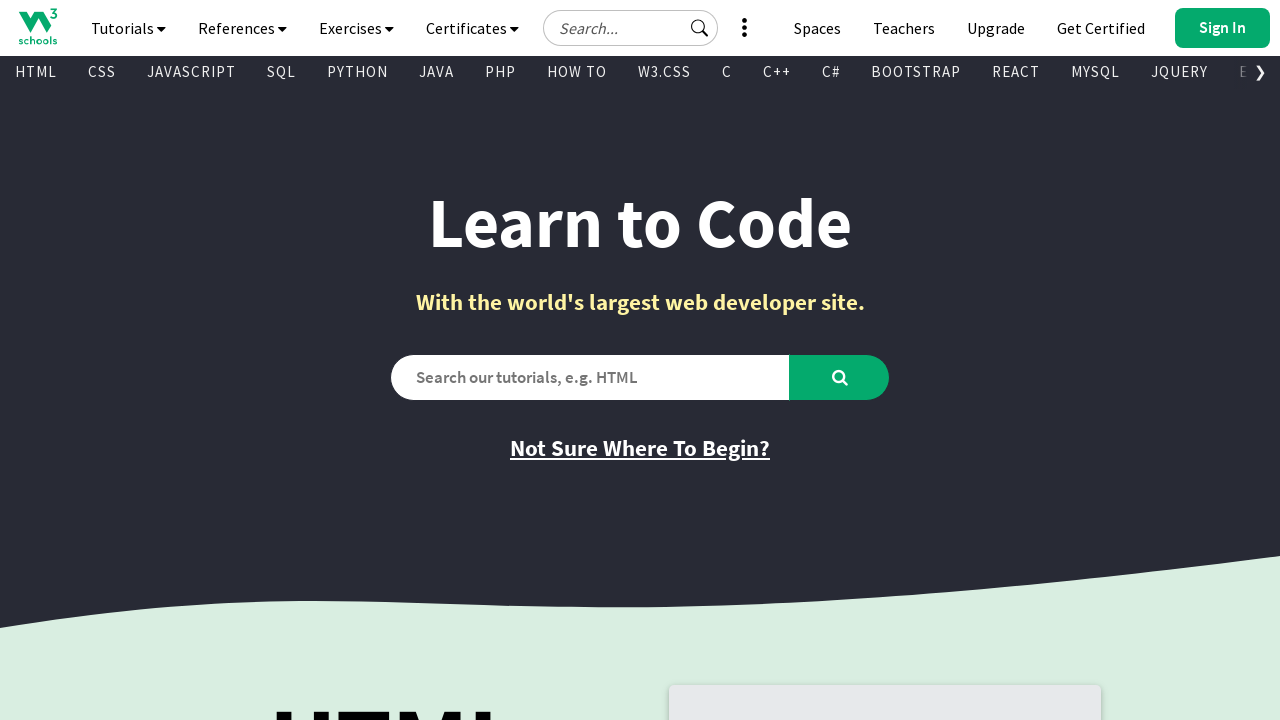

Found visible link: Learn More
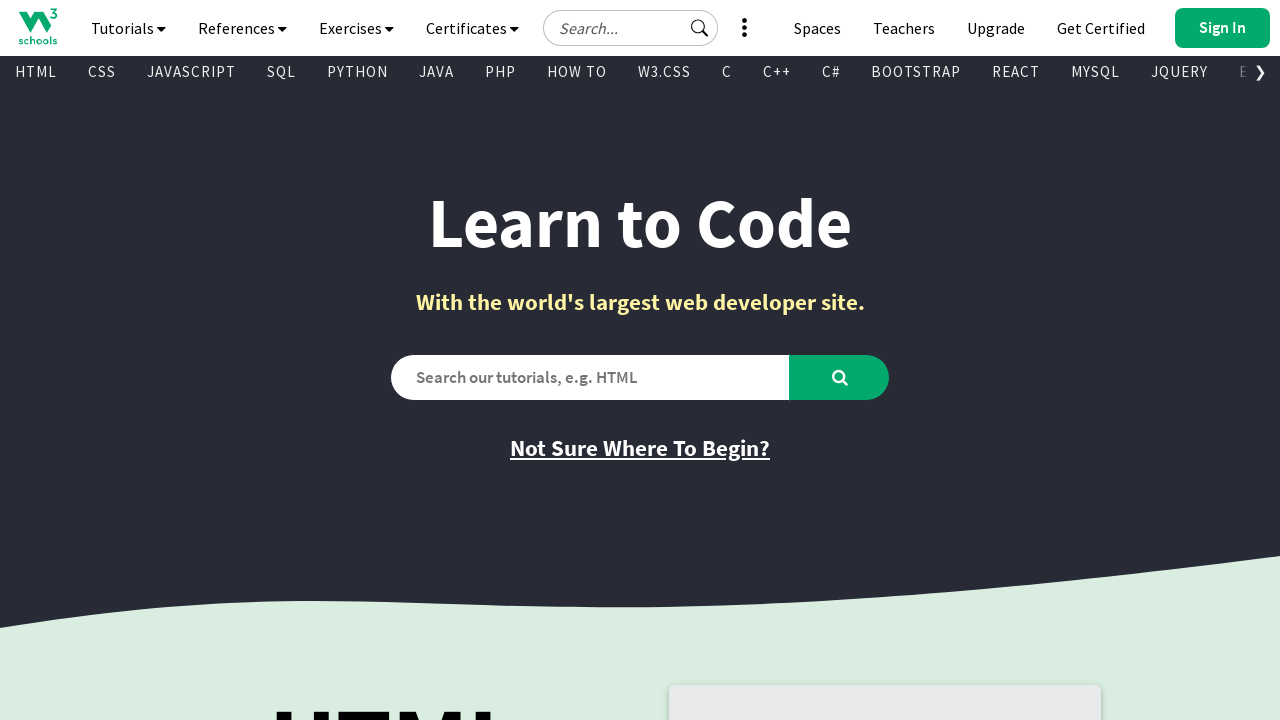

Found visible link: Learn More
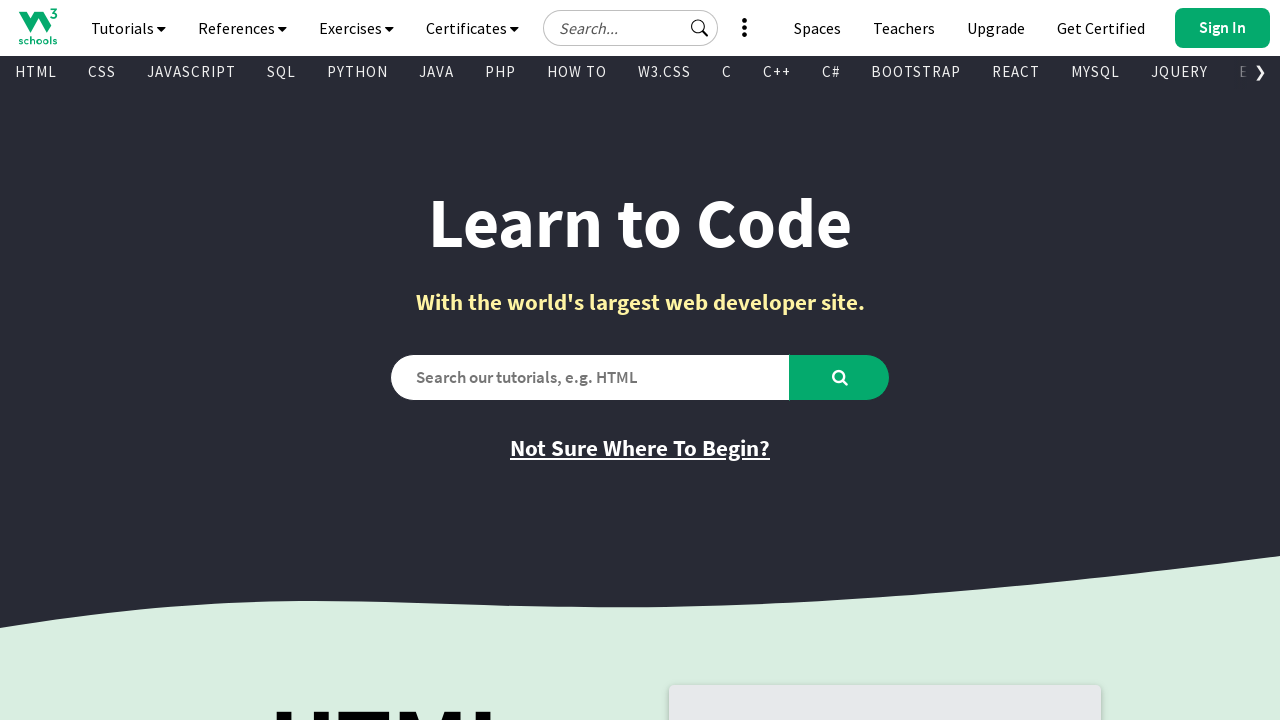

Found visible link: 
      
        
        
      
      
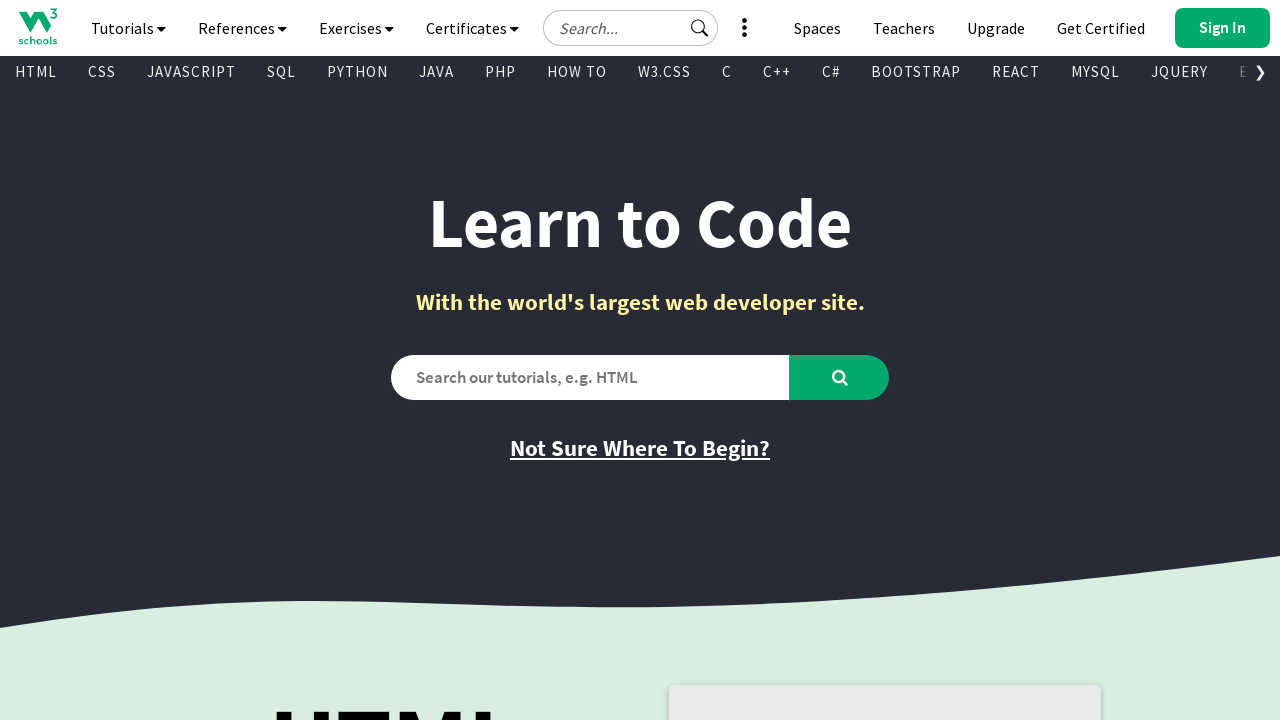

Found visible link: 
    
      
      
    
  
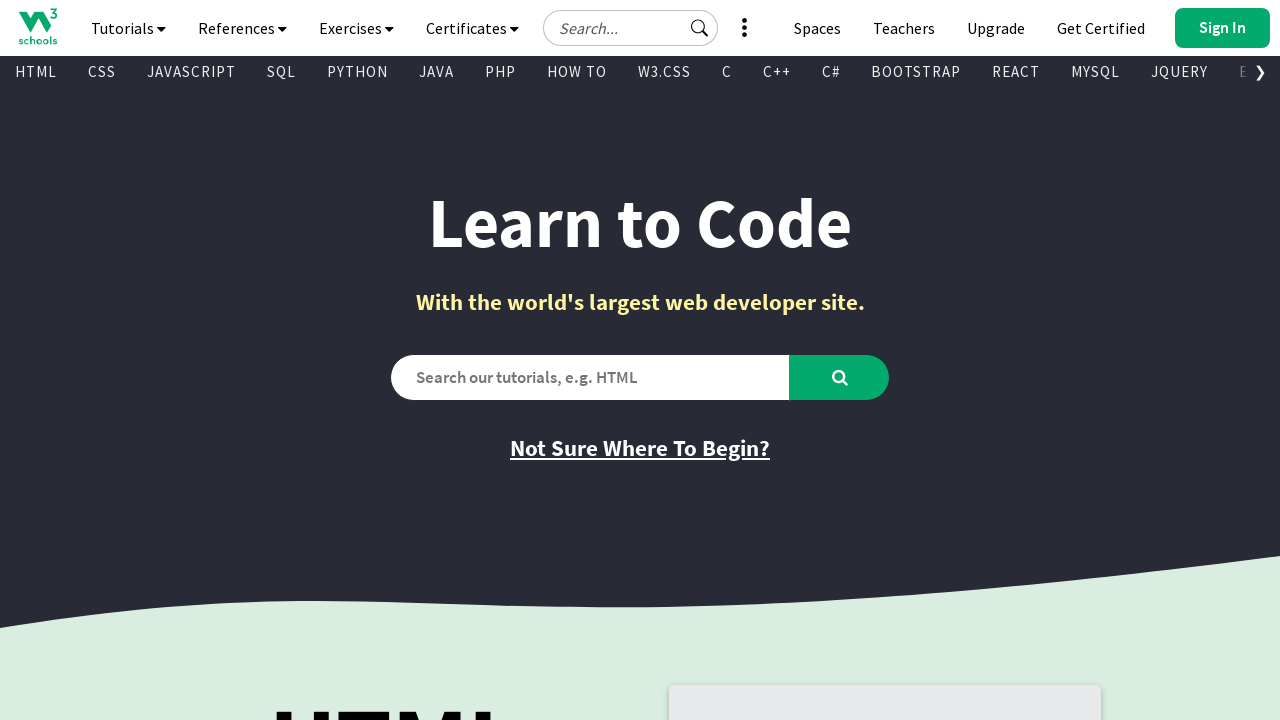

Found visible link: Play Game
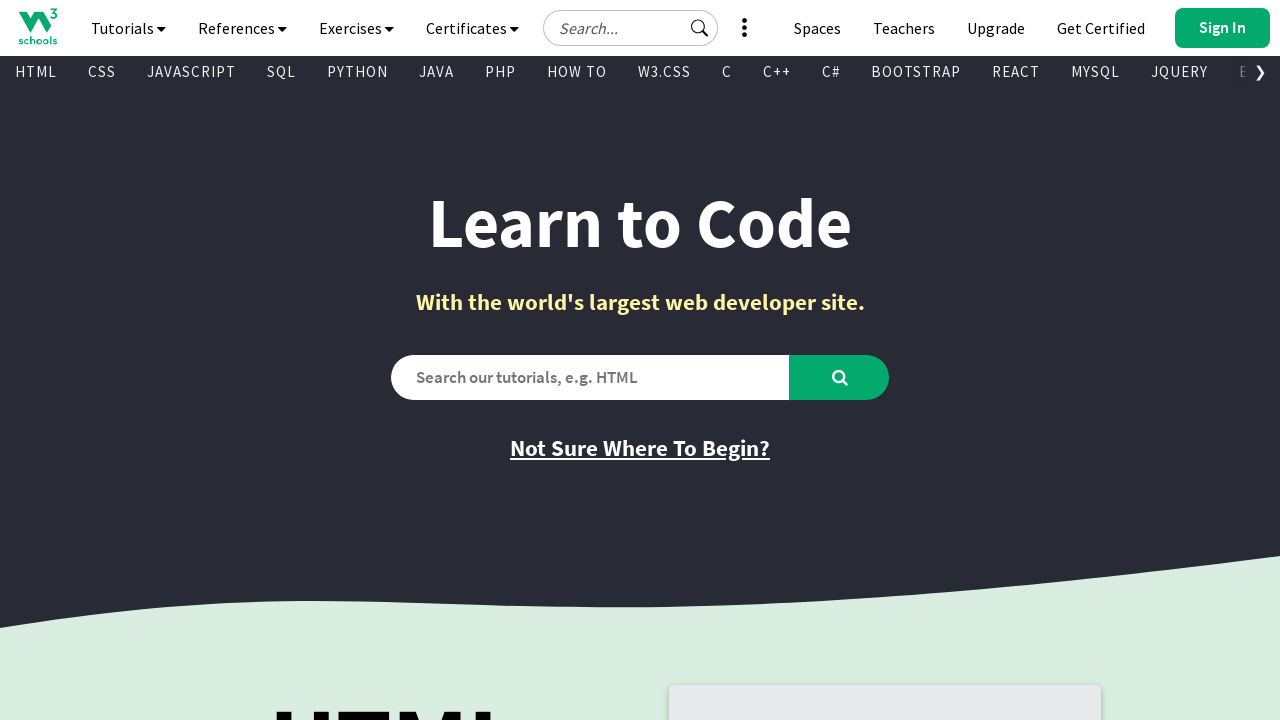

Found visible link: Exercises
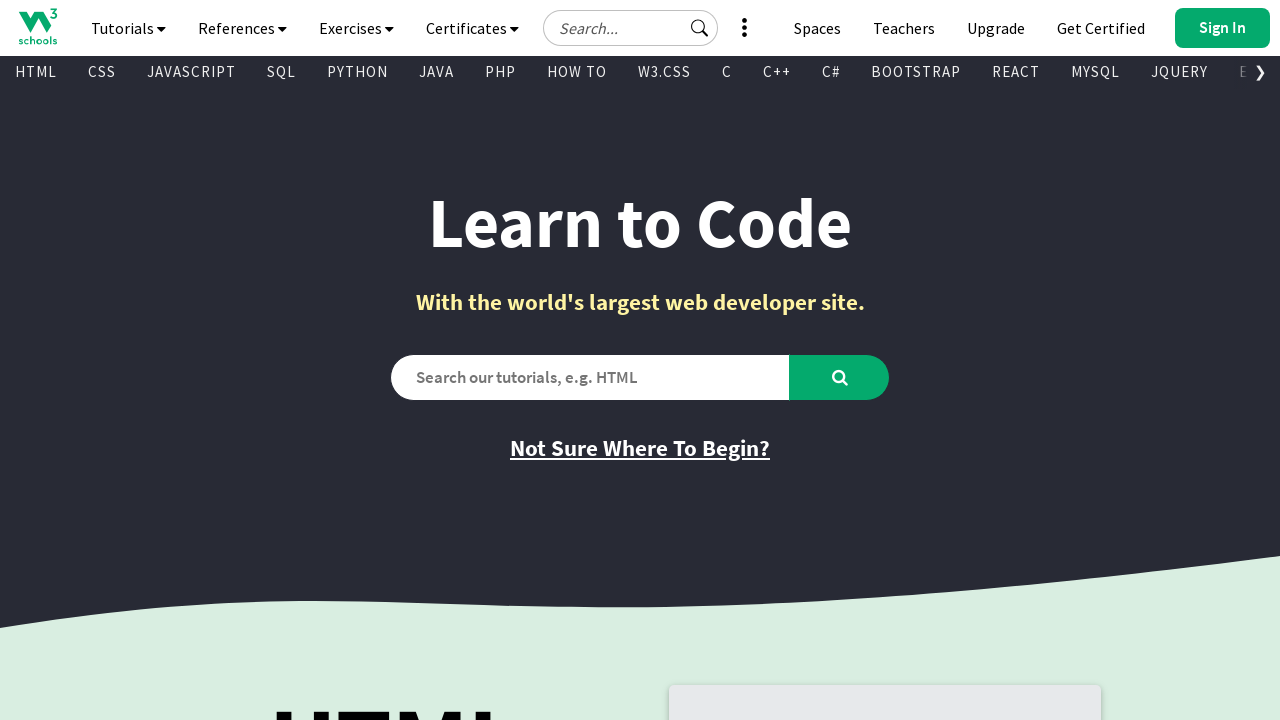

Found visible link: Quizzes
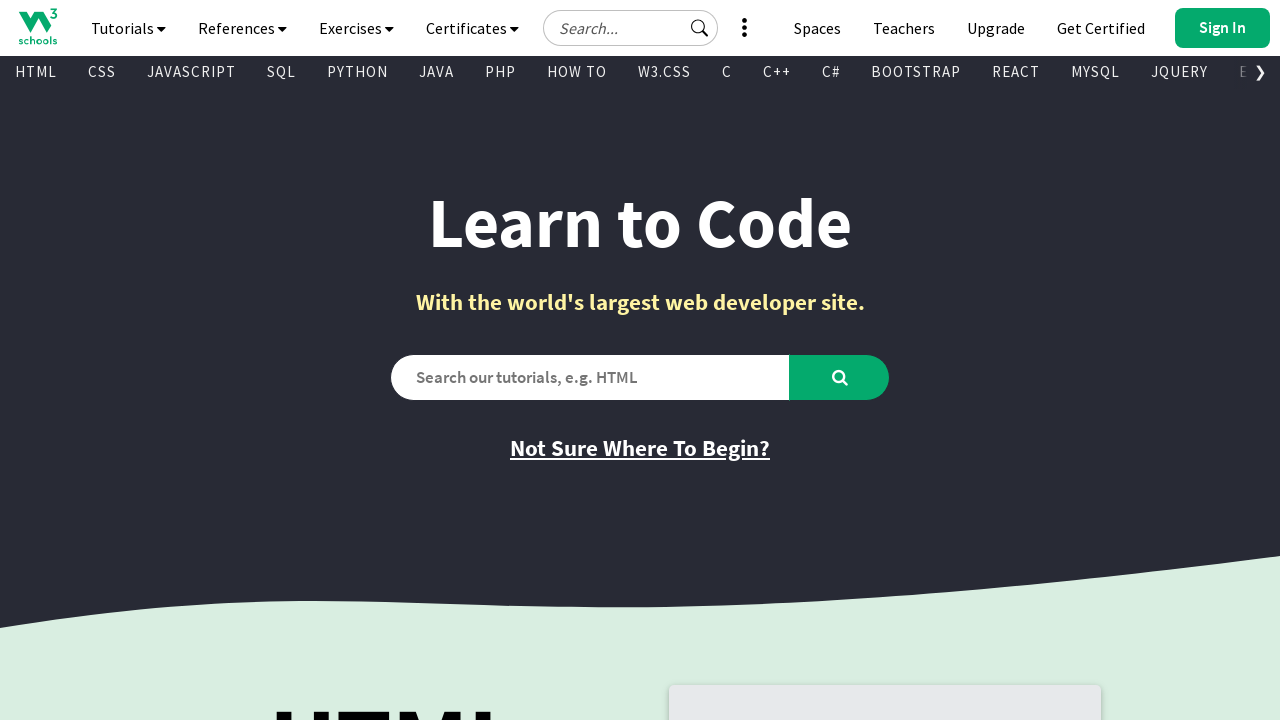

Found visible link: 
      
        
        
      
    
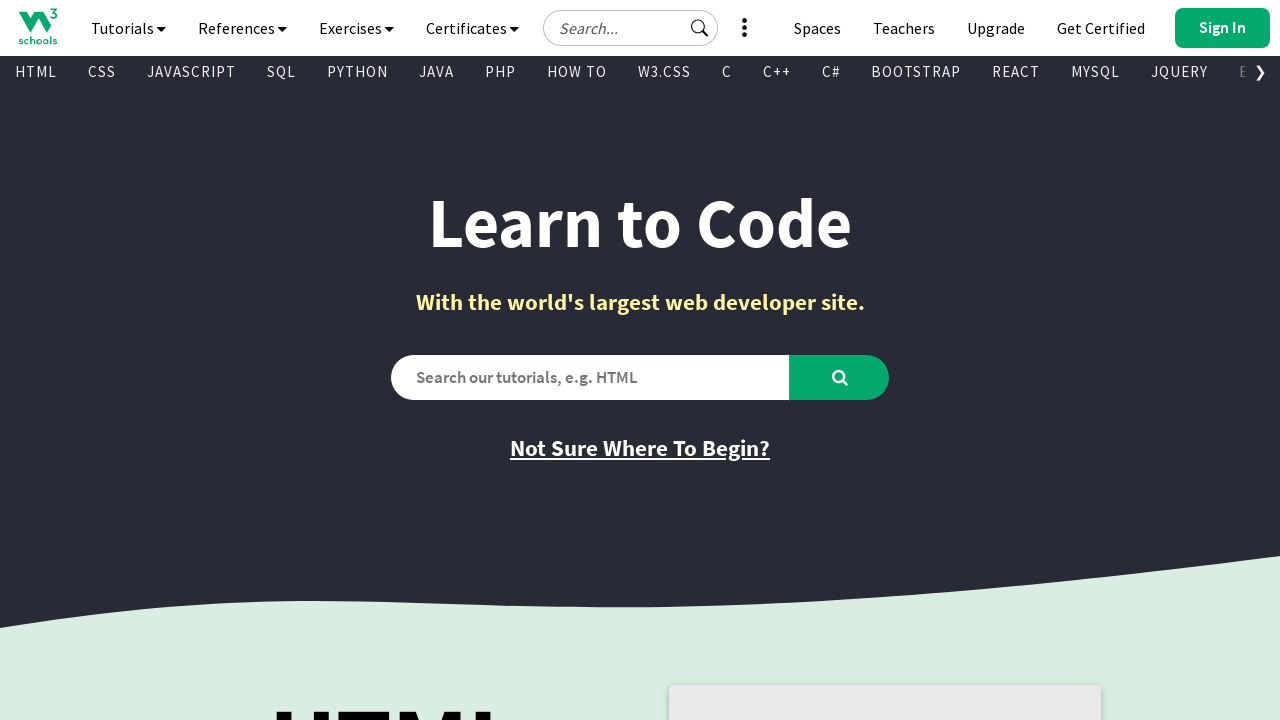

Found visible link: Browse Templates
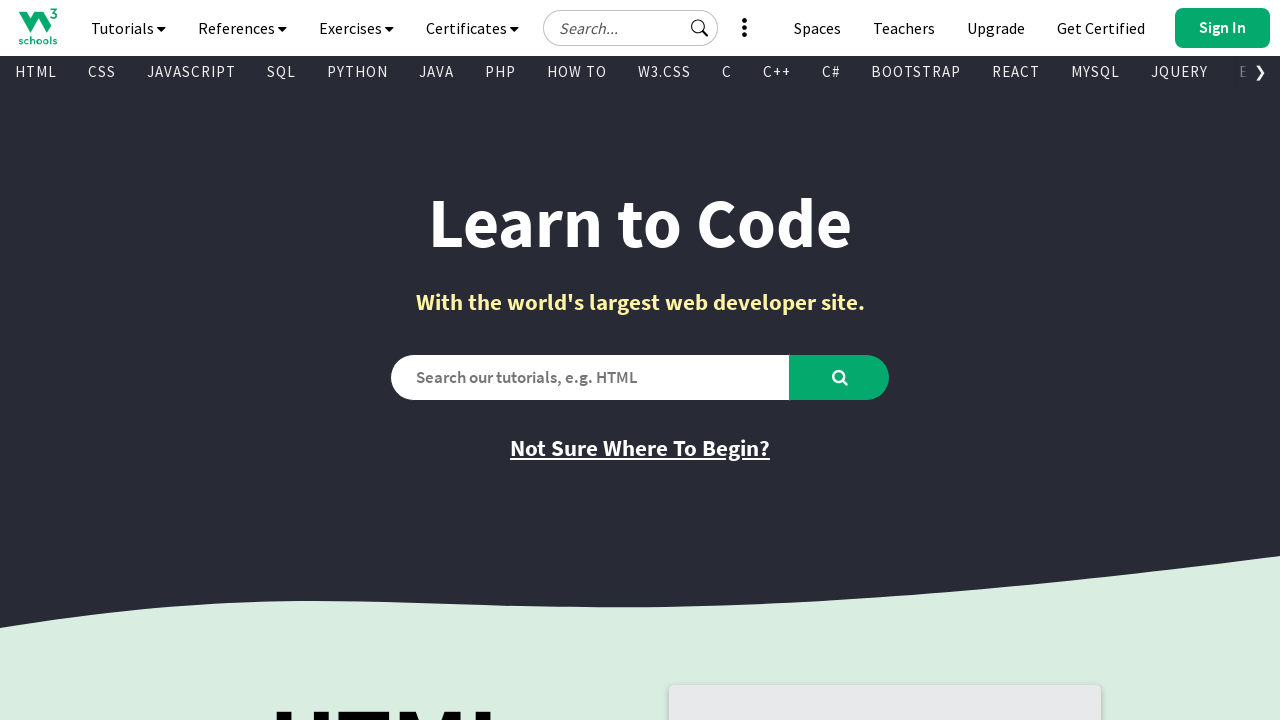

Found visible link: Get started
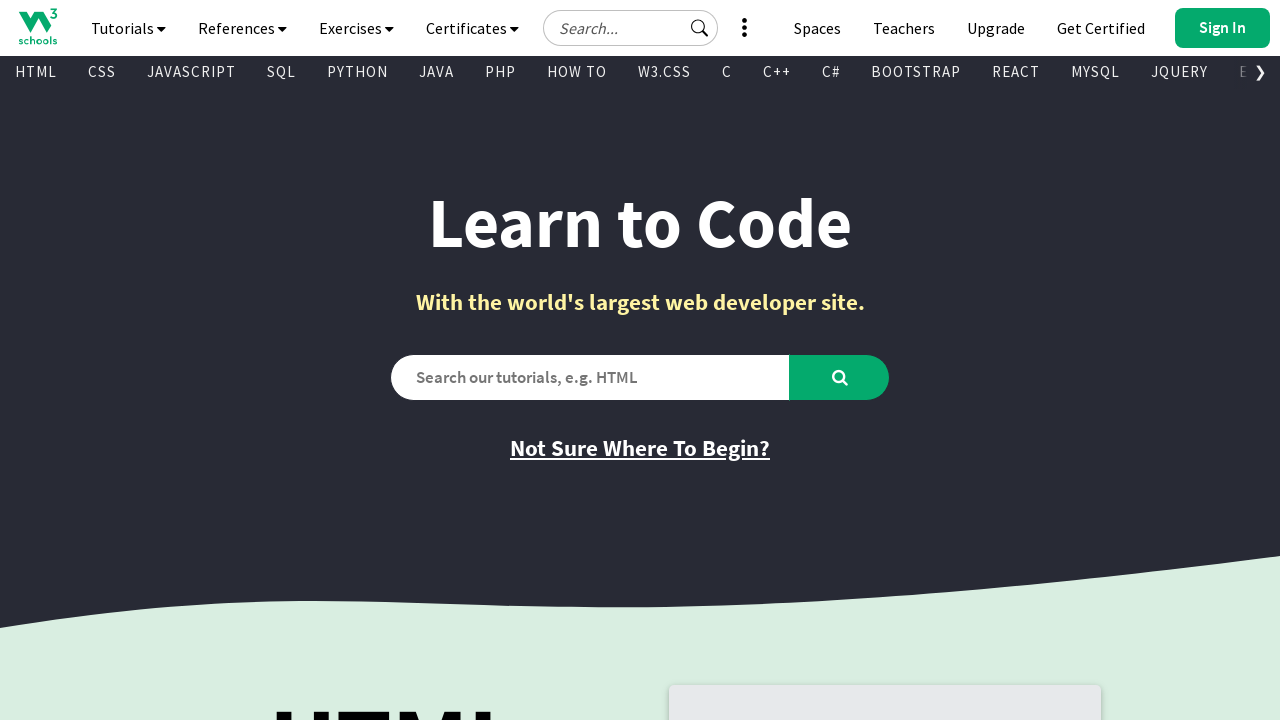

Found visible link: Learn How To
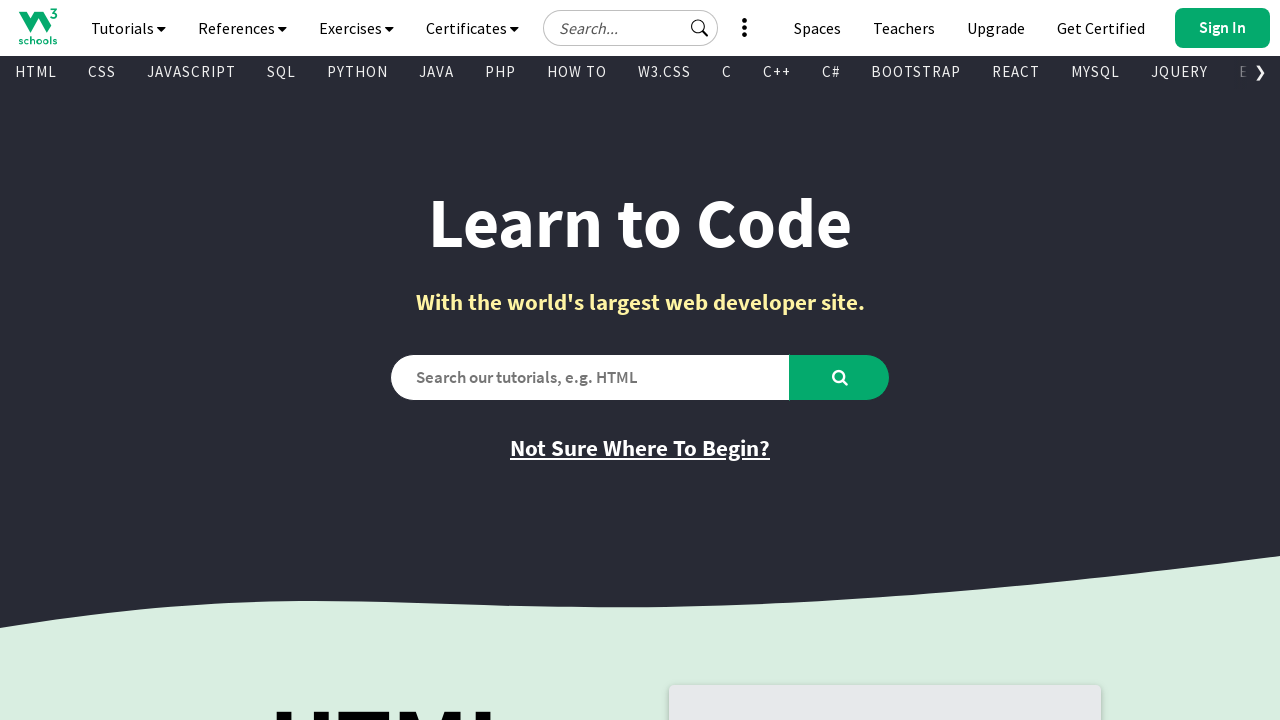

Found visible link: 
    
  
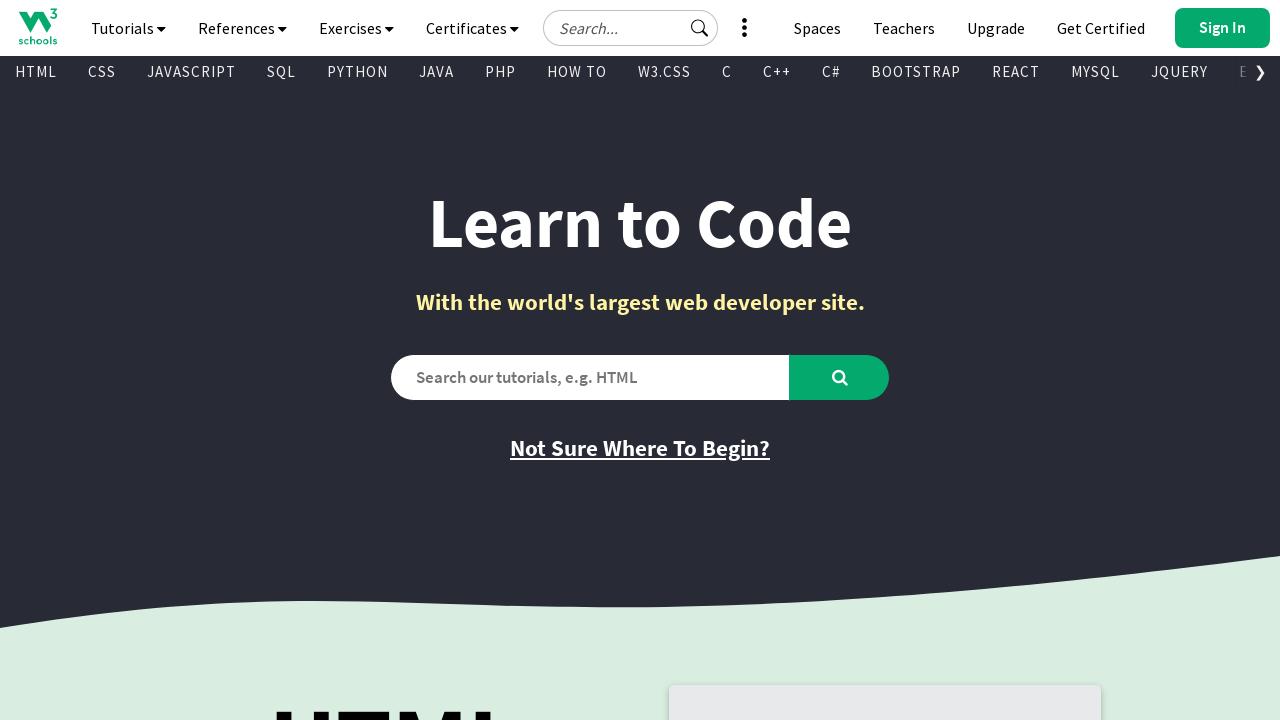

Found visible link: PLUS
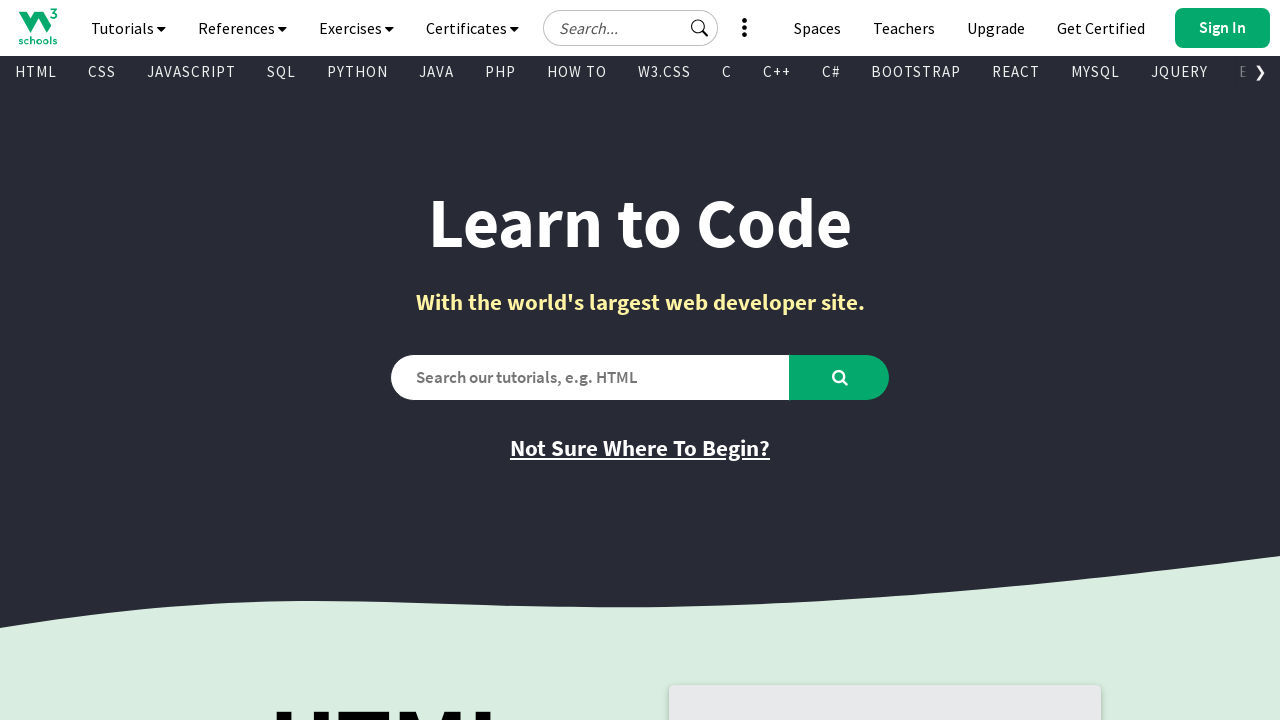

Found visible link: SPACES
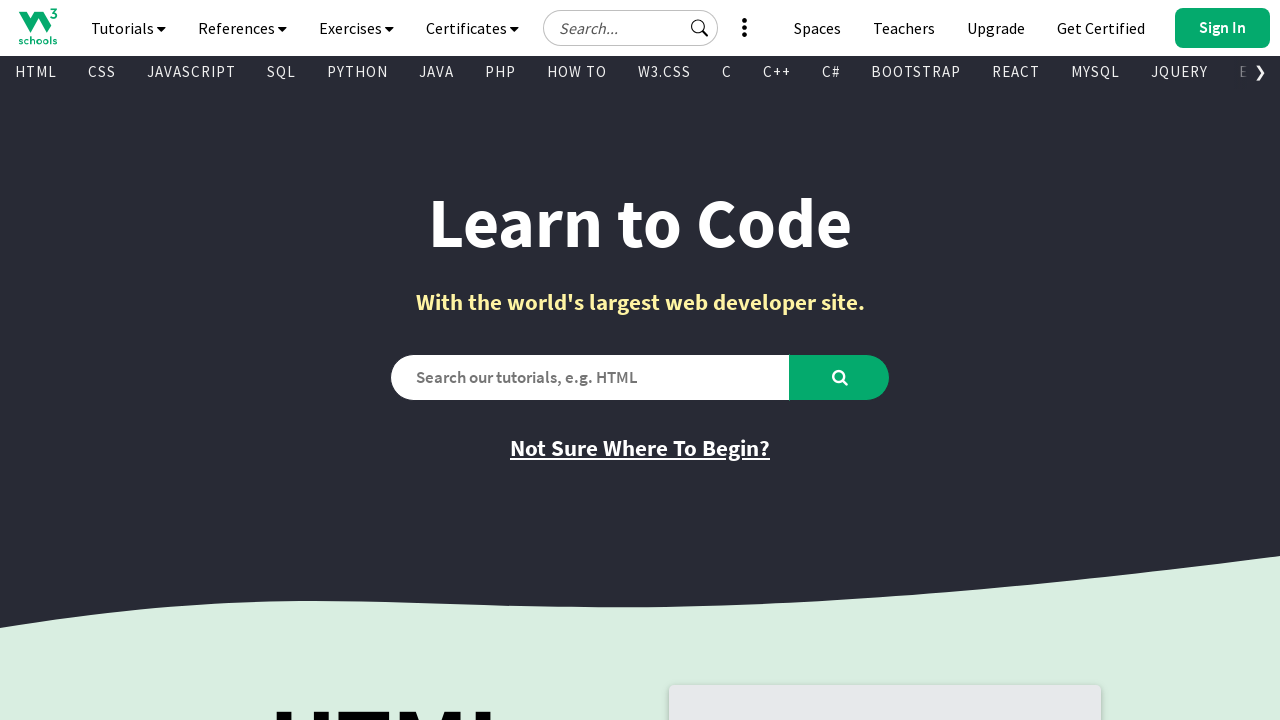

Found visible link: GET CERTIFIED
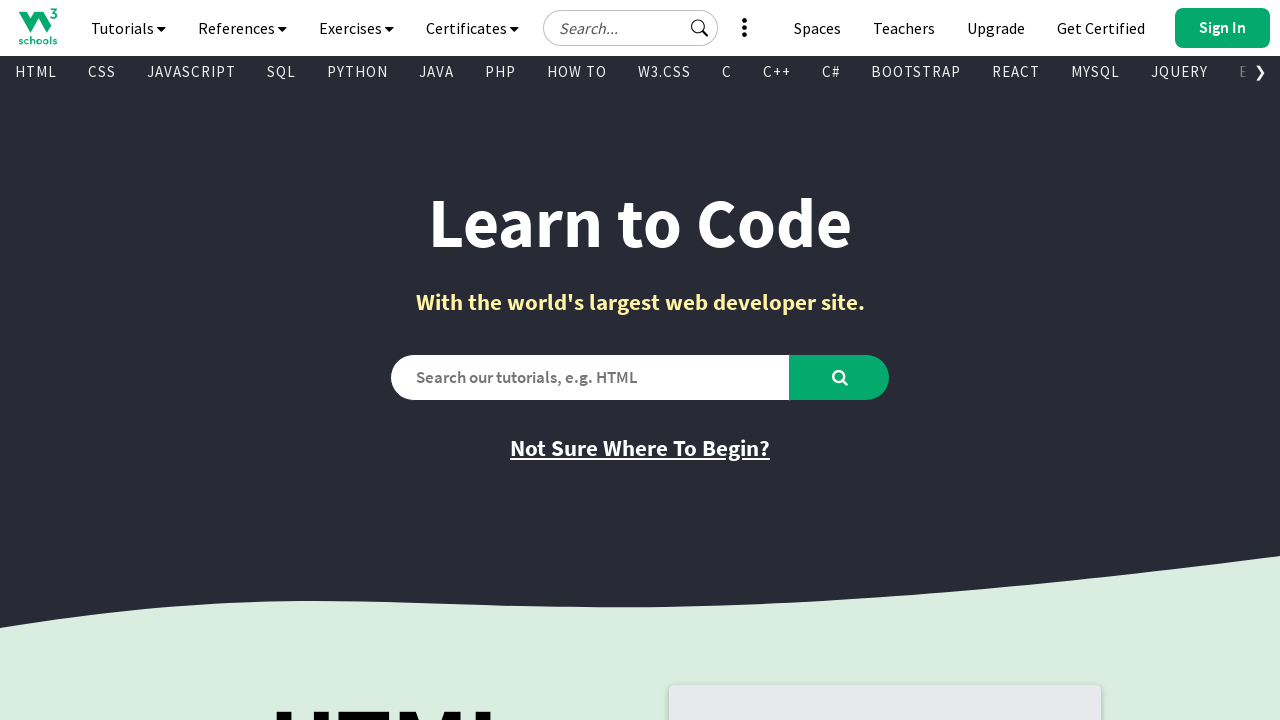

Found visible link: FOR TEACHERS
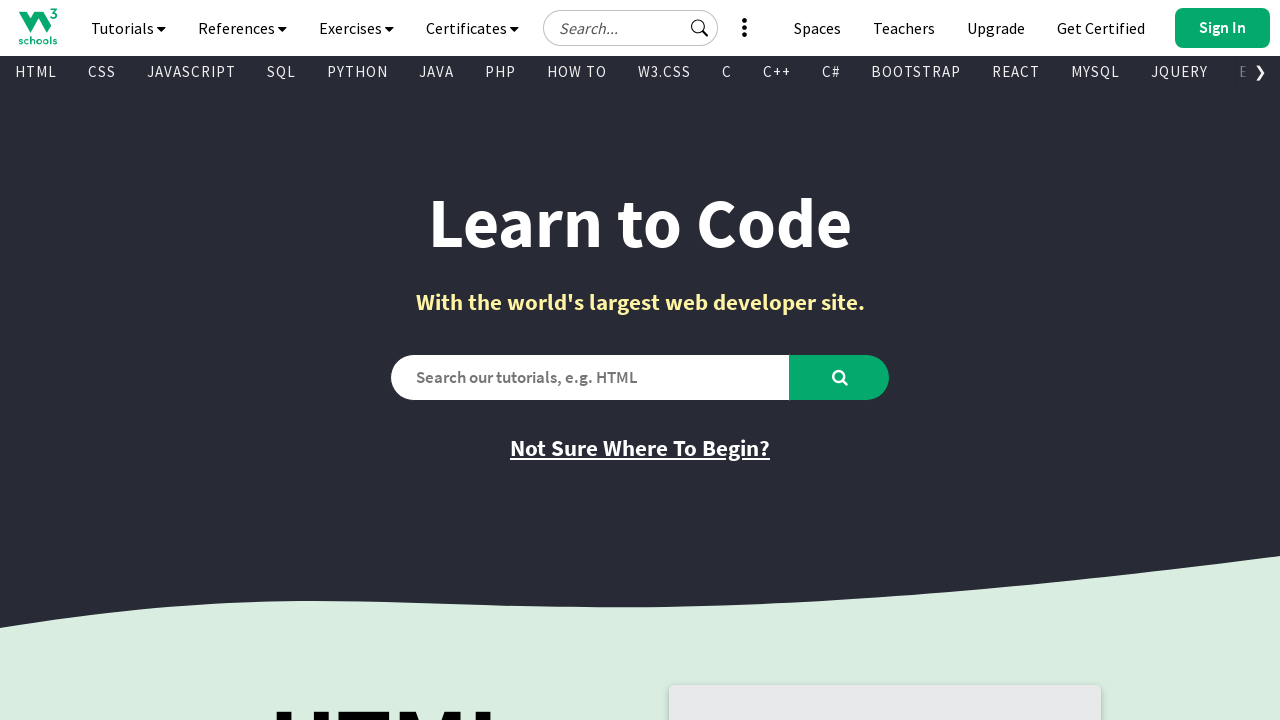

Found visible link: BOOTCAMPS
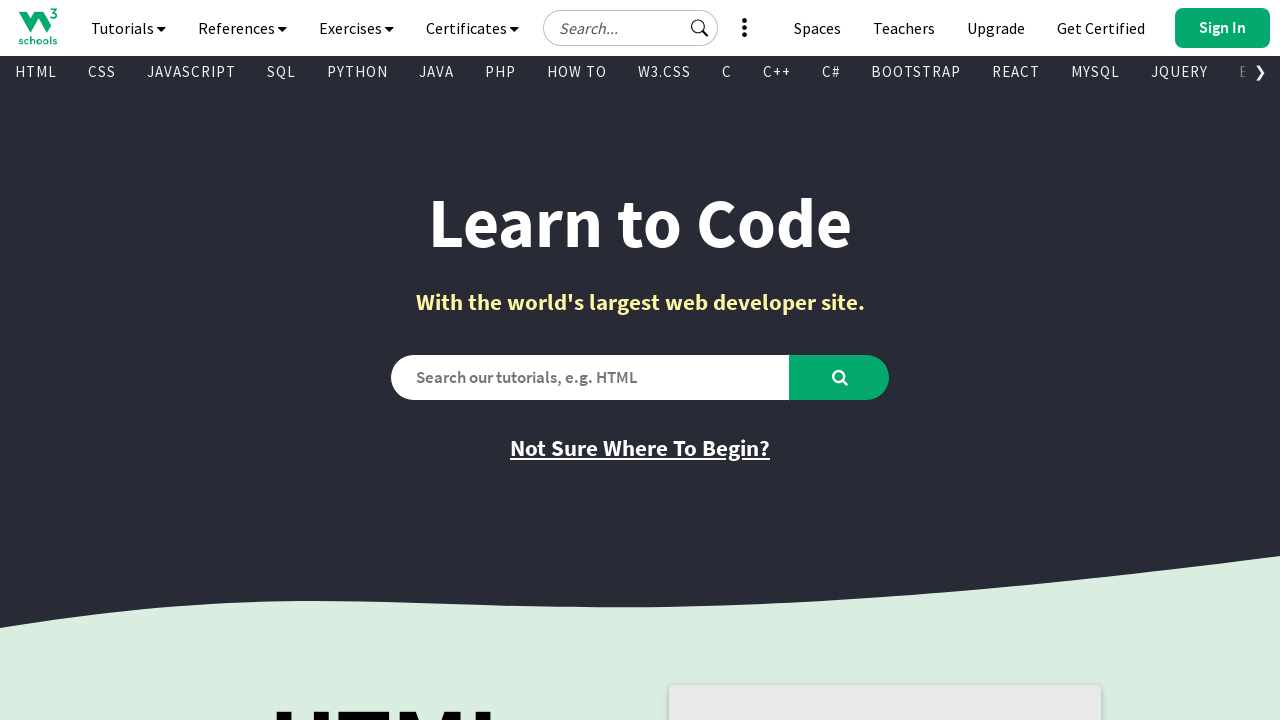

Found visible link: CONTACT US
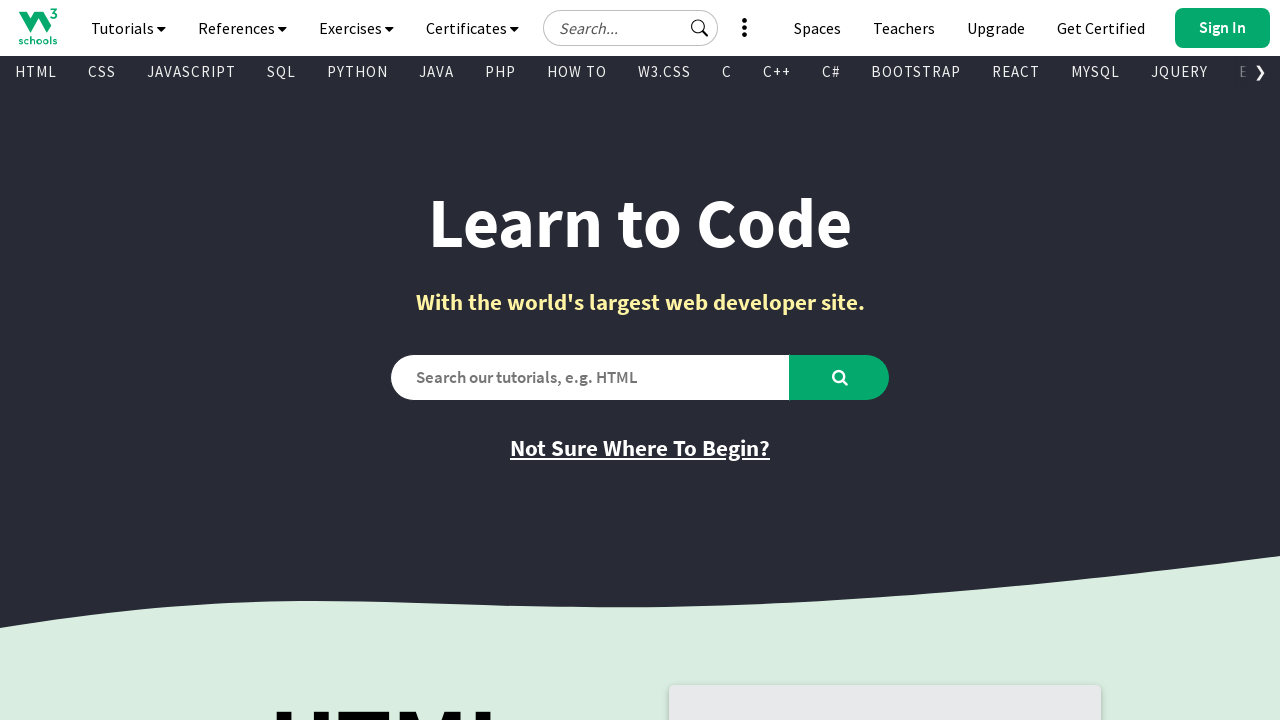

Found visible link: HTML Tutorial
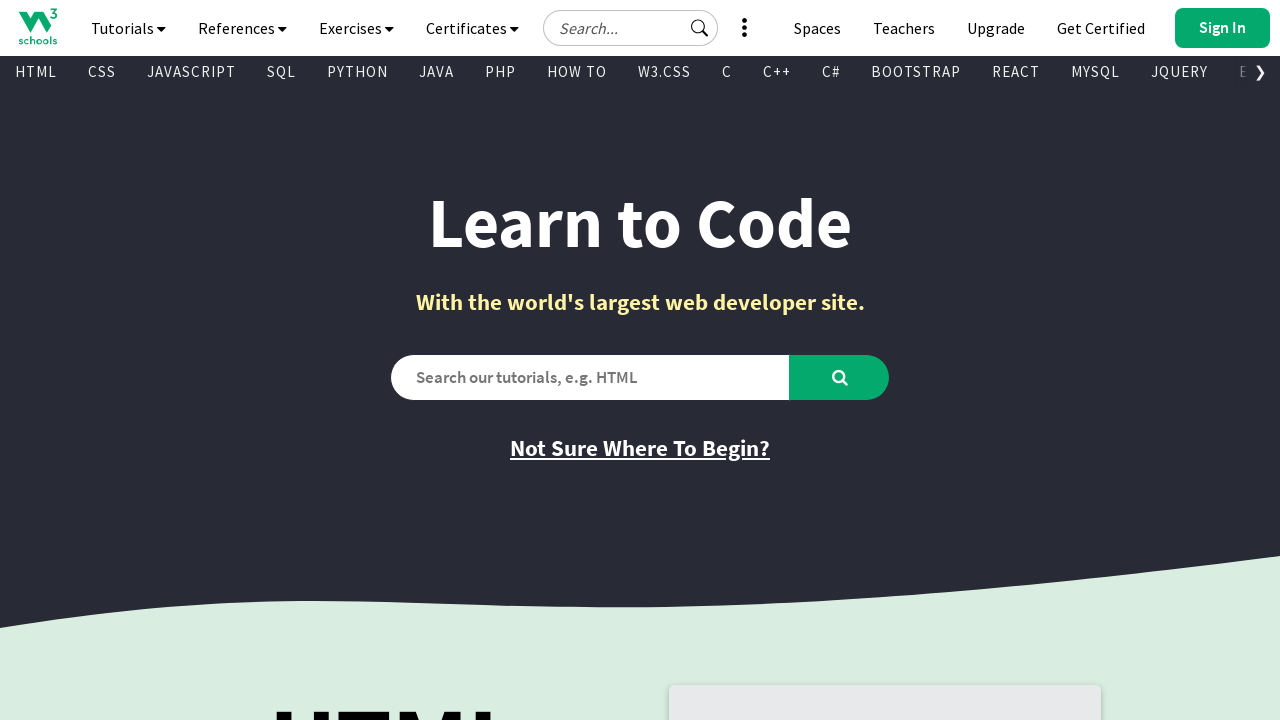

Found visible link: CSS Tutorial
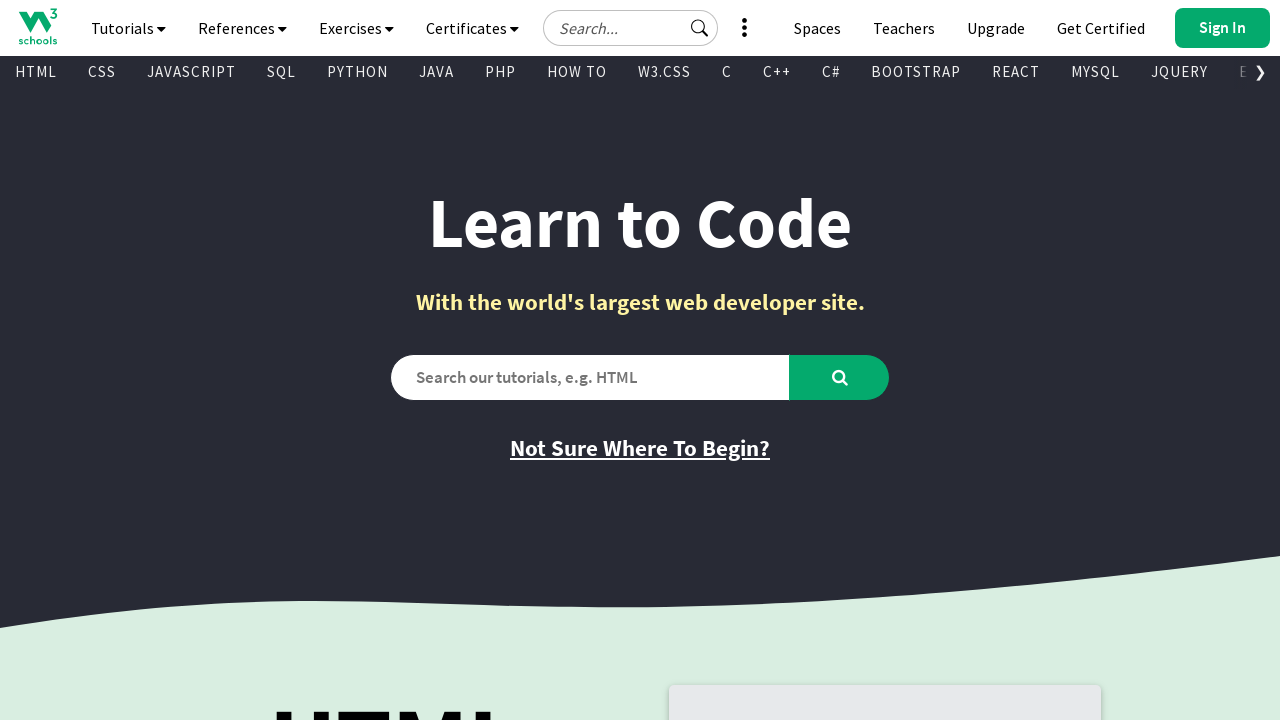

Found visible link: JavaScript Tutorial
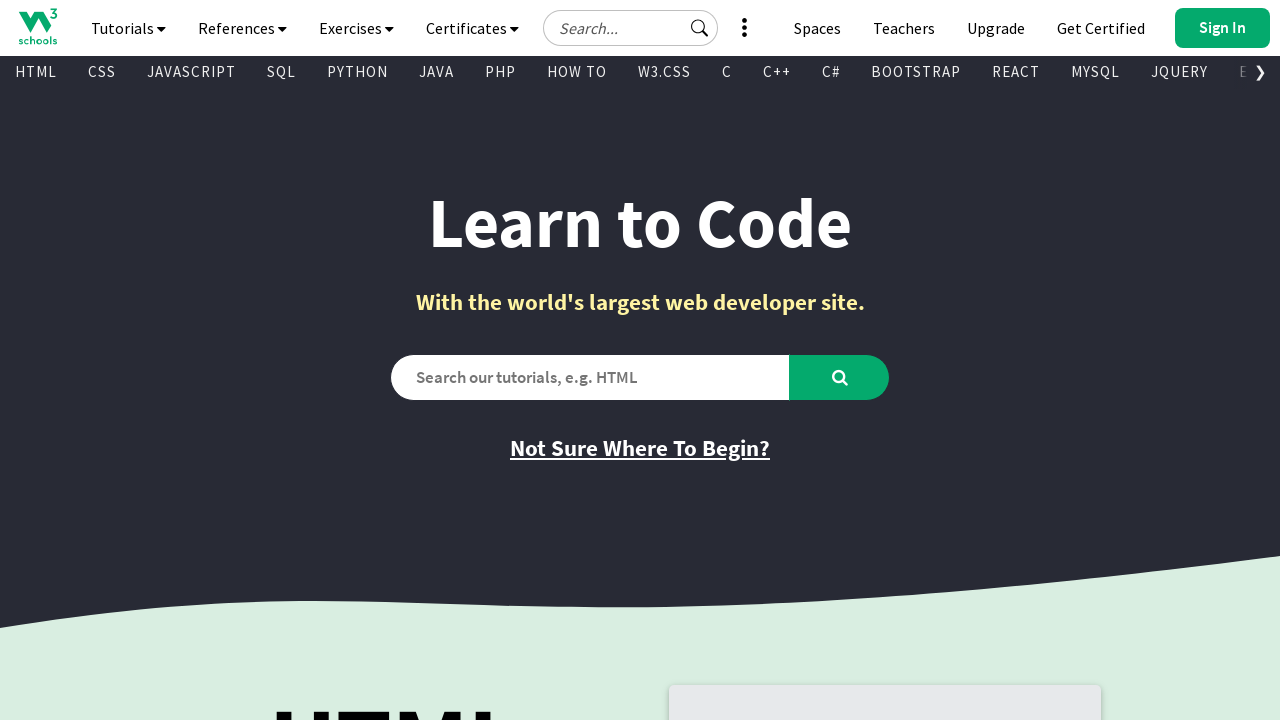

Found visible link: How To Tutorial
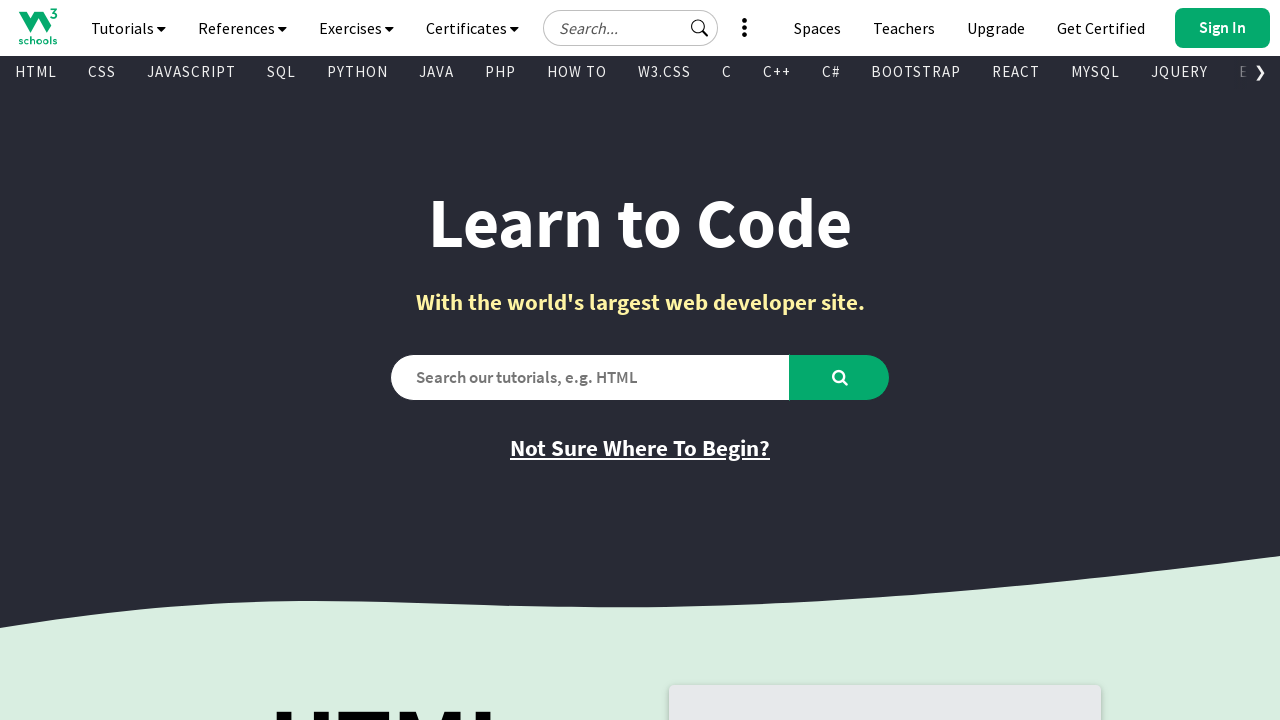

Found visible link: SQL Tutorial
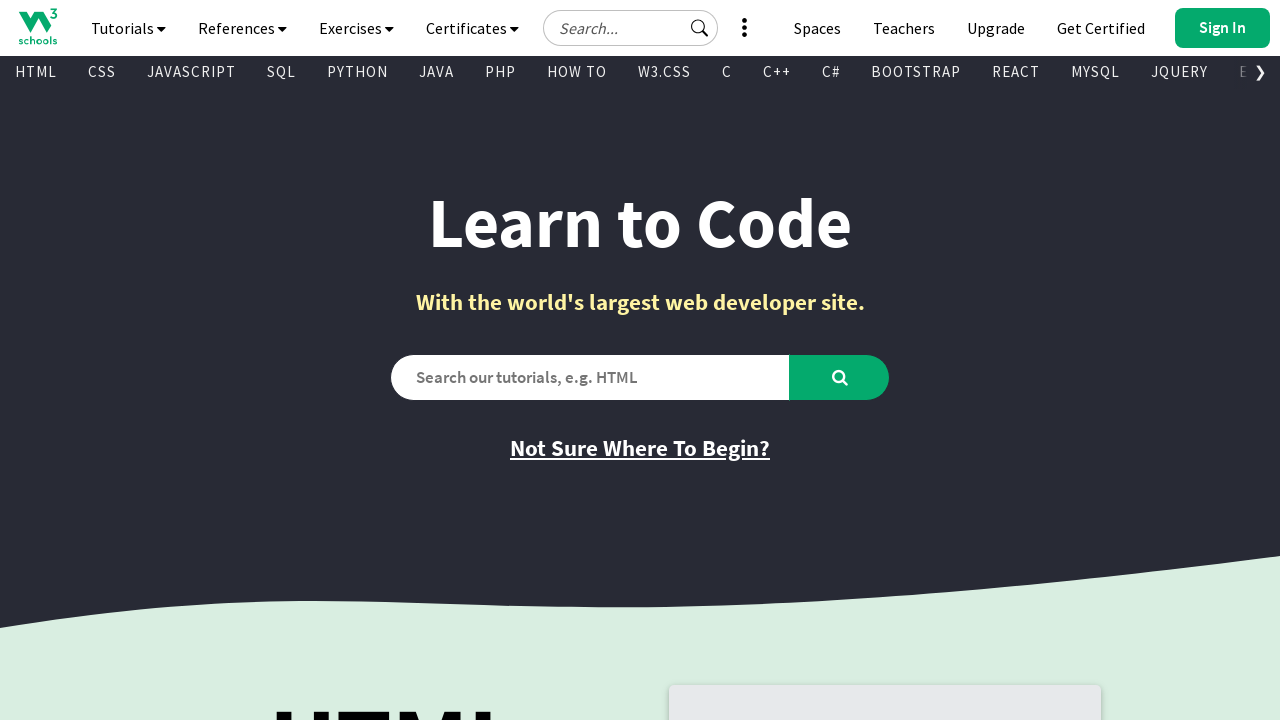

Found visible link: Python Tutorial
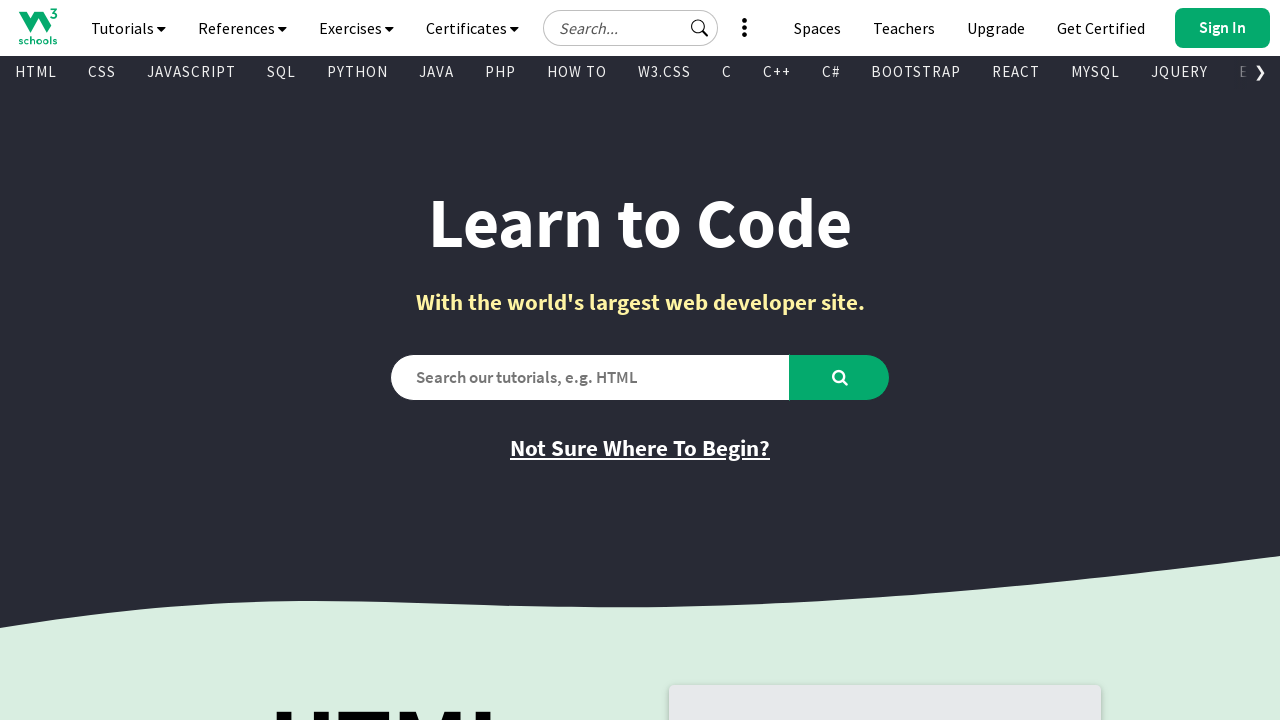

Found visible link: W3.CSS Tutorial
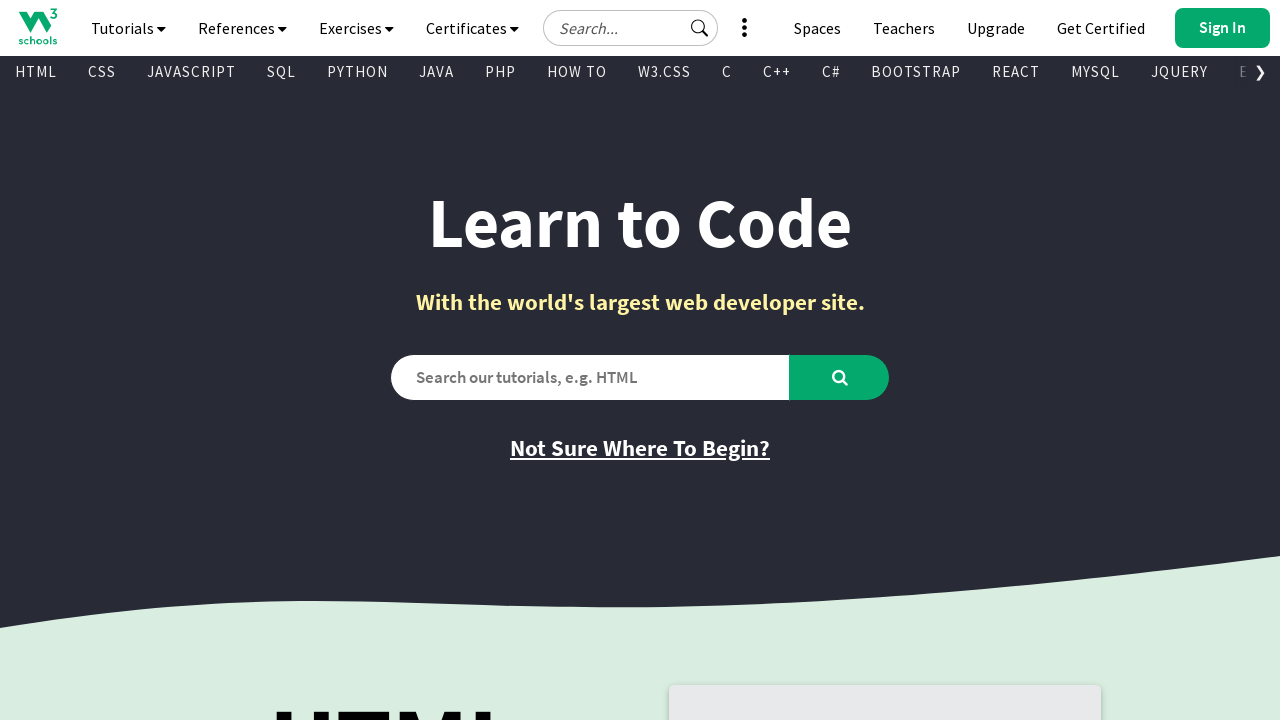

Found visible link: Bootstrap Tutorial
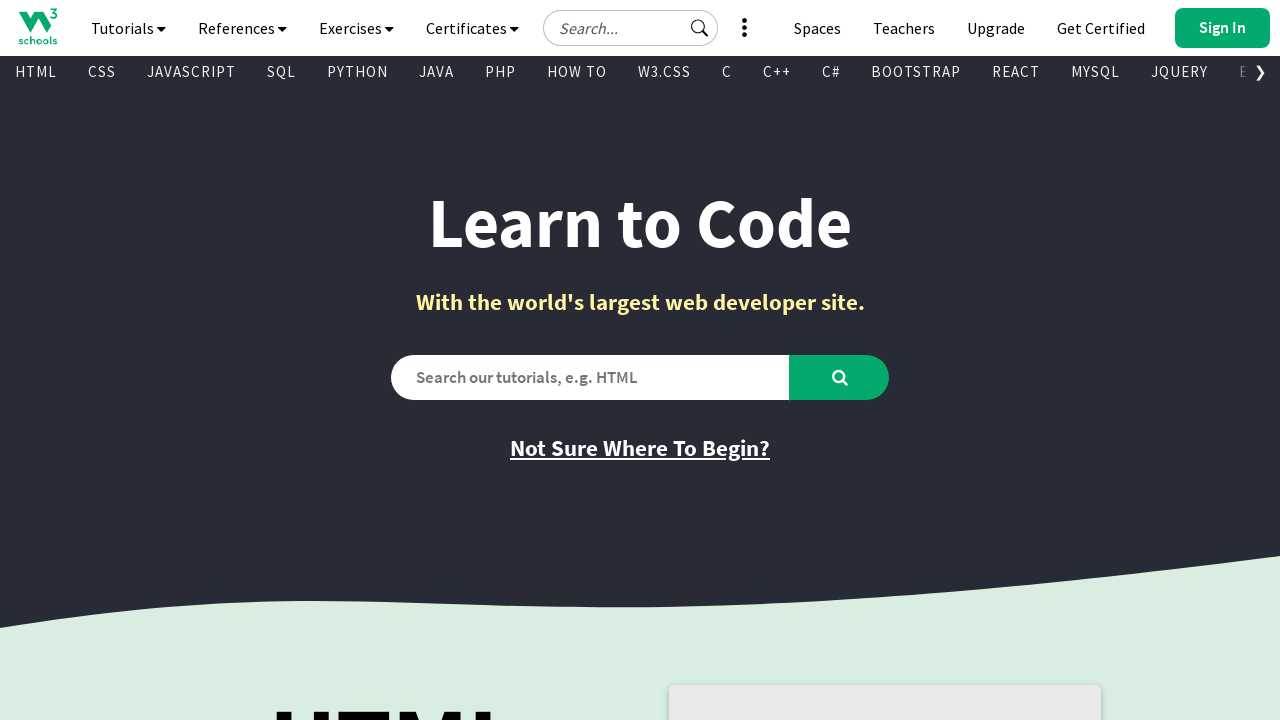

Found visible link: PHP Tutorial
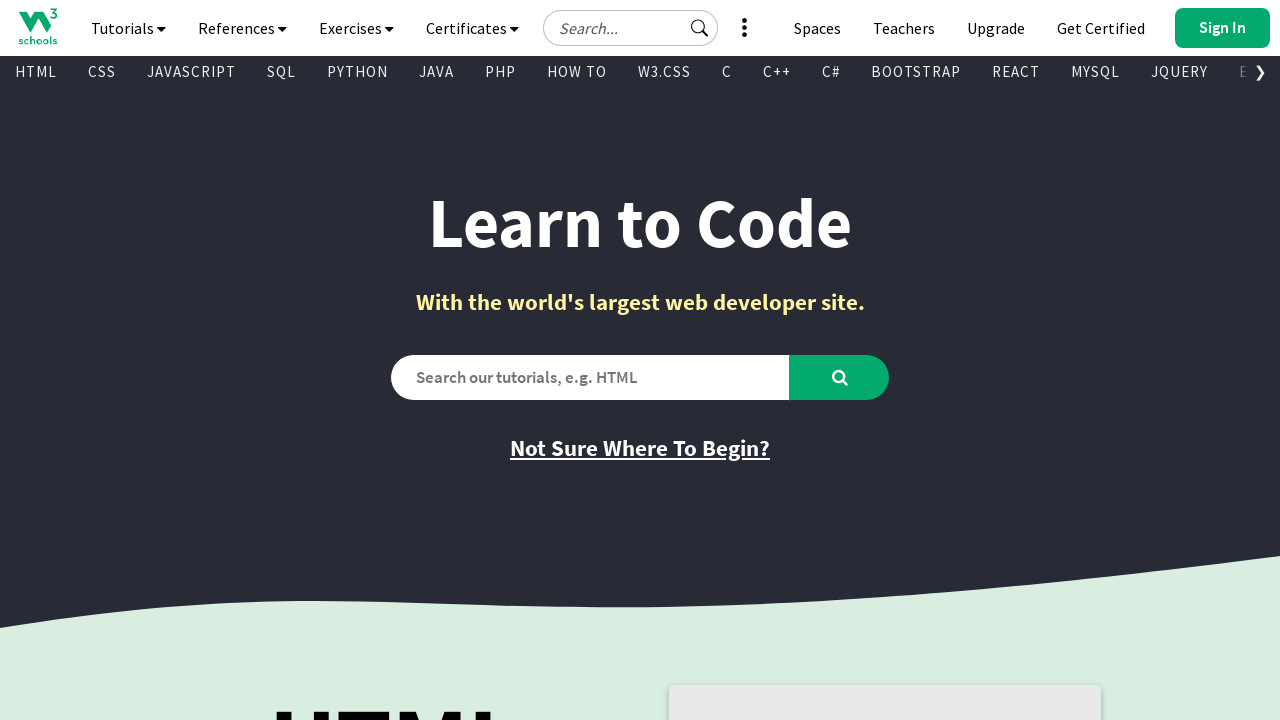

Found visible link: Java Tutorial
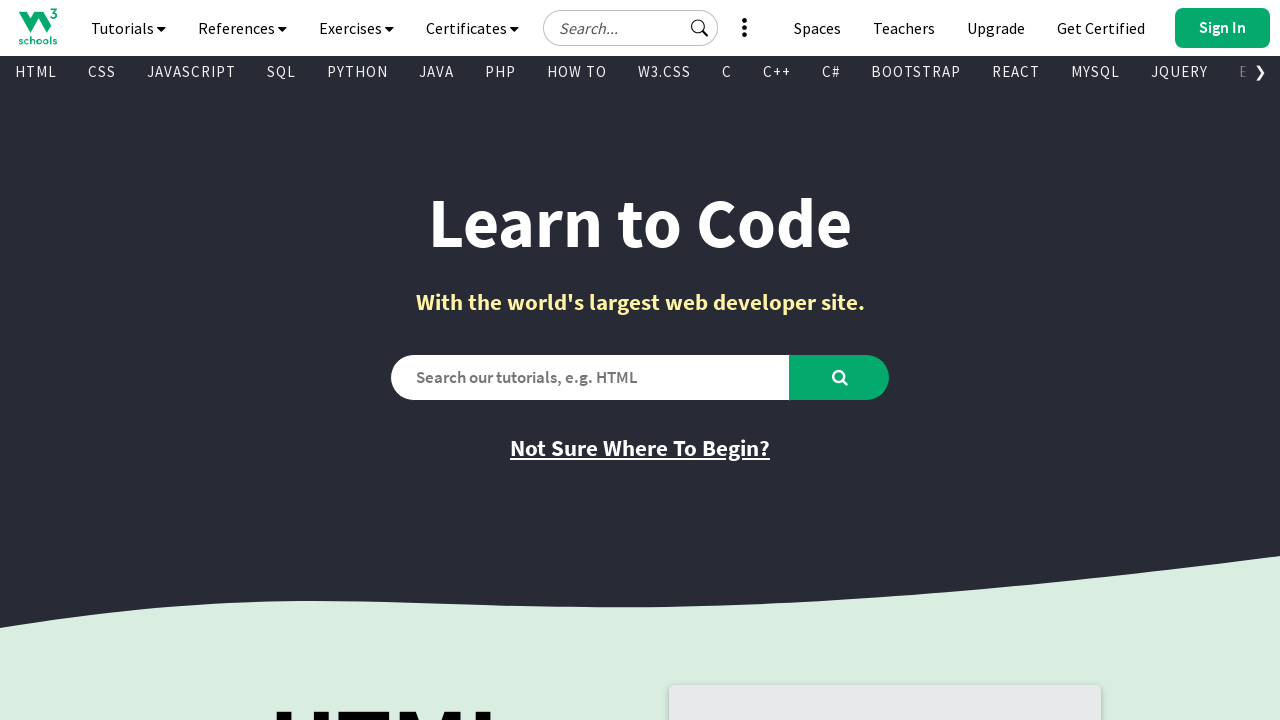

Found visible link: C++ Tutorial
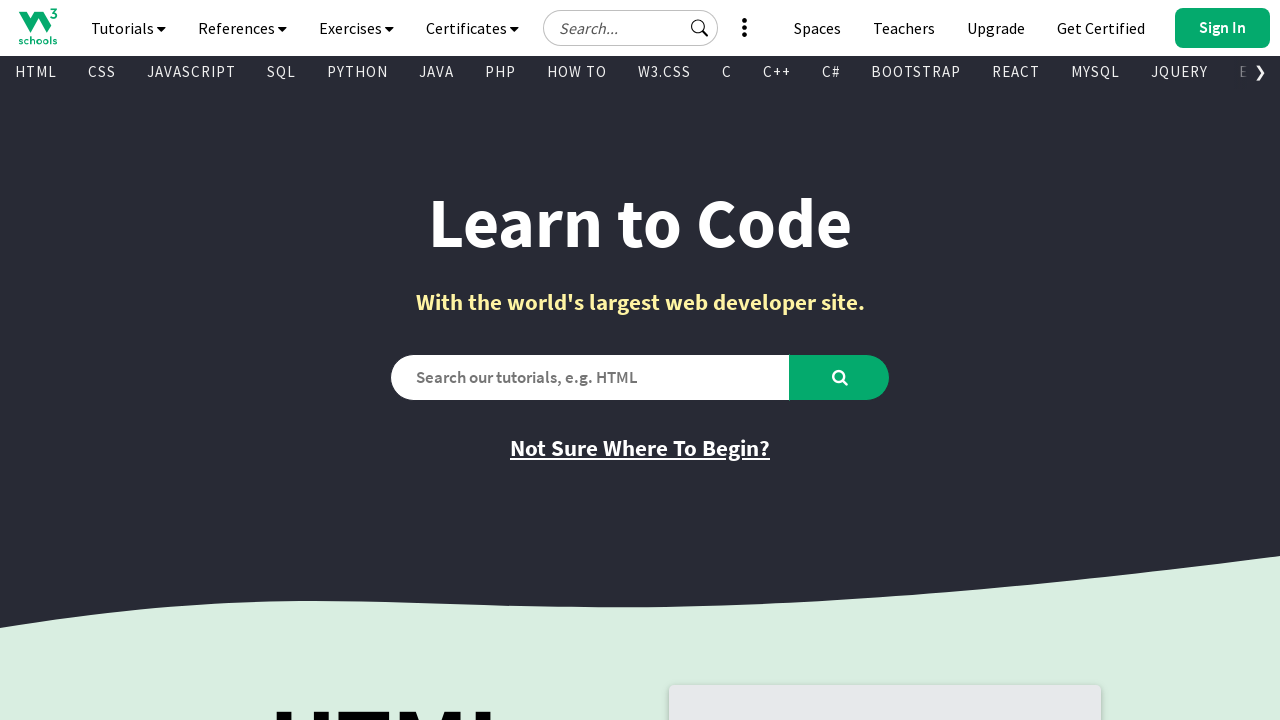

Found visible link: jQuery Tutorial
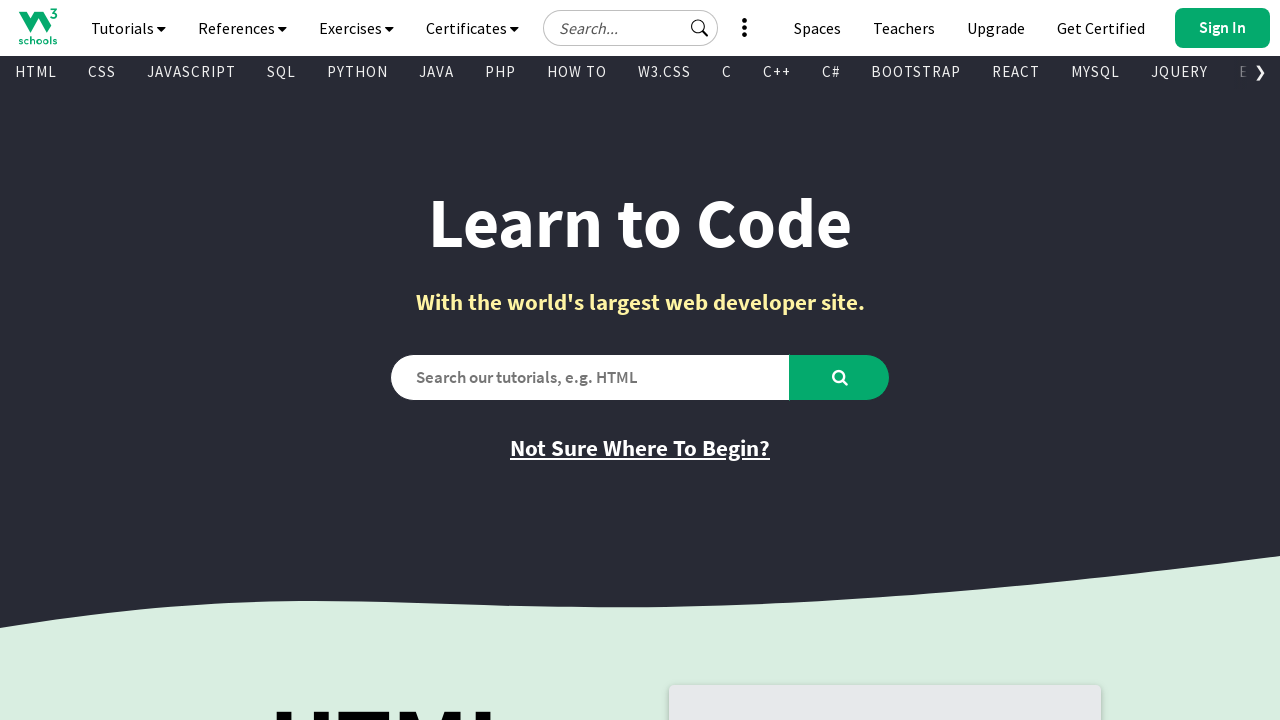

Found visible link: HTML Reference
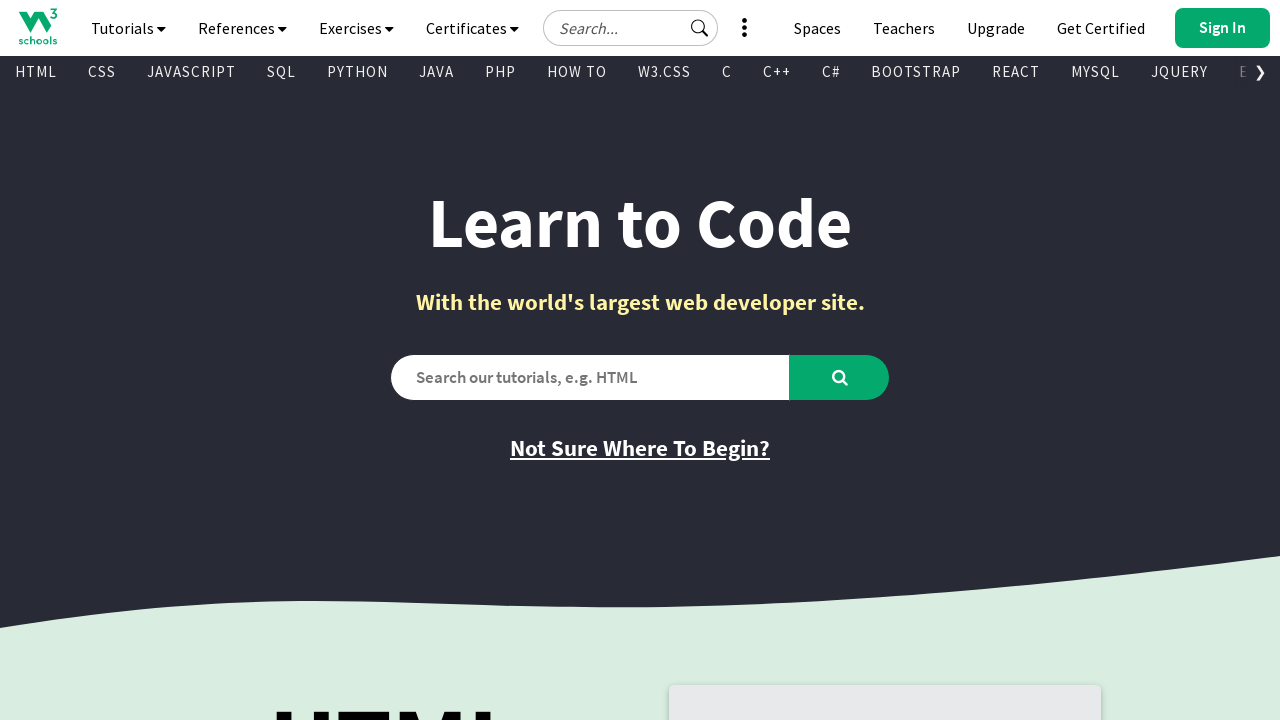

Found visible link: CSS Reference
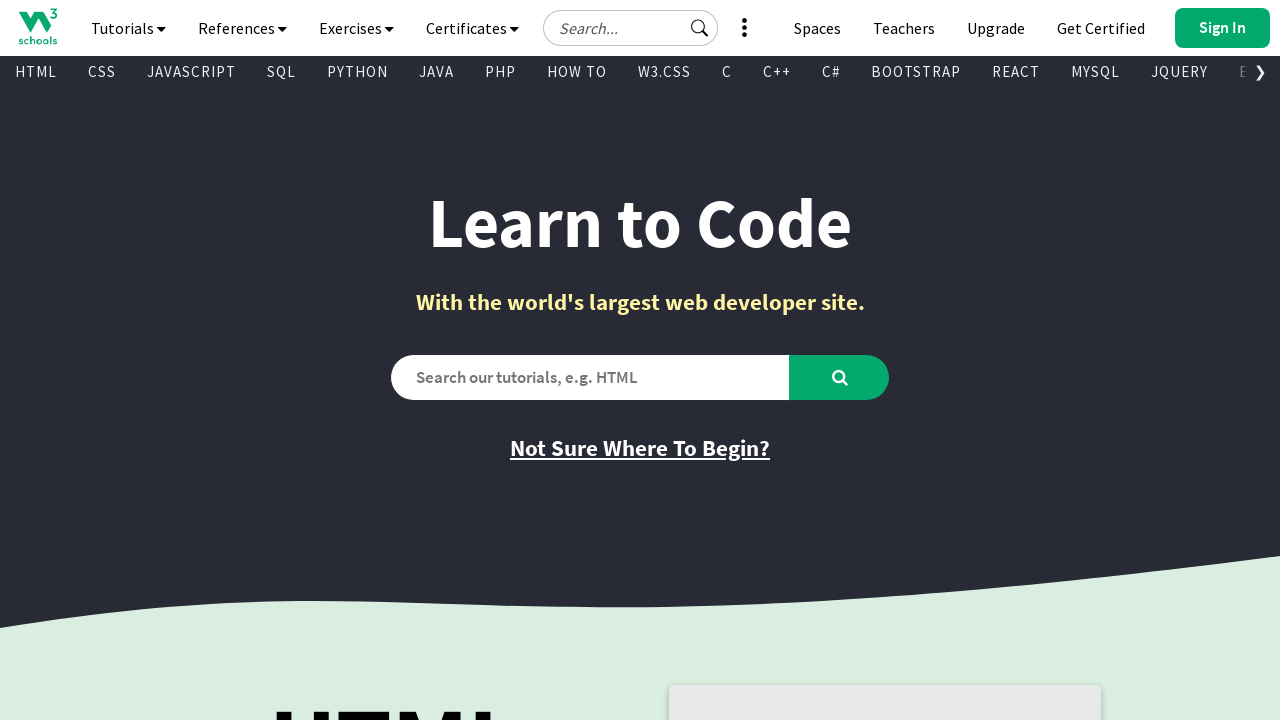

Found visible link: JavaScript Reference
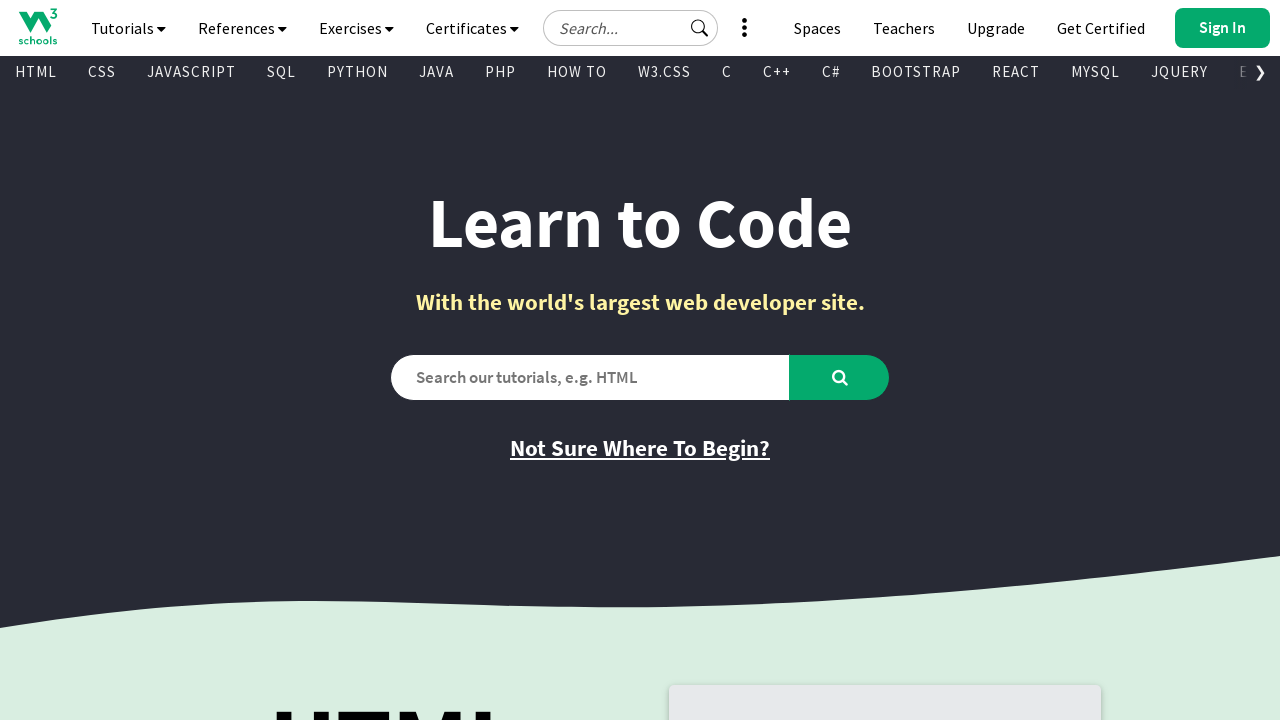

Found visible link: SQL Reference
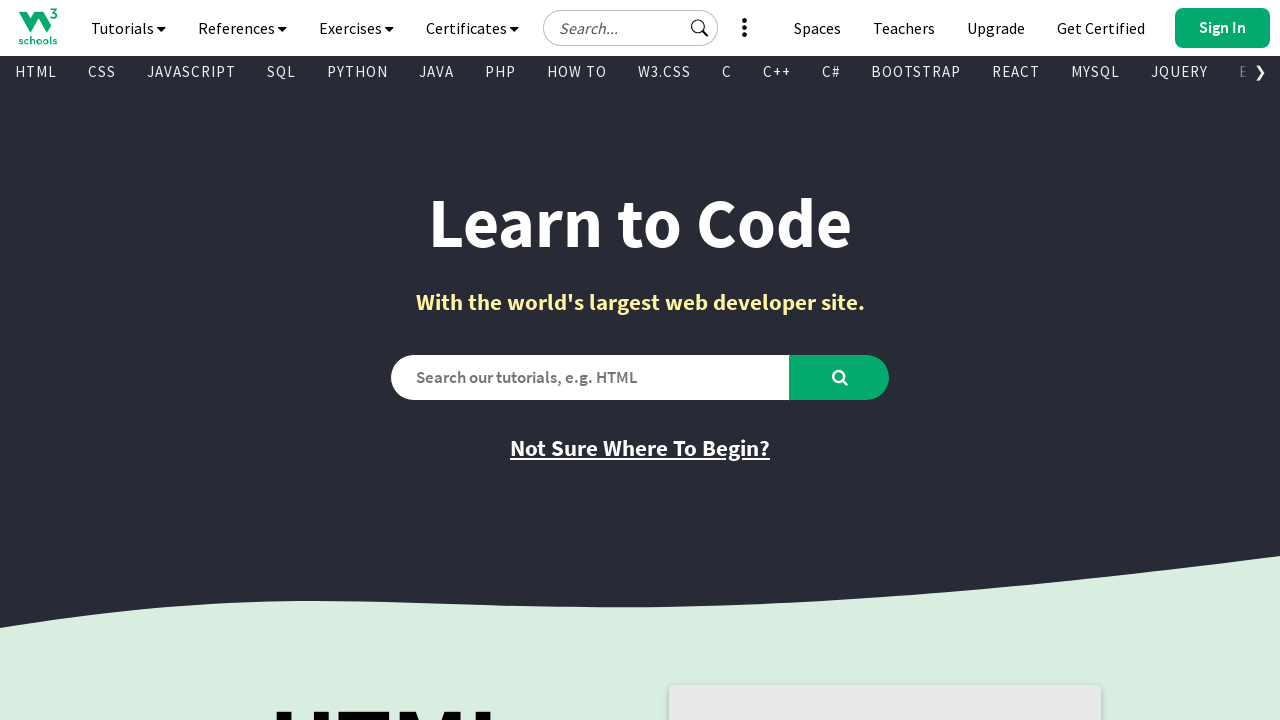

Found visible link: Python Reference
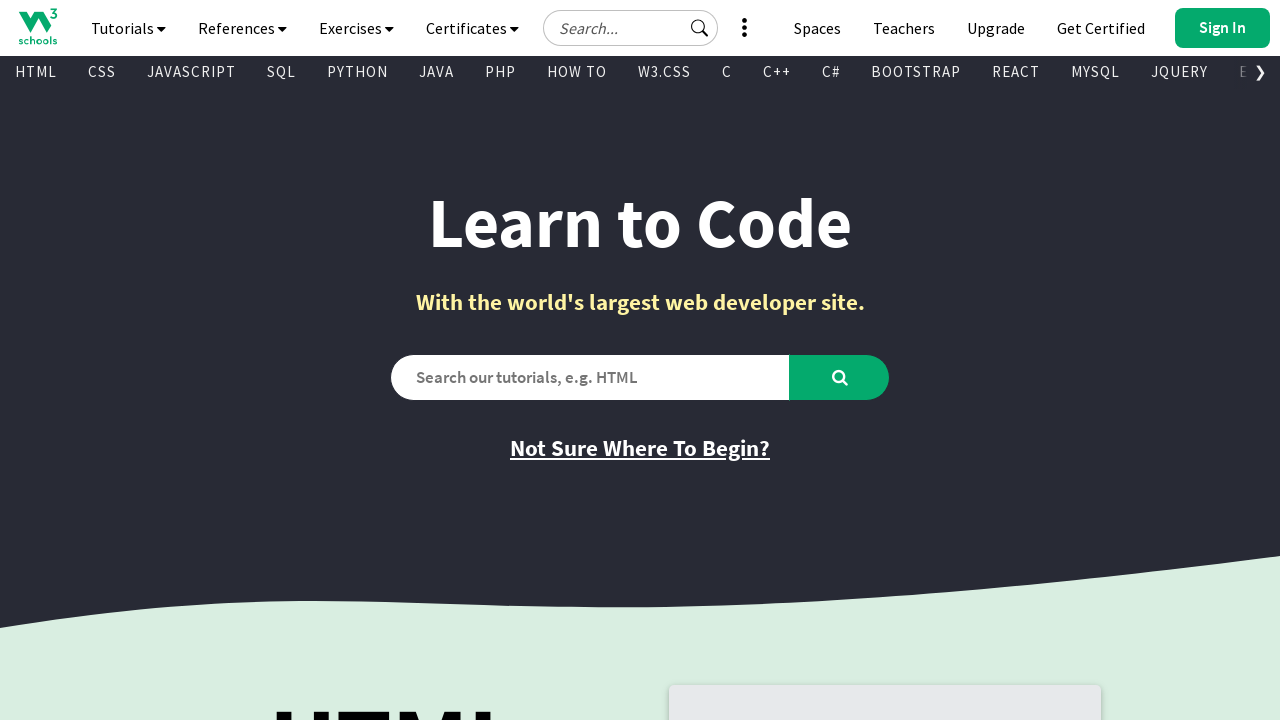

Found visible link: W3.CSS Reference
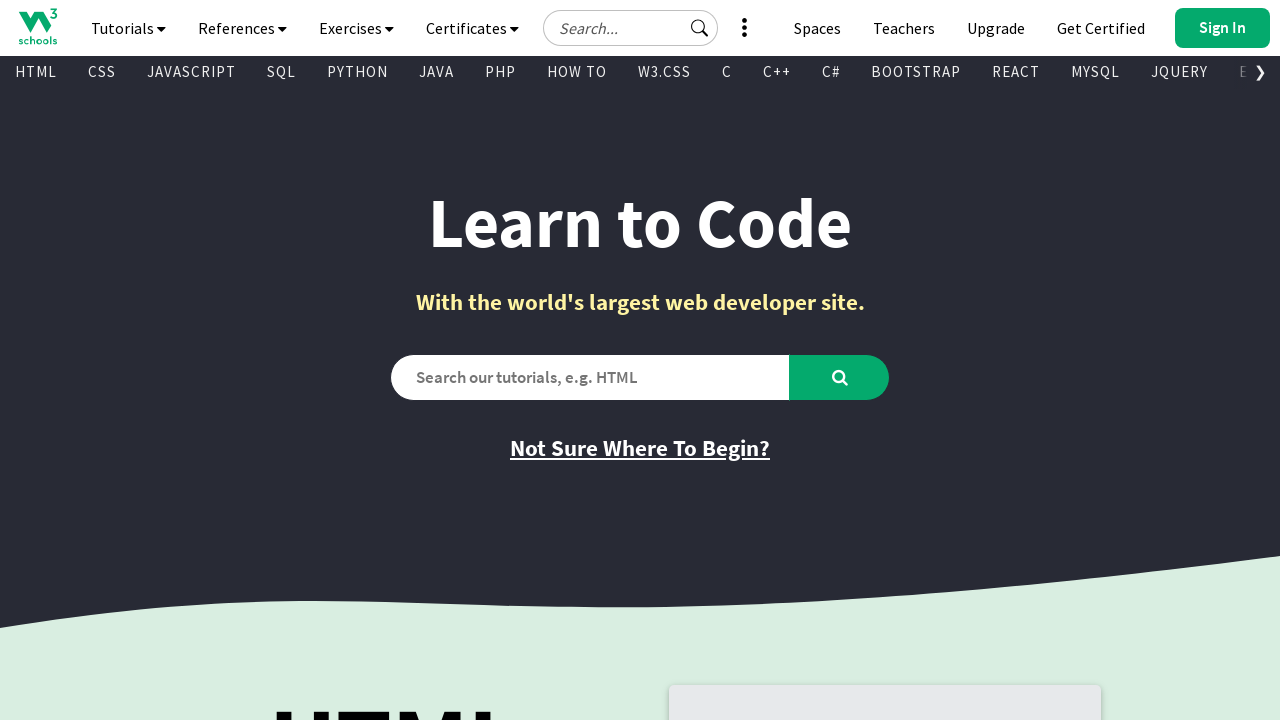

Found visible link: Bootstrap Reference
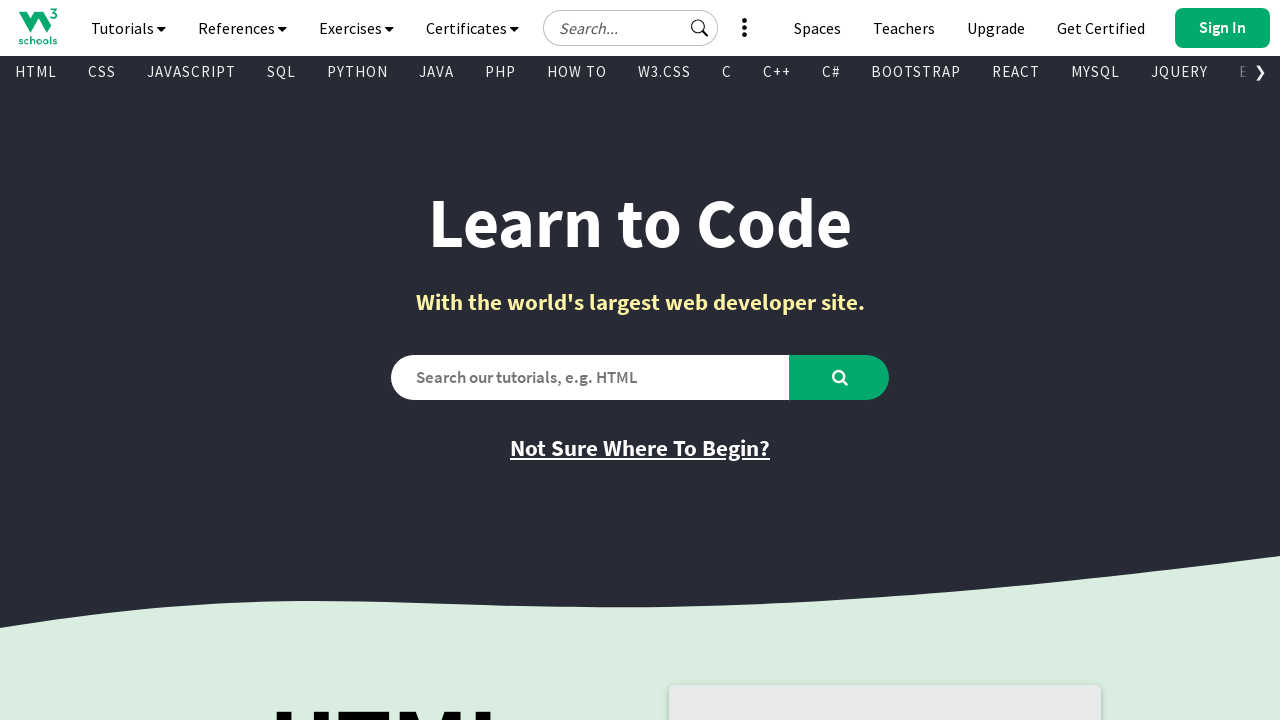

Found visible link: PHP Reference
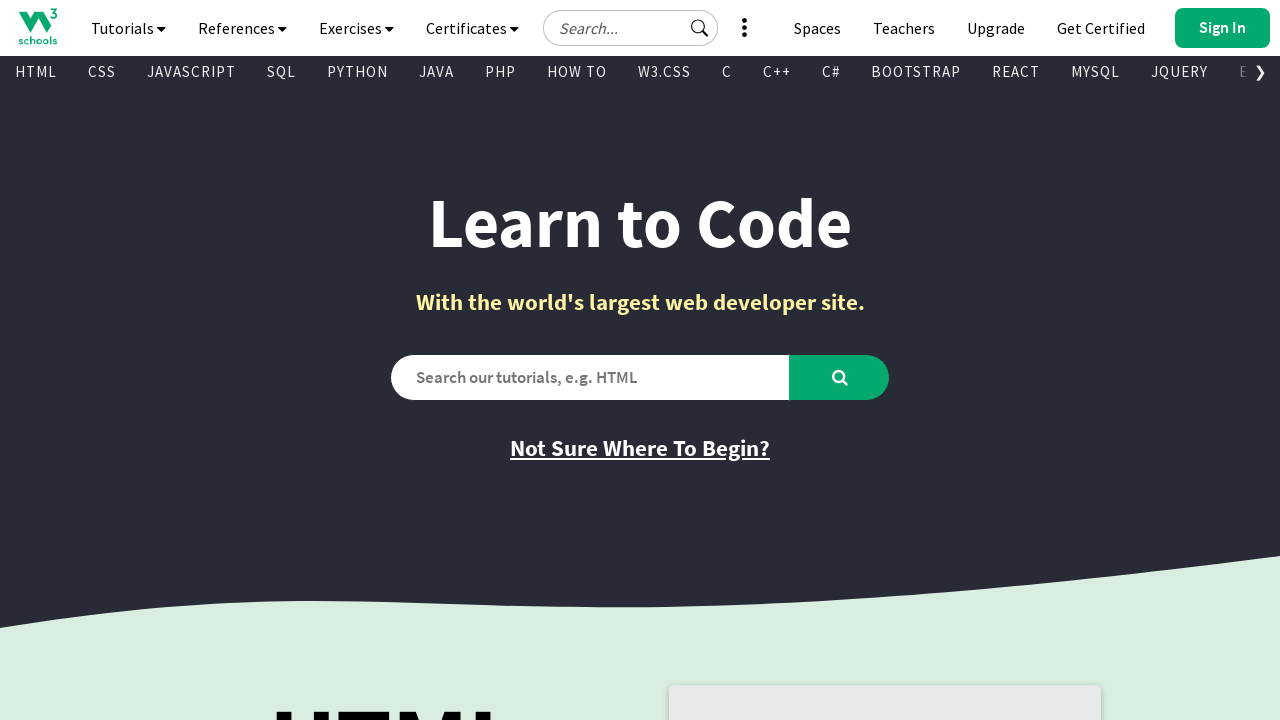

Found visible link: HTML Colors
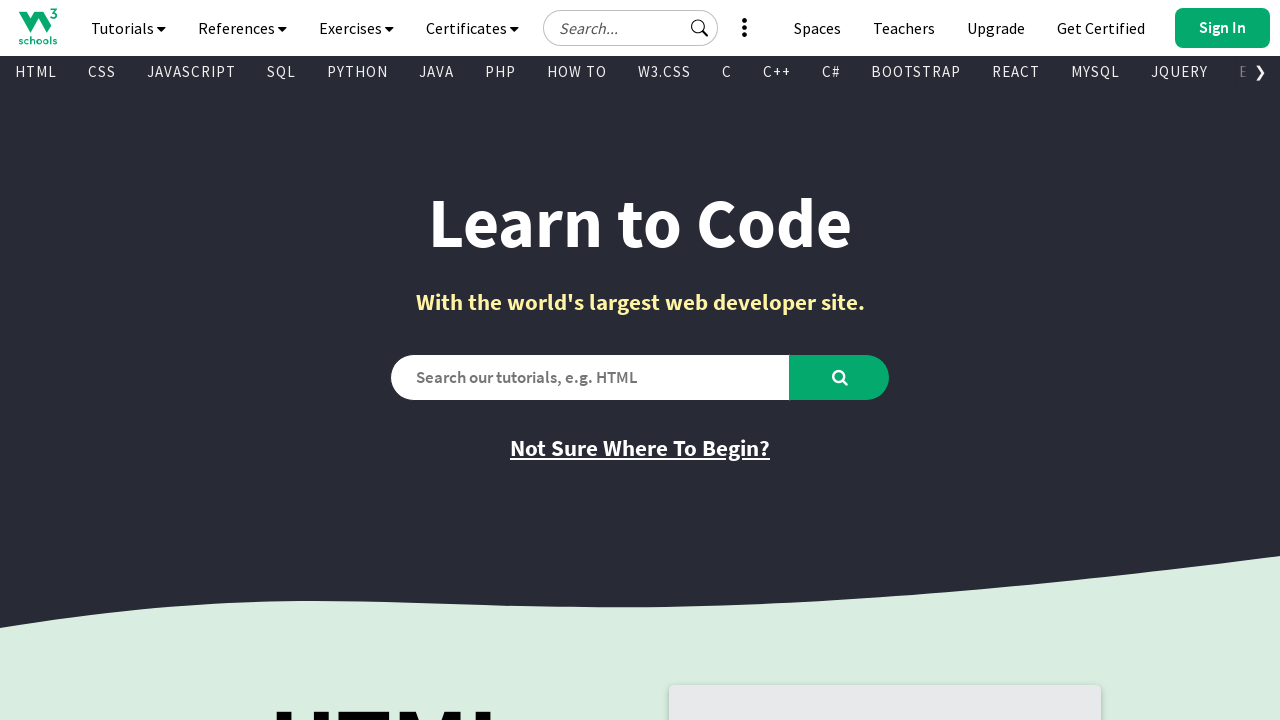

Found visible link: Java Reference
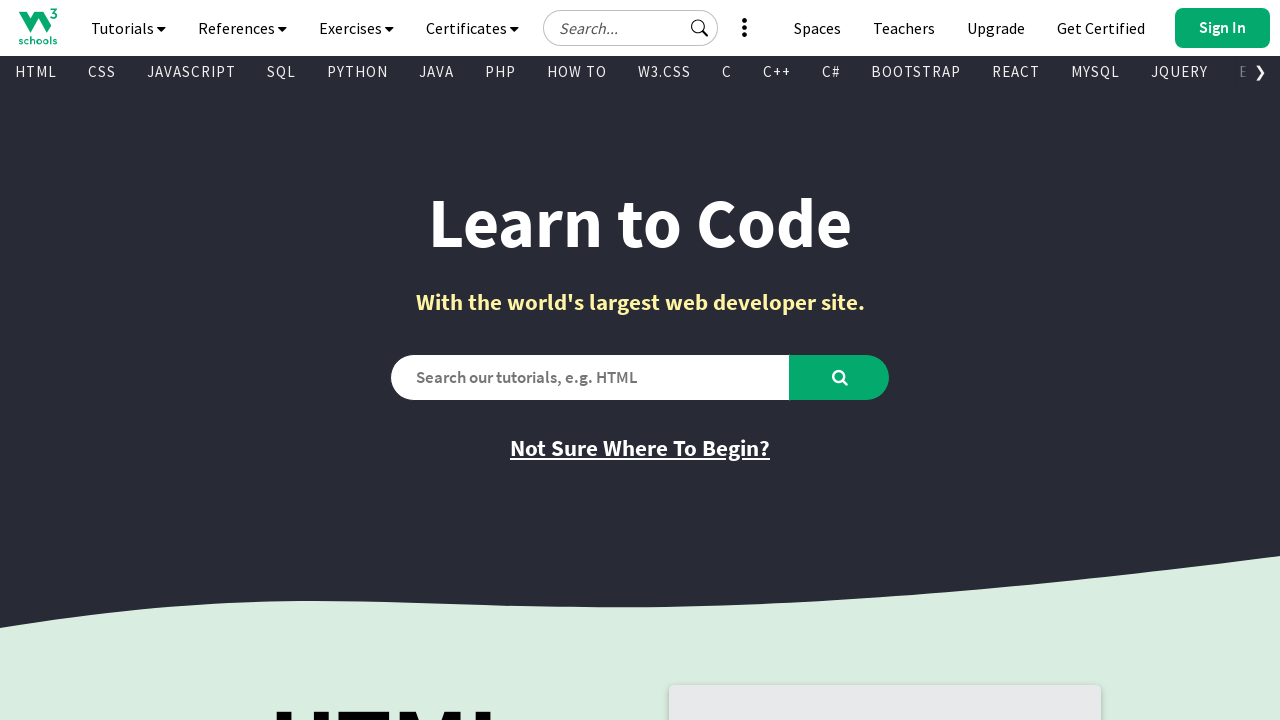

Found visible link: AngularJS Reference
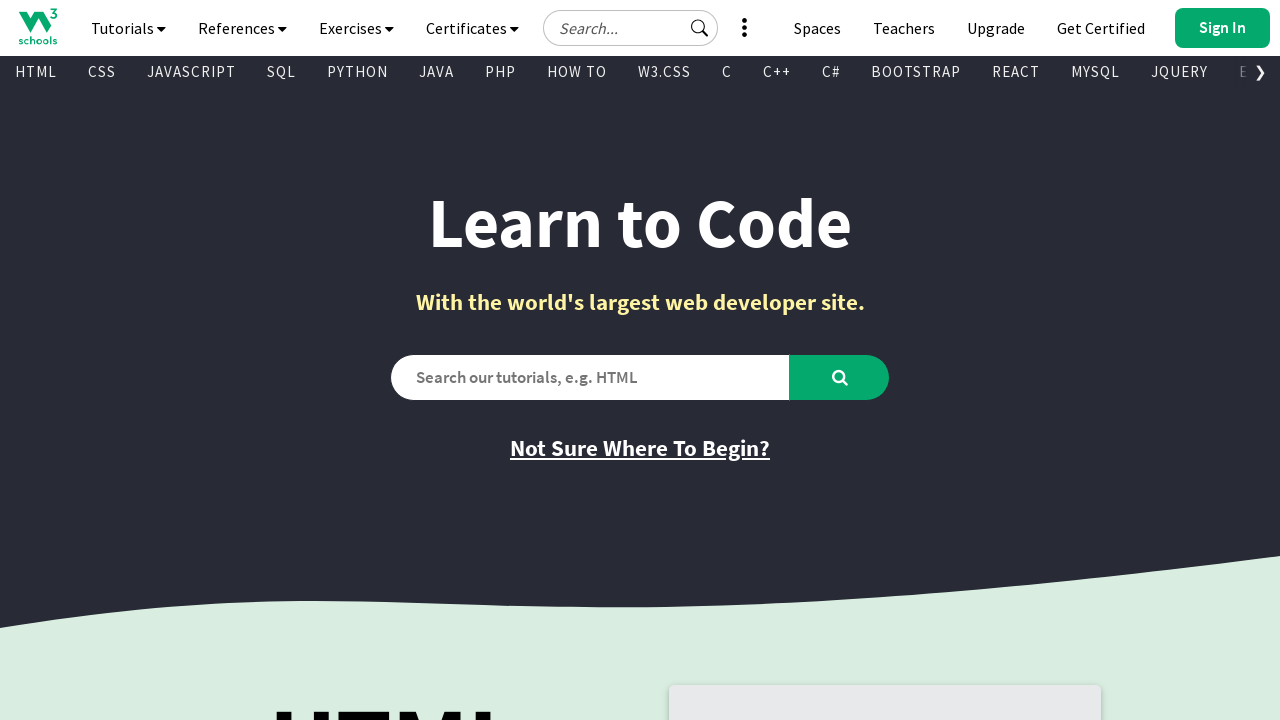

Found visible link: jQuery Reference
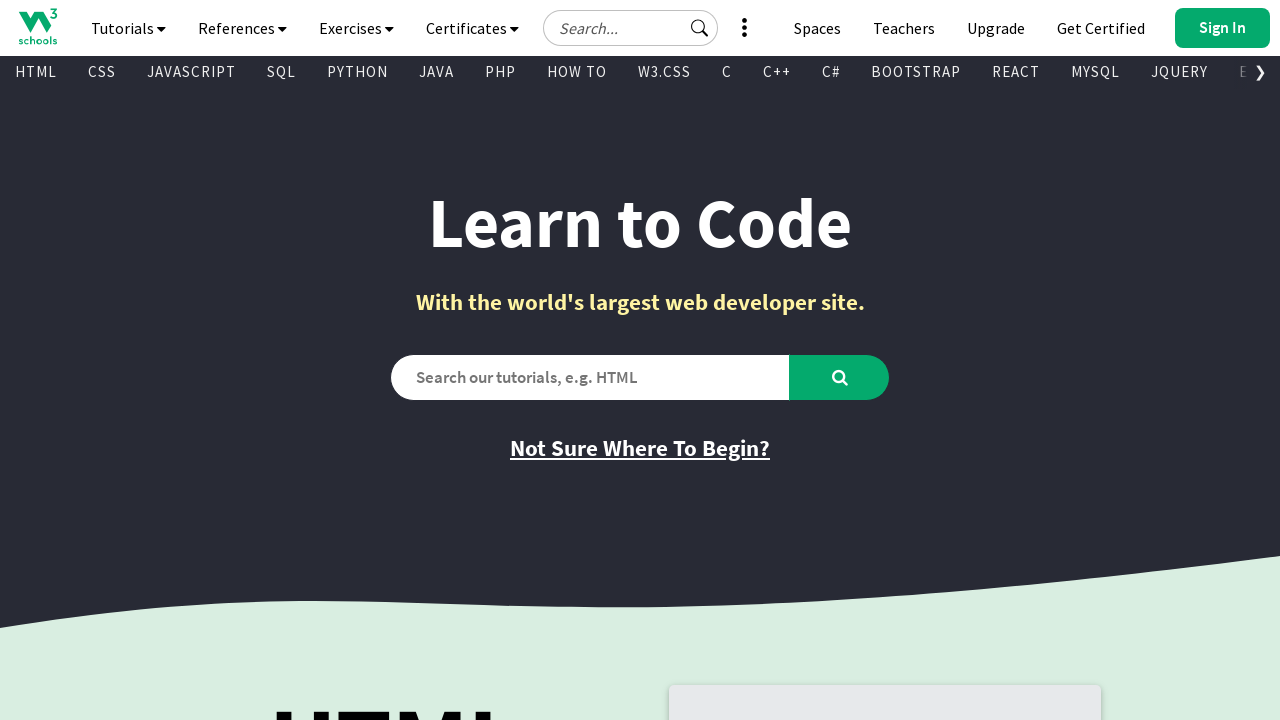

Found visible link: HTML Examples
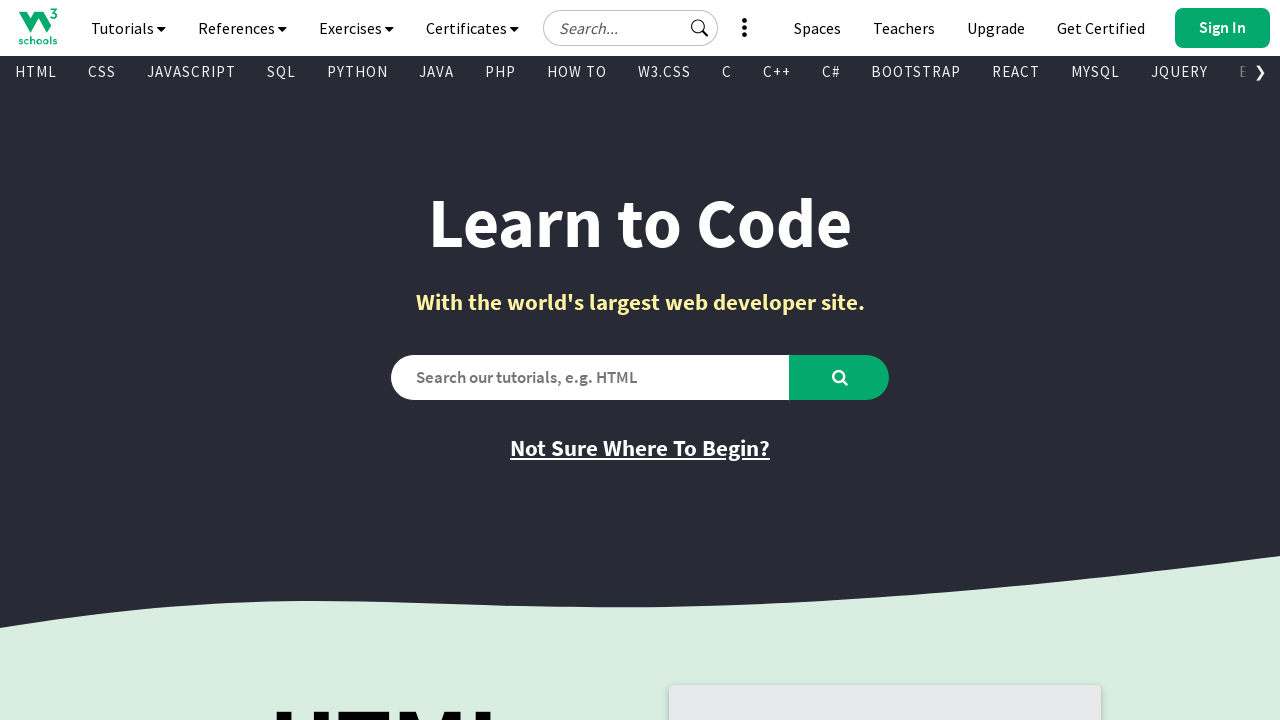

Found visible link: CSS Examples
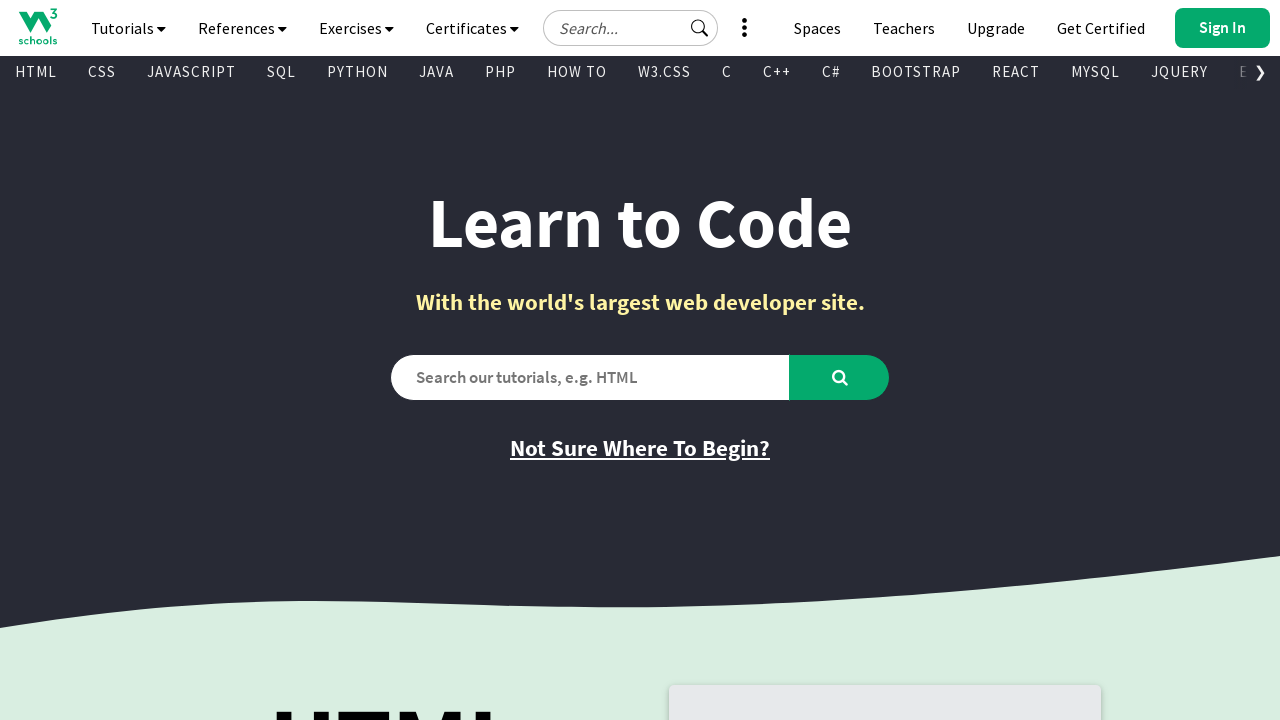

Found visible link: JavaScript Examples
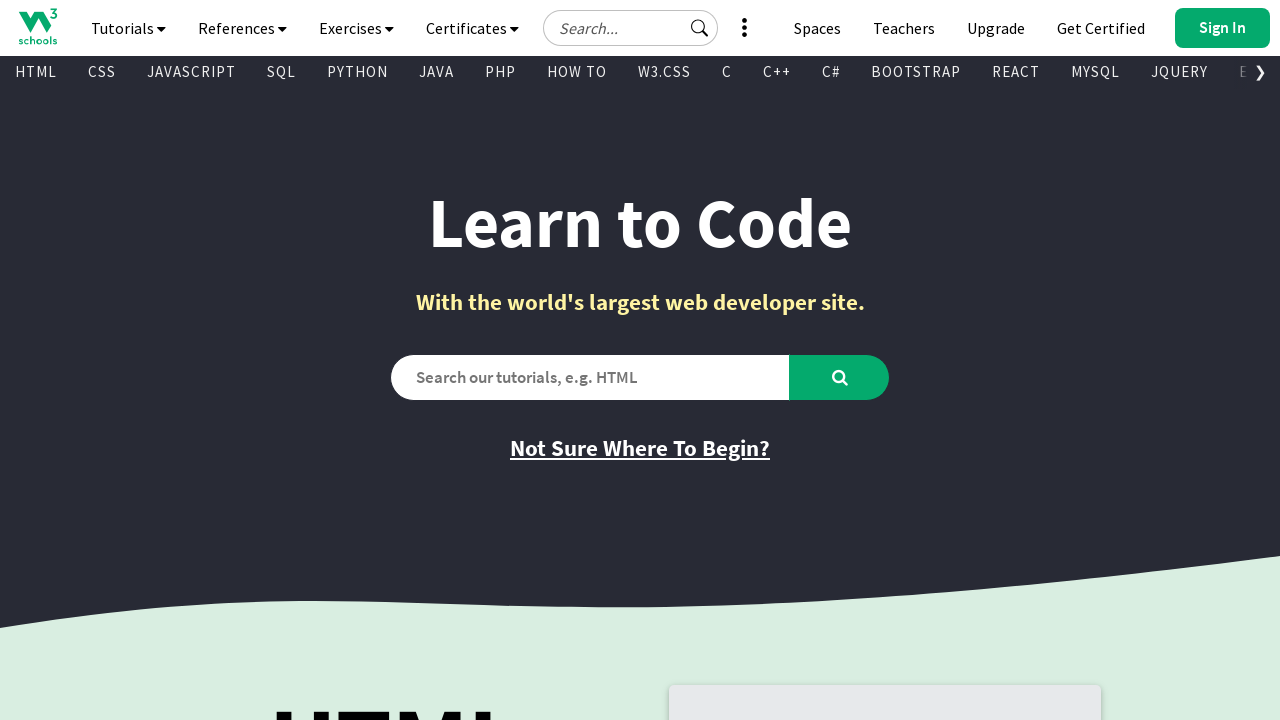

Found visible link: How To Examples
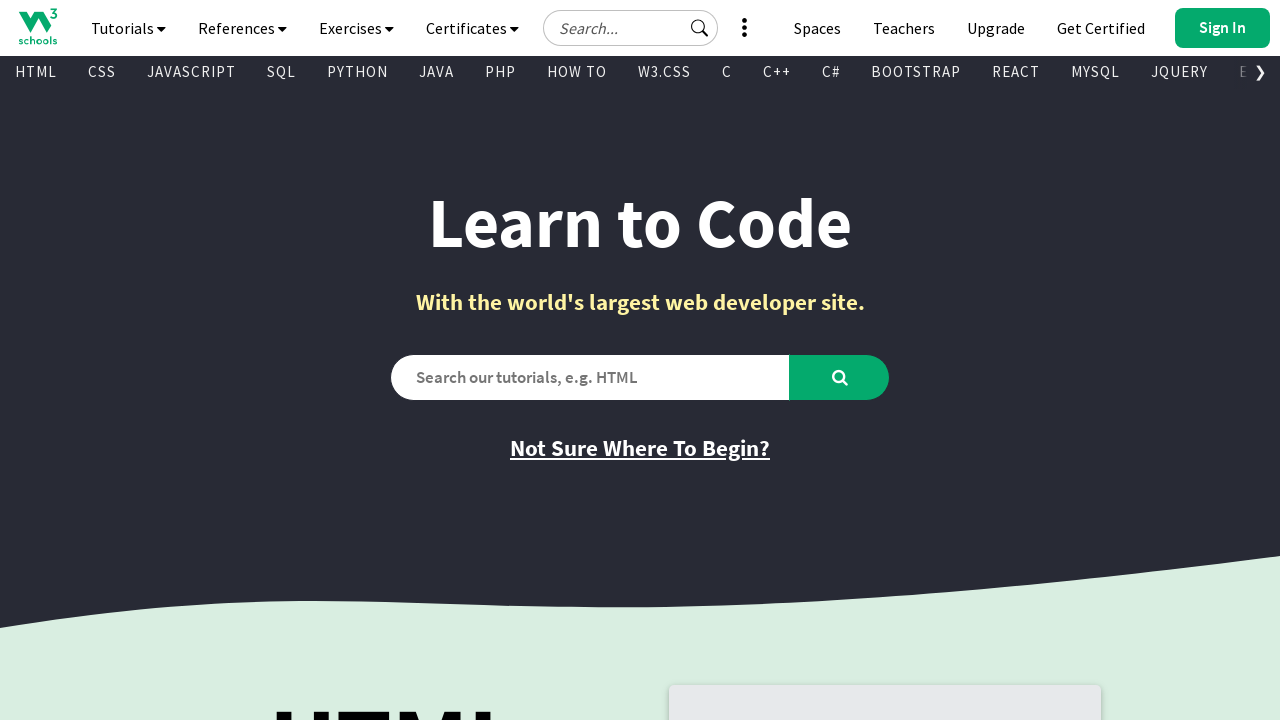

Found visible link: SQL Examples
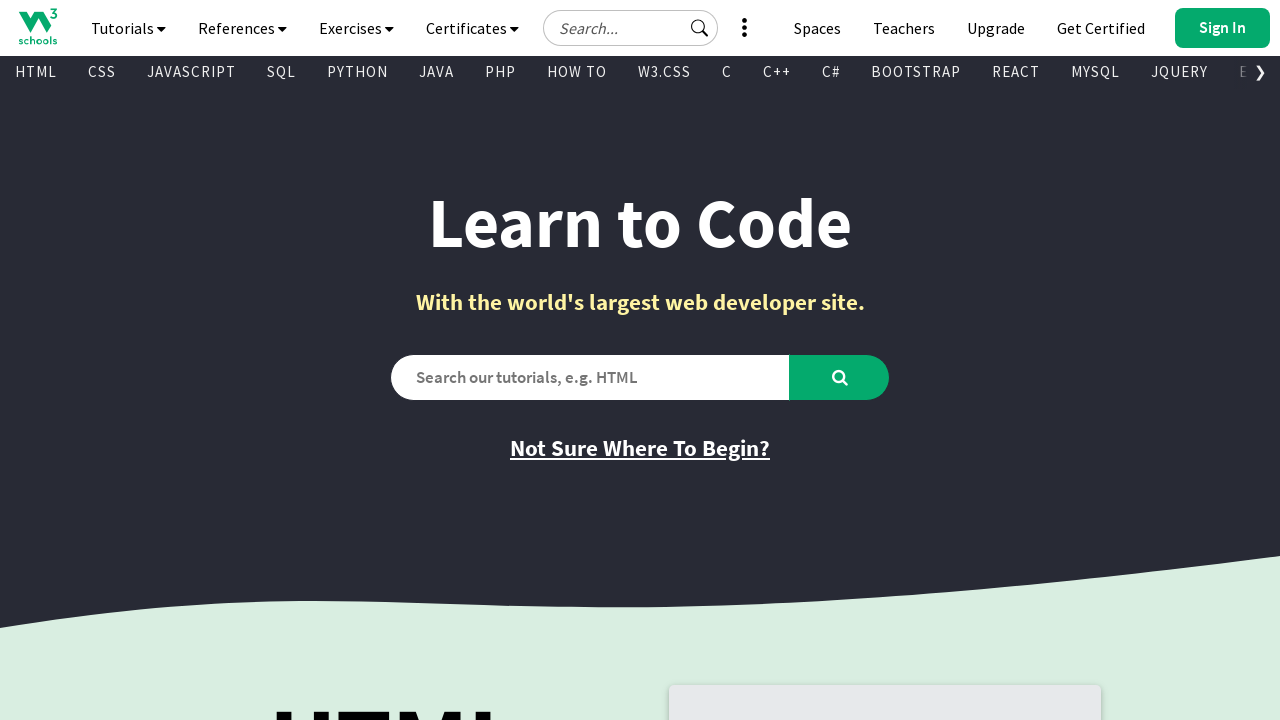

Found visible link: Python Examples
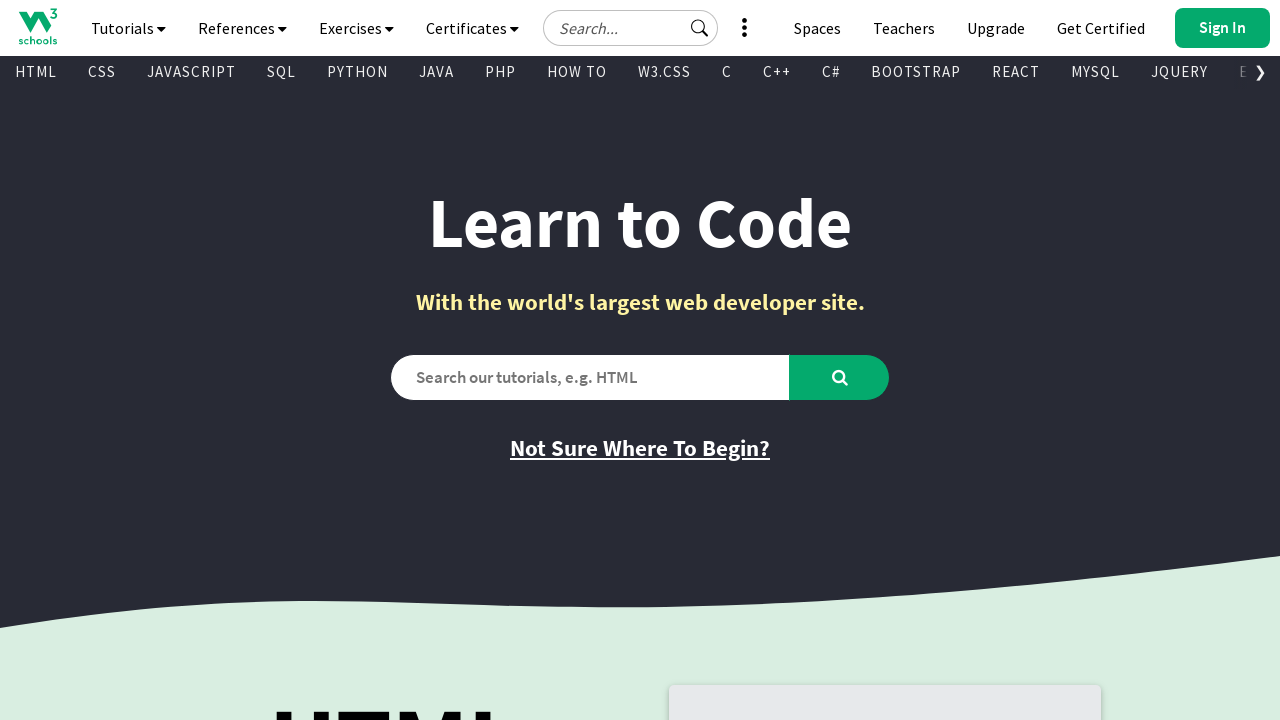

Found visible link: W3.CSS Examples
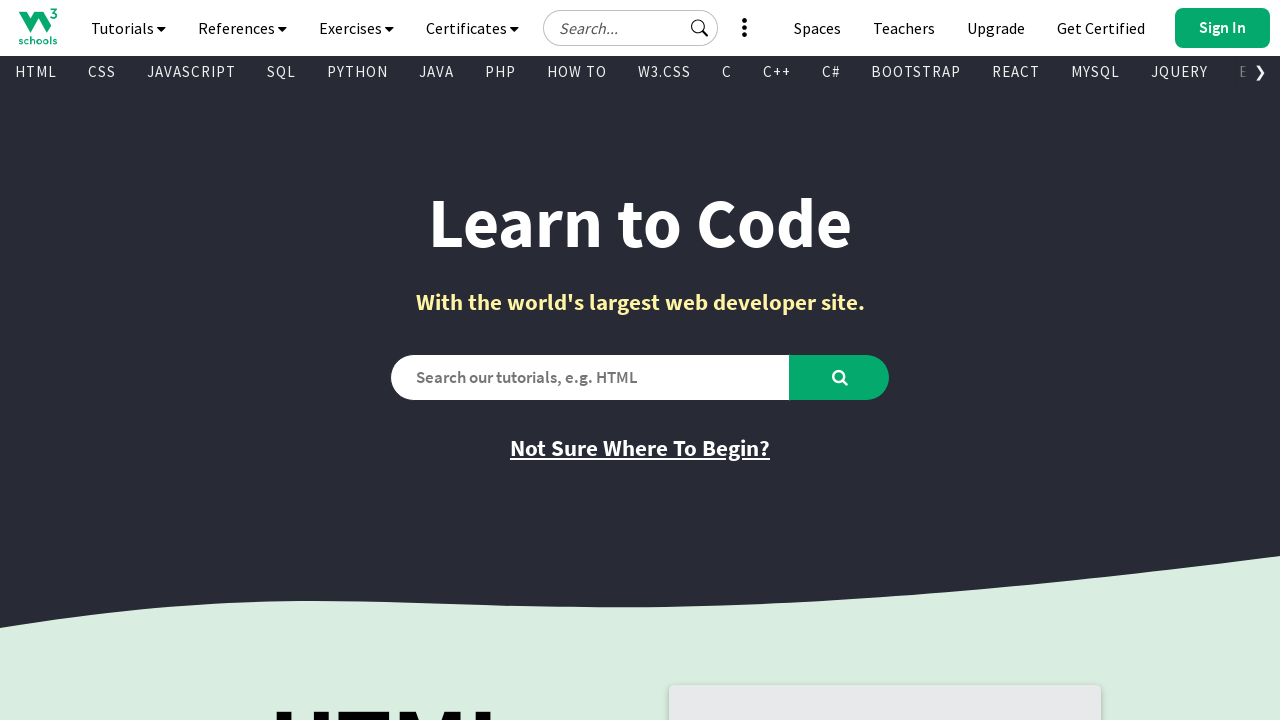

Found visible link: Bootstrap Examples
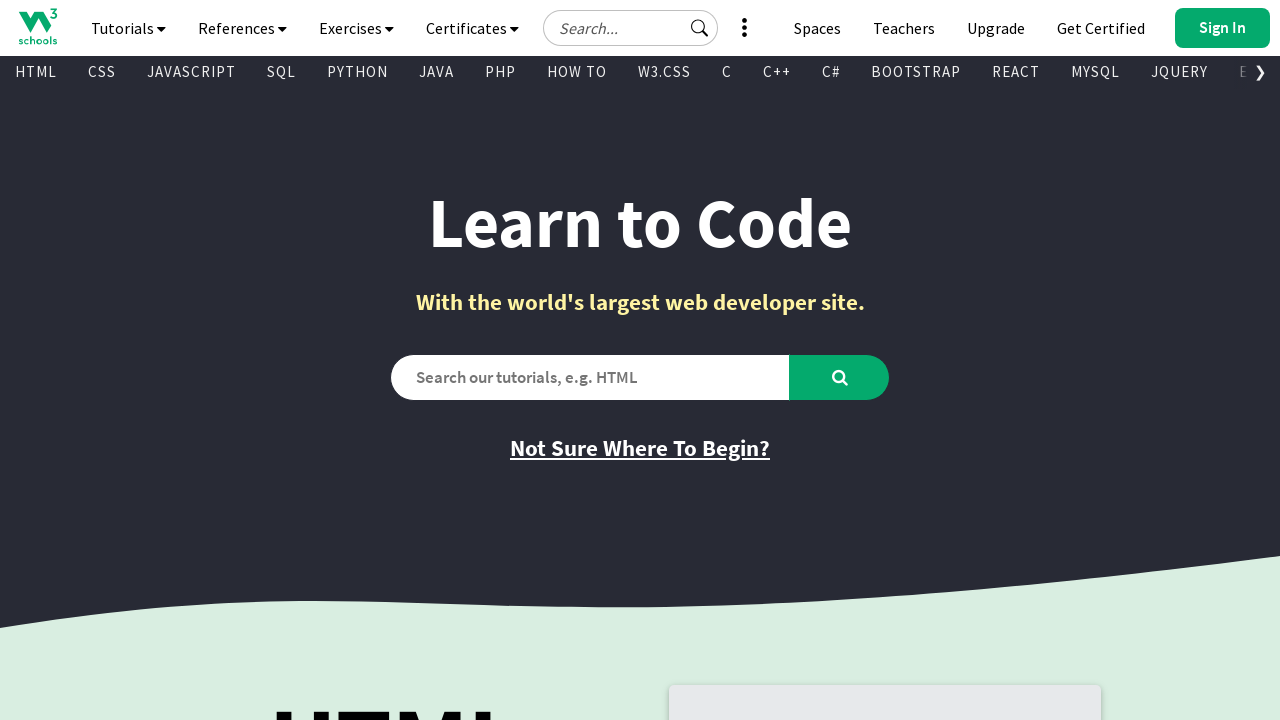

Found visible link: PHP Examples
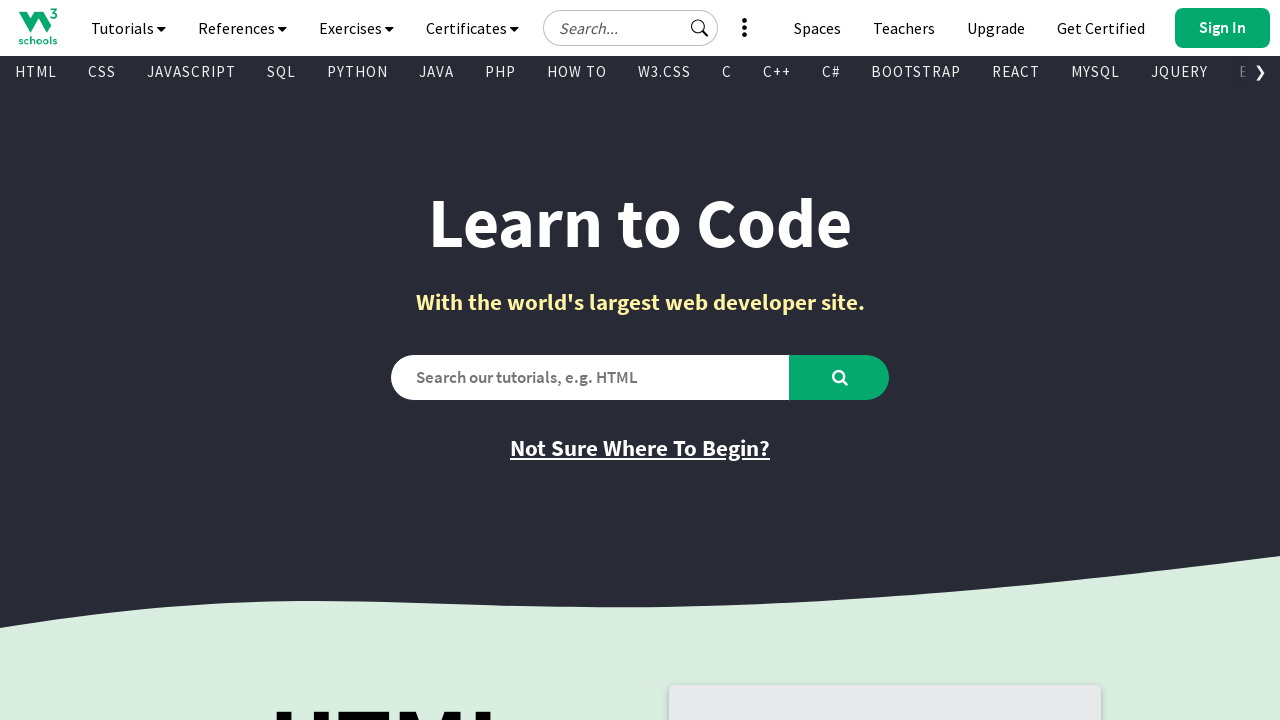

Found visible link: Java Examples
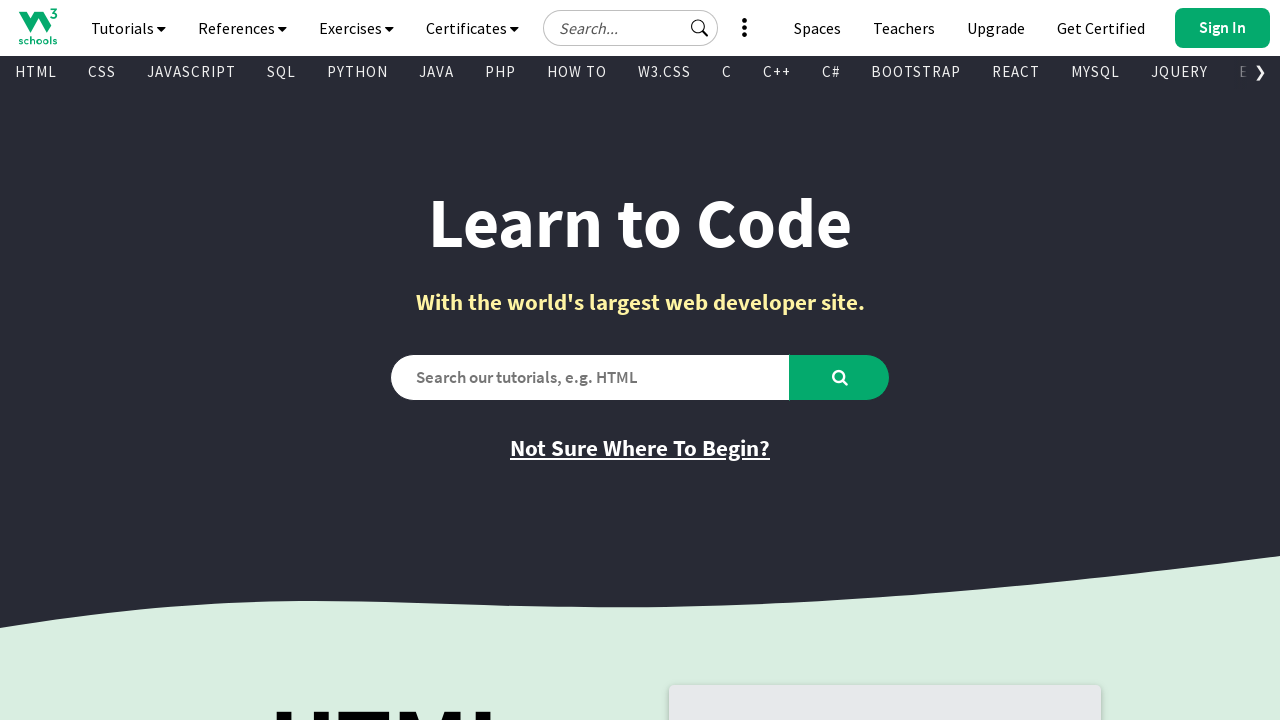

Found visible link: XML Examples
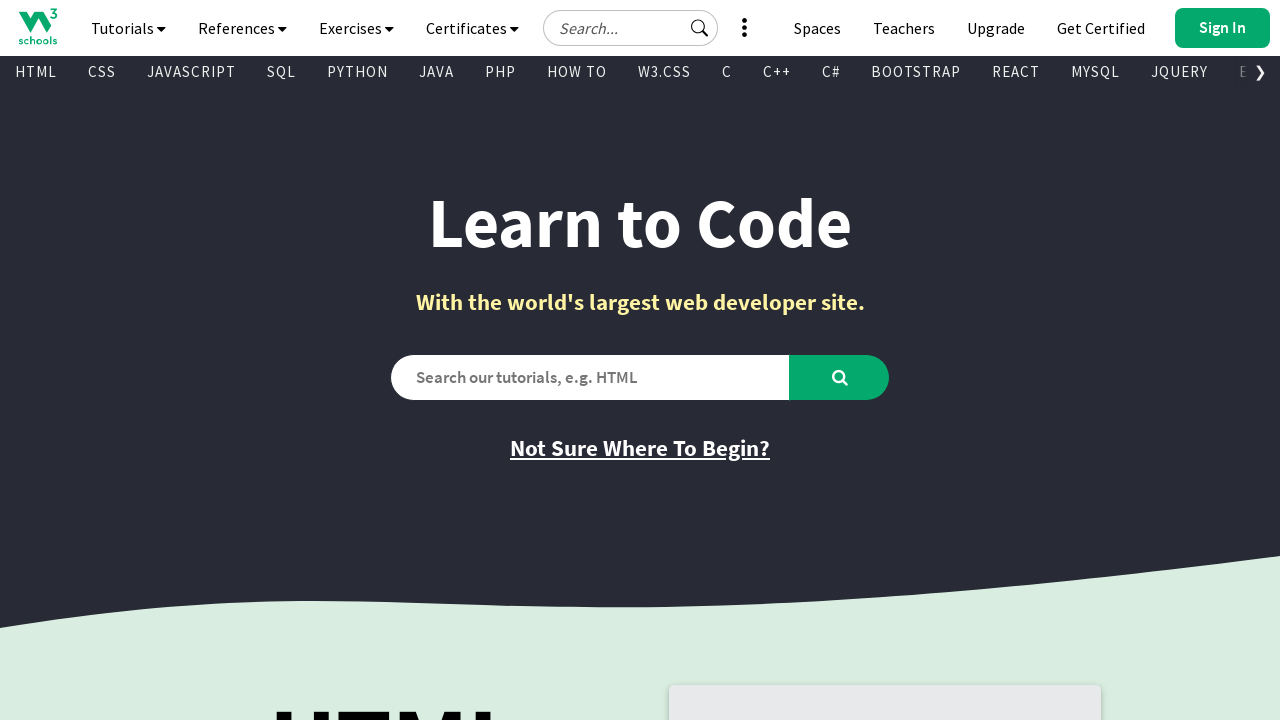

Found visible link: jQuery Examples
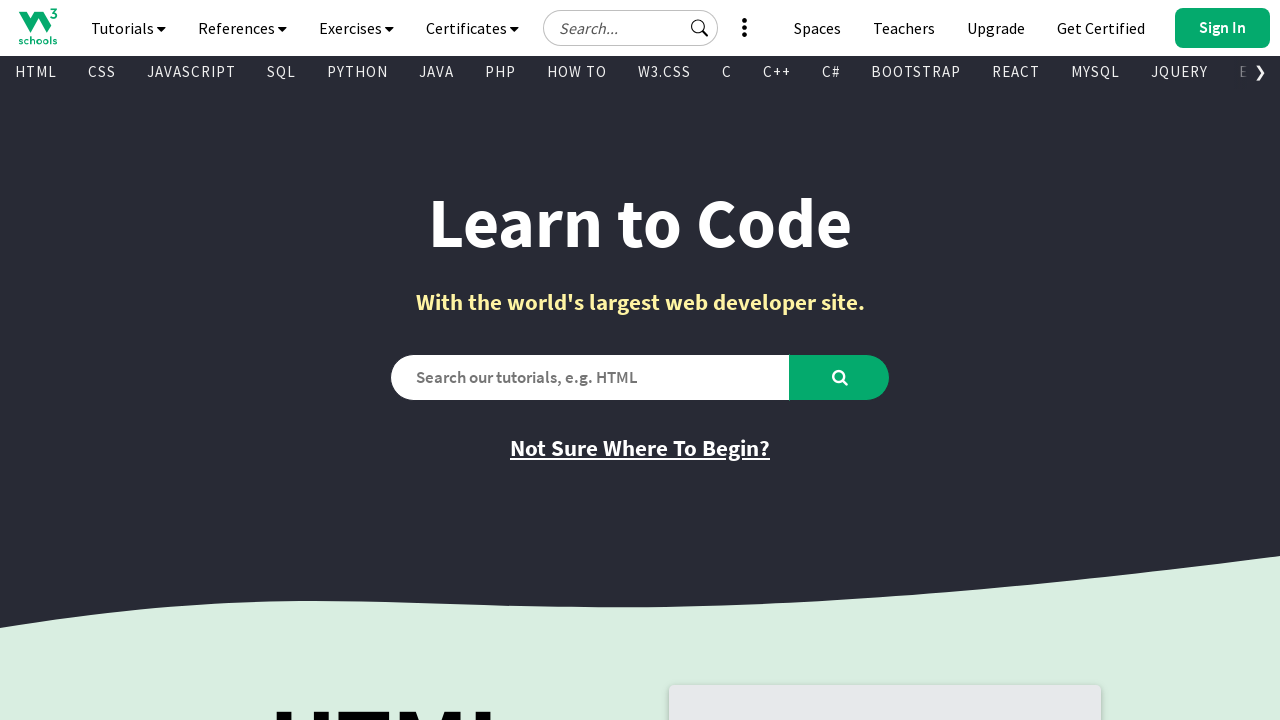

Found visible link: Get Certified
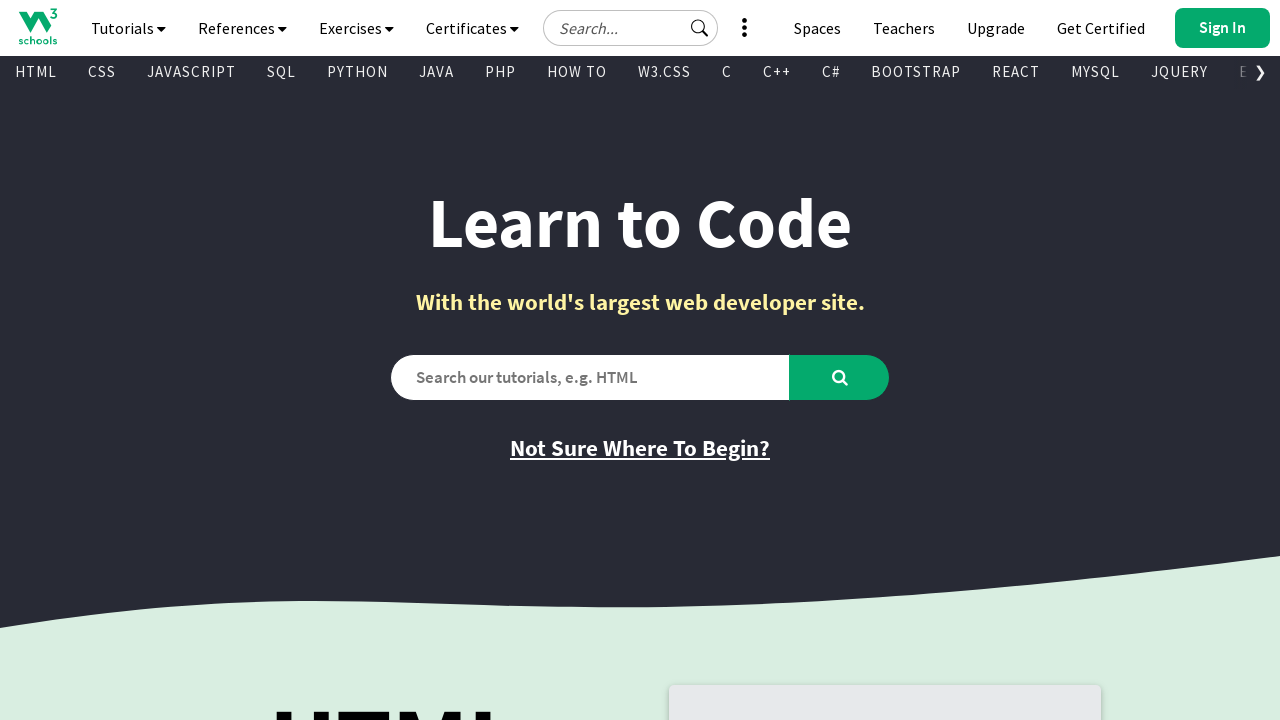

Found visible link: HTML Certificate
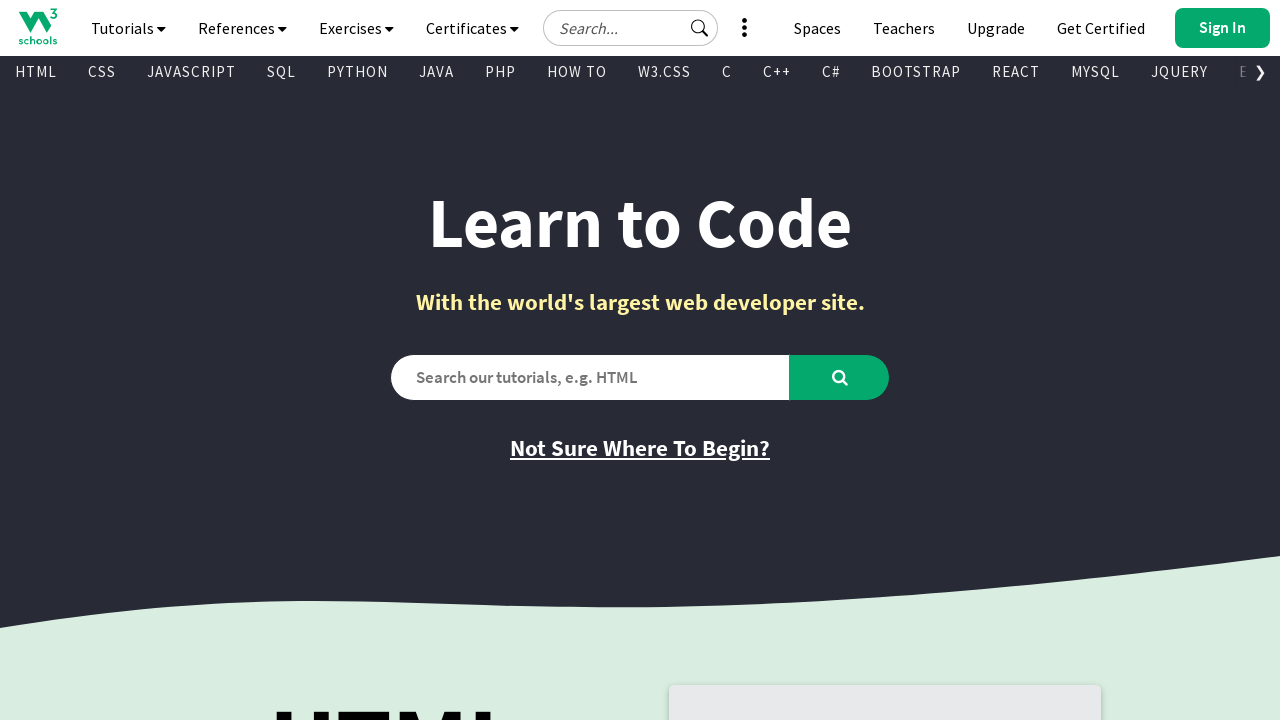

Found visible link: CSS Certificate
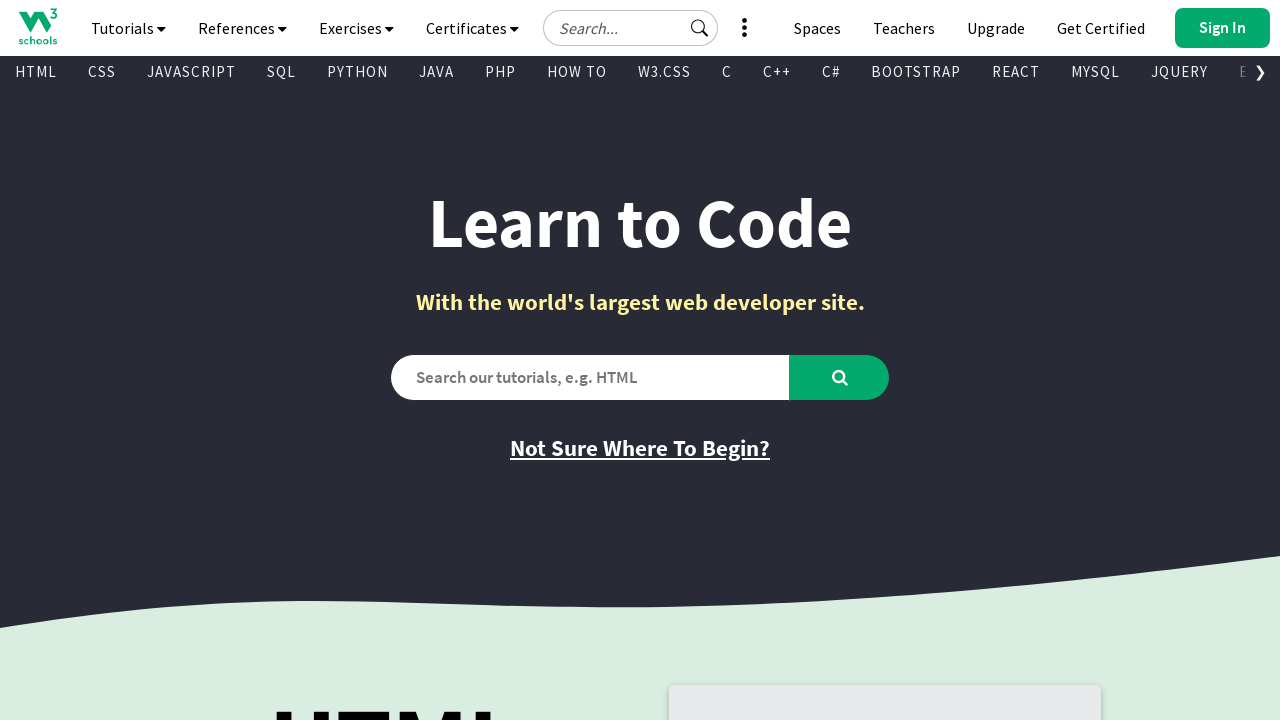

Found visible link: JavaScript Certificate
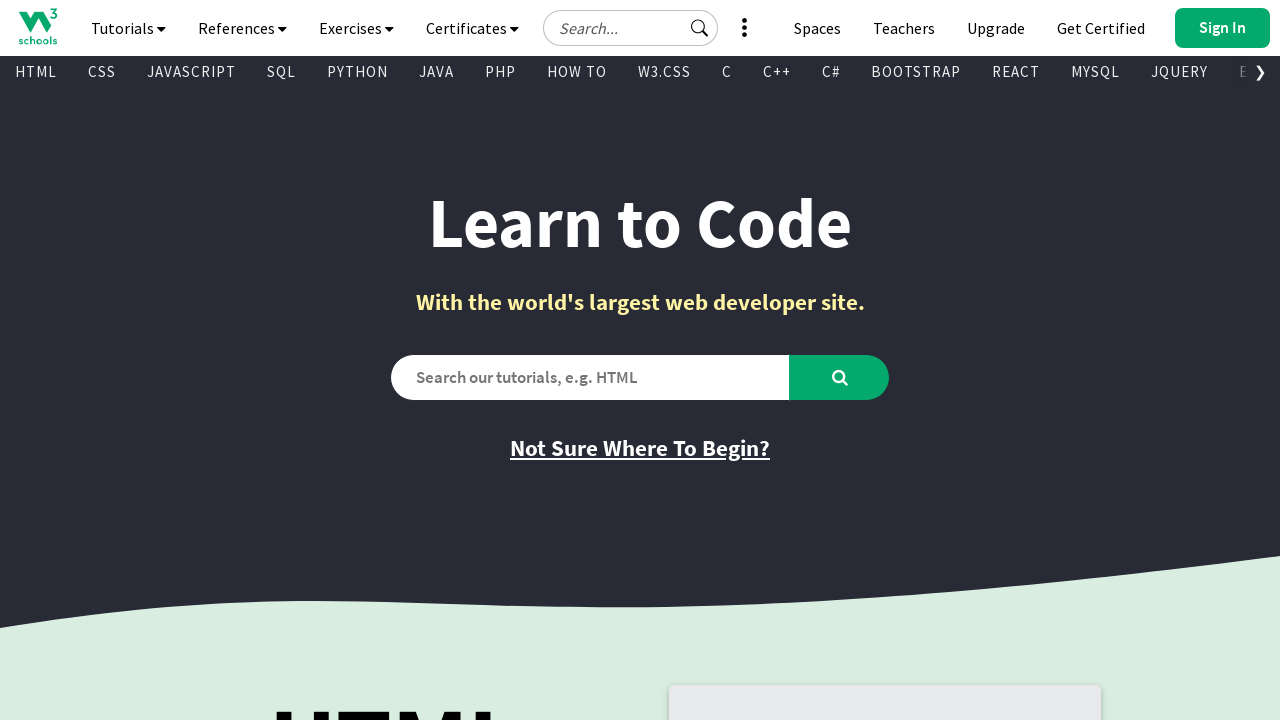

Found visible link: Front End Certificate
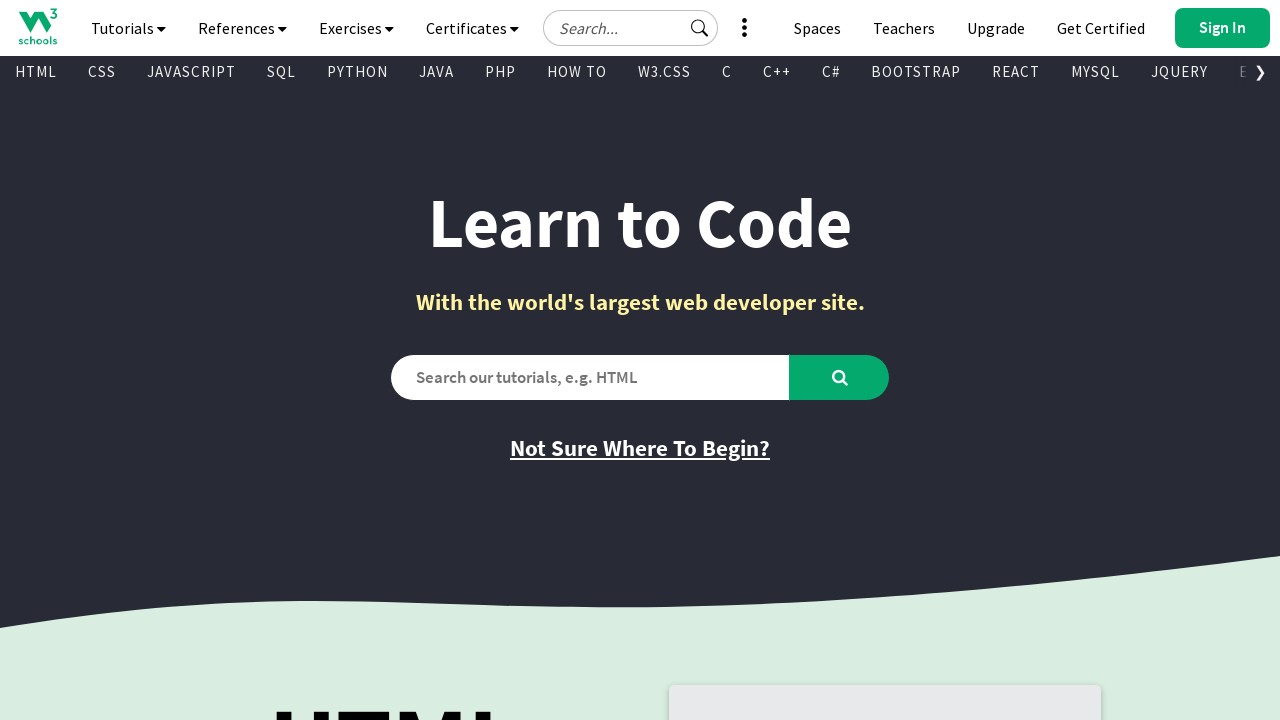

Found visible link: SQL Certificate
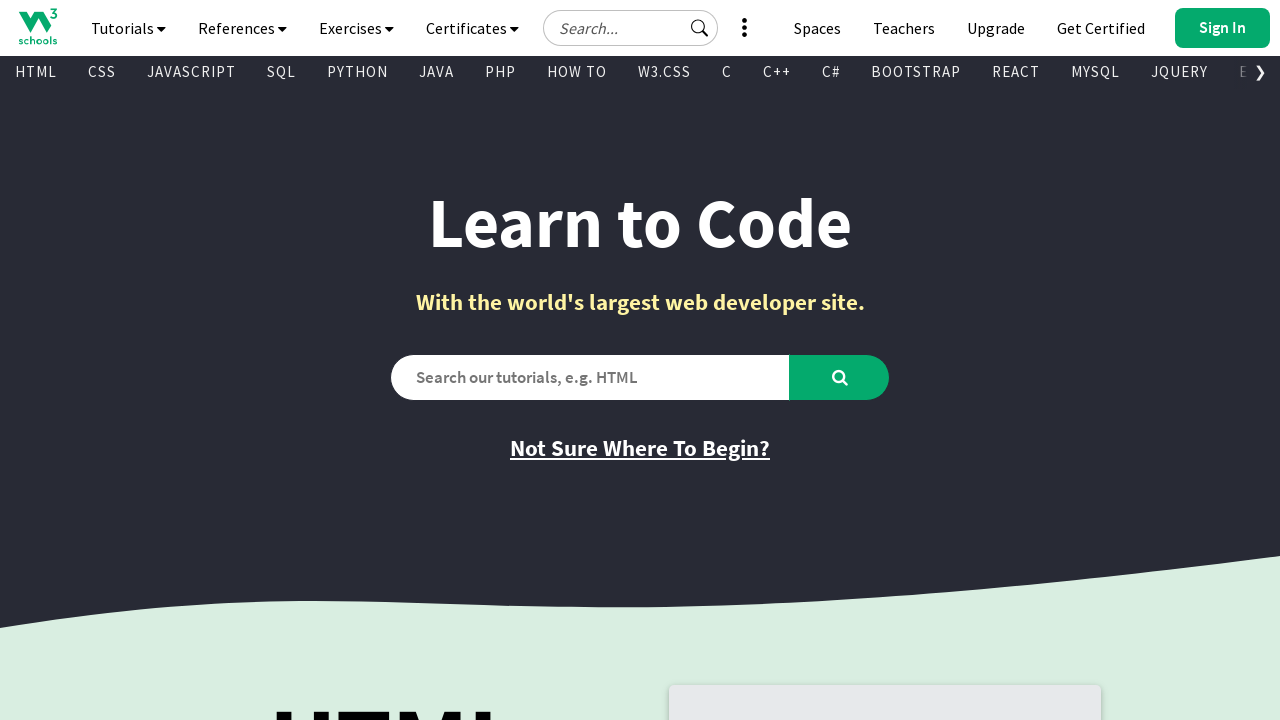

Found visible link: Python Certificate
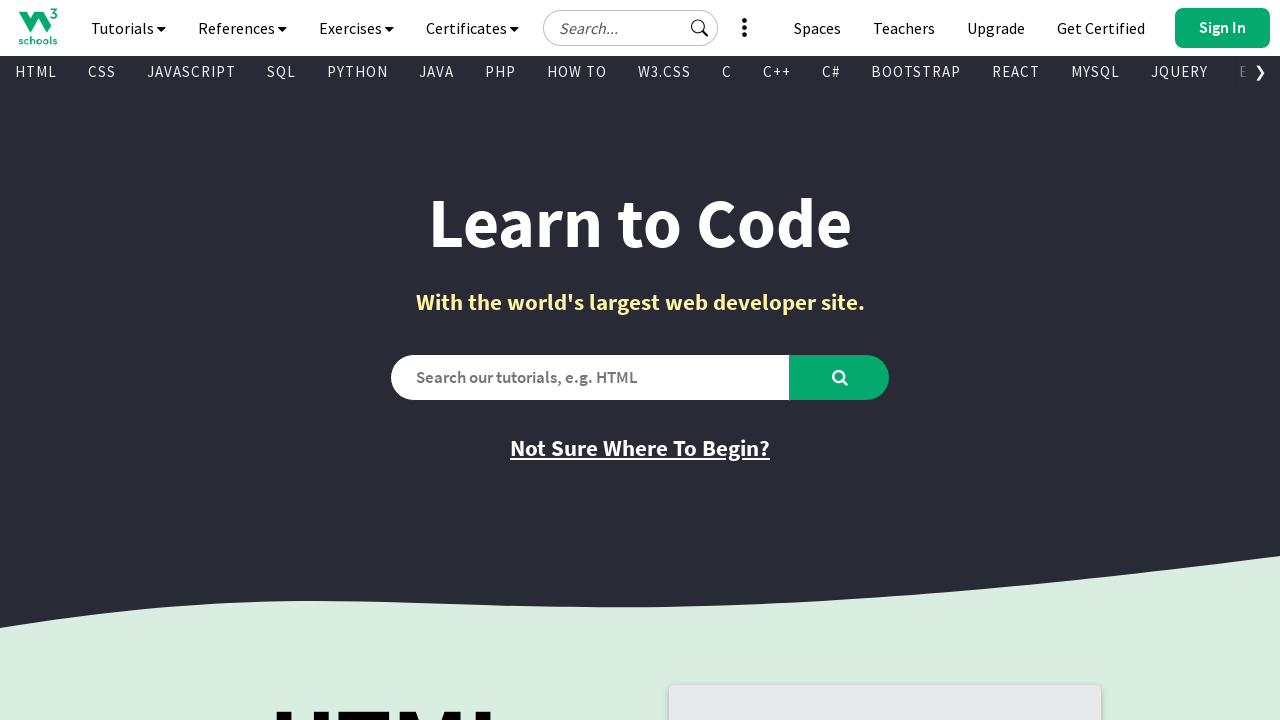

Found visible link: PHP Certificate
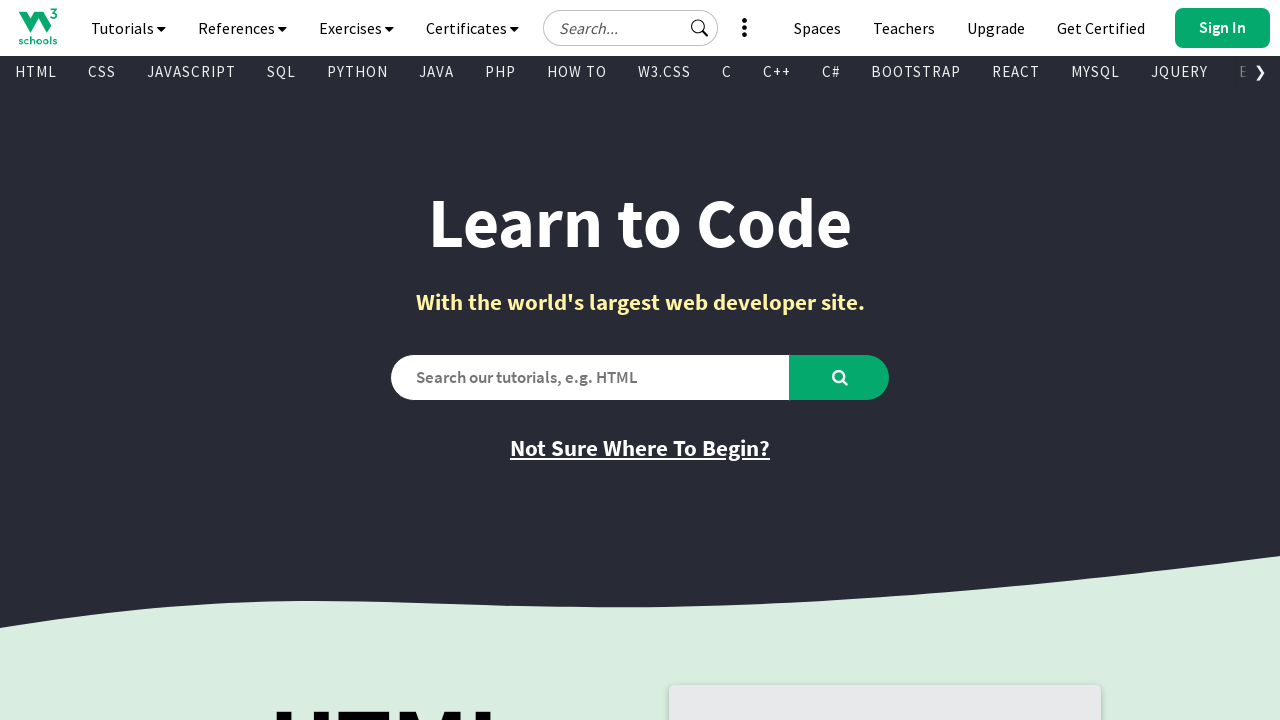

Found visible link: jQuery Certificate
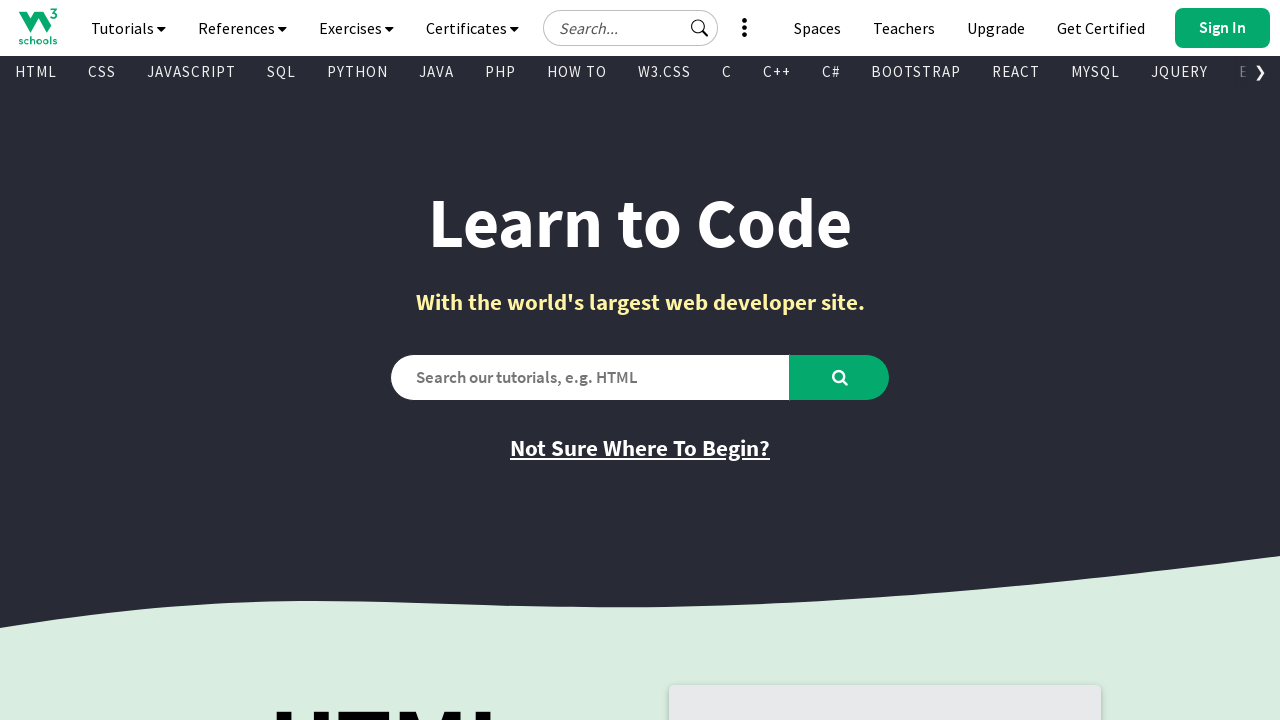

Found visible link: Java Certificate
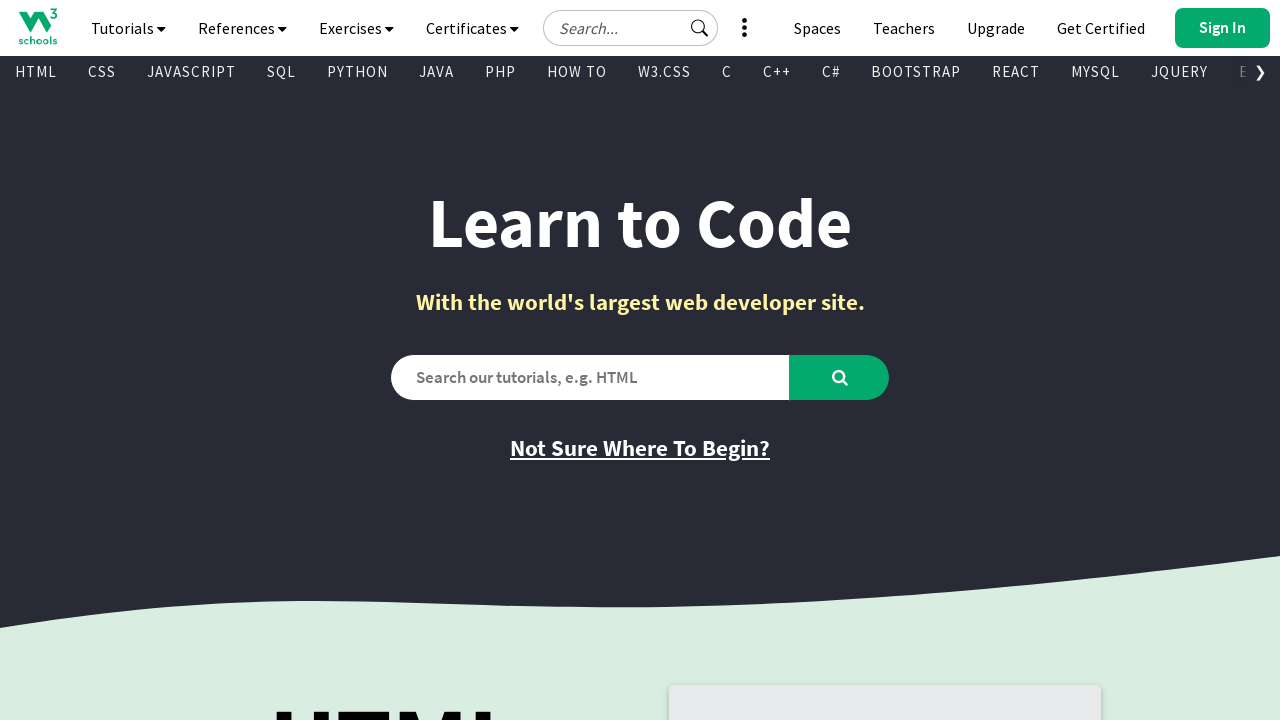

Found visible link: C++ Certificate
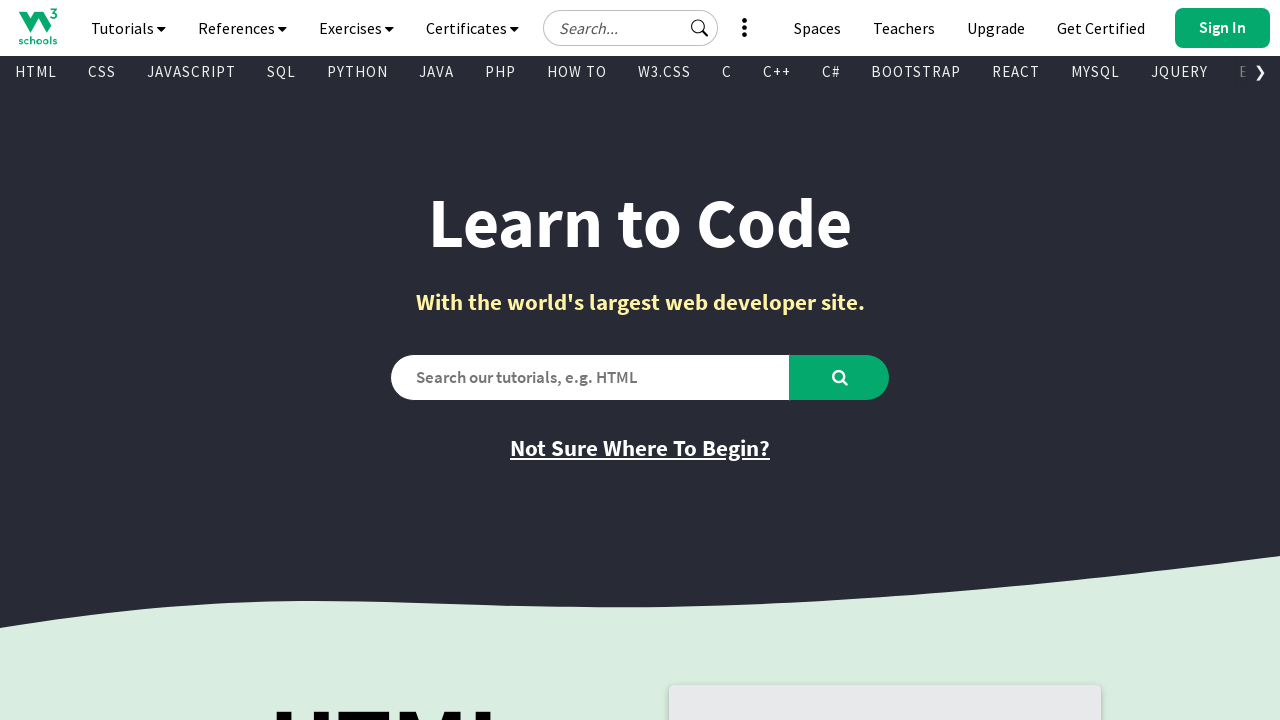

Found visible link: C# Certificate
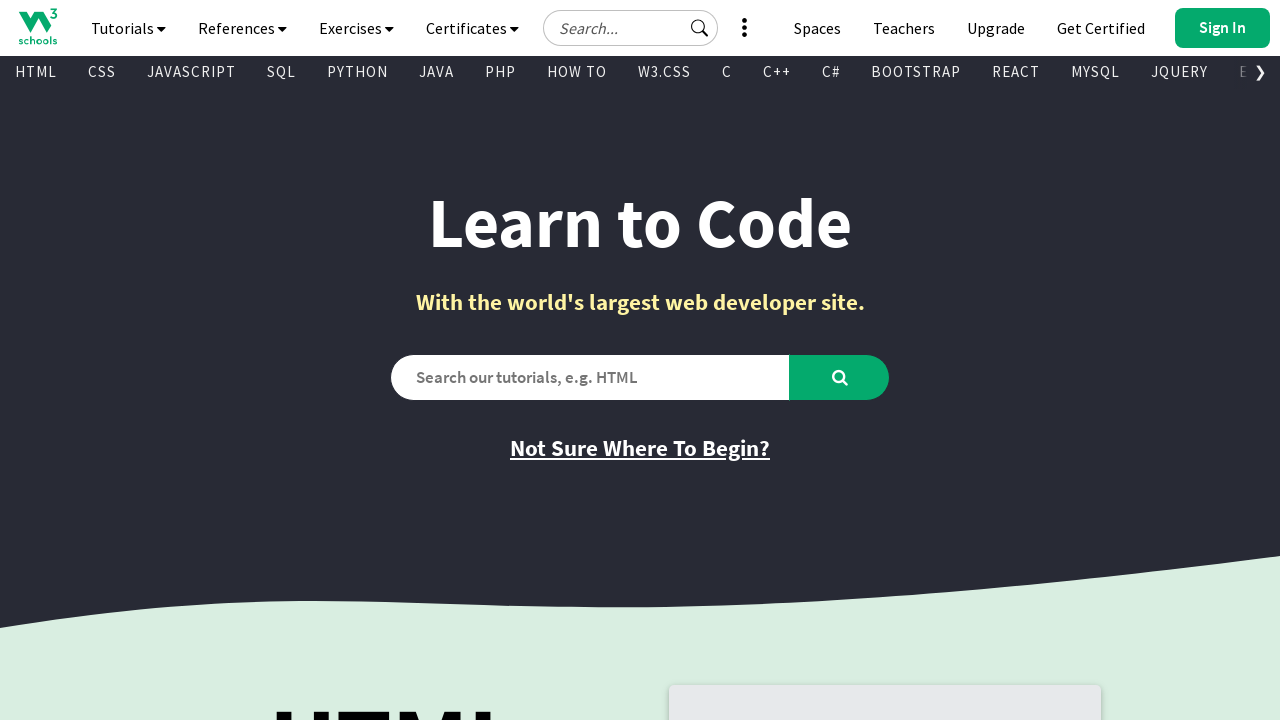

Found visible link: XML Certificate
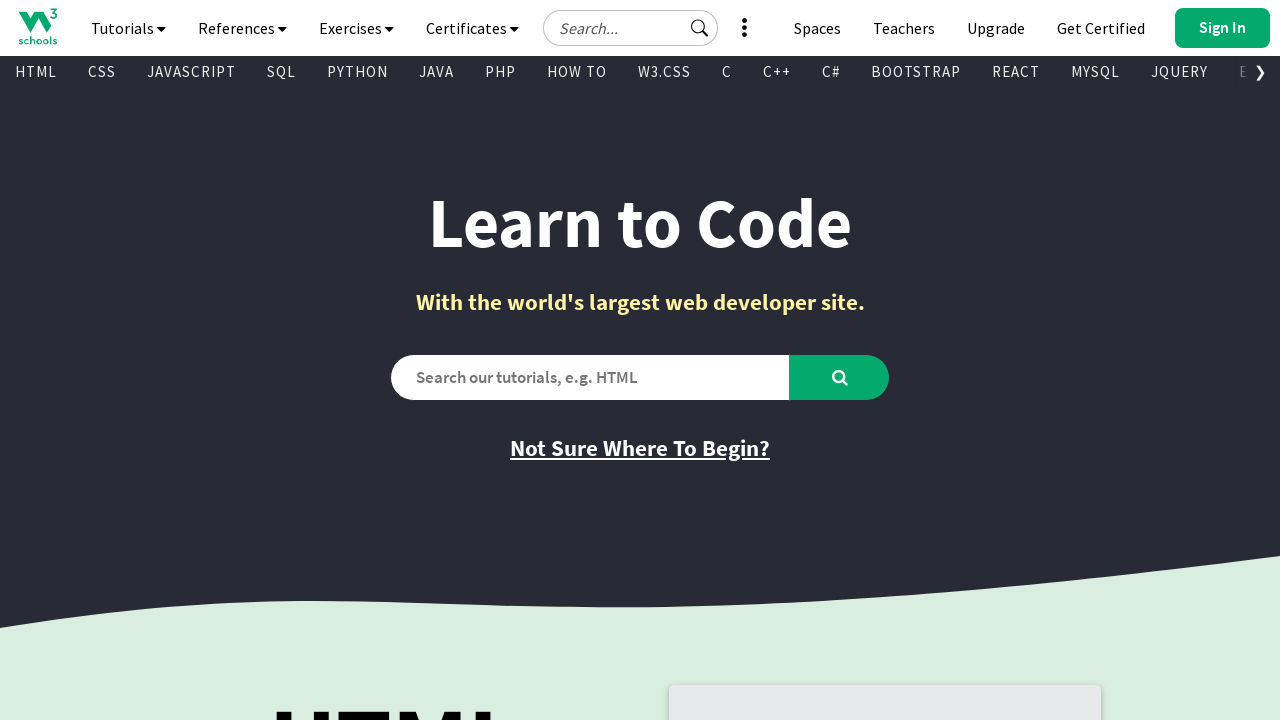

Found visible link: 
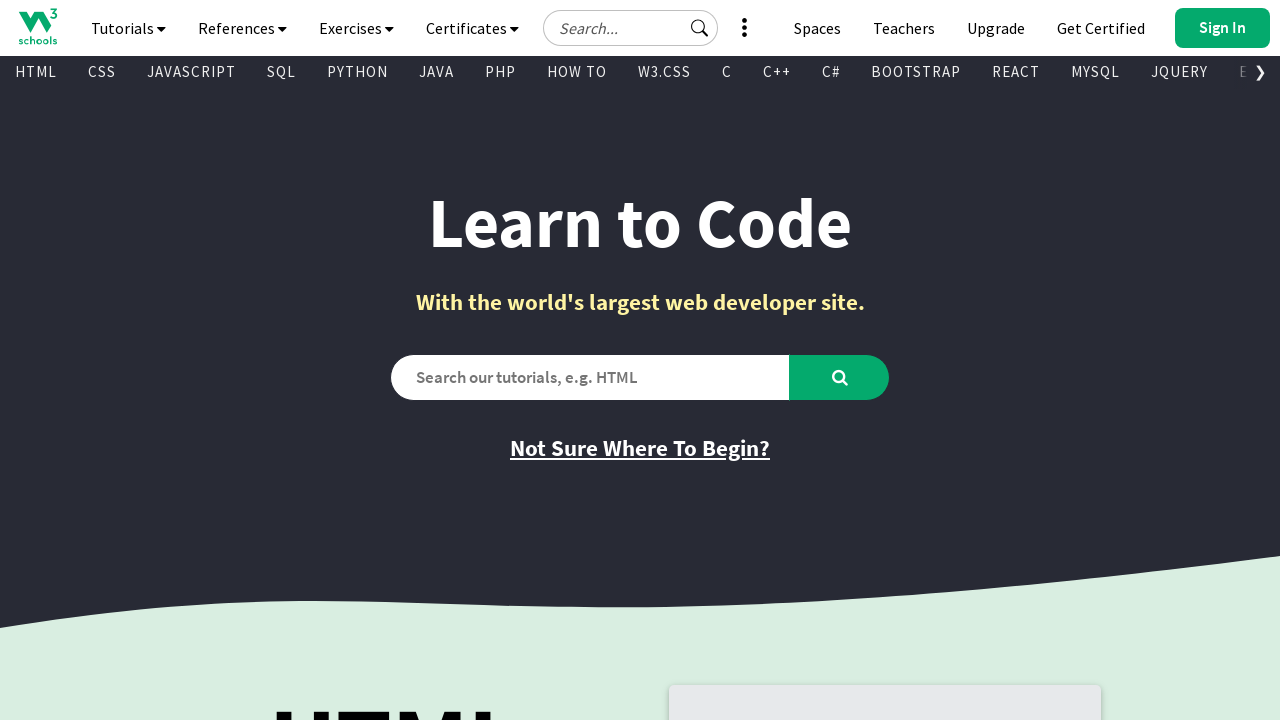

Found visible link: 
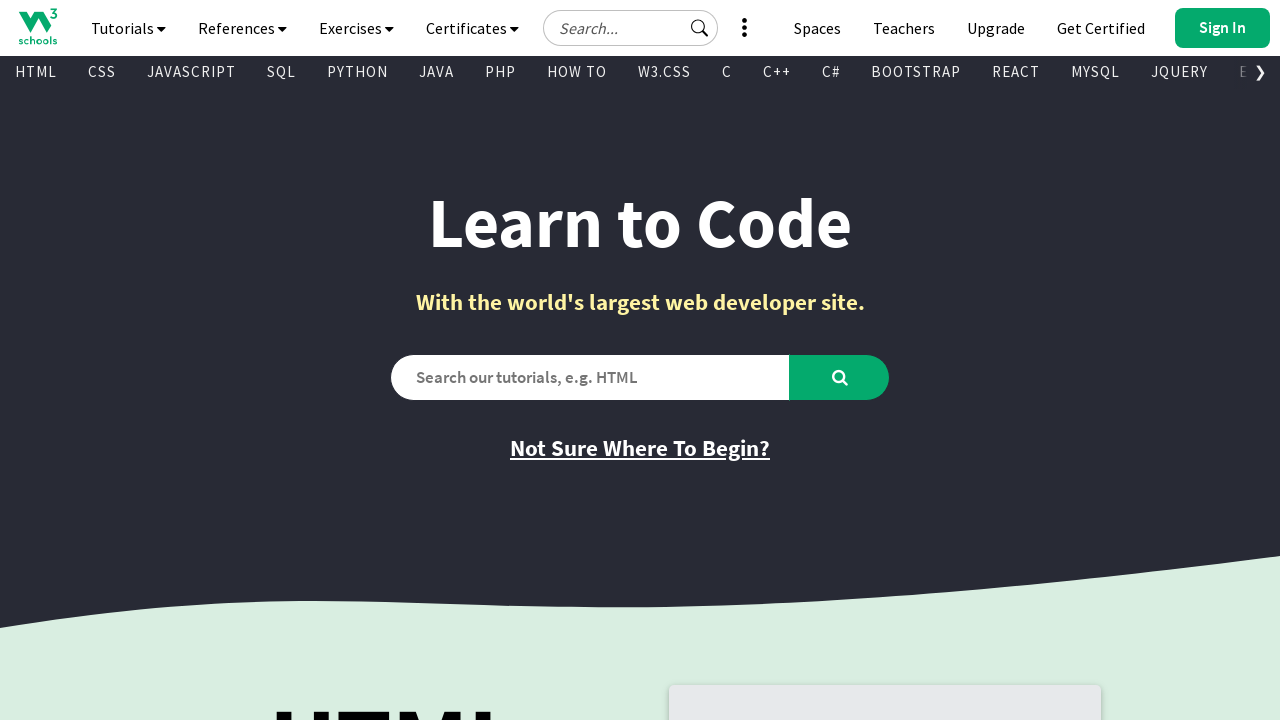

Found visible link: 
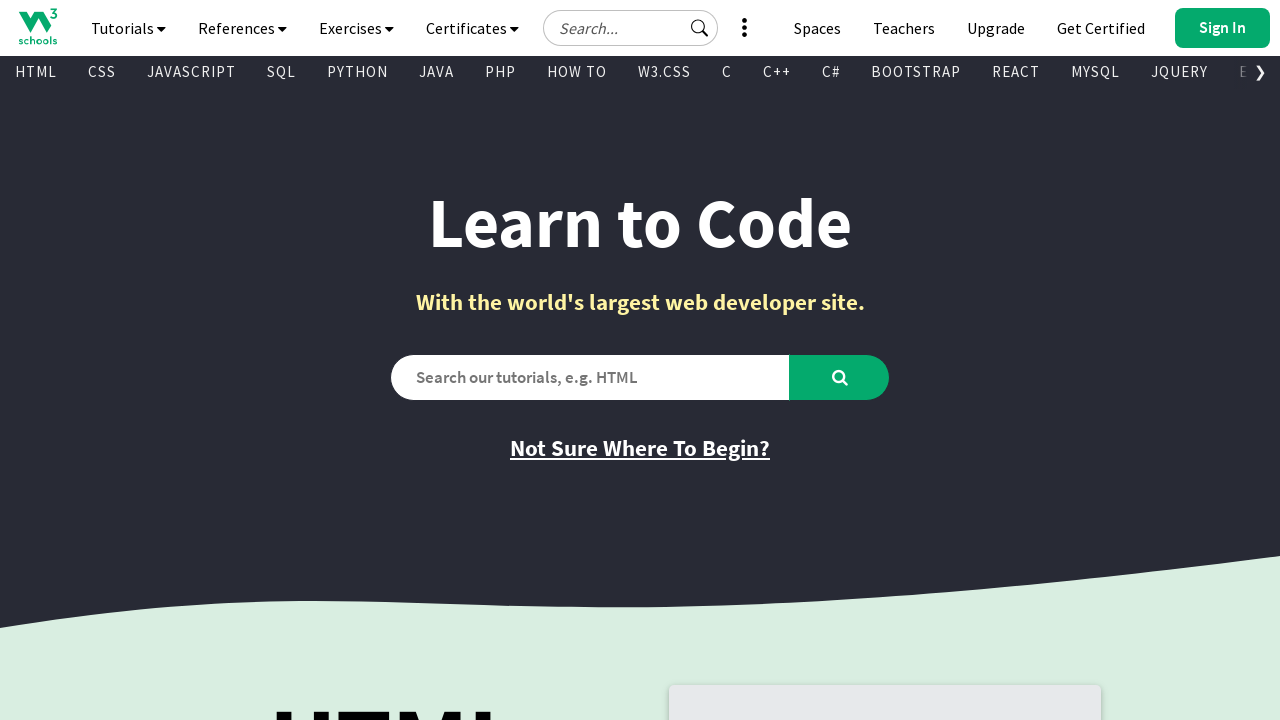

Found visible link: 
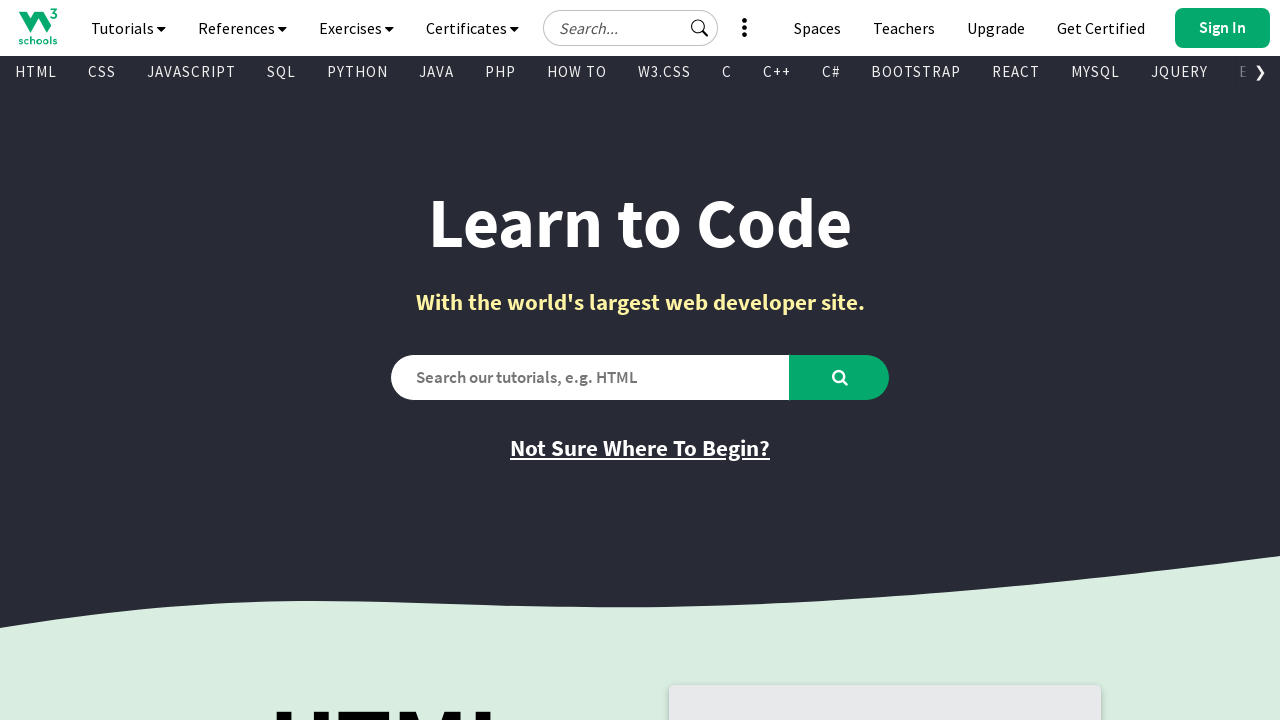

Found visible link: 
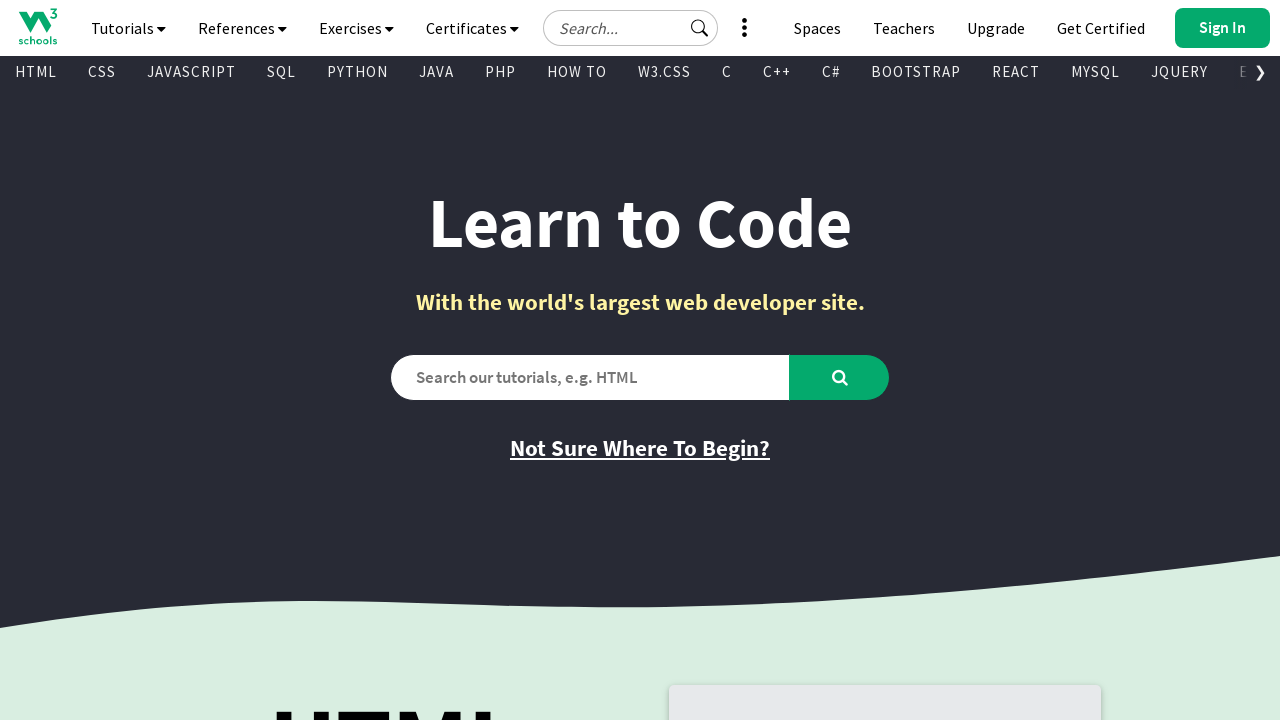

Found visible link: FORUM
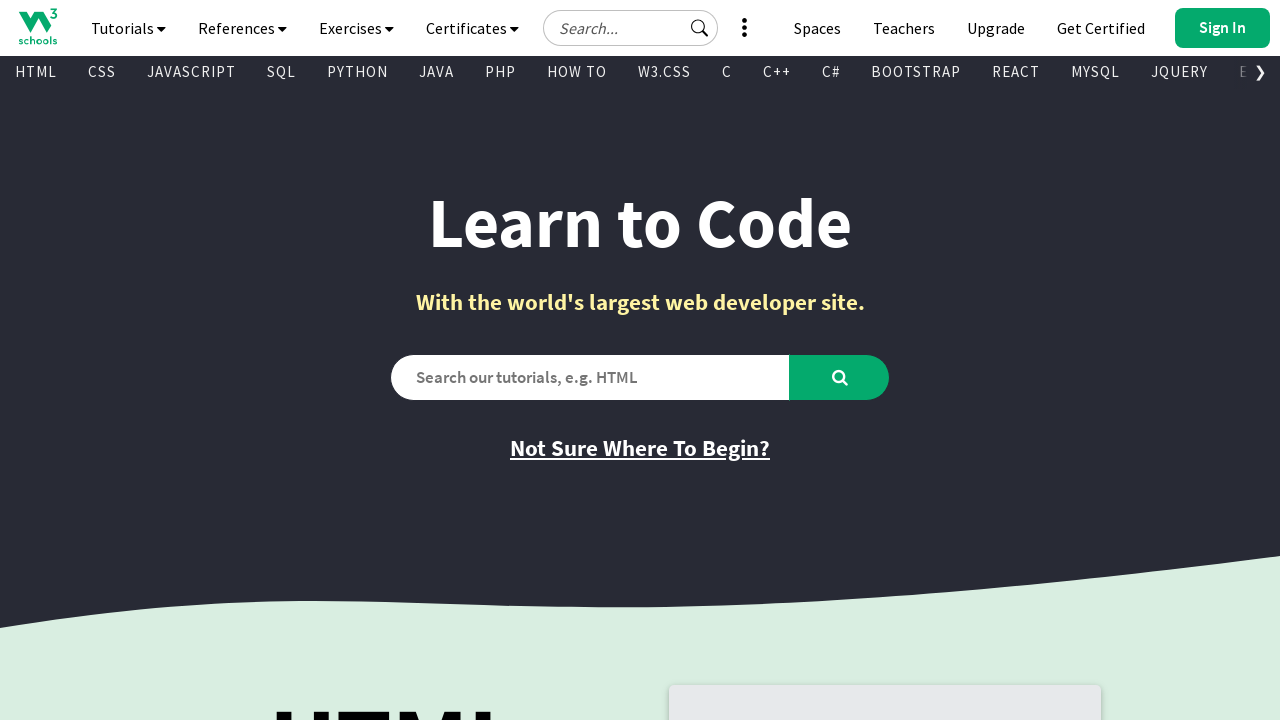

Found visible link: ABOUT
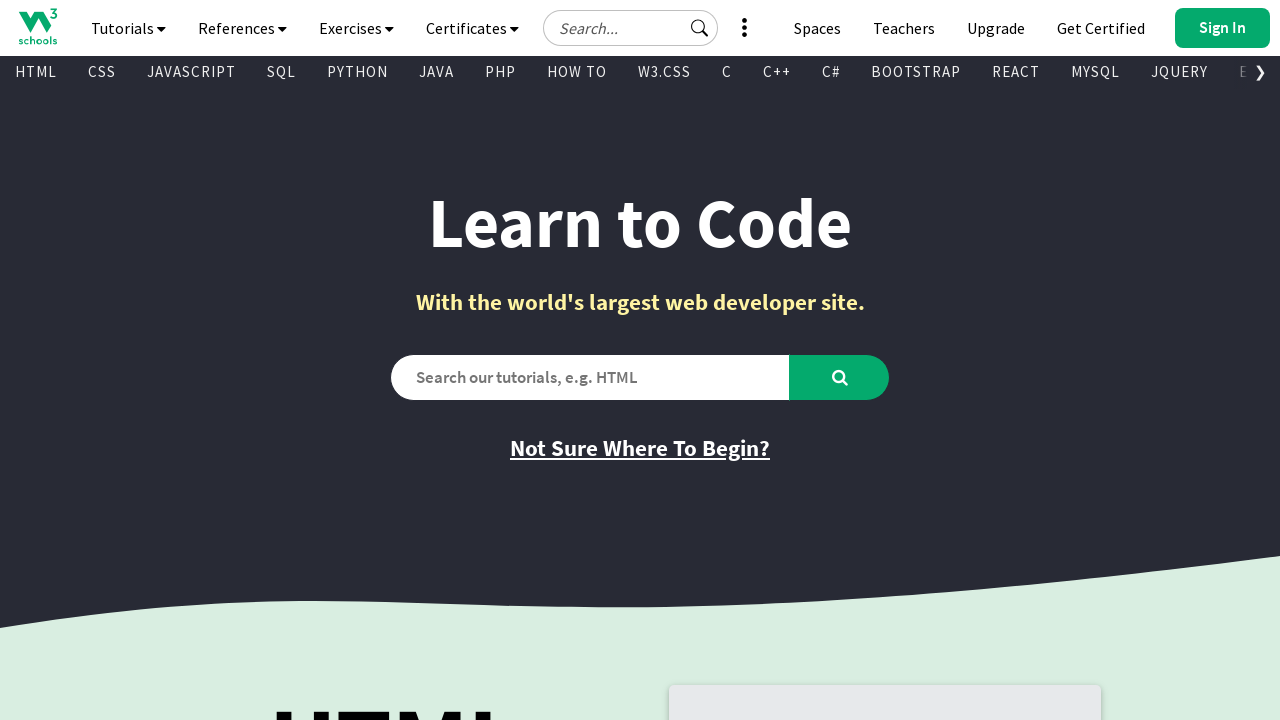

Found visible link: ACADEMY
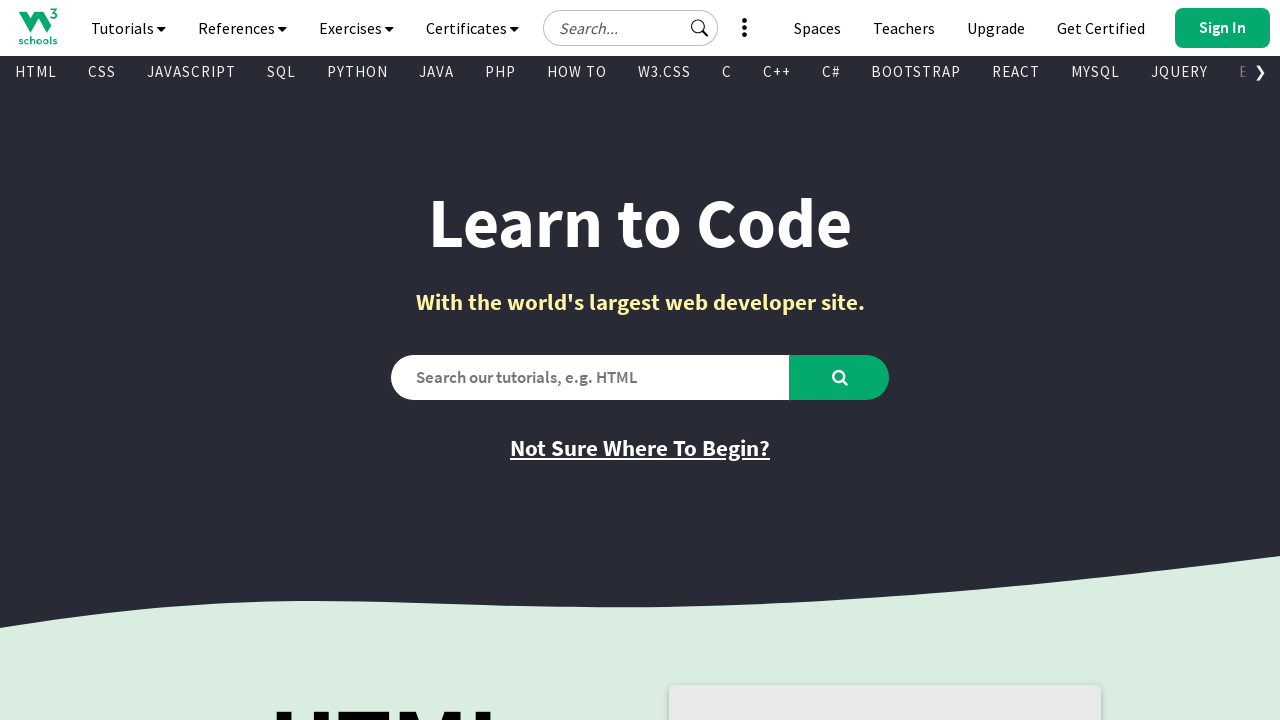

Found visible link: terms of use
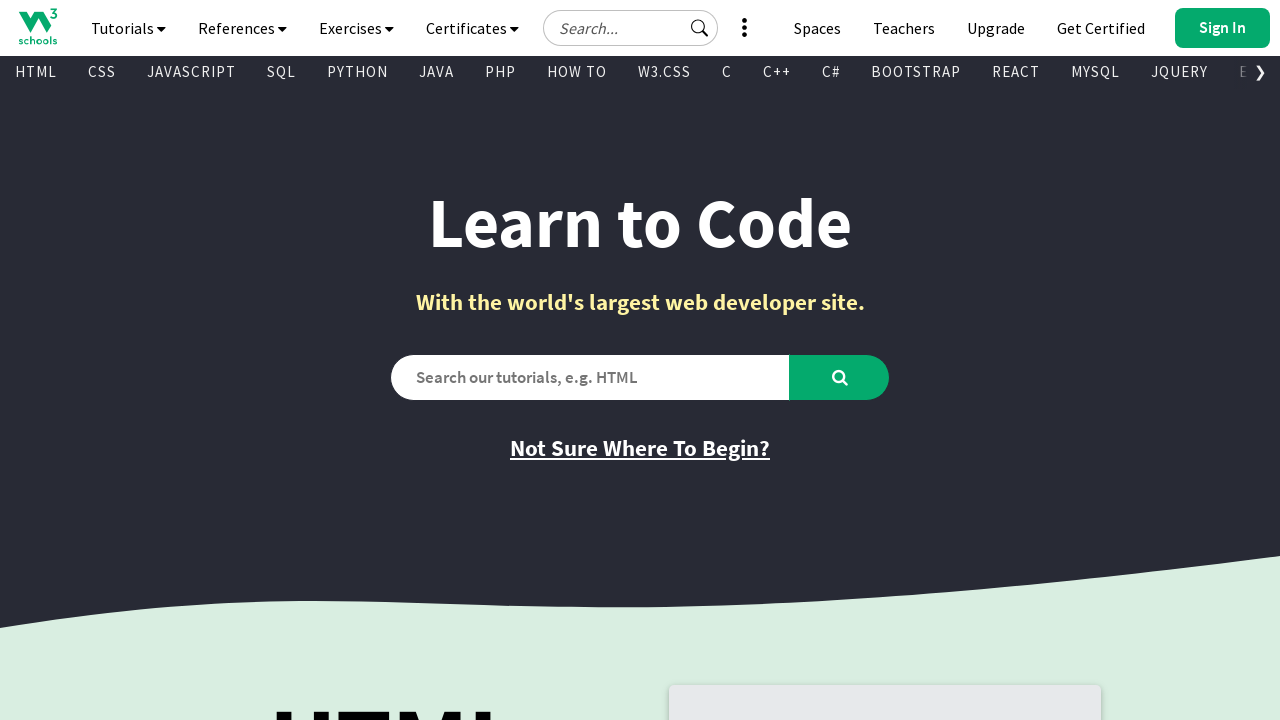

Found visible link: cookies
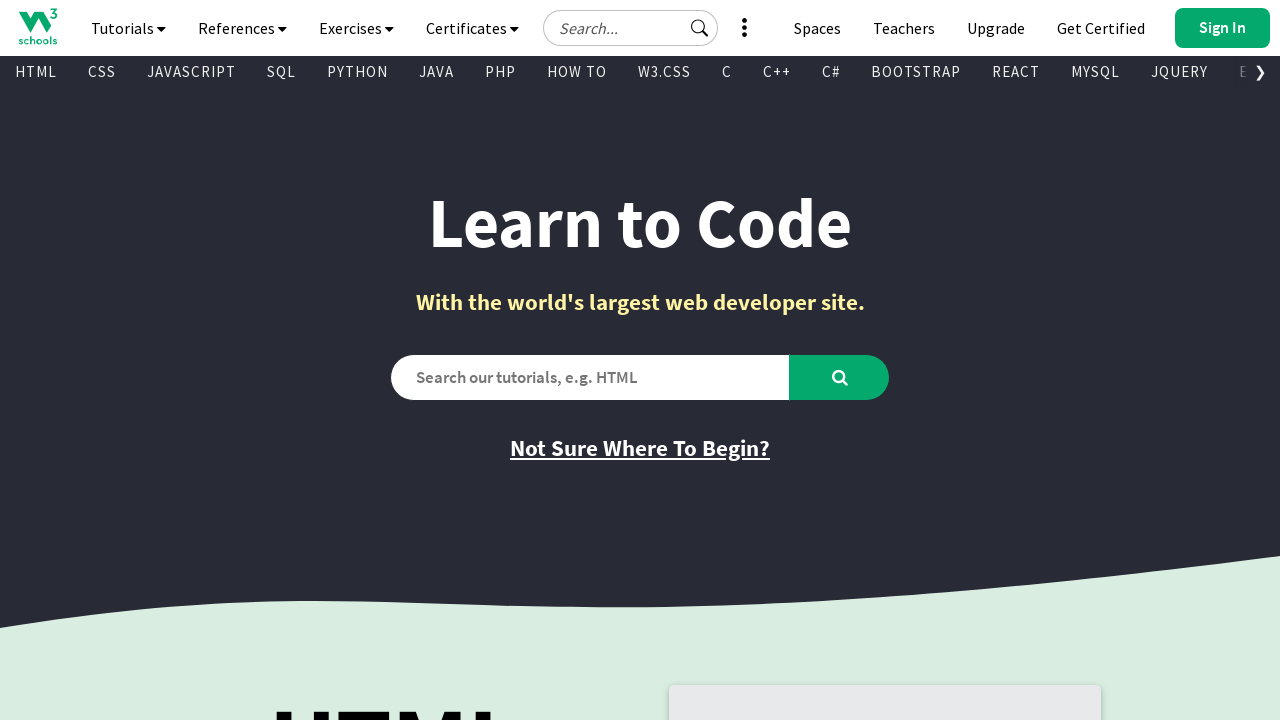

Found visible link: privacy policy
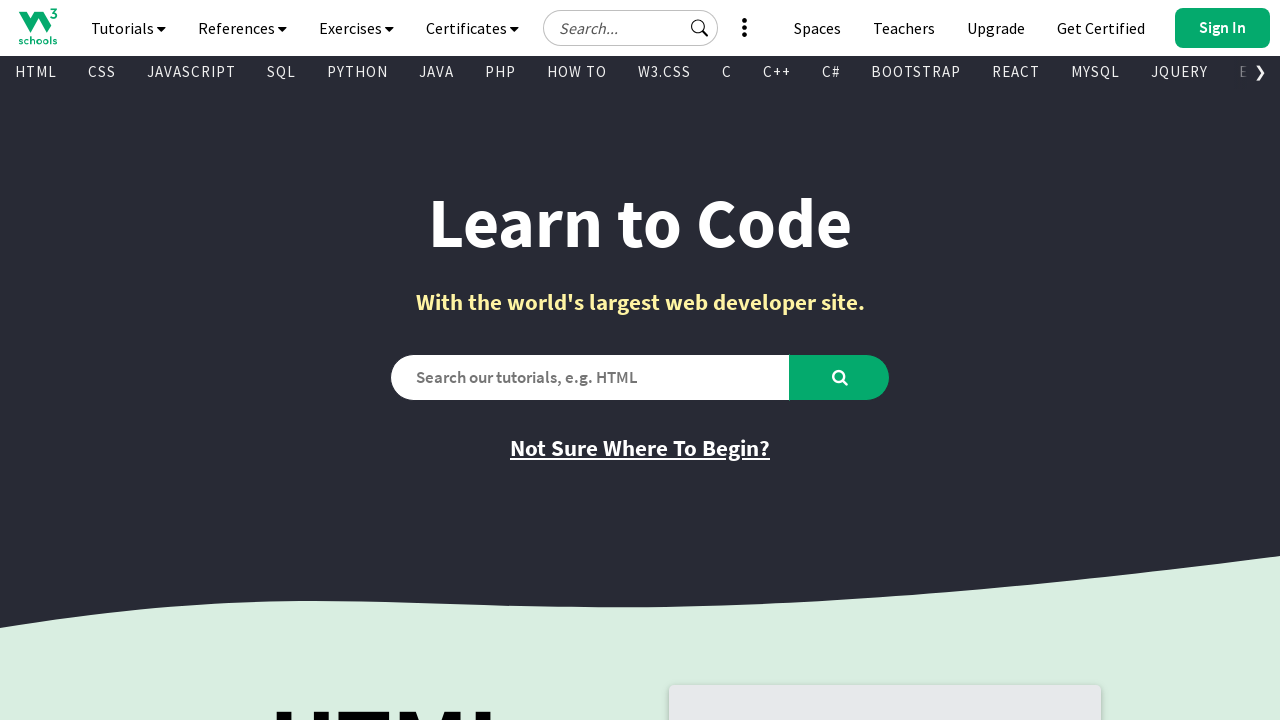

Found visible link: Copyright 1999-2026
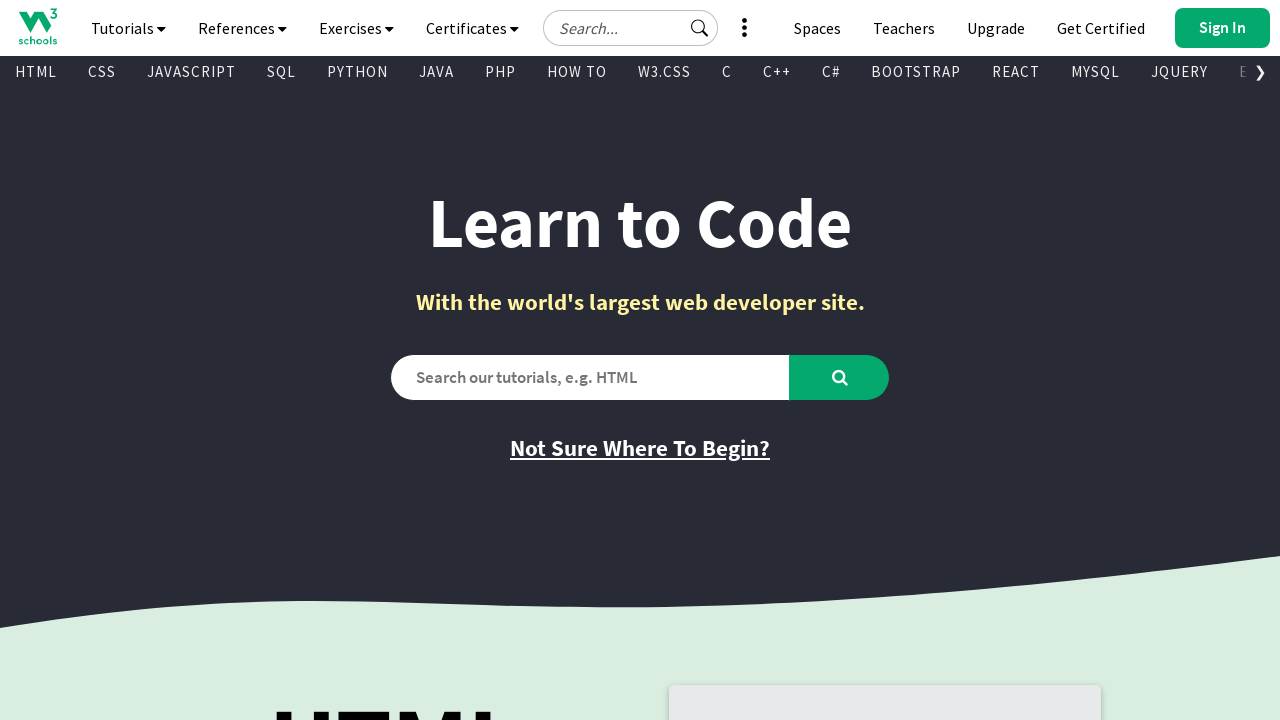

Found visible link: W3Schools is Powered by W3.CSS
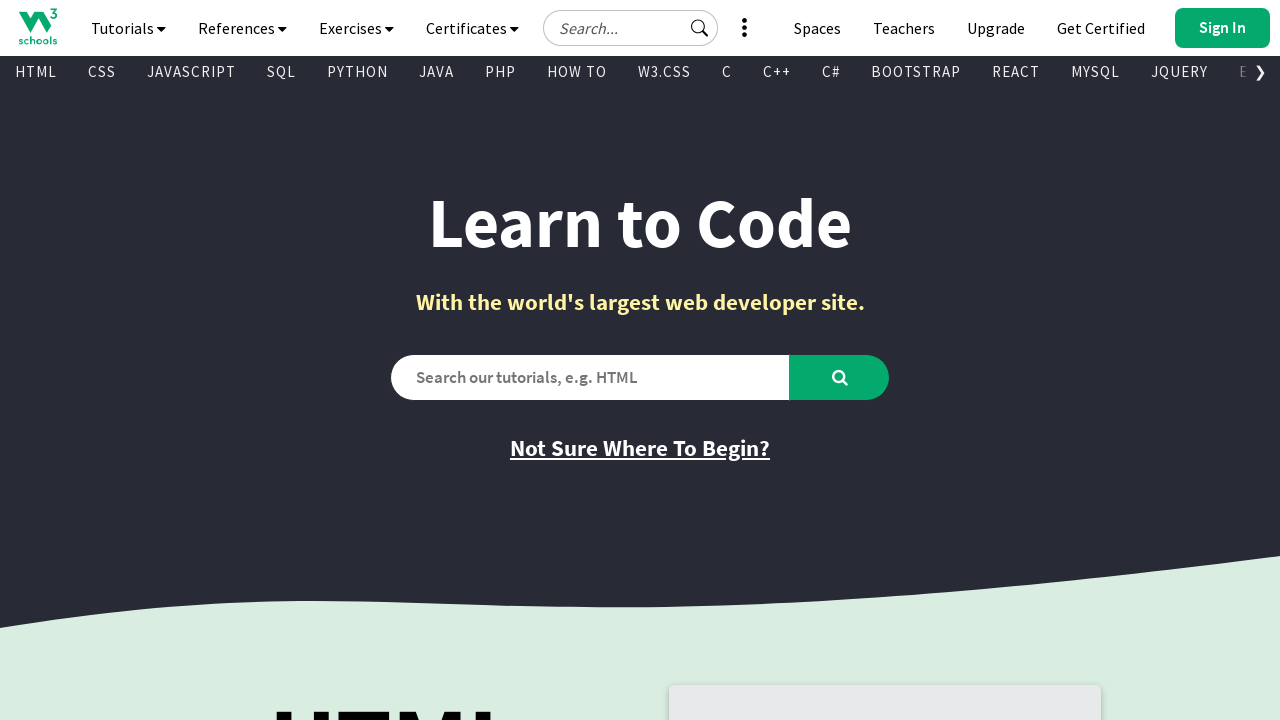

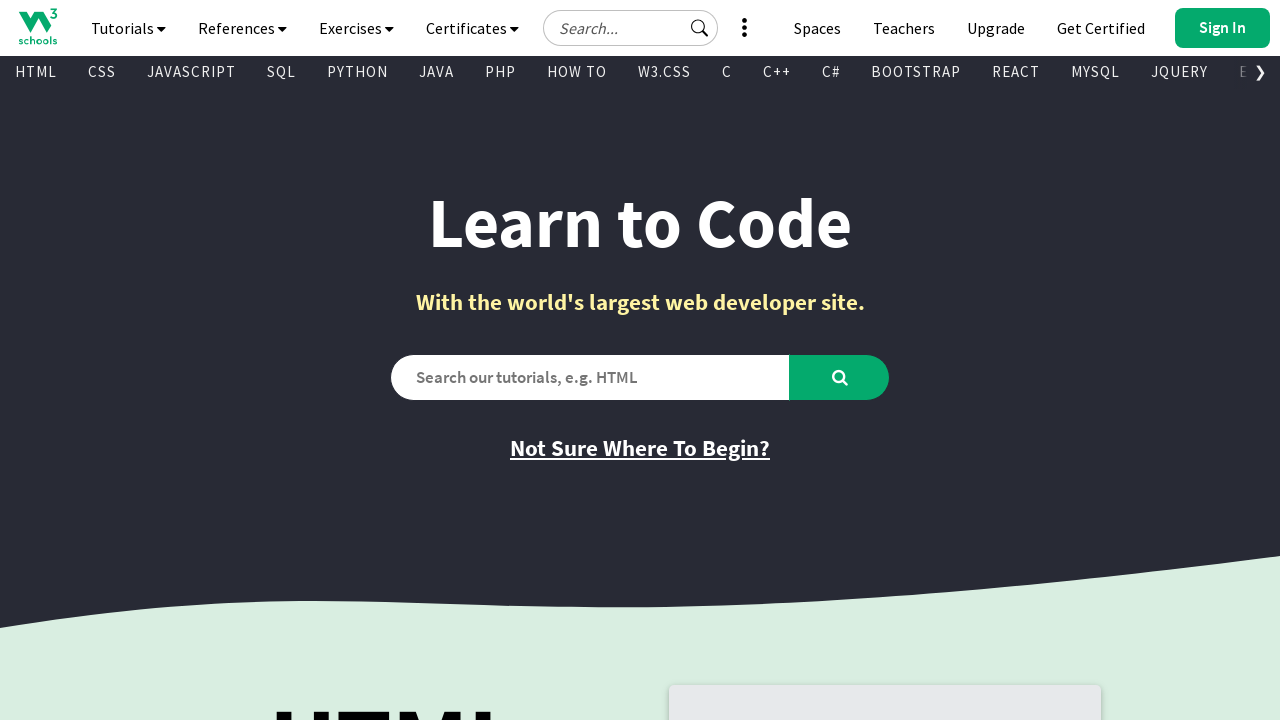